Automates playing through the text adventure game "Jigsaw" by Graham Nelson by entering a sequence of walkthrough commands. The script sends each command from a predefined walkthrough list to the game's input box and submits them sequentially.

Starting URL: http://www.web-adventures.org/cgi-bin/webfrotz?s=Jigsaw

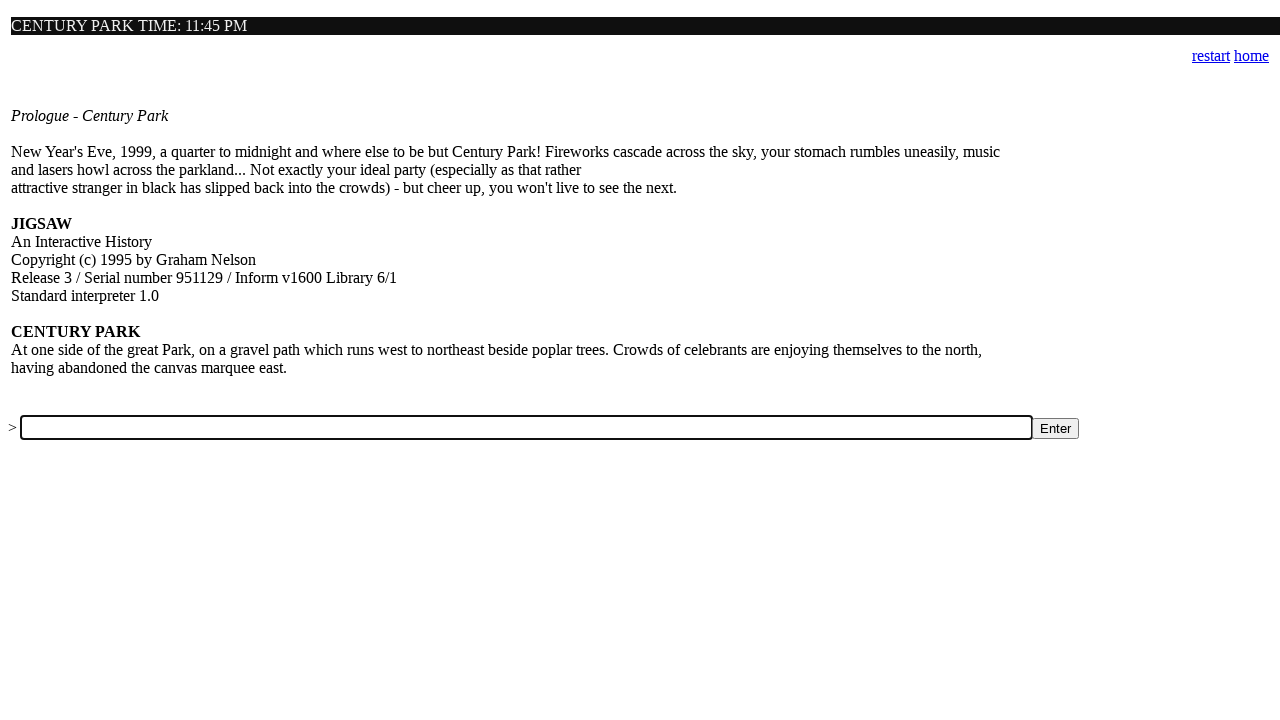

Filled input box with command 'east' on input[name='a']
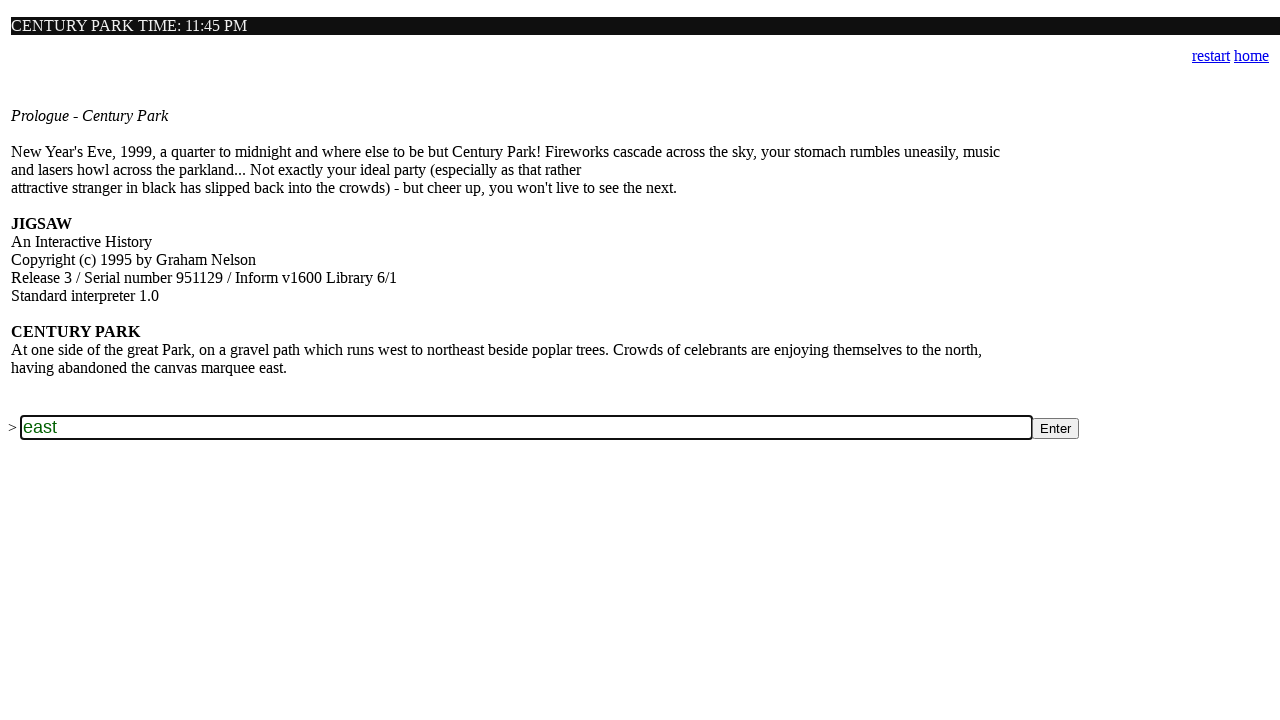

Submitted command 'east' to the game on input[name='a']
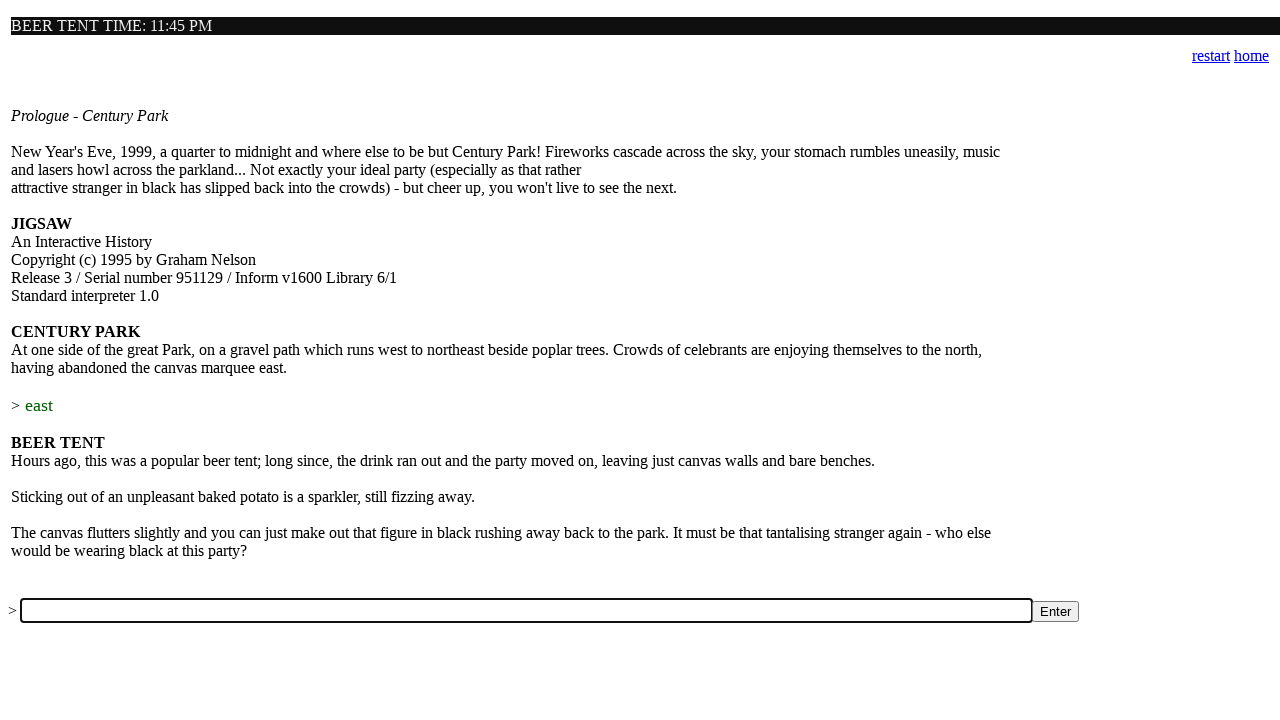

Game processed command 'east' (waited 1 second)
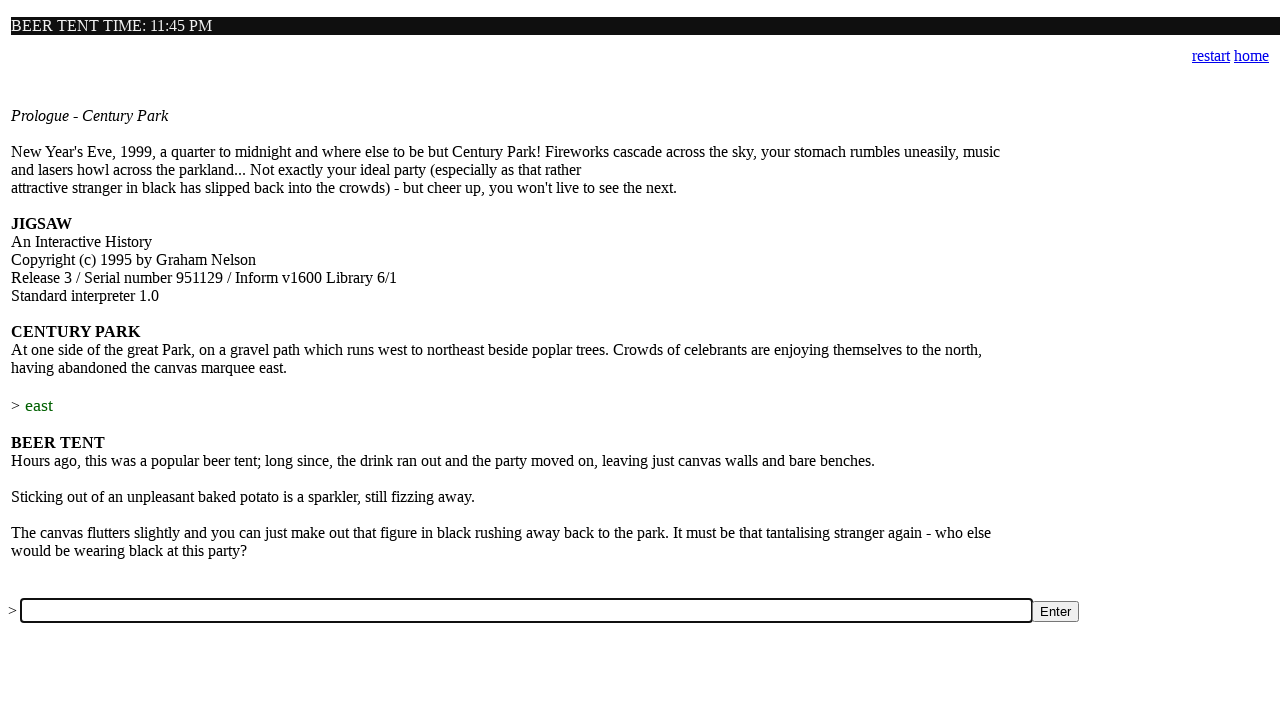

Filled input box with command 'get sparkler' on input[name='a']
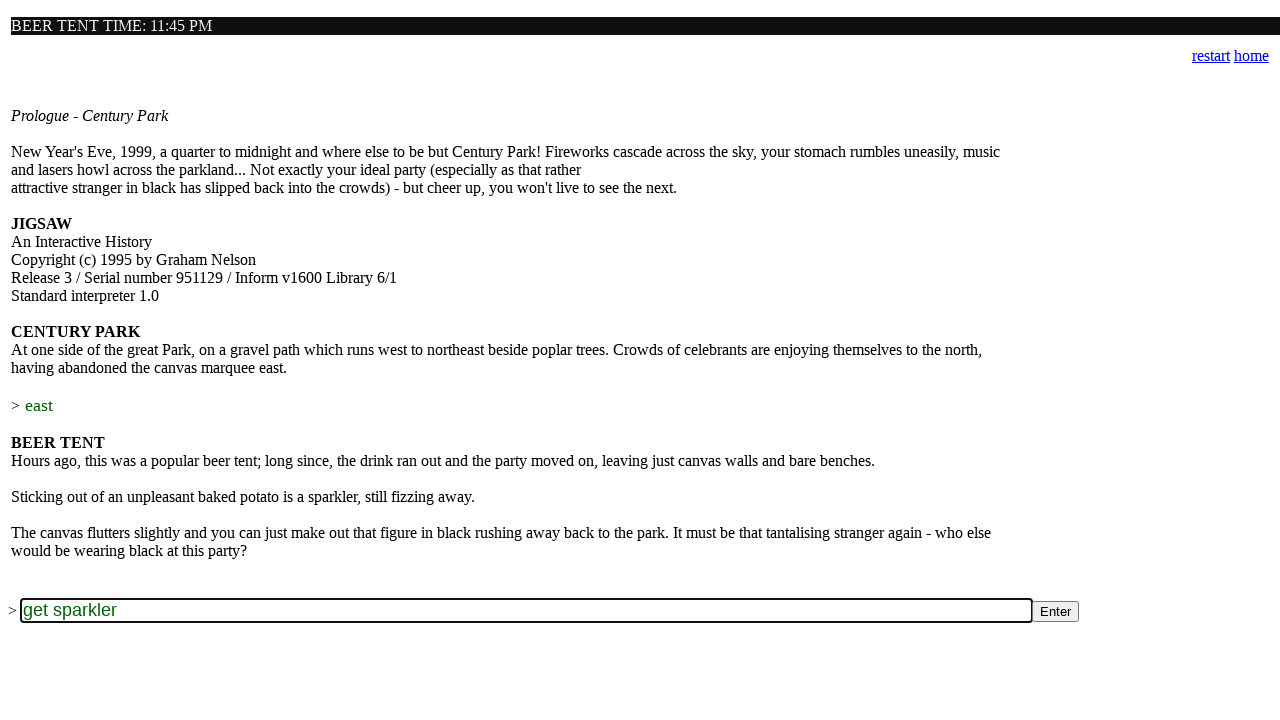

Submitted command 'get sparkler' to the game on input[name='a']
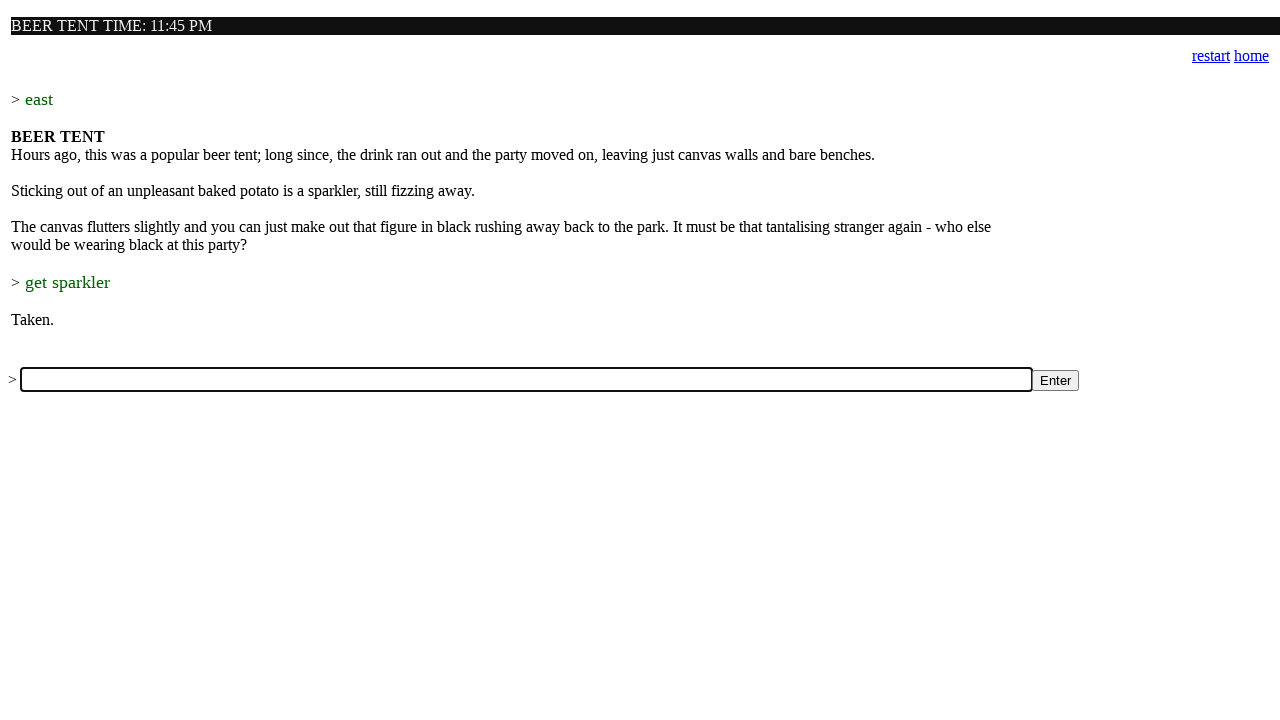

Game processed command 'get sparkler' (waited 1 second)
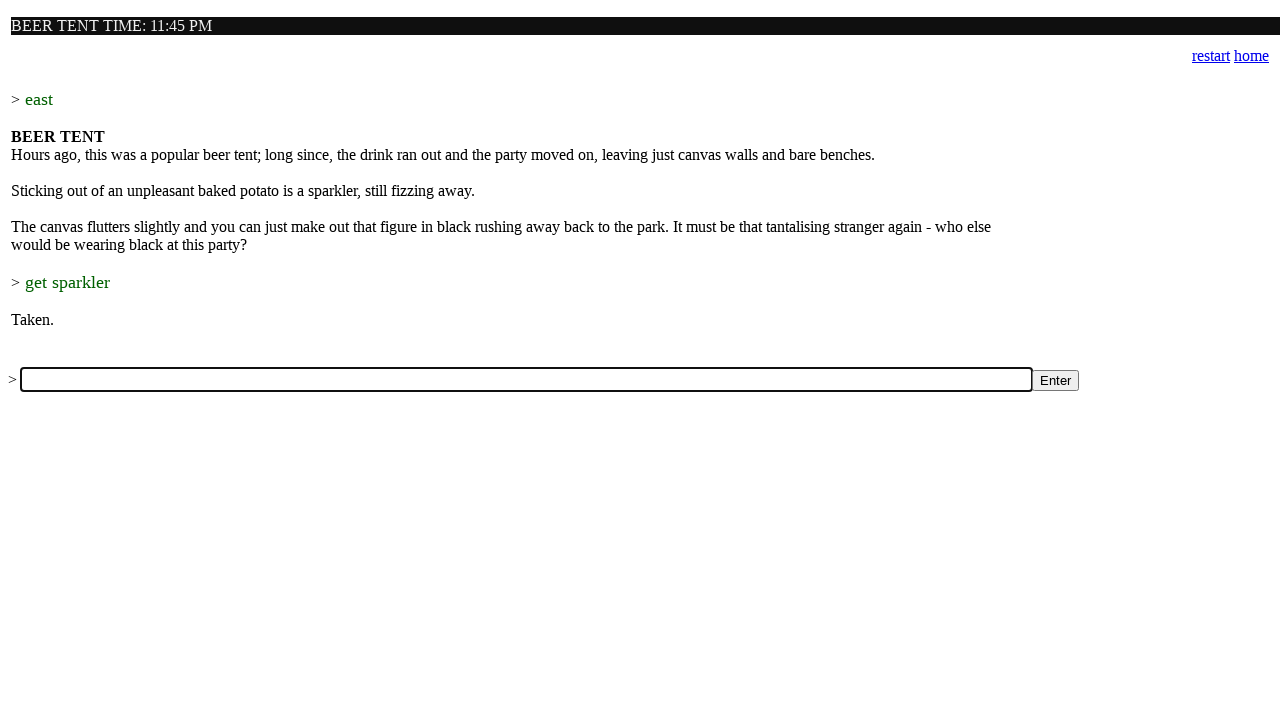

Filled input box with command 'south' on input[name='a']
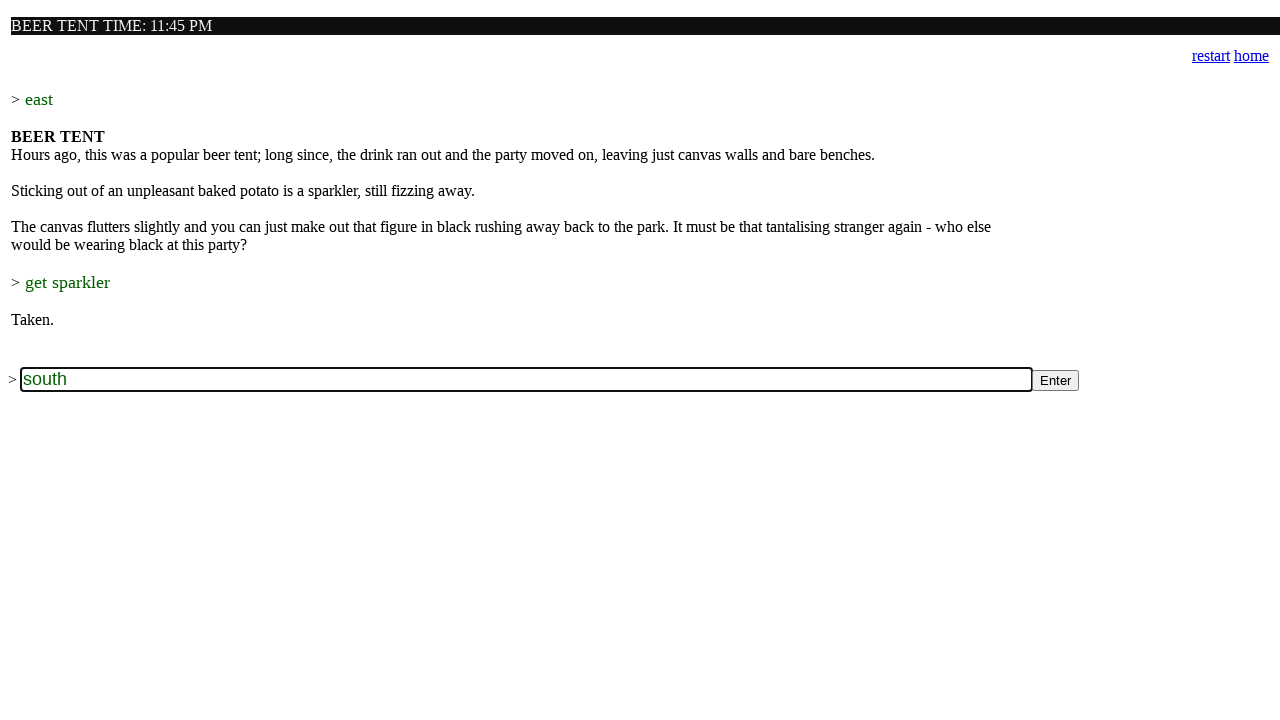

Submitted command 'south' to the game on input[name='a']
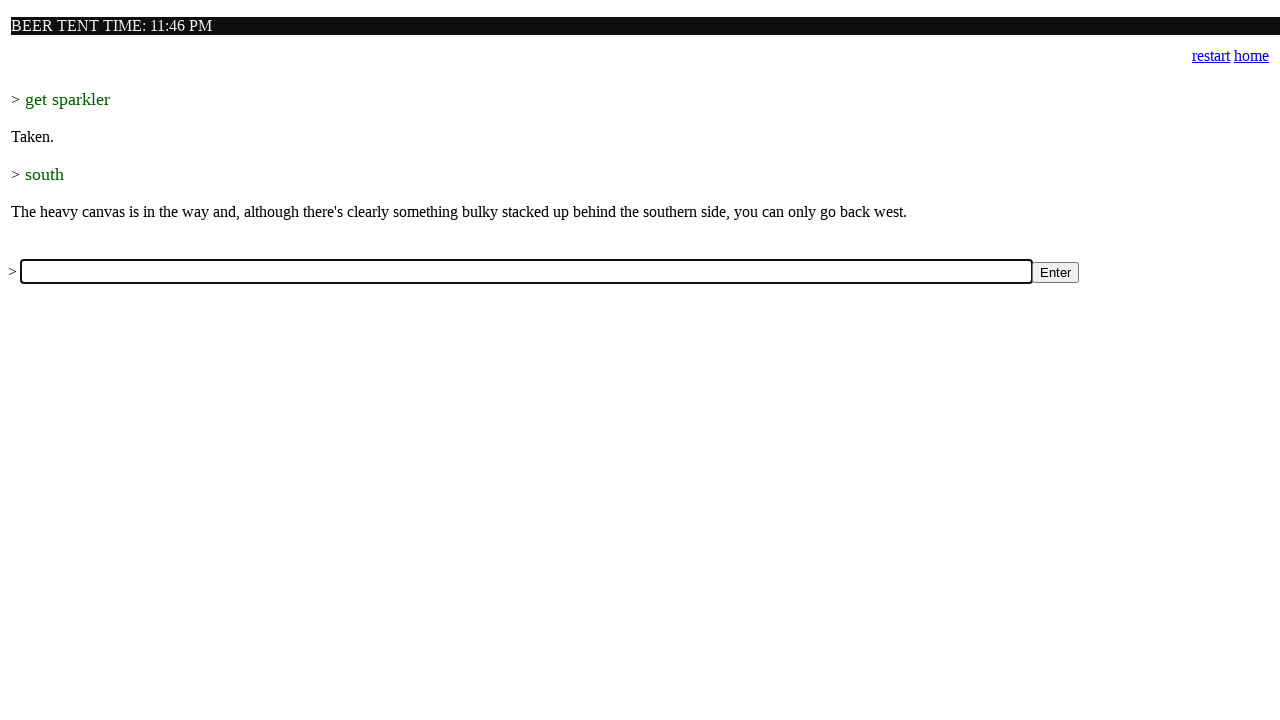

Game processed command 'south' (waited 1 second)
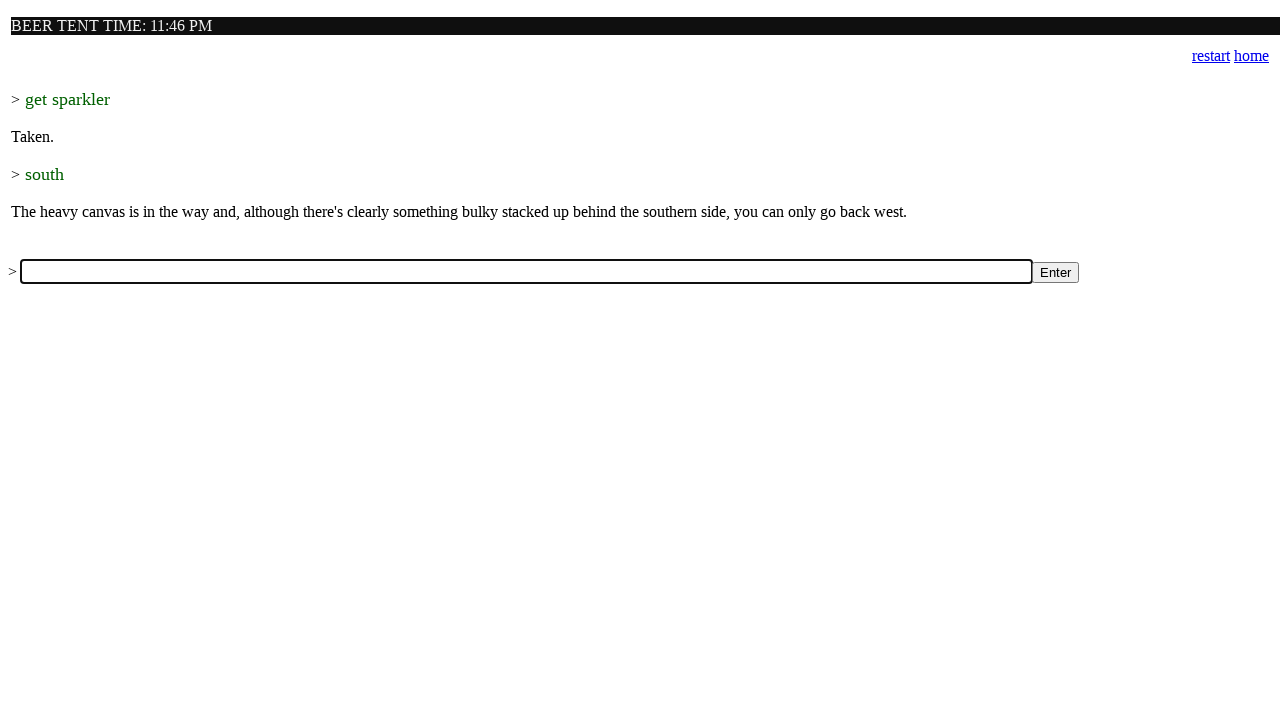

Filled input box with command 'west' on input[name='a']
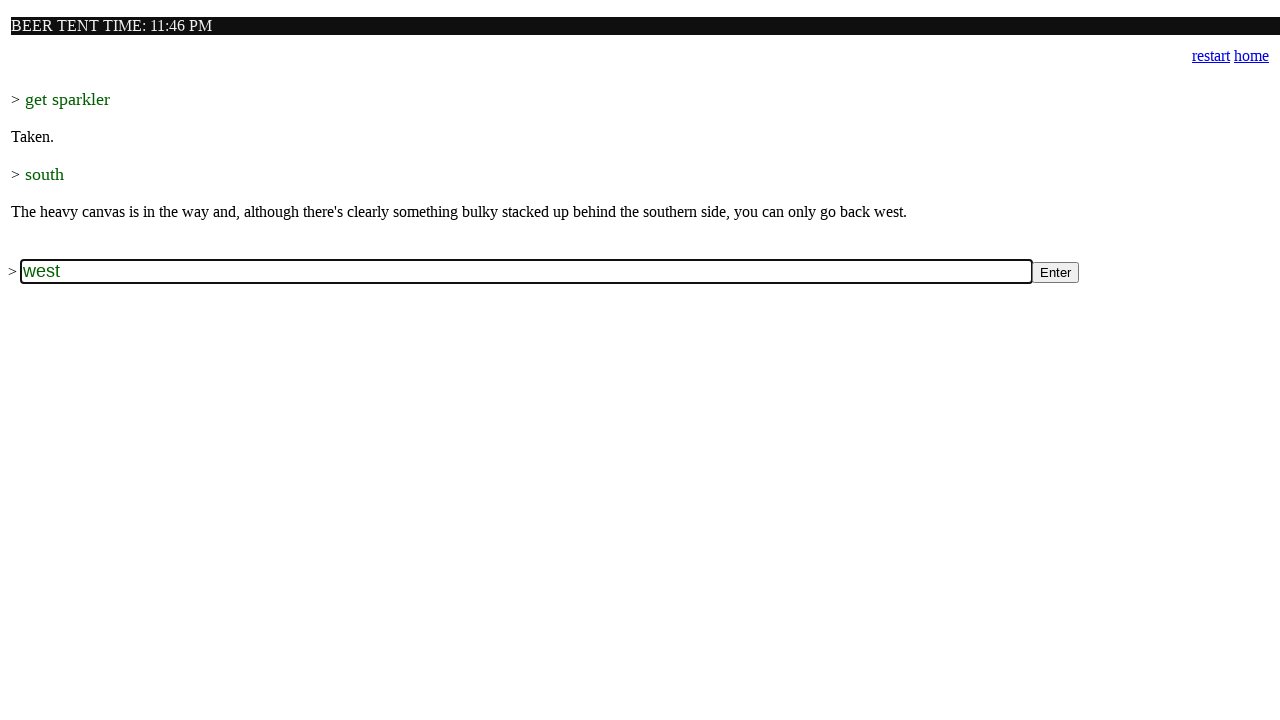

Submitted command 'west' to the game on input[name='a']
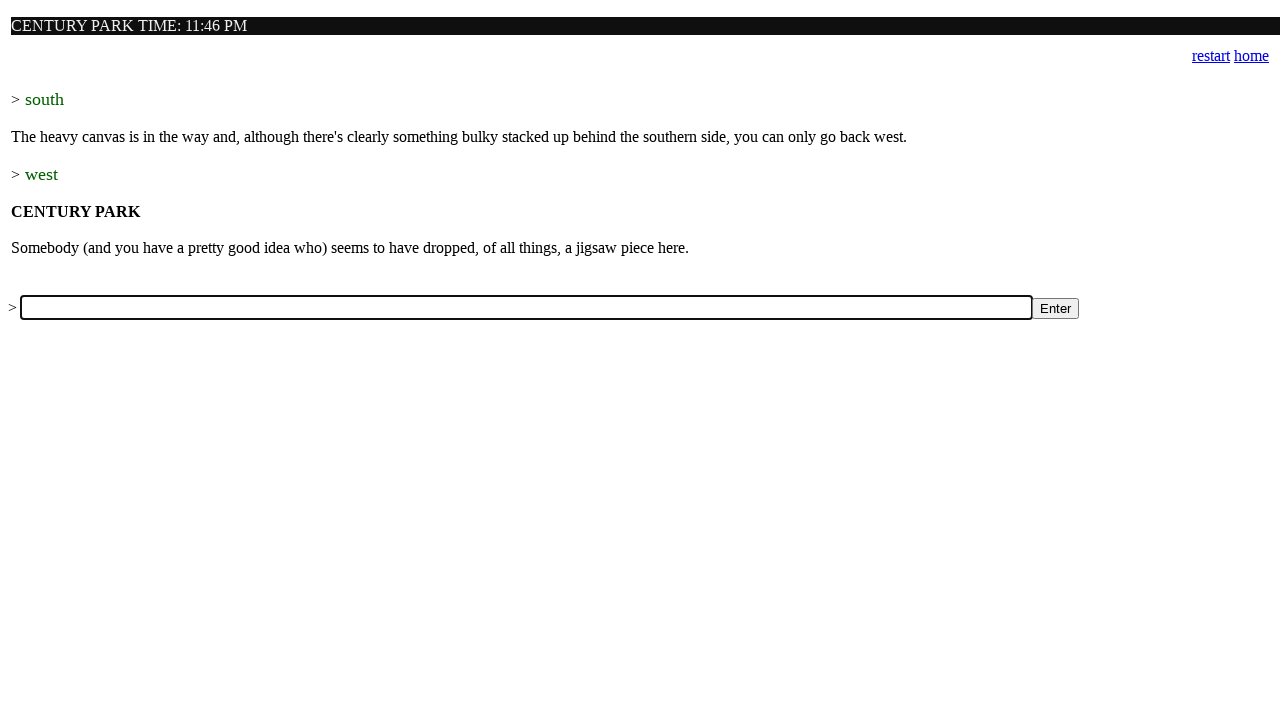

Game processed command 'west' (waited 1 second)
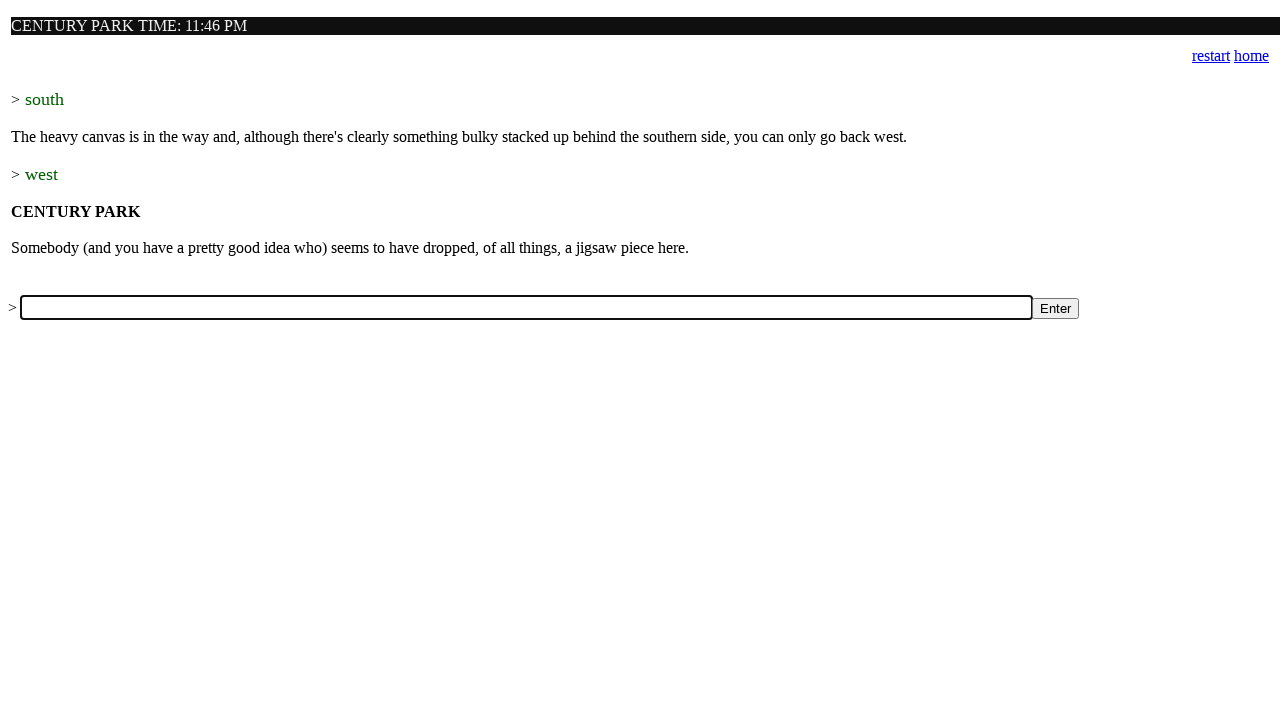

Filled input box with command 'get jigsaw piece' on input[name='a']
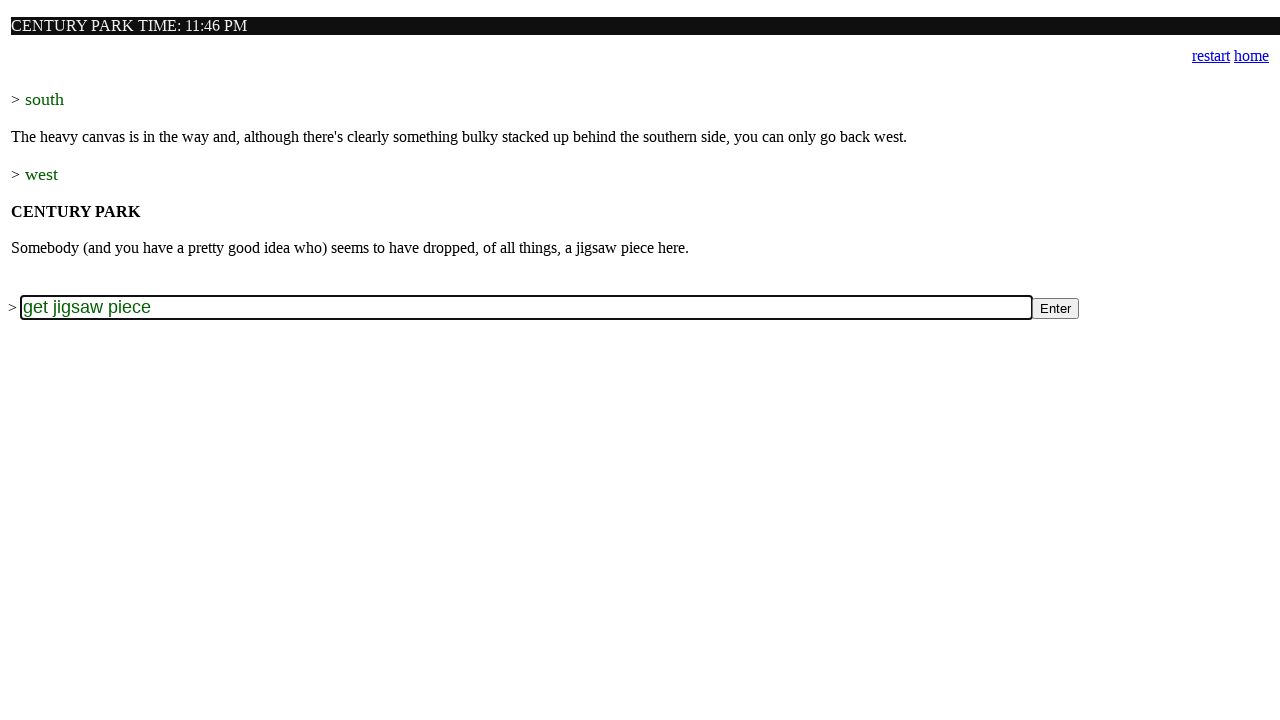

Submitted command 'get jigsaw piece' to the game on input[name='a']
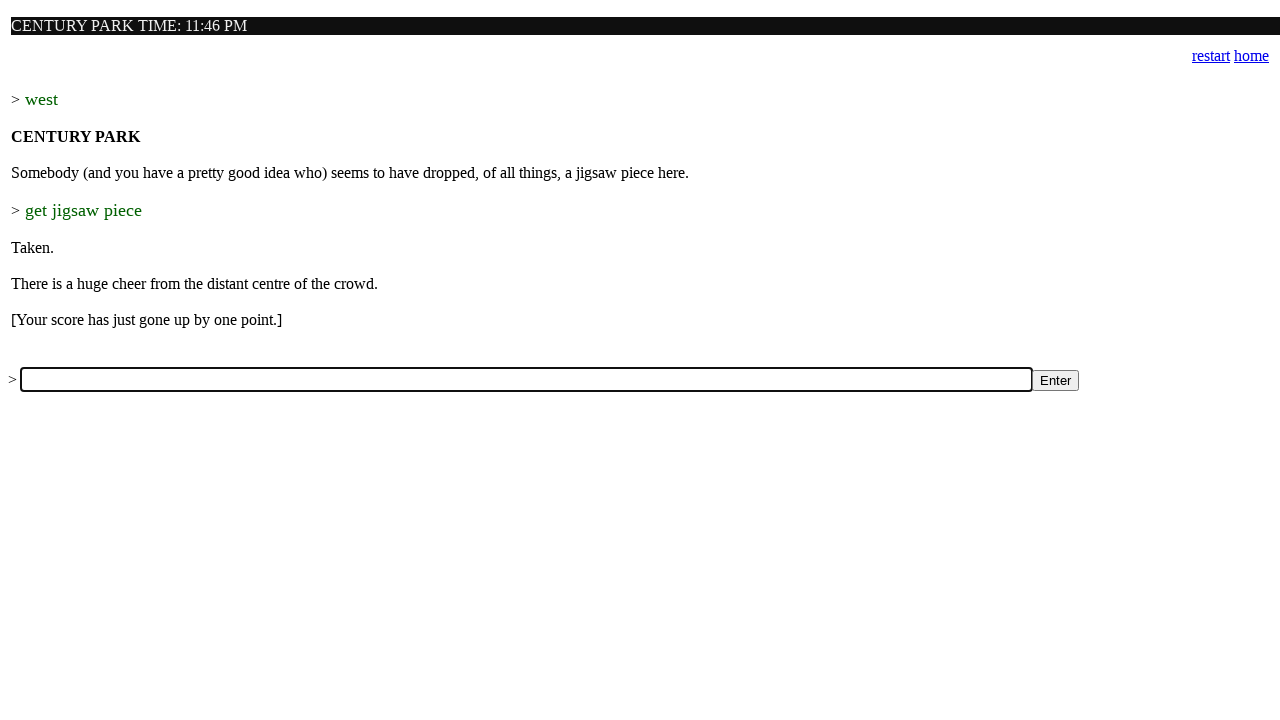

Game processed command 'get jigsaw piece' (waited 1 second)
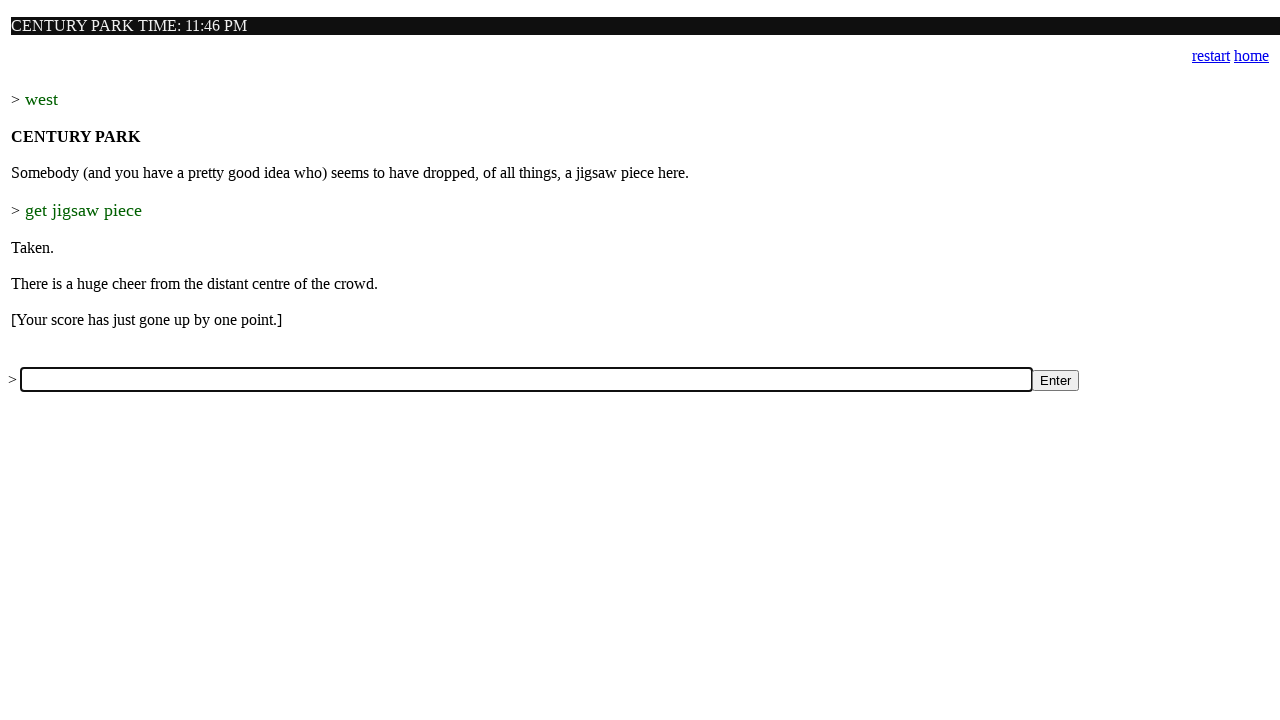

Filled input box with command 'southeast' on input[name='a']
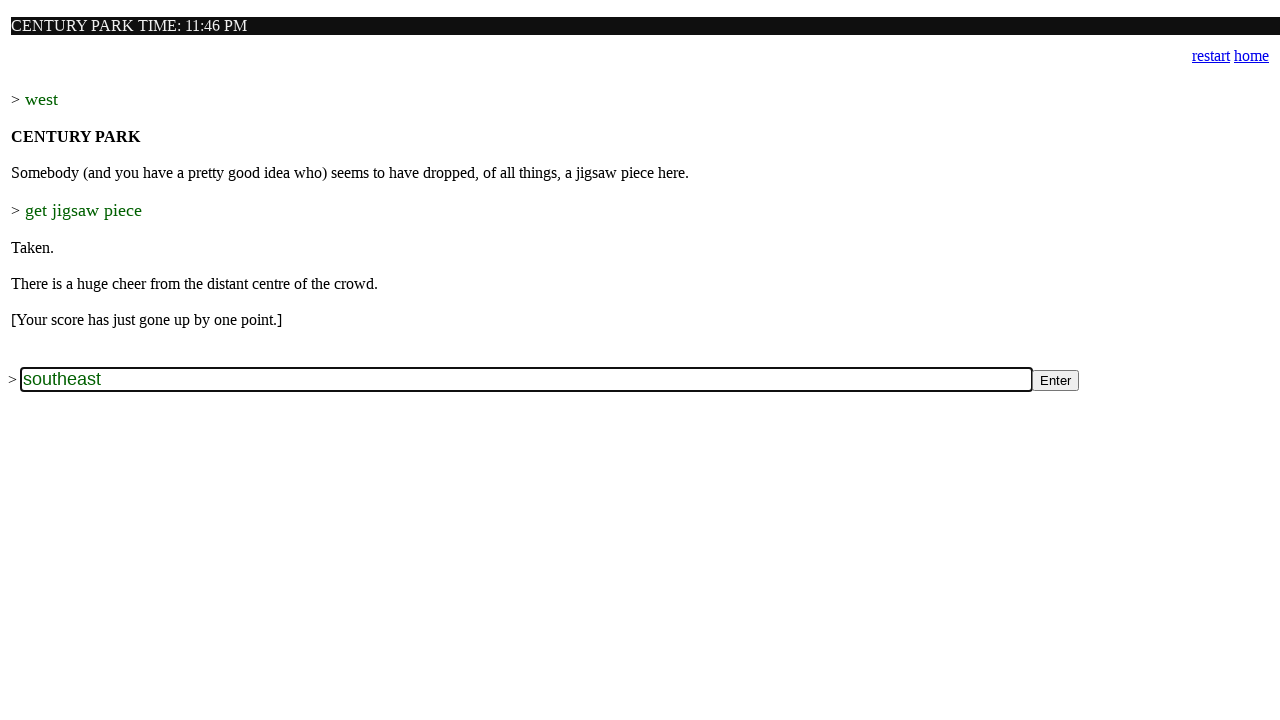

Submitted command 'southeast' to the game on input[name='a']
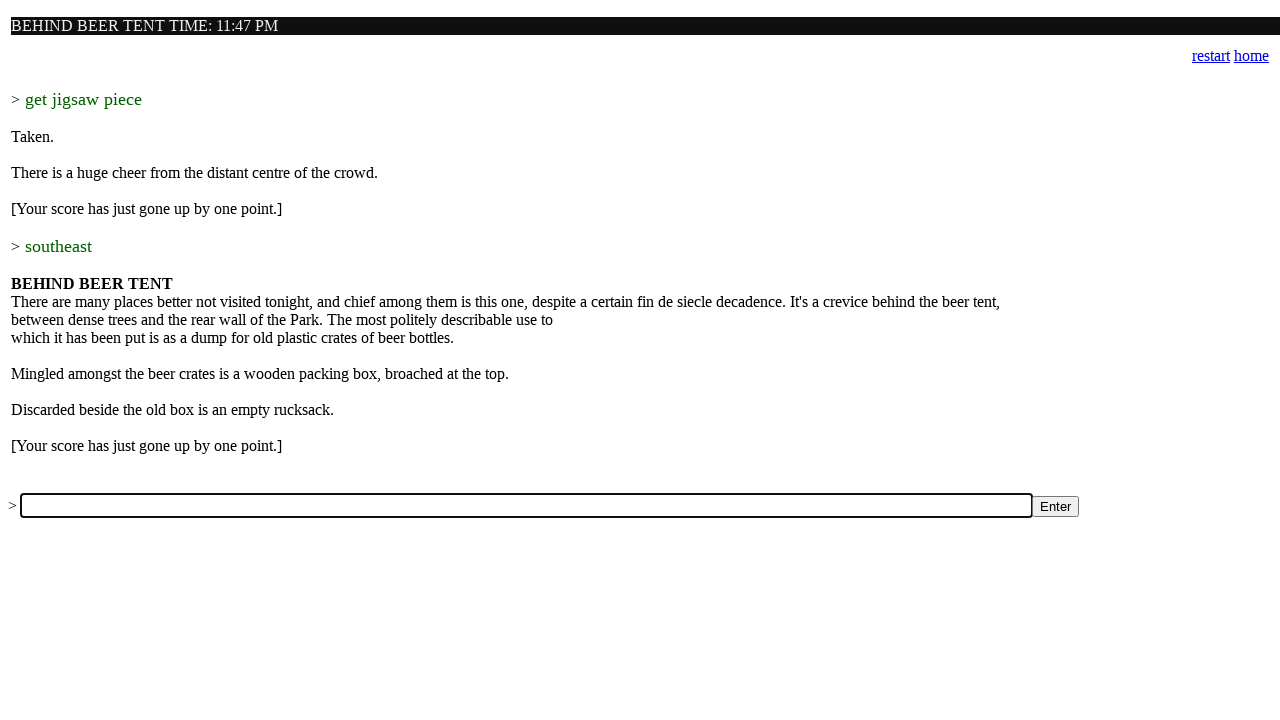

Game processed command 'southeast' (waited 1 second)
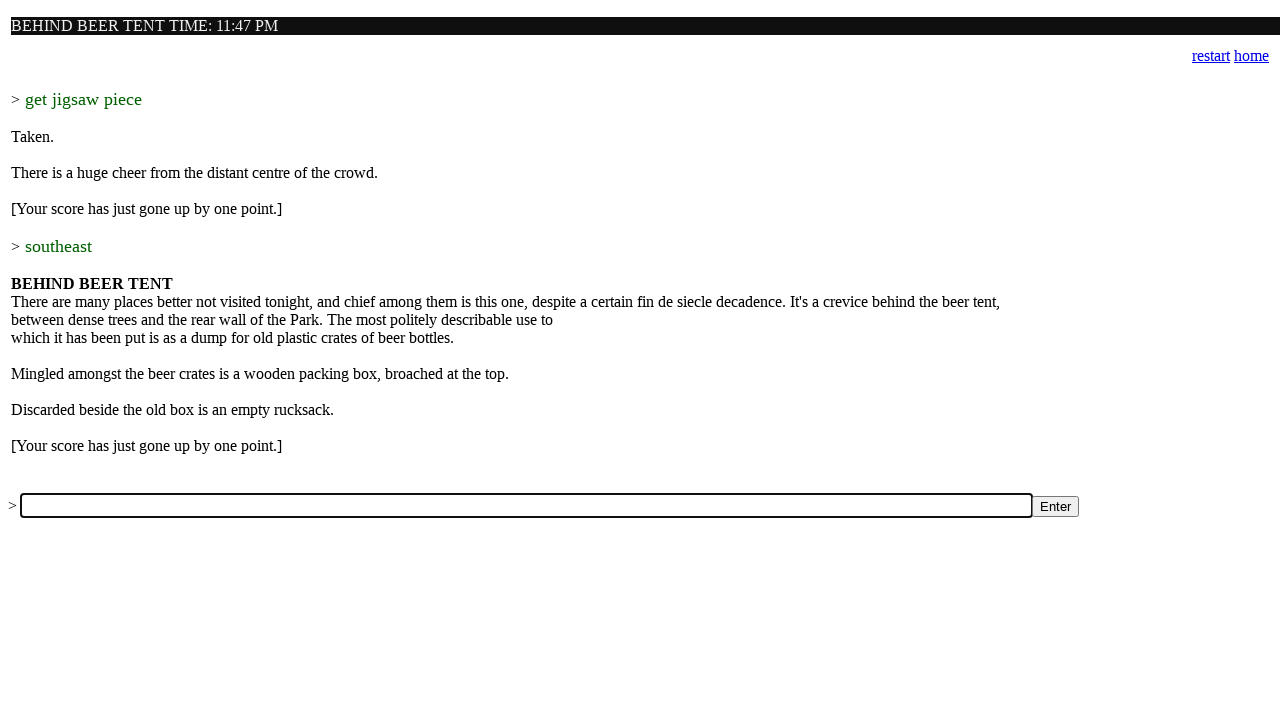

Filled input box with command 'get rucksack' on input[name='a']
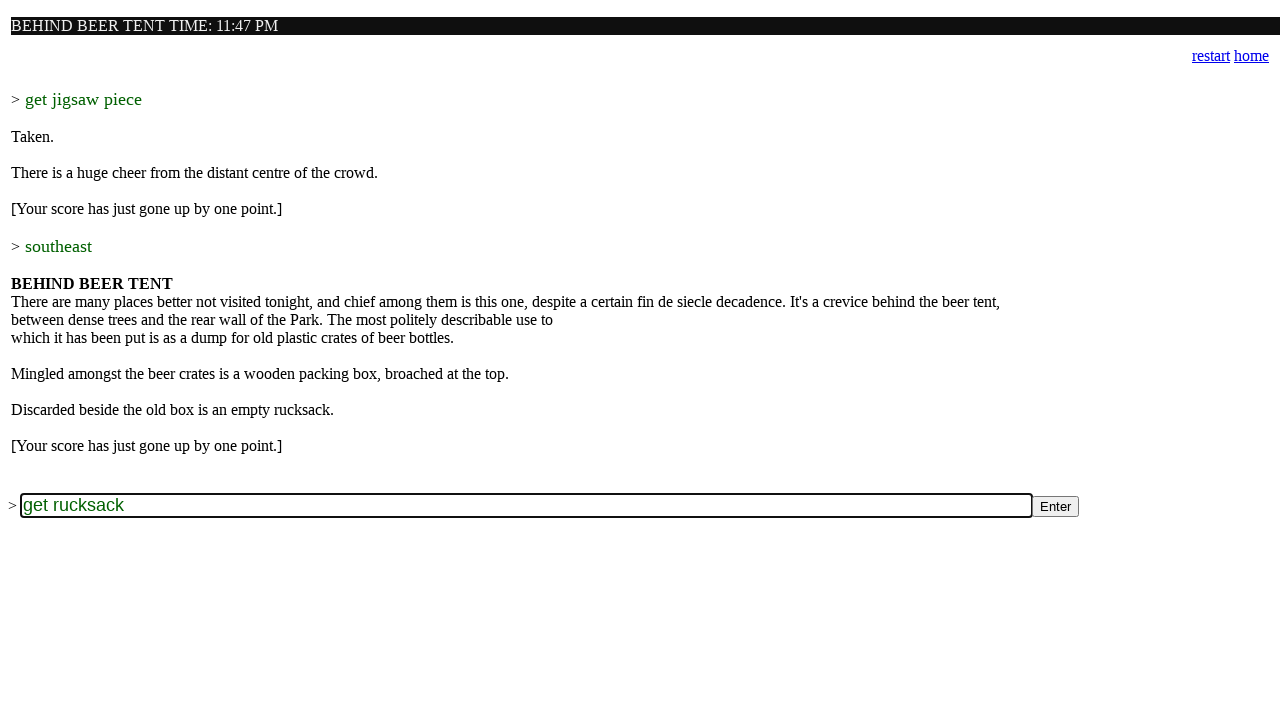

Submitted command 'get rucksack' to the game on input[name='a']
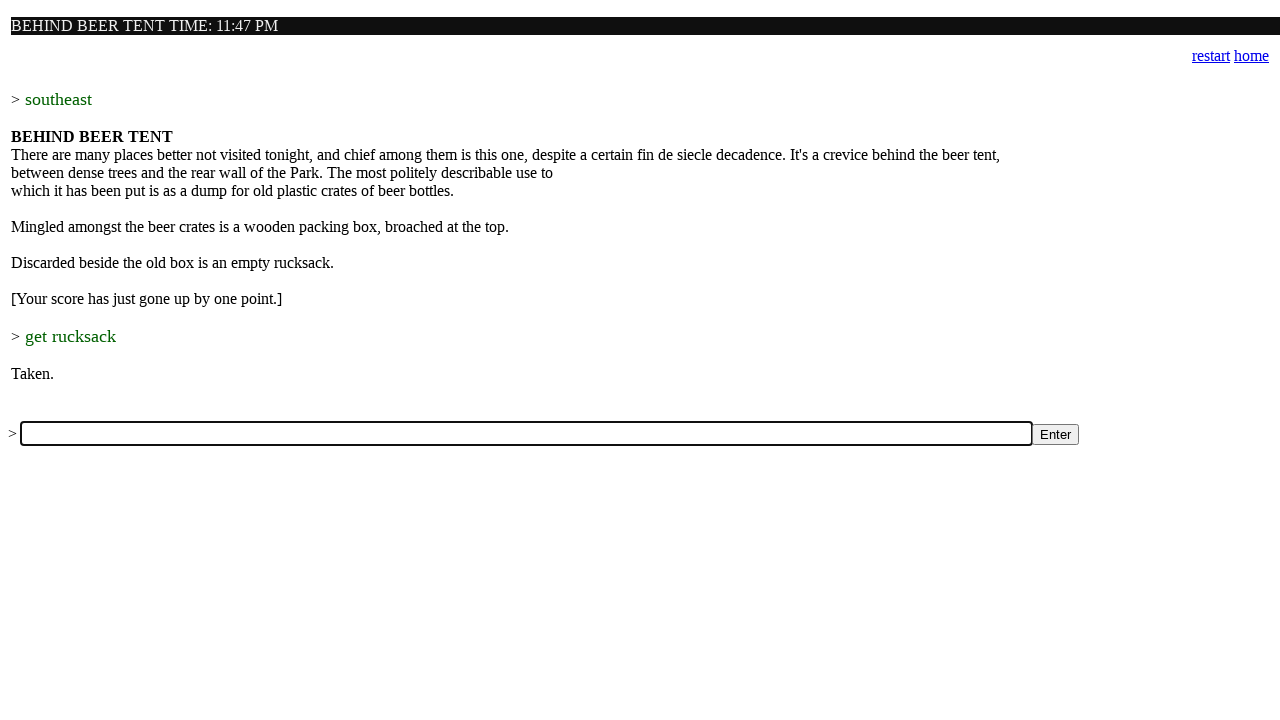

Game processed command 'get rucksack' (waited 1 second)
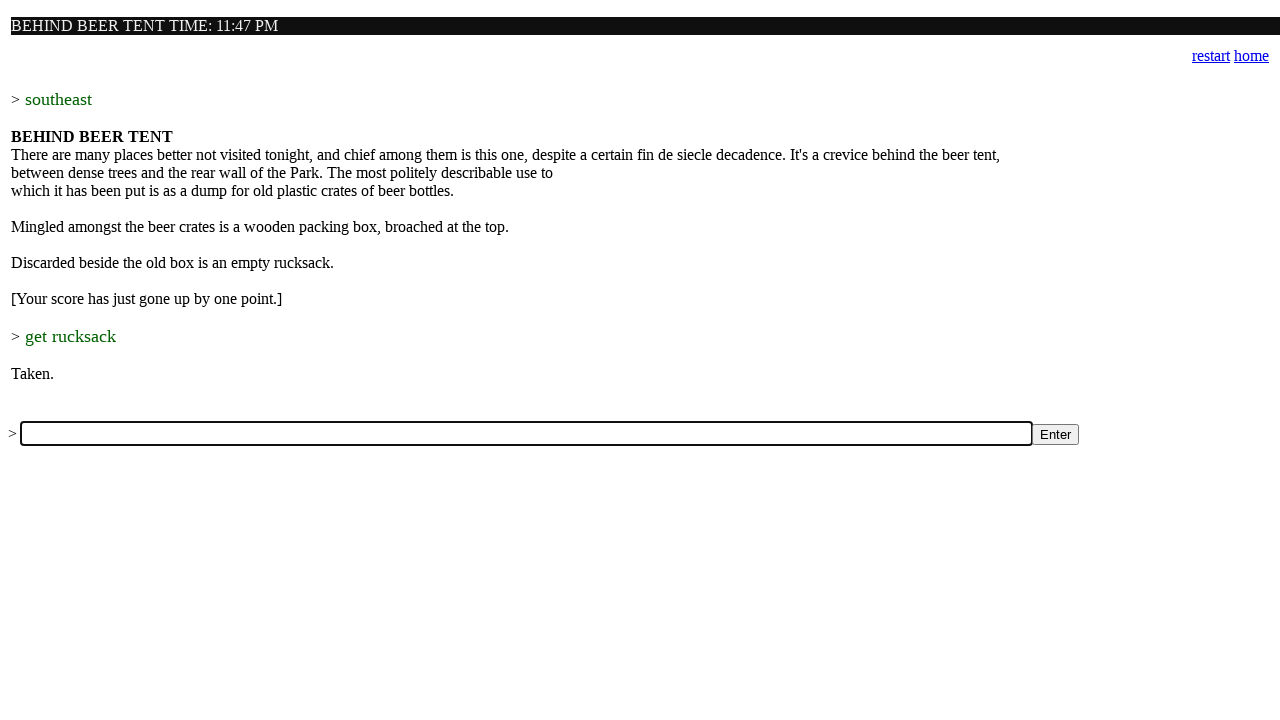

Filled input box with command 'examine crate' on input[name='a']
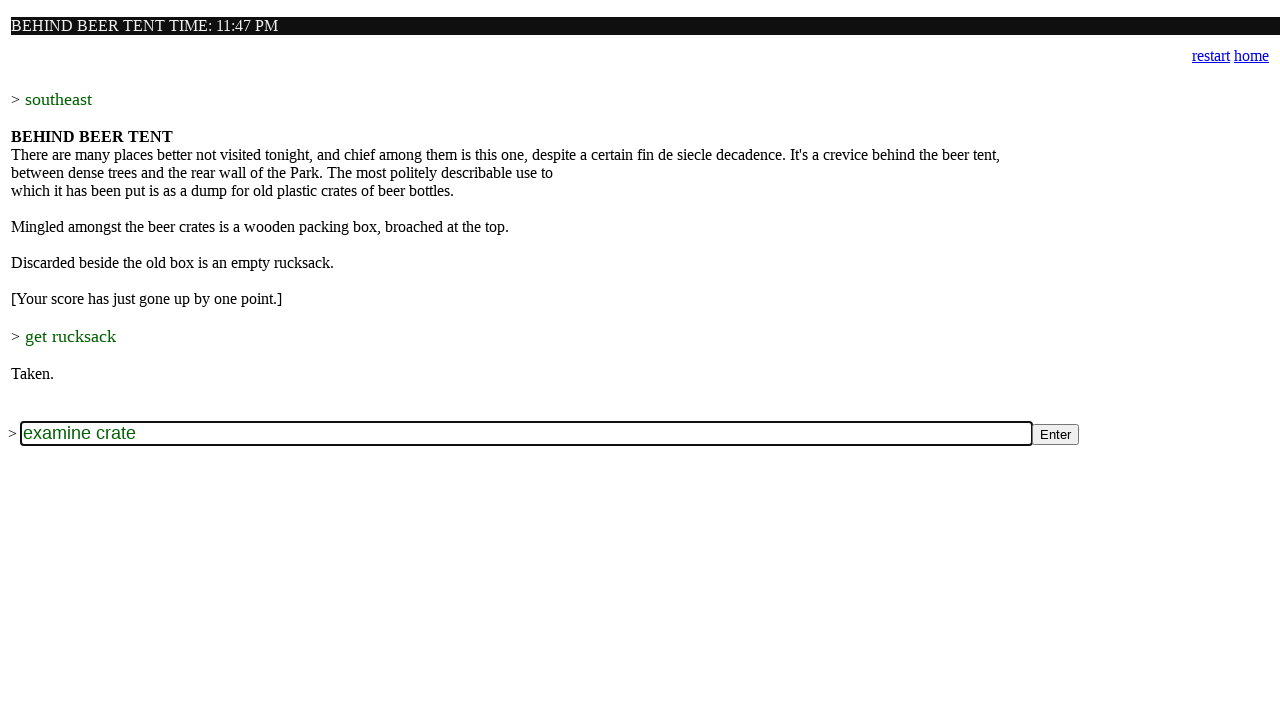

Submitted command 'examine crate' to the game on input[name='a']
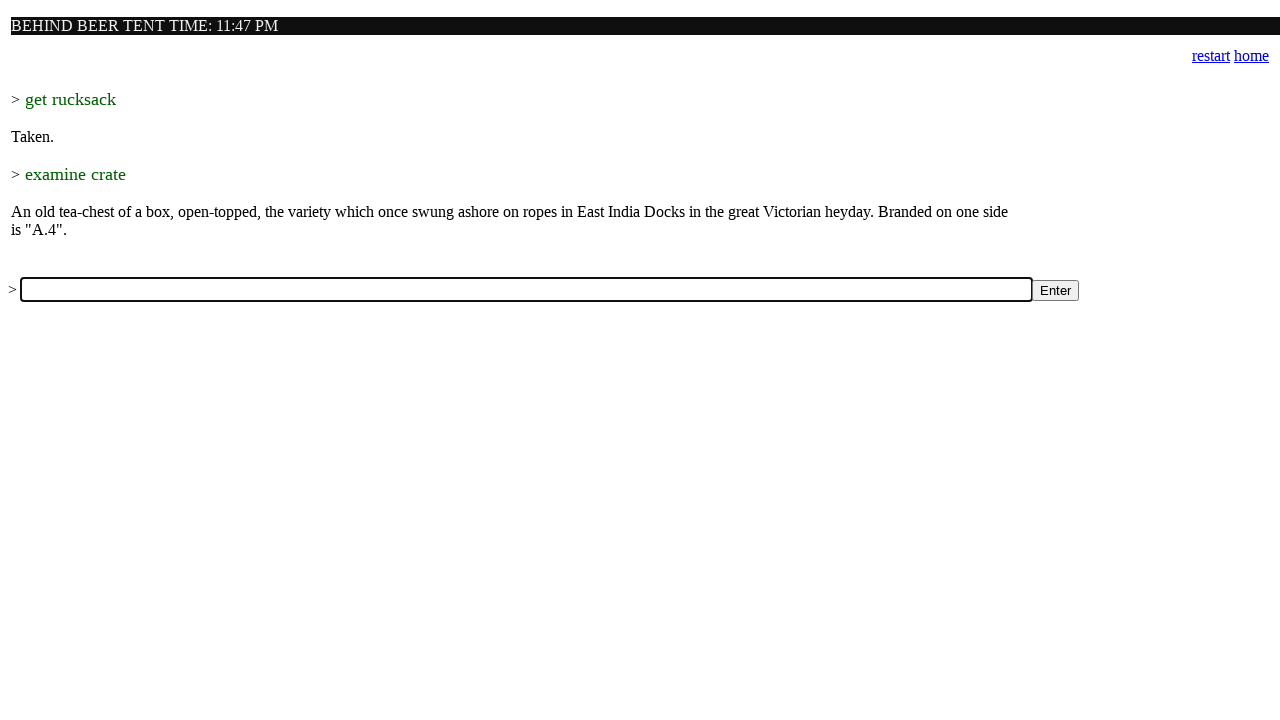

Game processed command 'examine crate' (waited 1 second)
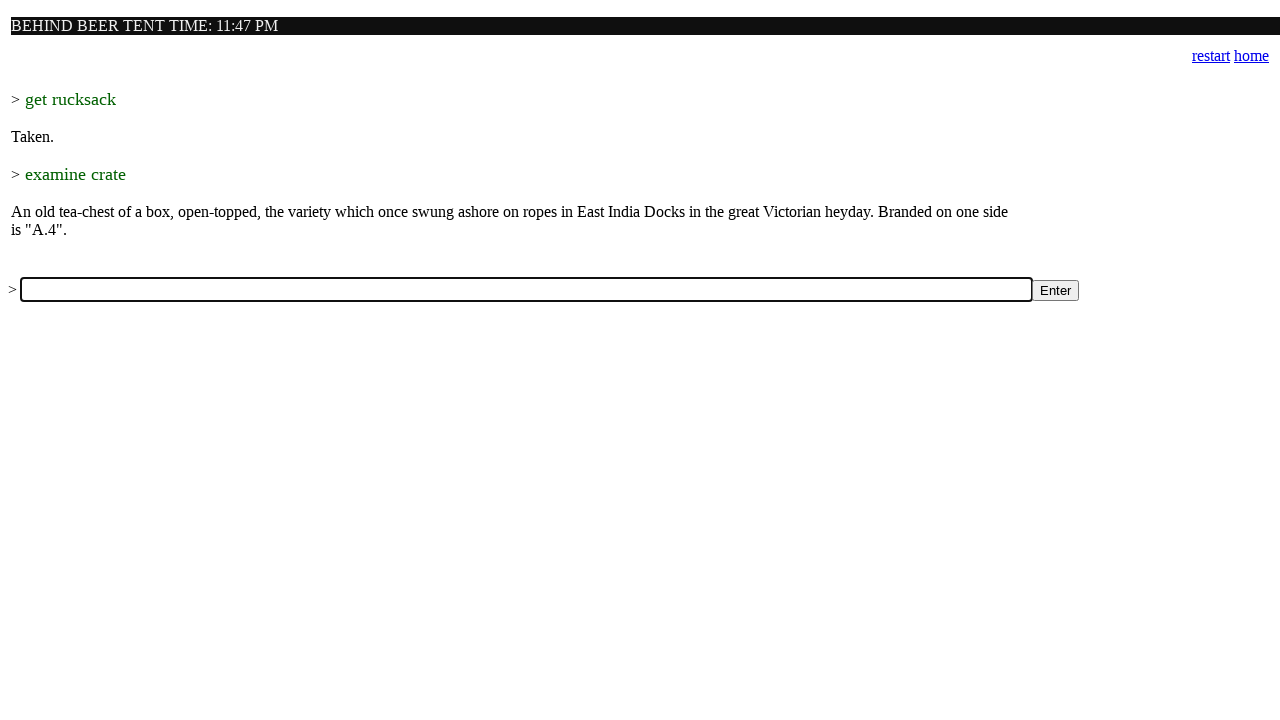

Filled input box with command 'get key,device' on input[name='a']
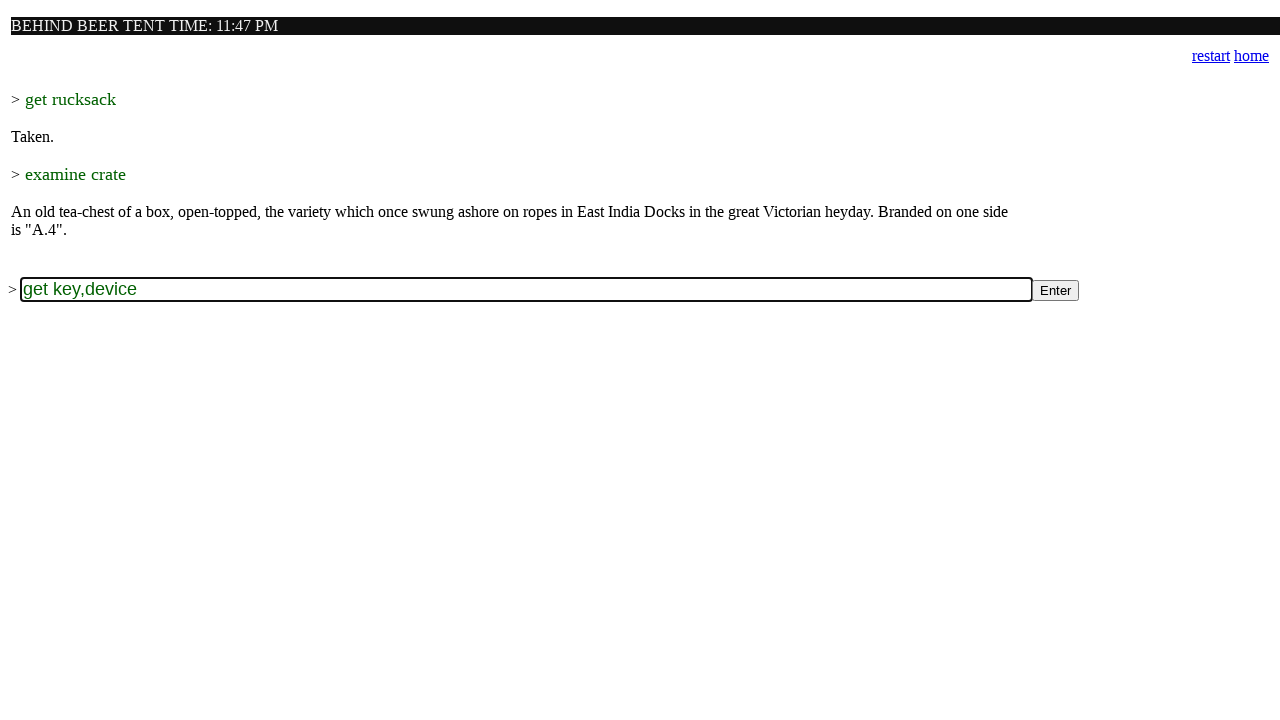

Submitted command 'get key,device' to the game on input[name='a']
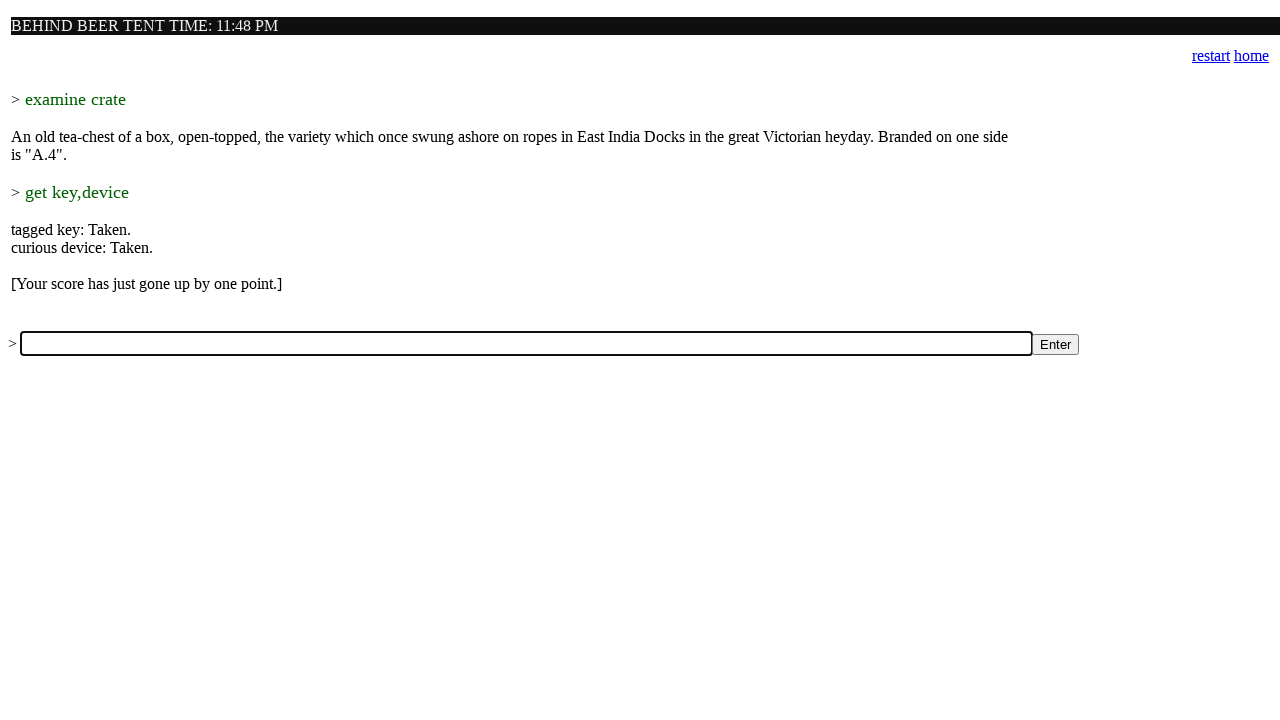

Game processed command 'get key,device' (waited 1 second)
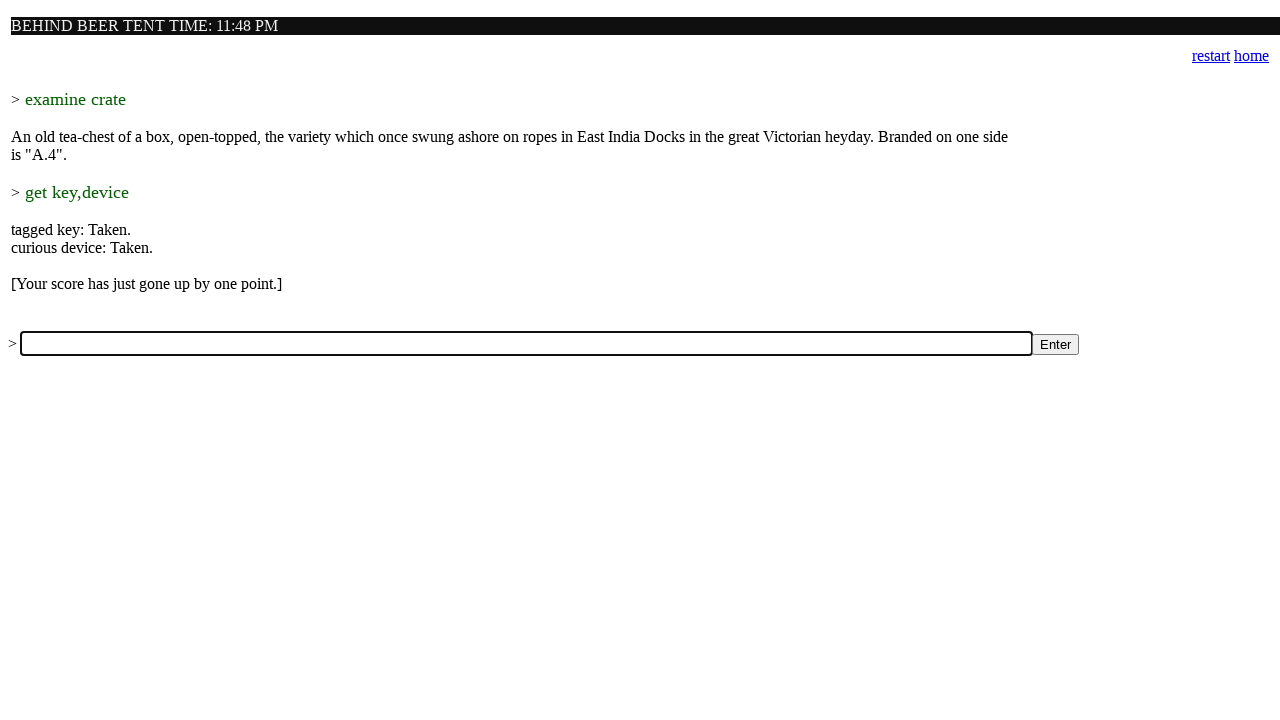

Filled input box with command 'examine rucksack' on input[name='a']
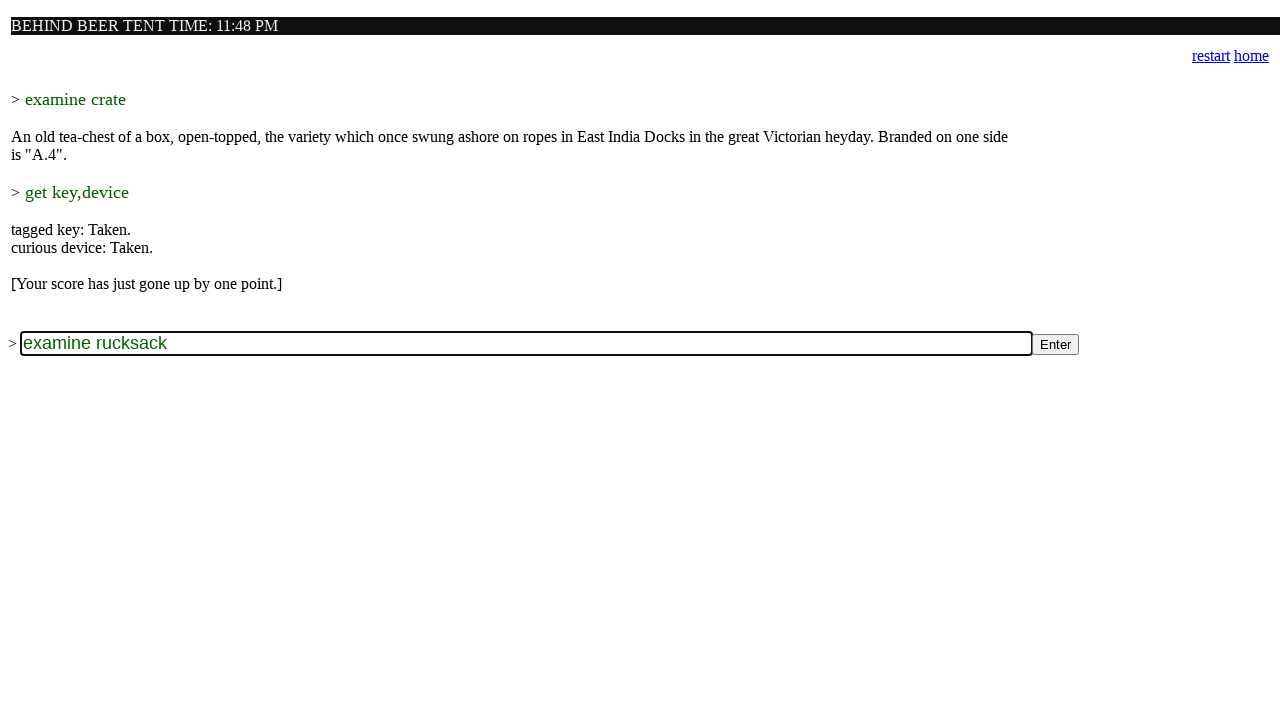

Submitted command 'examine rucksack' to the game on input[name='a']
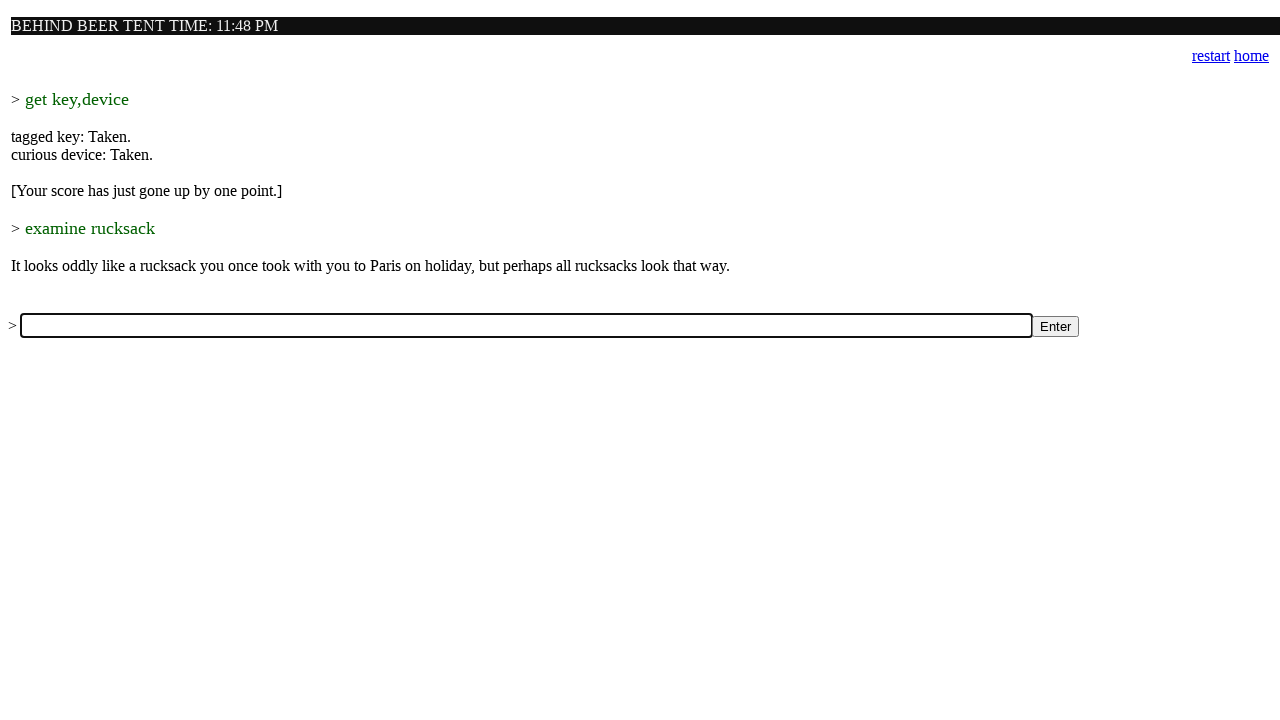

Game processed command 'examine rucksack' (waited 1 second)
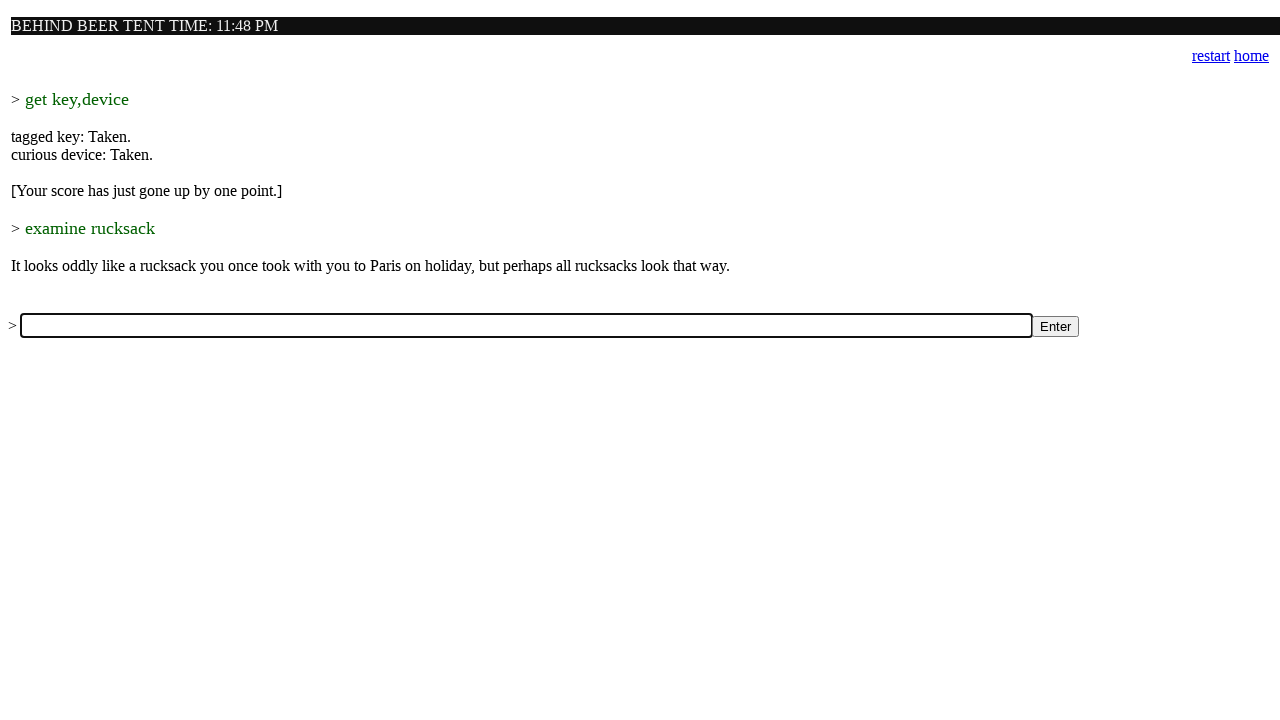

Filled input box with command 'examine key' on input[name='a']
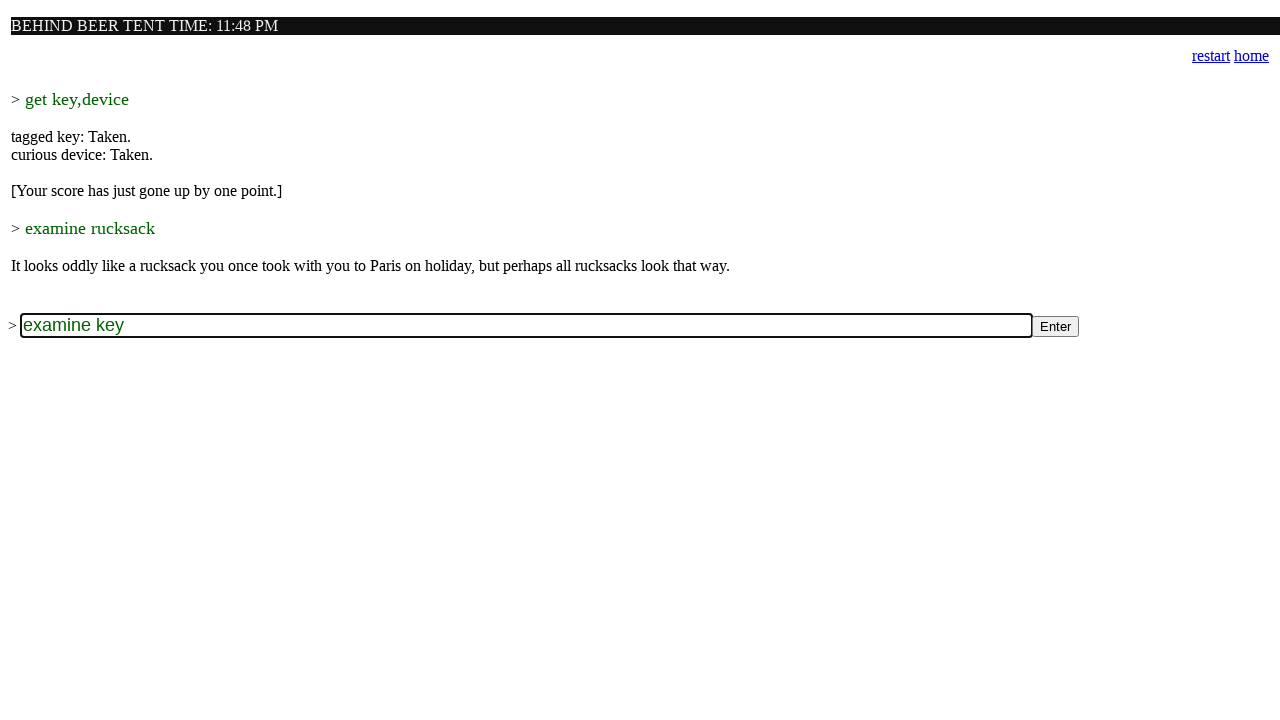

Submitted command 'examine key' to the game on input[name='a']
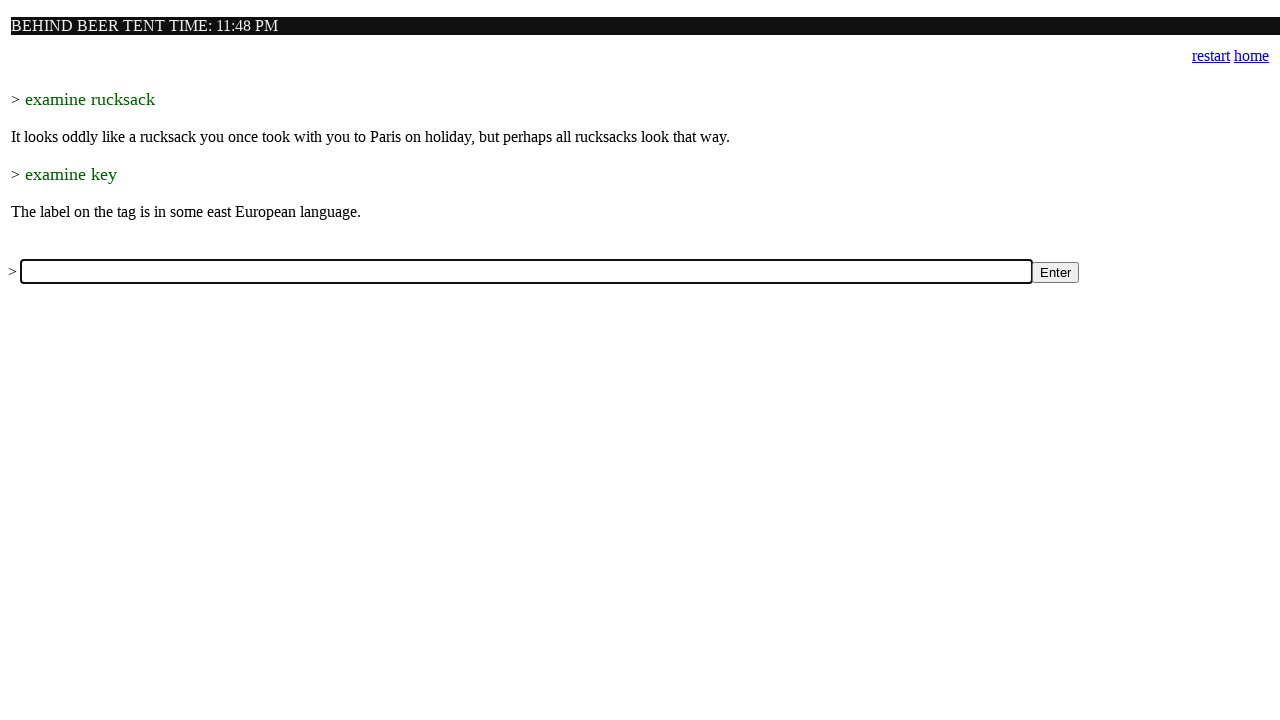

Game processed command 'examine key' (waited 1 second)
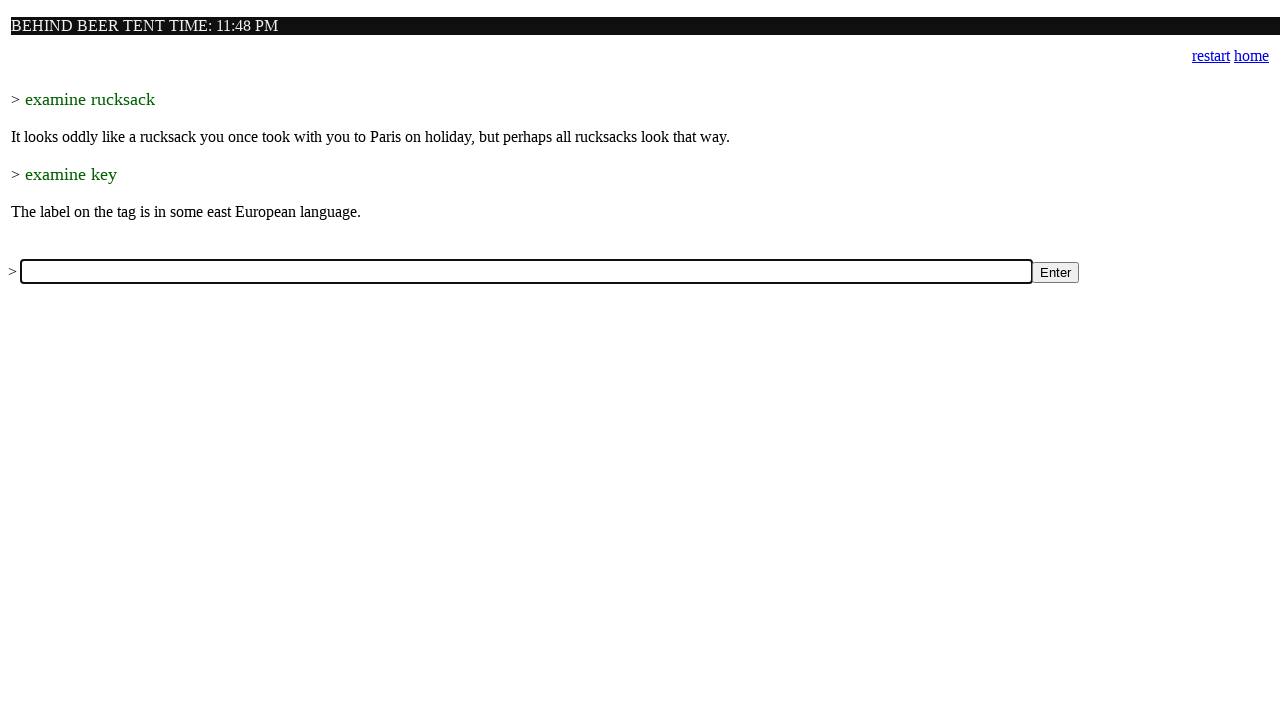

Filled input box with command 'examine device' on input[name='a']
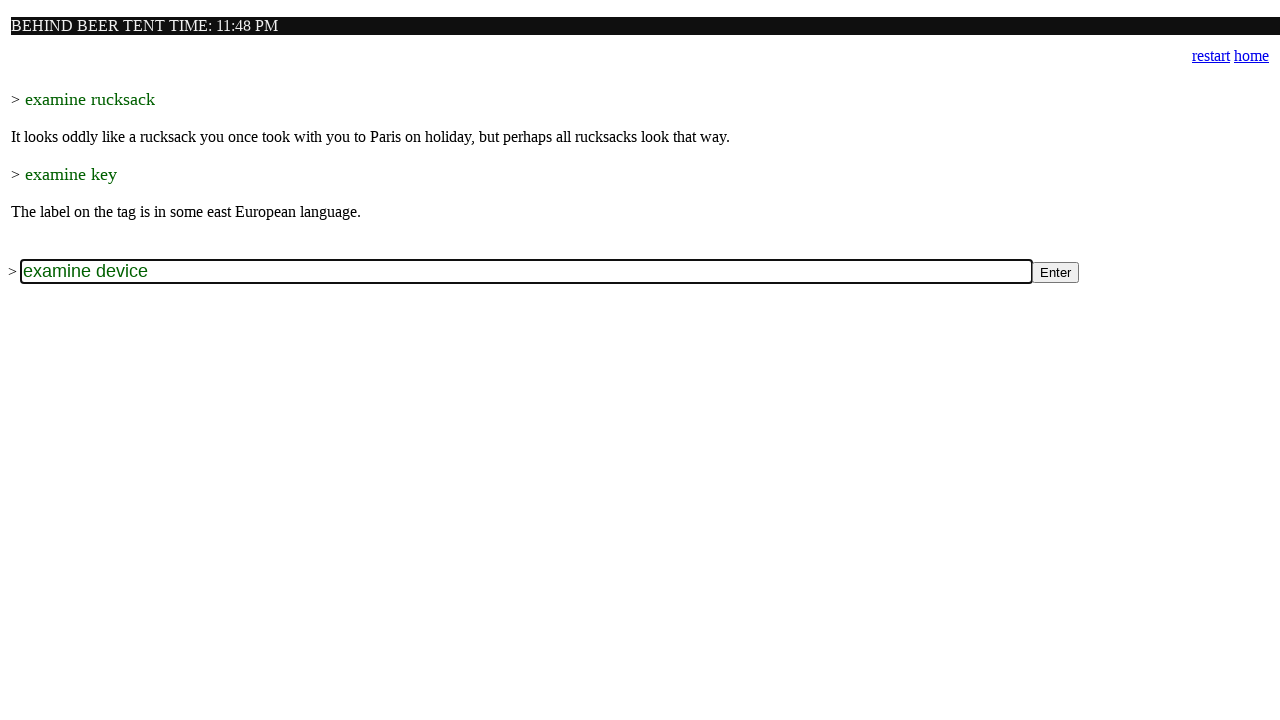

Submitted command 'examine device' to the game on input[name='a']
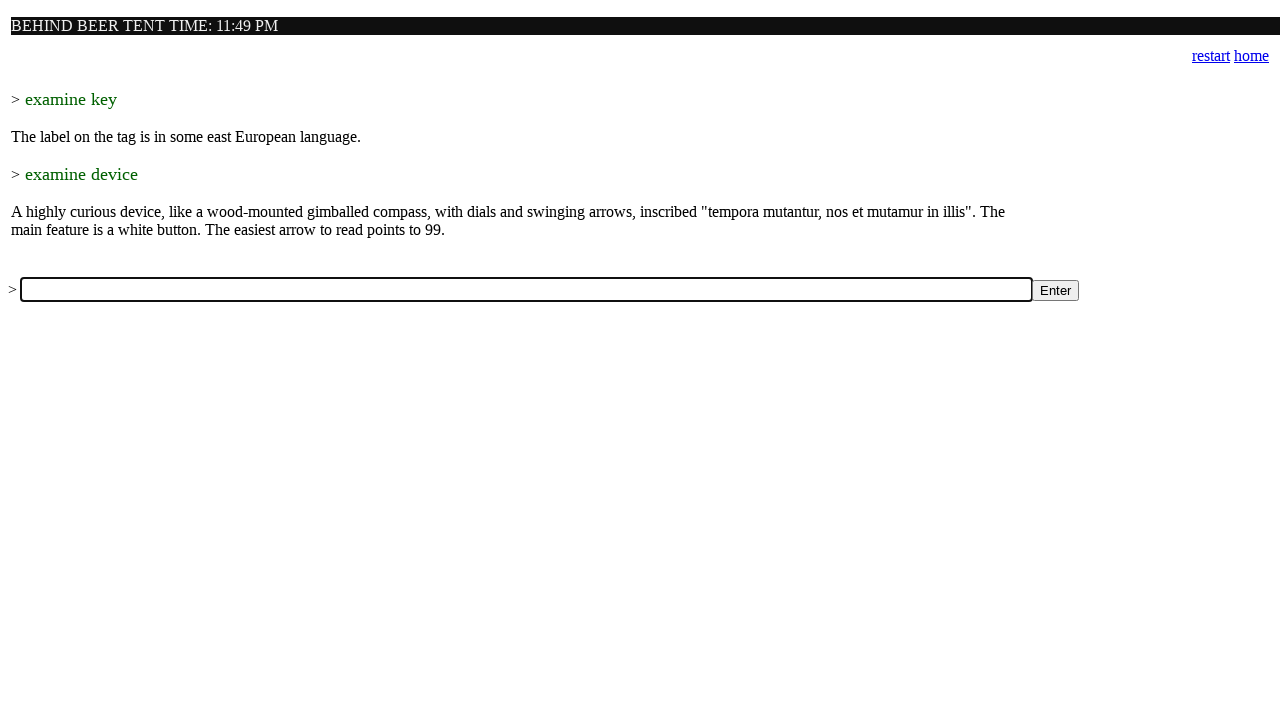

Game processed command 'examine device' (waited 1 second)
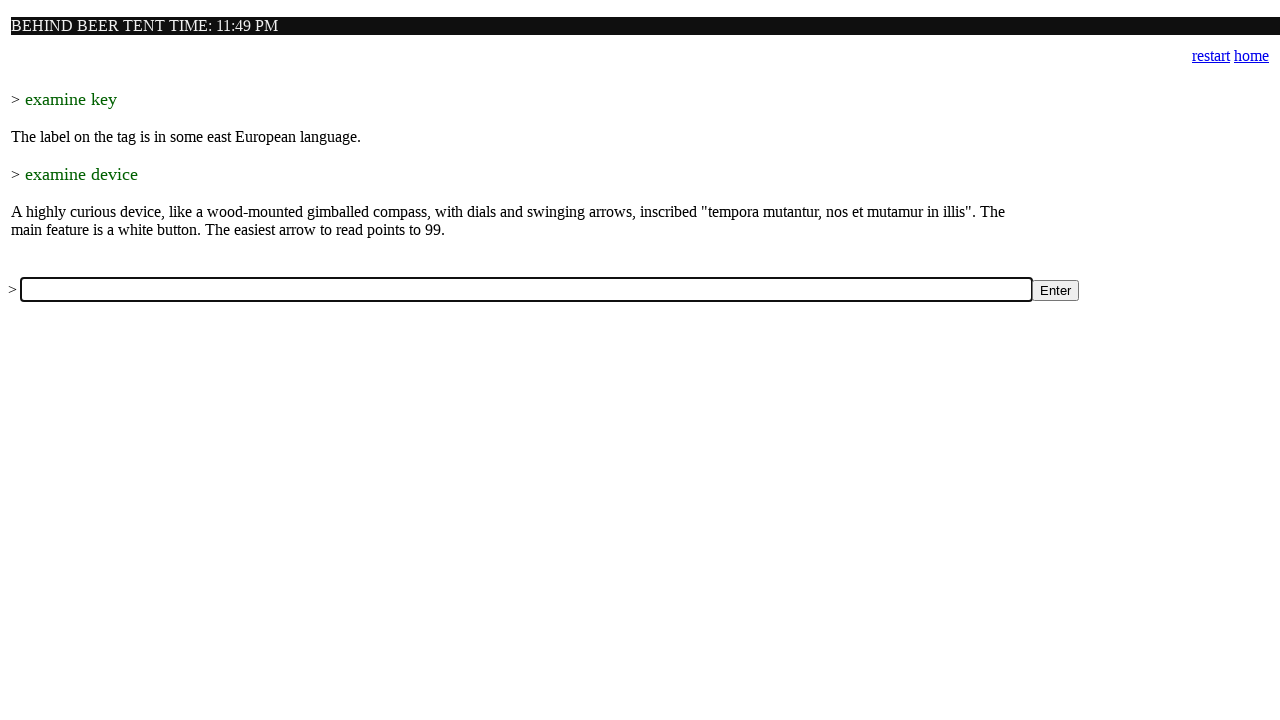

Filled input box with command 'northwest' on input[name='a']
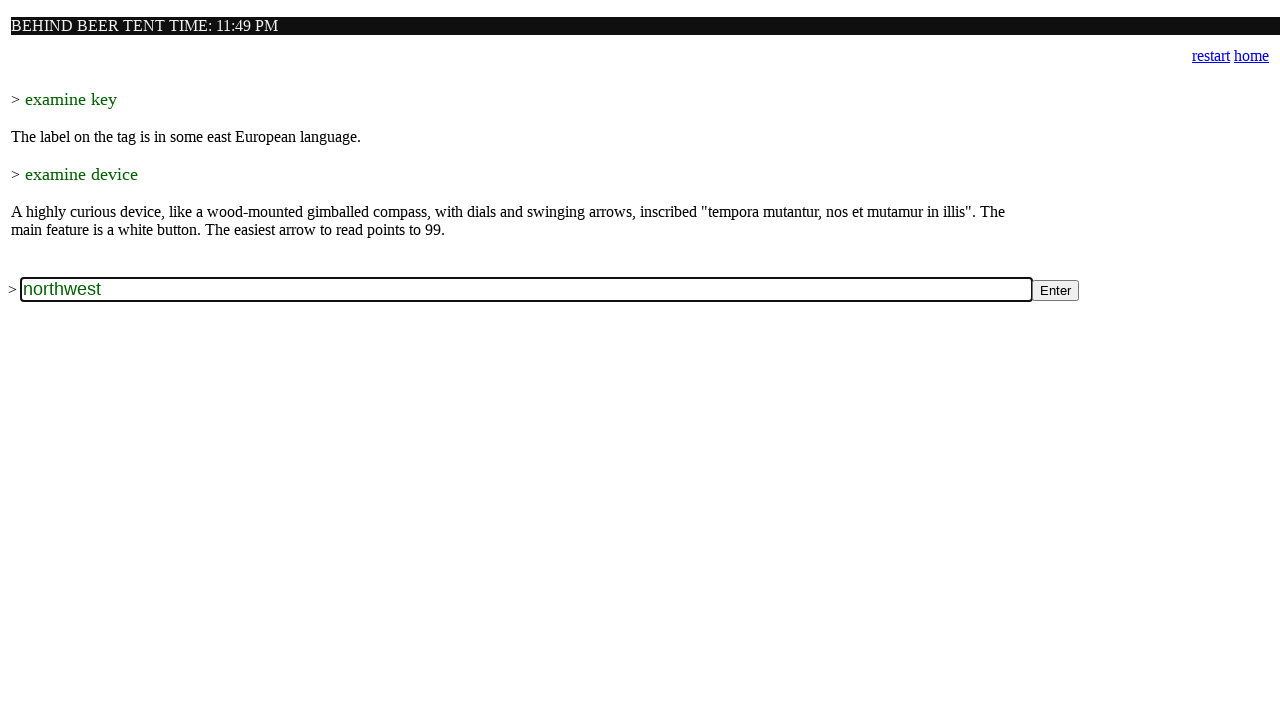

Submitted command 'northwest' to the game on input[name='a']
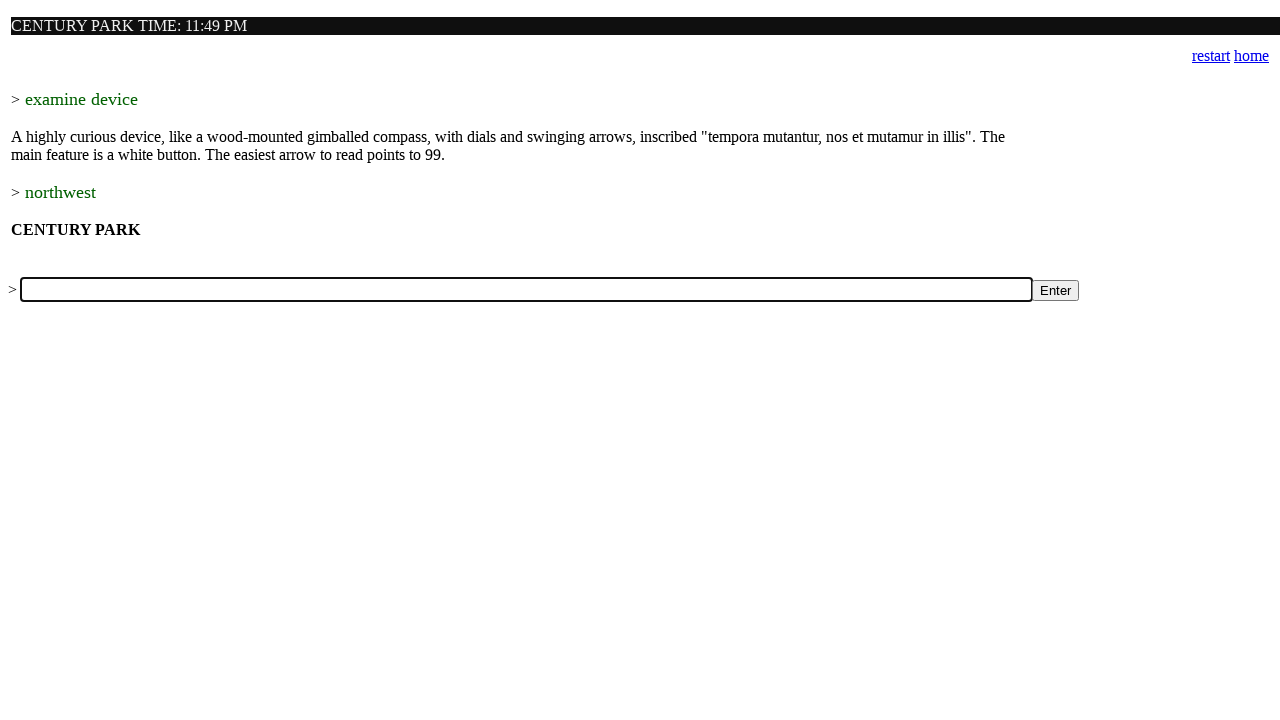

Game processed command 'northwest' (waited 1 second)
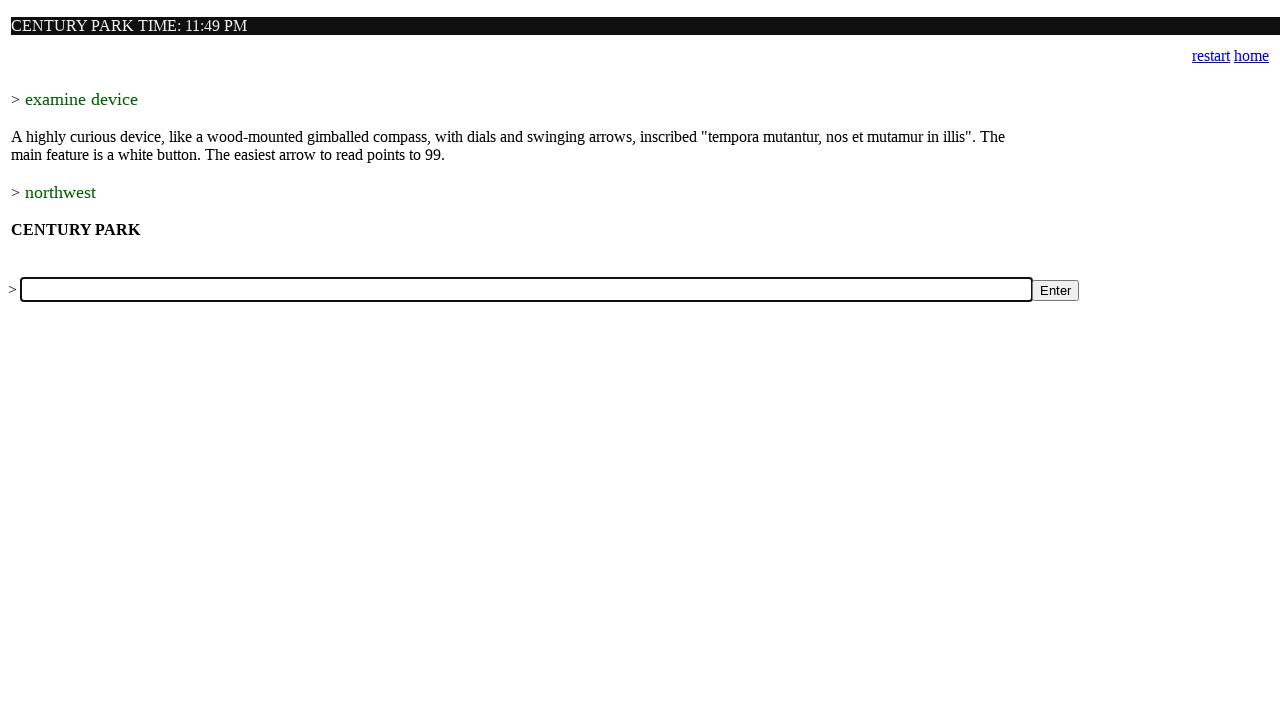

Filled input box with command 'northeast' on input[name='a']
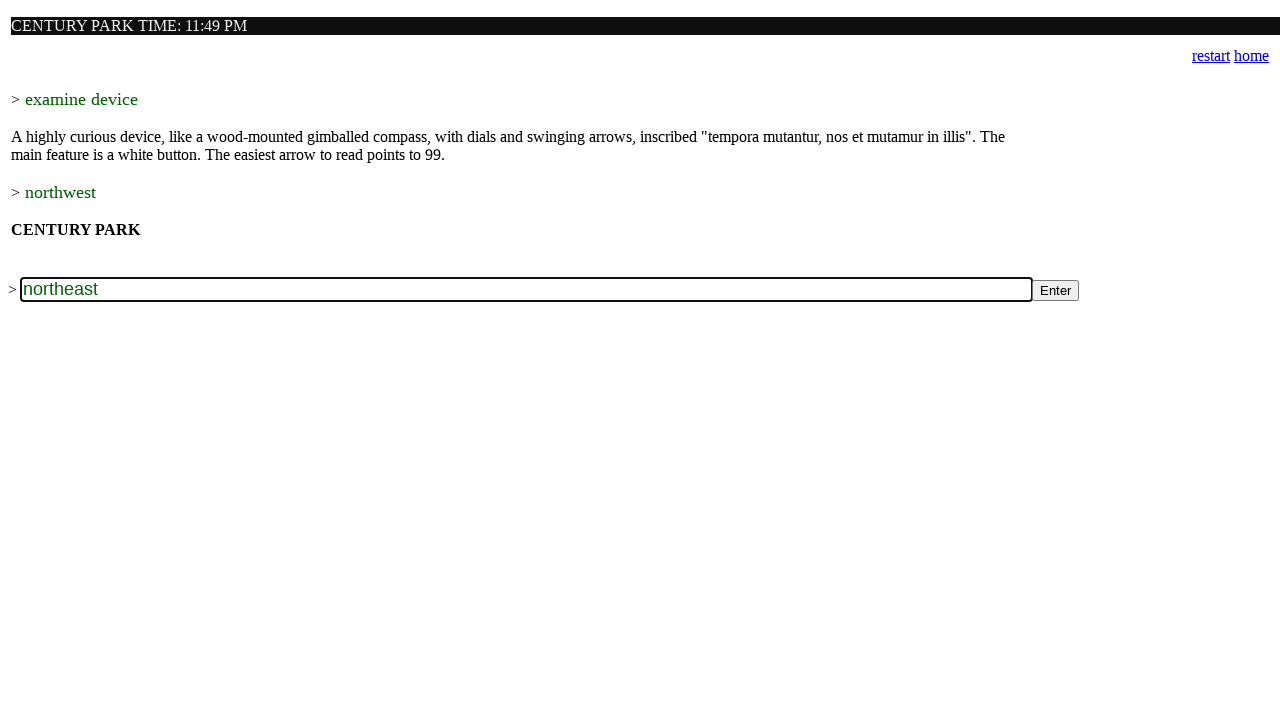

Submitted command 'northeast' to the game on input[name='a']
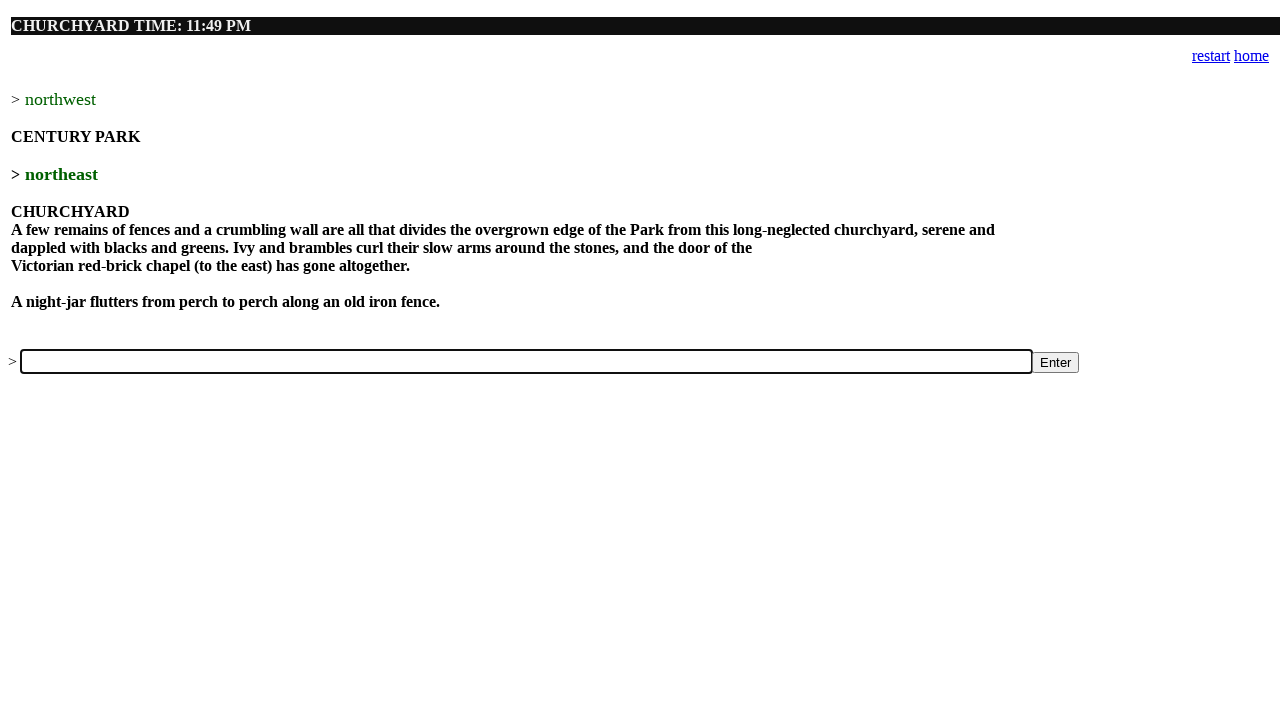

Game processed command 'northeast' (waited 1 second)
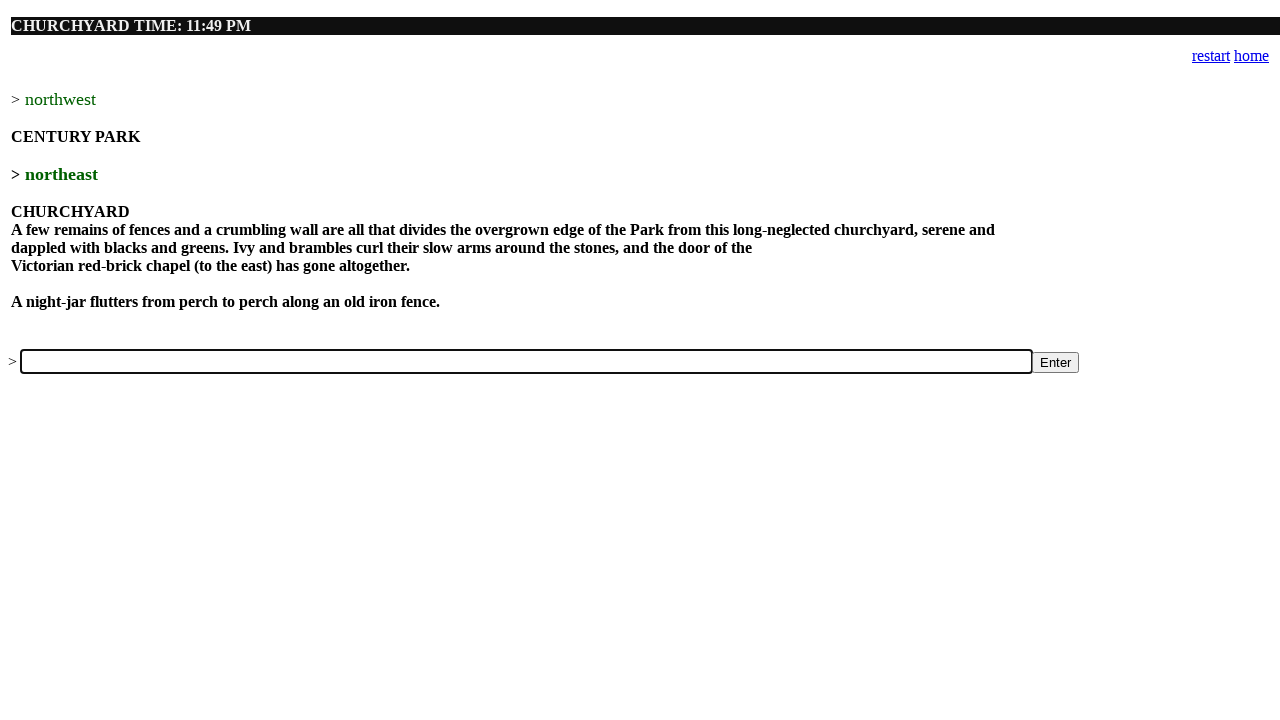

Filled input box with command 'east' on input[name='a']
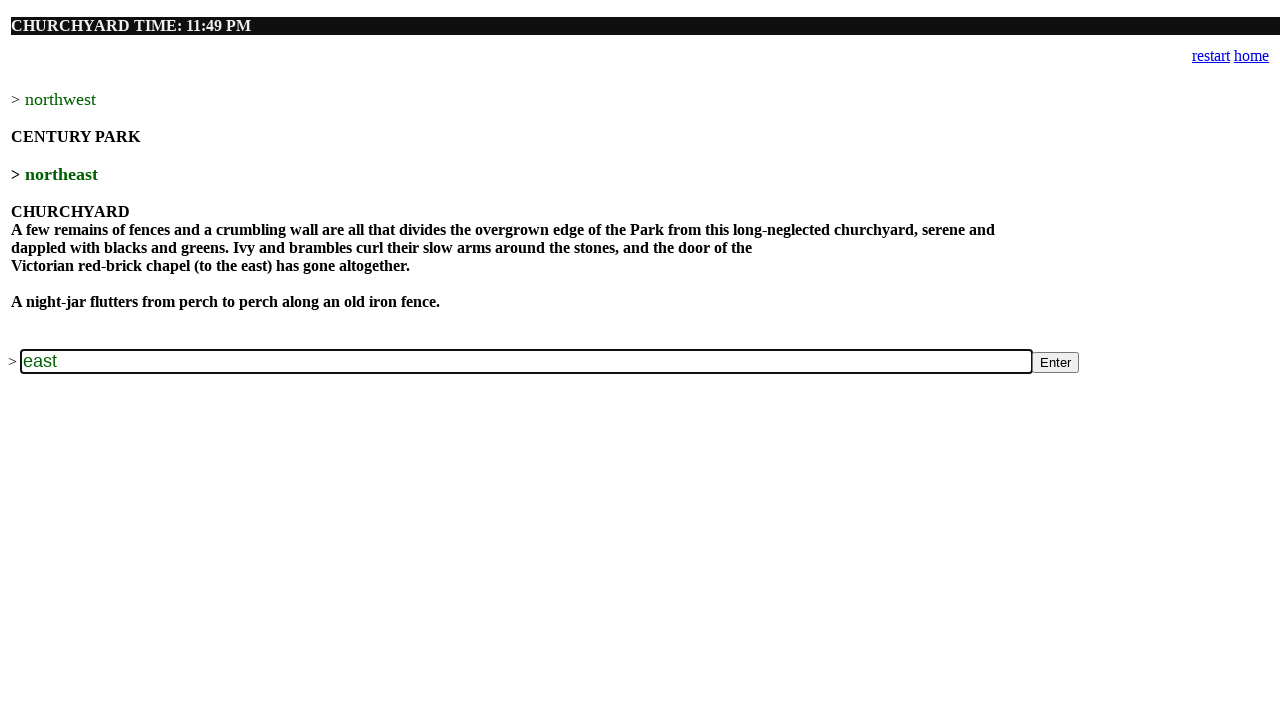

Submitted command 'east' to the game on input[name='a']
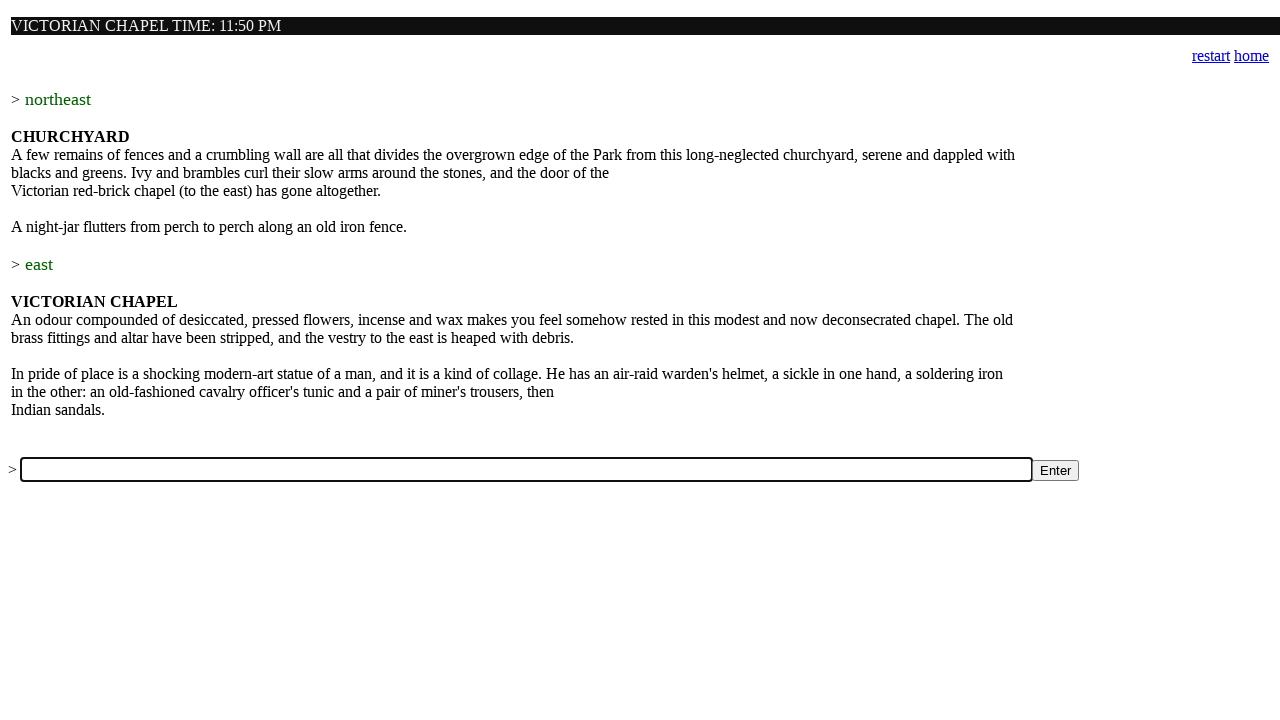

Game processed command 'east' (waited 1 second)
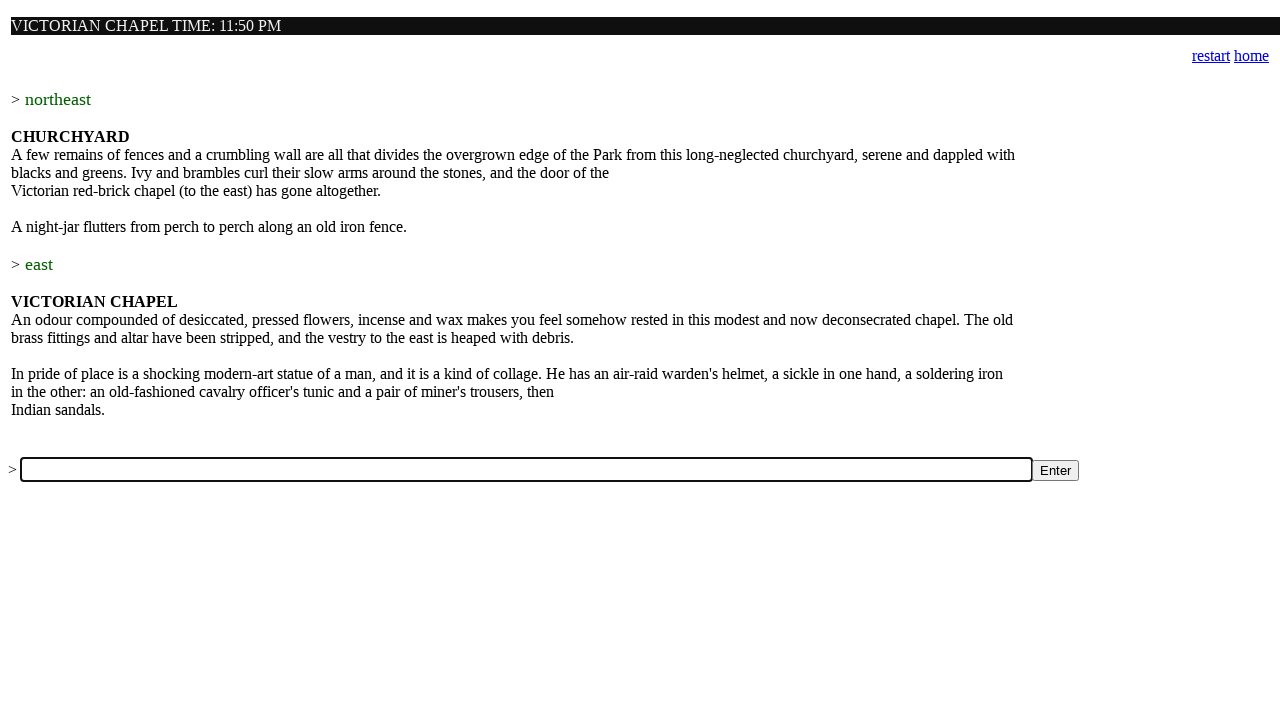

Filled input box with command 'examine statue' on input[name='a']
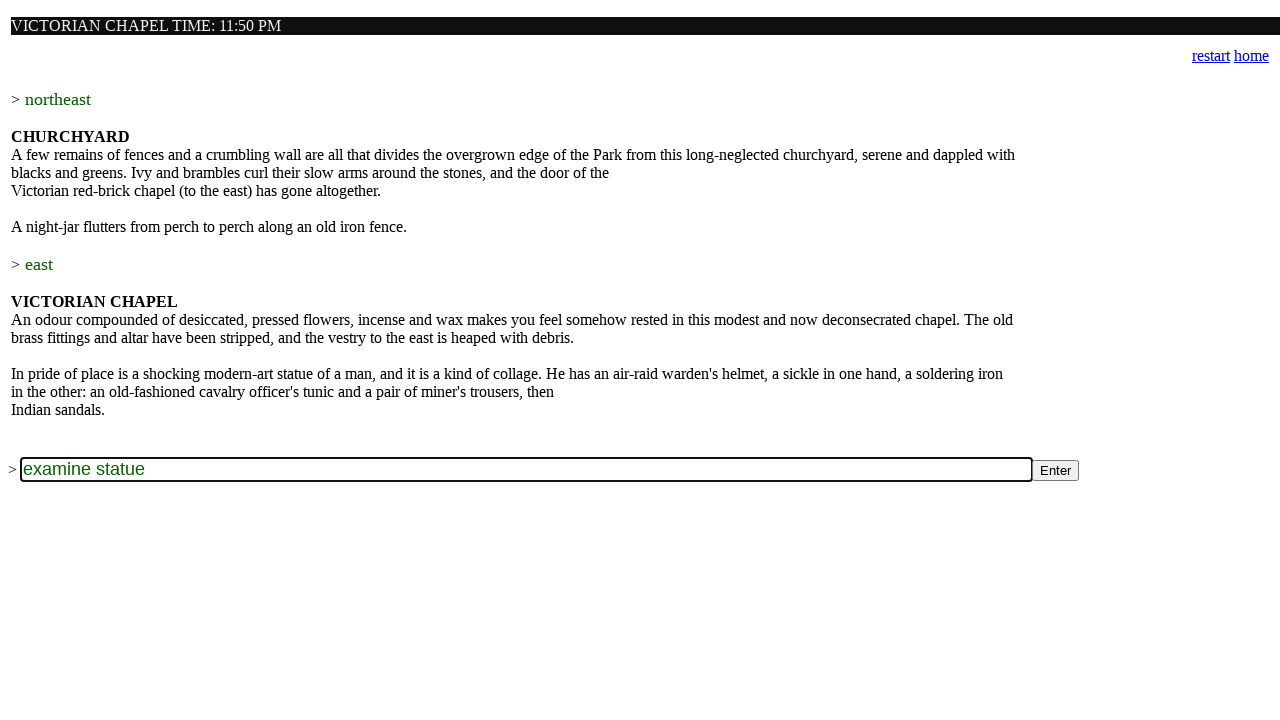

Submitted command 'examine statue' to the game on input[name='a']
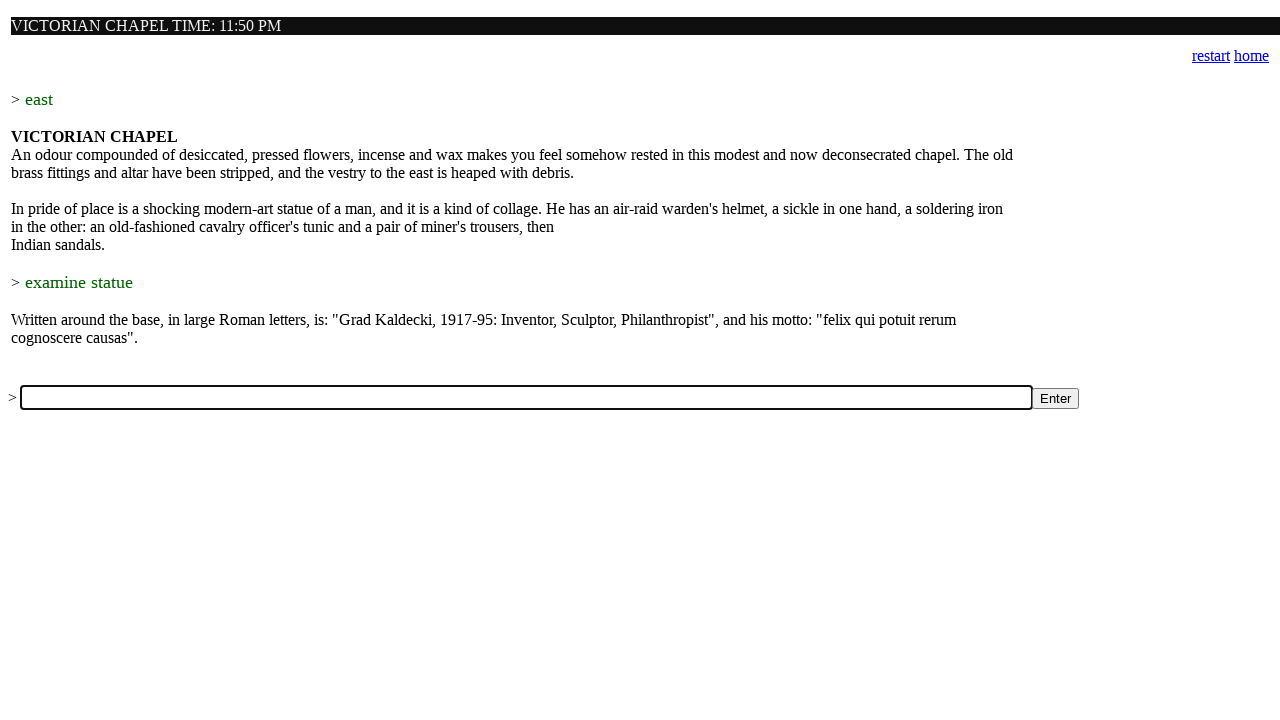

Game processed command 'examine statue' (waited 1 second)
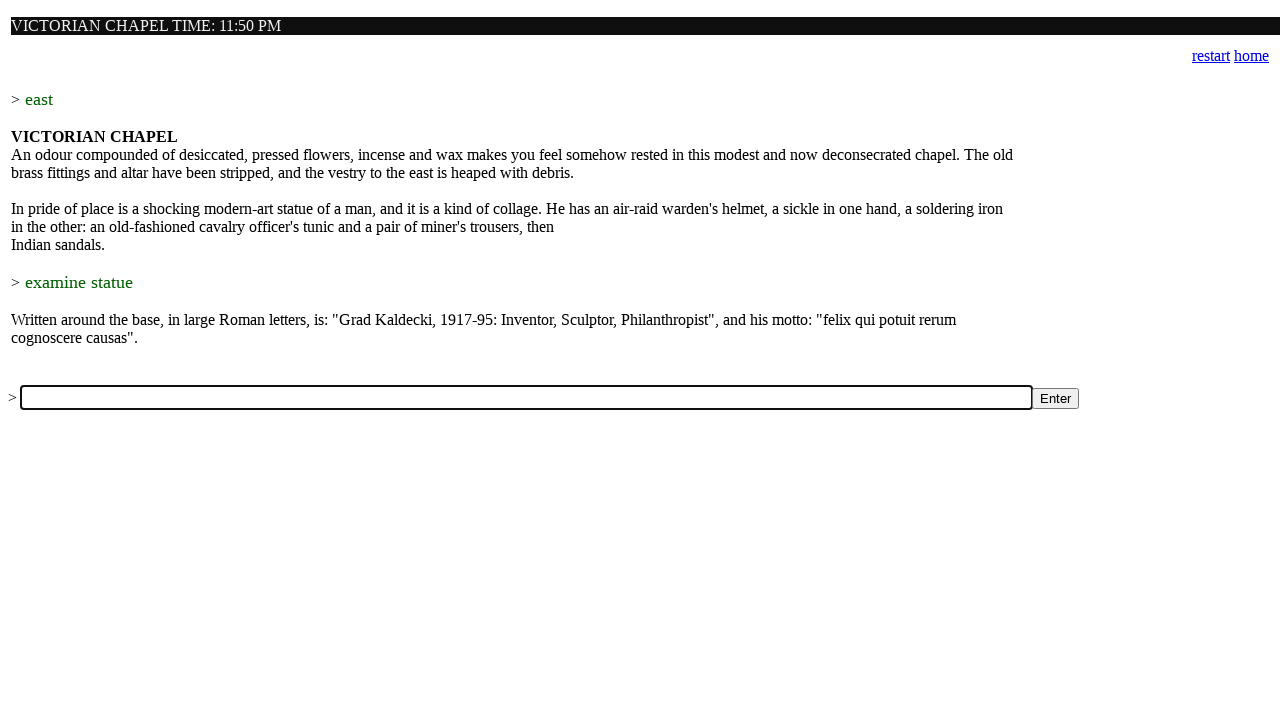

Filled input box with command 'east' on input[name='a']
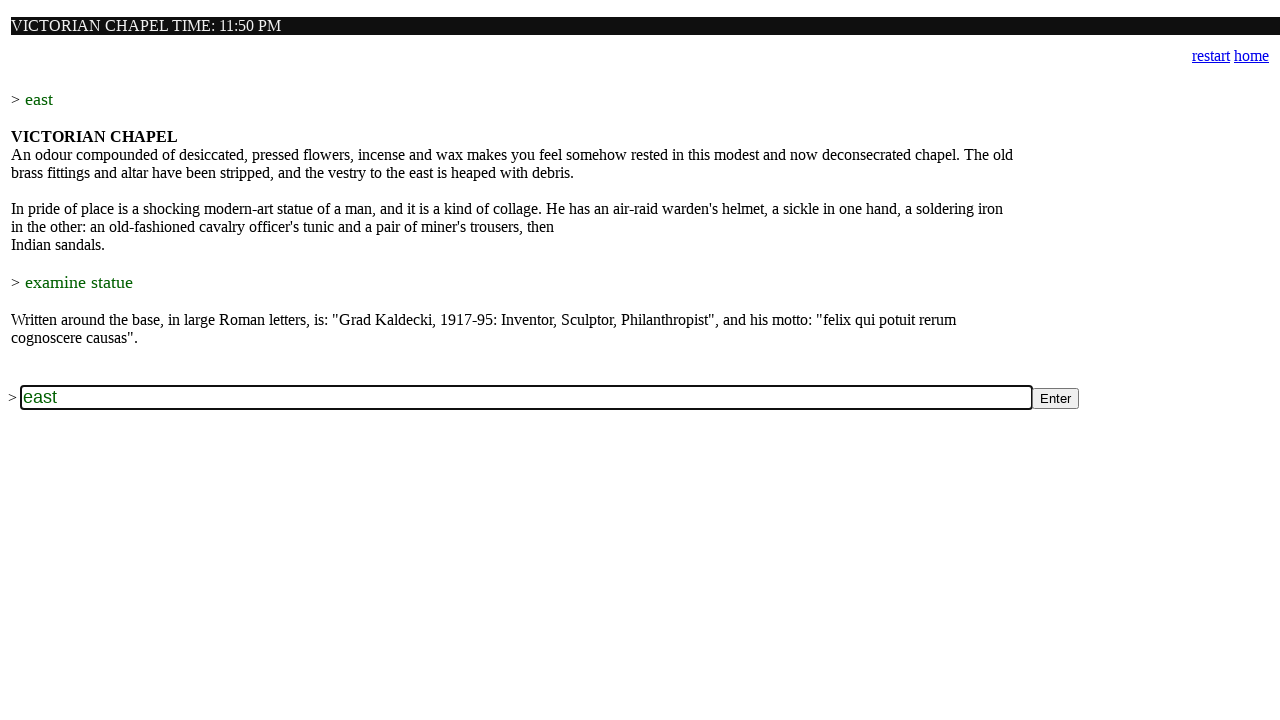

Submitted command 'east' to the game on input[name='a']
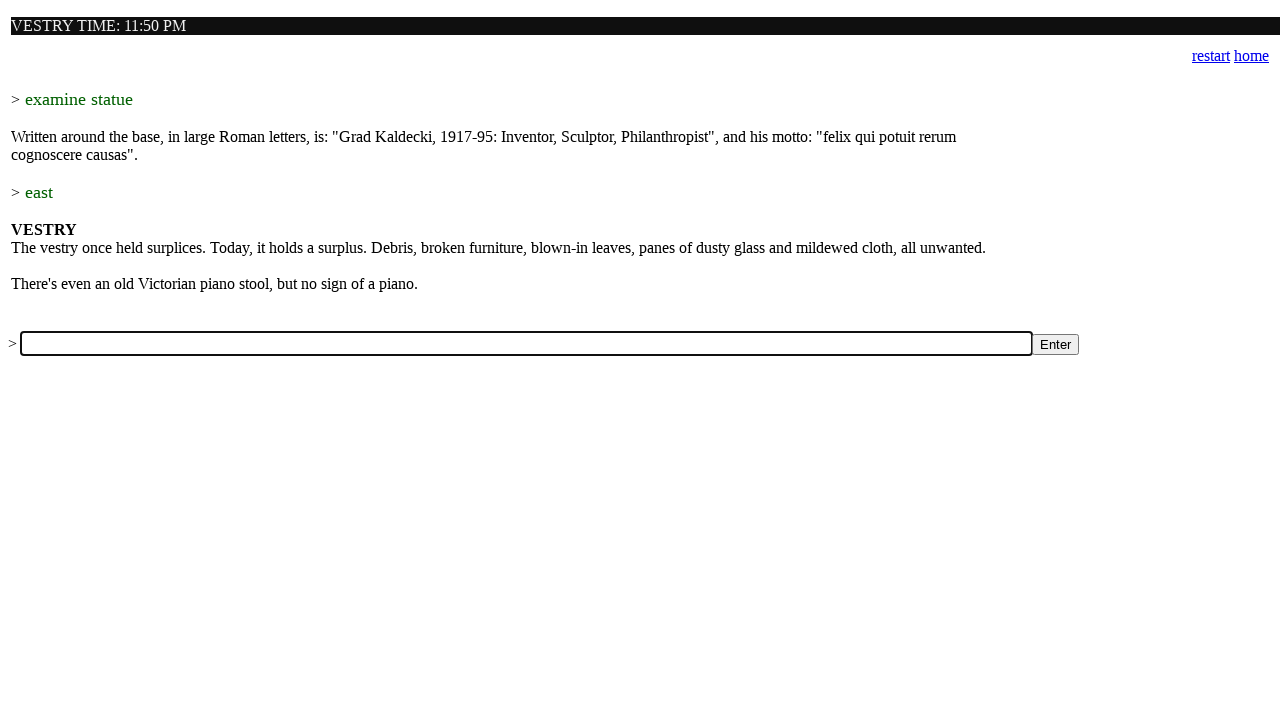

Game processed command 'east' (waited 1 second)
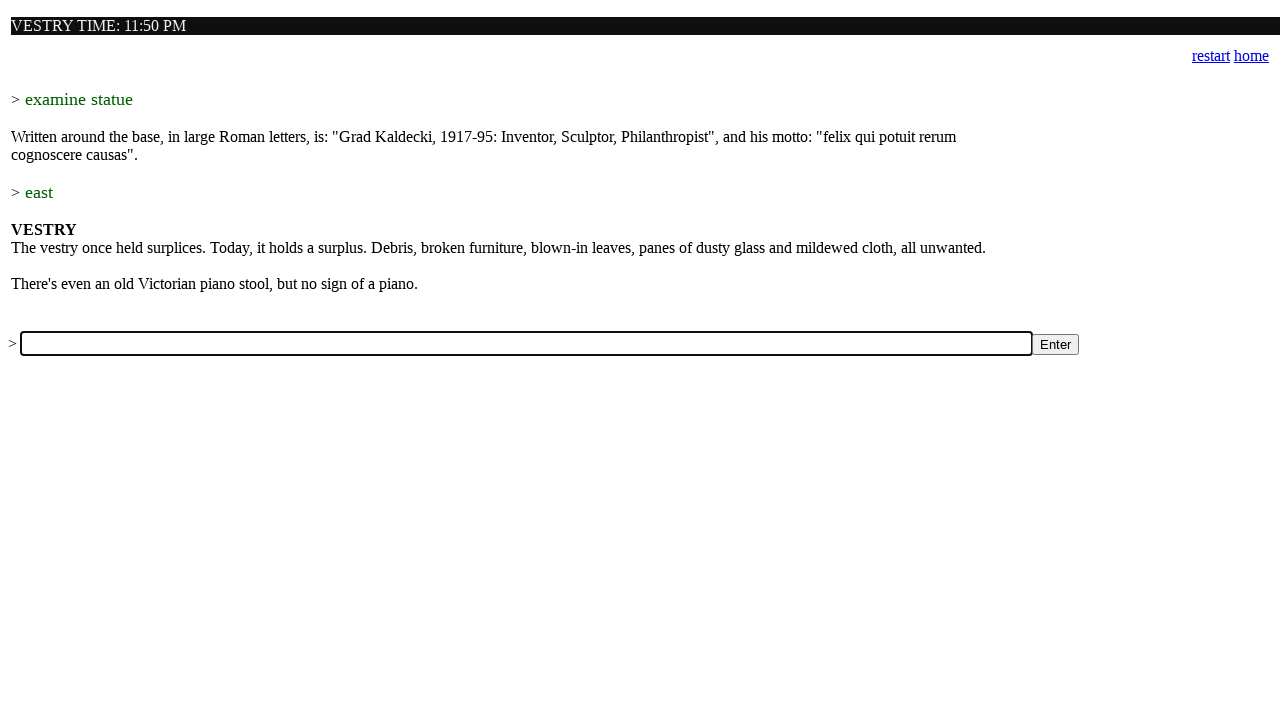

Filled input box with command 'open stool' on input[name='a']
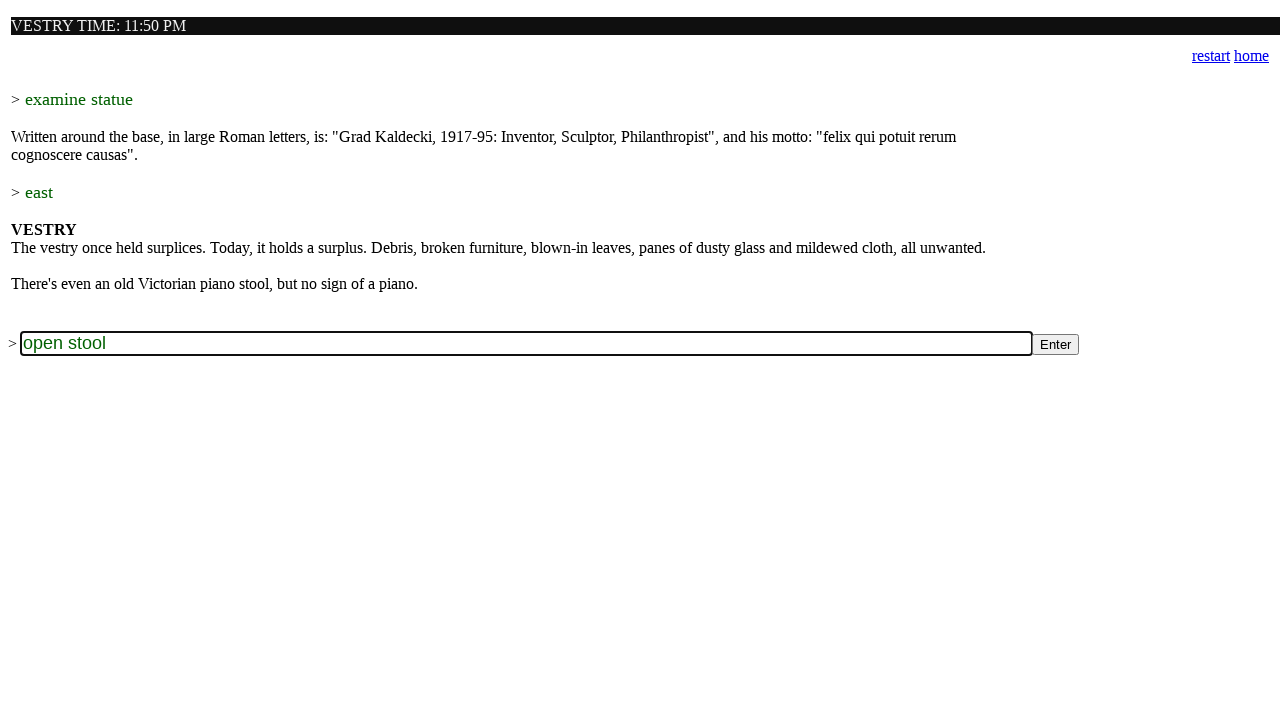

Submitted command 'open stool' to the game on input[name='a']
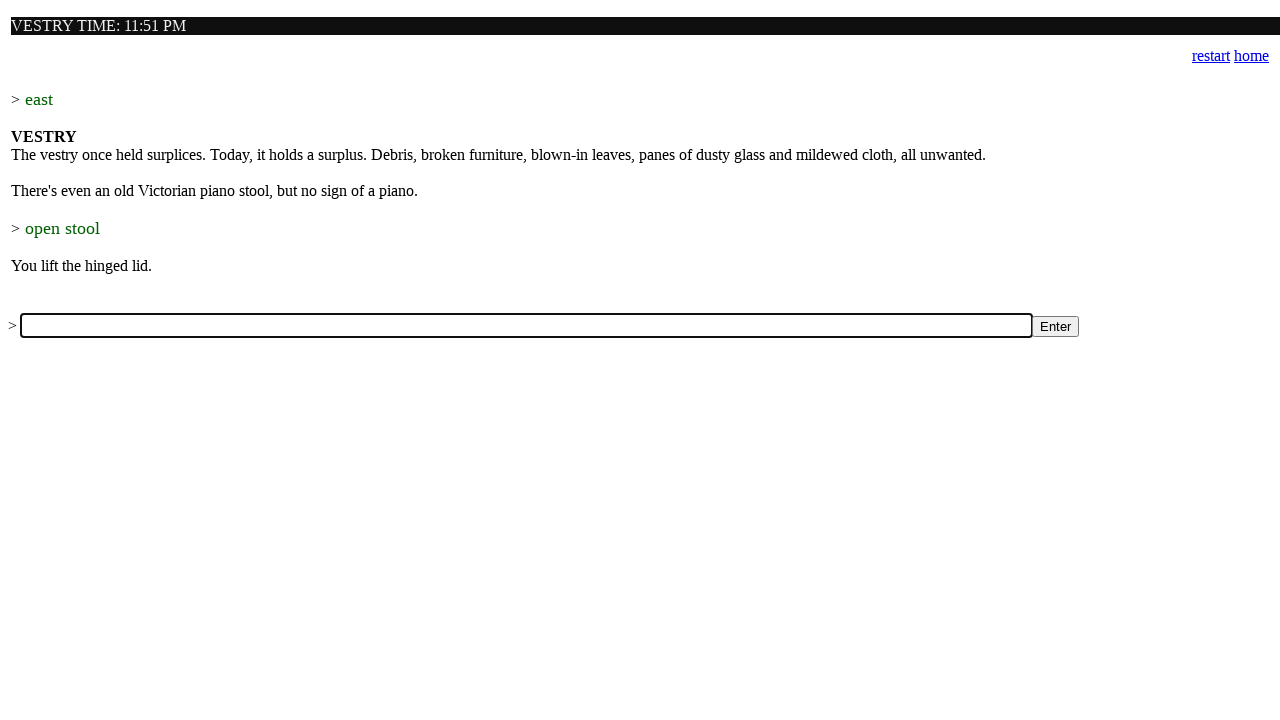

Game processed command 'open stool' (waited 1 second)
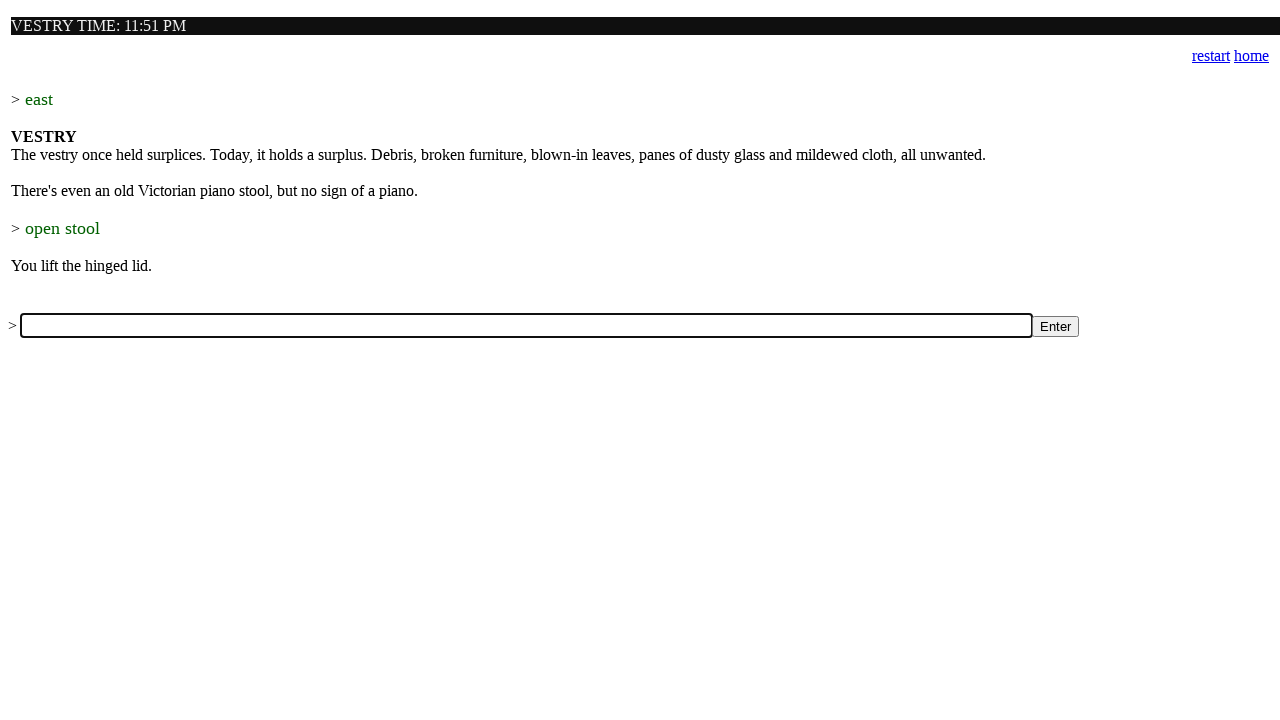

Filled input box with command 'get sketch book' on input[name='a']
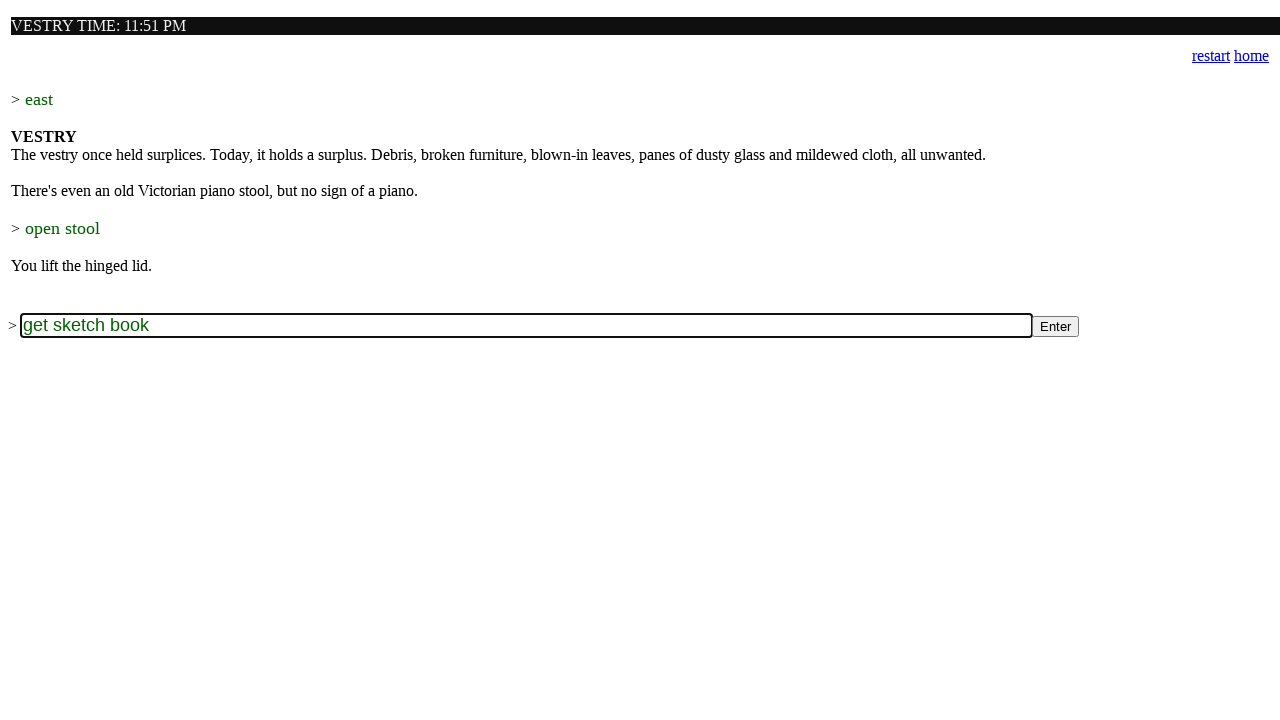

Submitted command 'get sketch book' to the game on input[name='a']
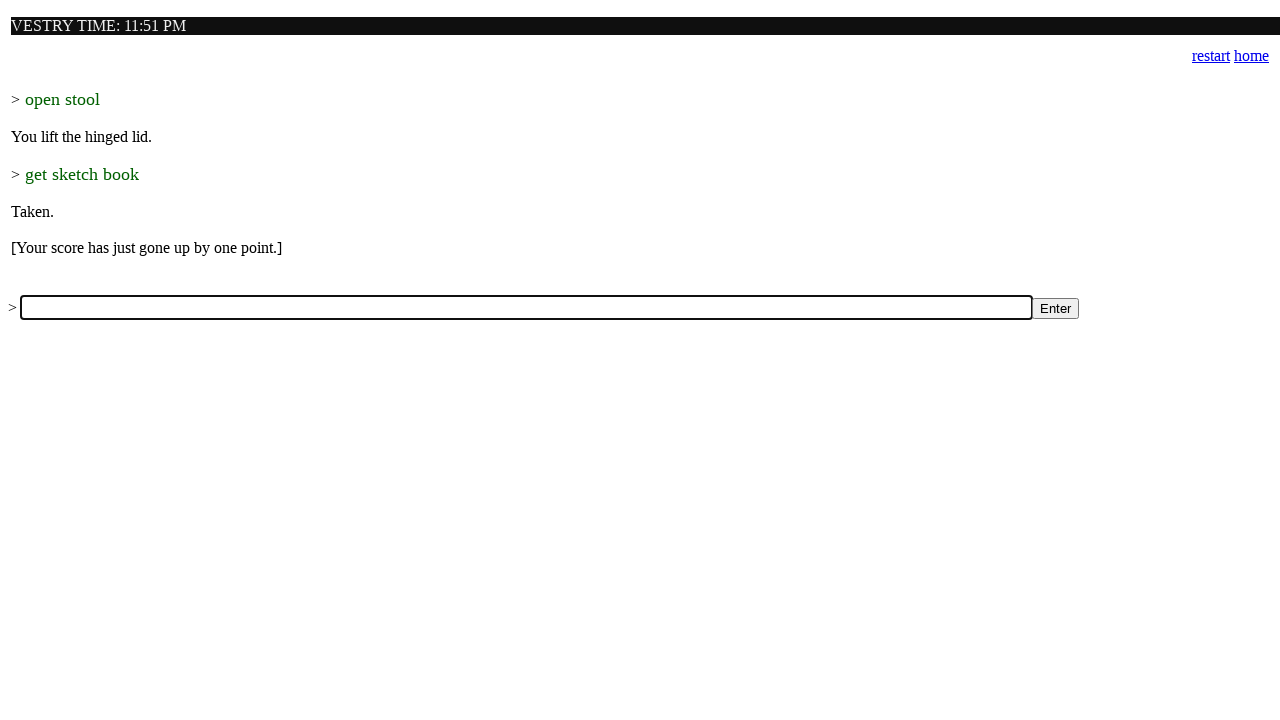

Game processed command 'get sketch book' (waited 1 second)
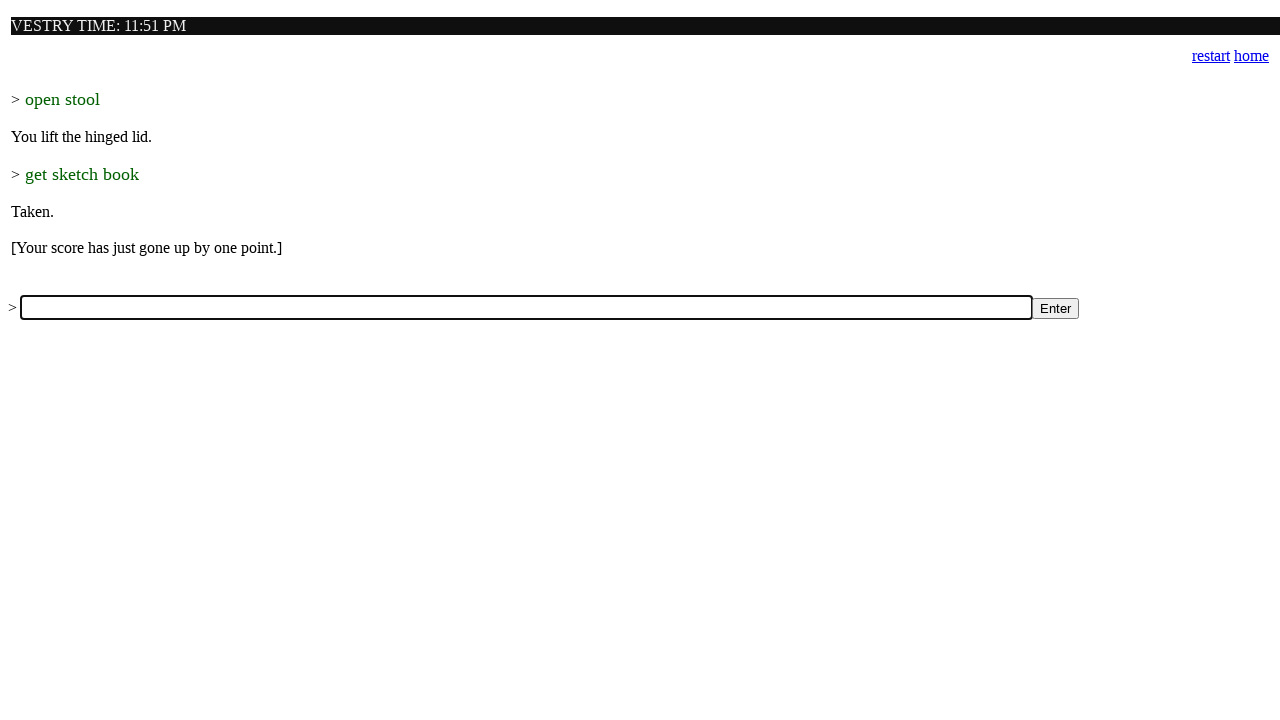

Filled input box with command 'look under stool' on input[name='a']
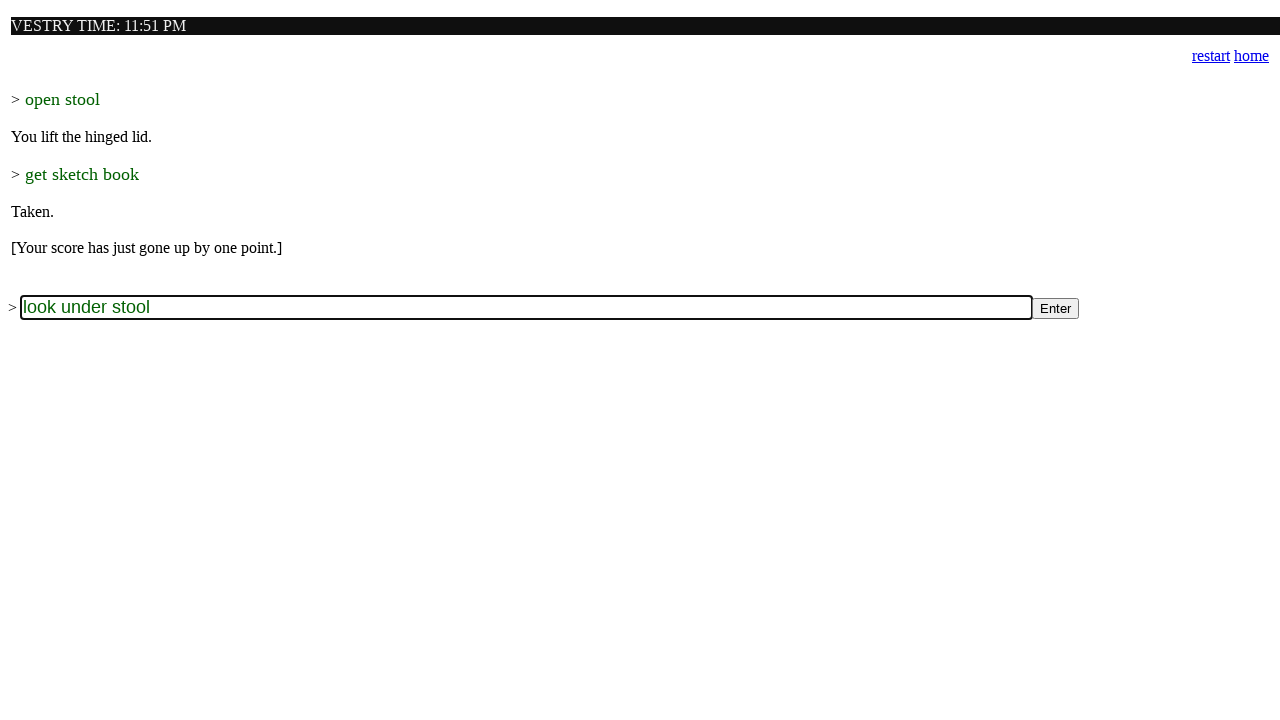

Submitted command 'look under stool' to the game on input[name='a']
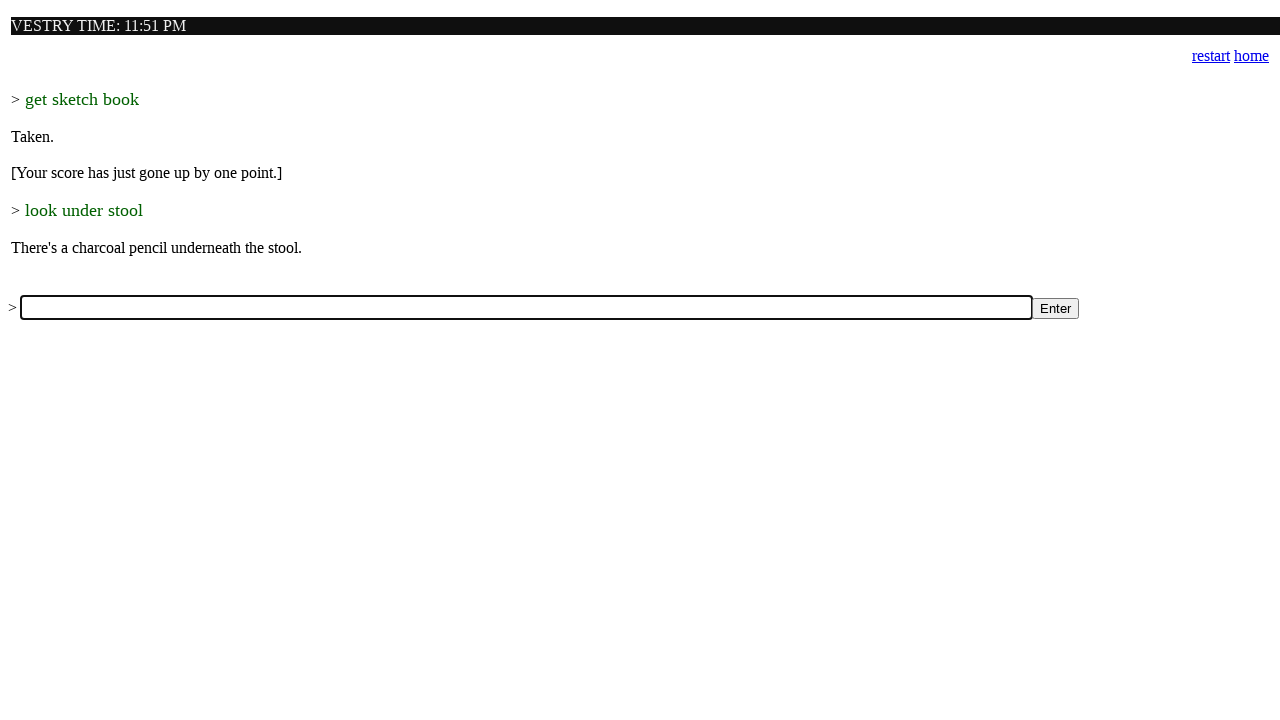

Game processed command 'look under stool' (waited 1 second)
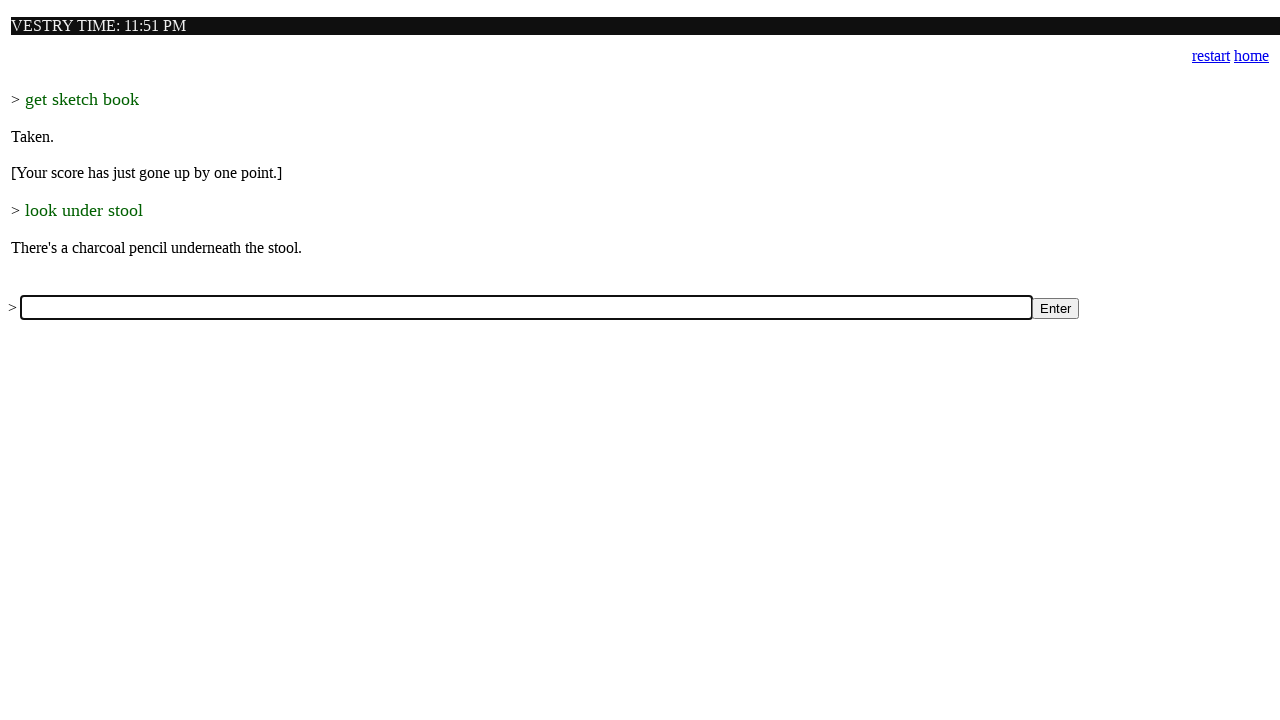

Filled input box with command 'get pencil' on input[name='a']
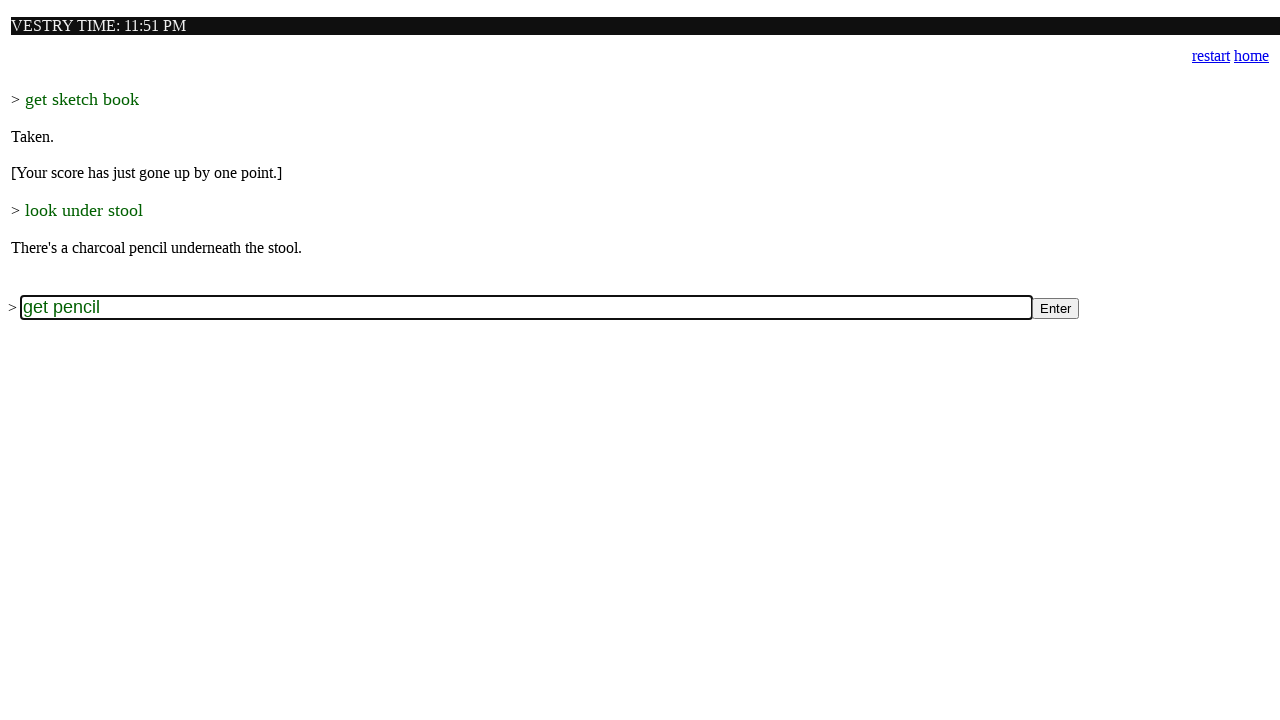

Submitted command 'get pencil' to the game on input[name='a']
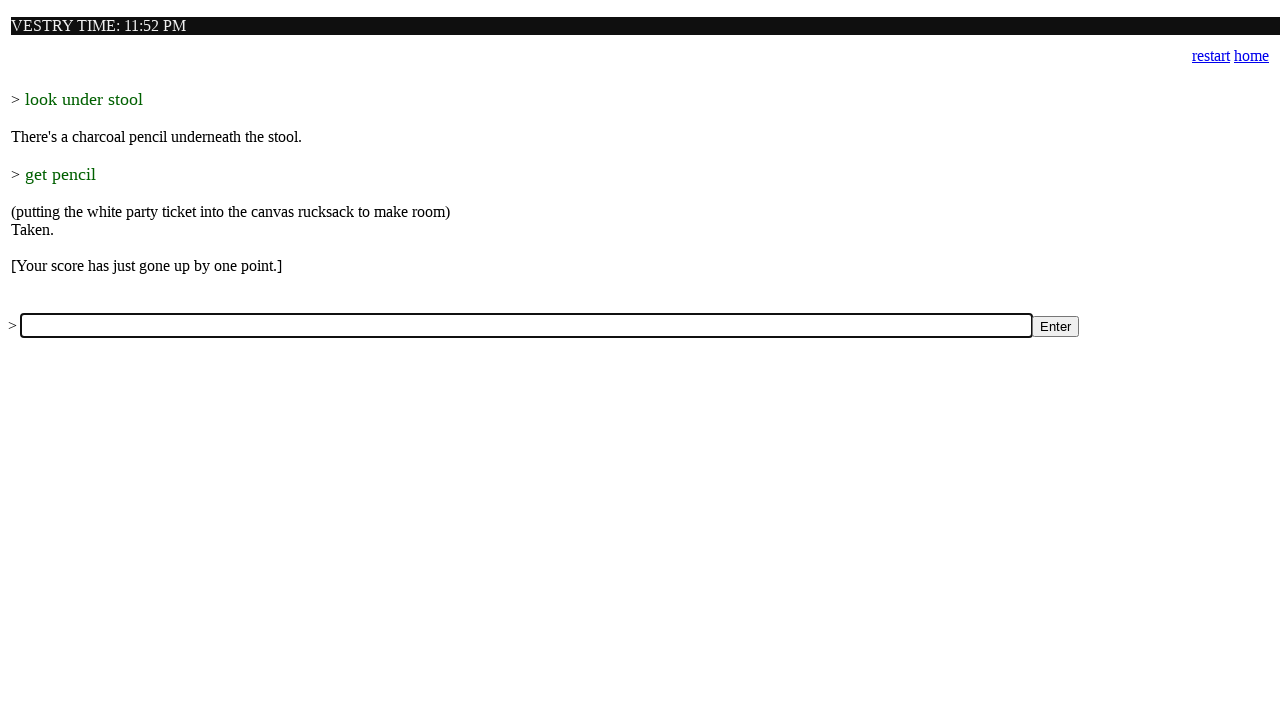

Game processed command 'get pencil' (waited 1 second)
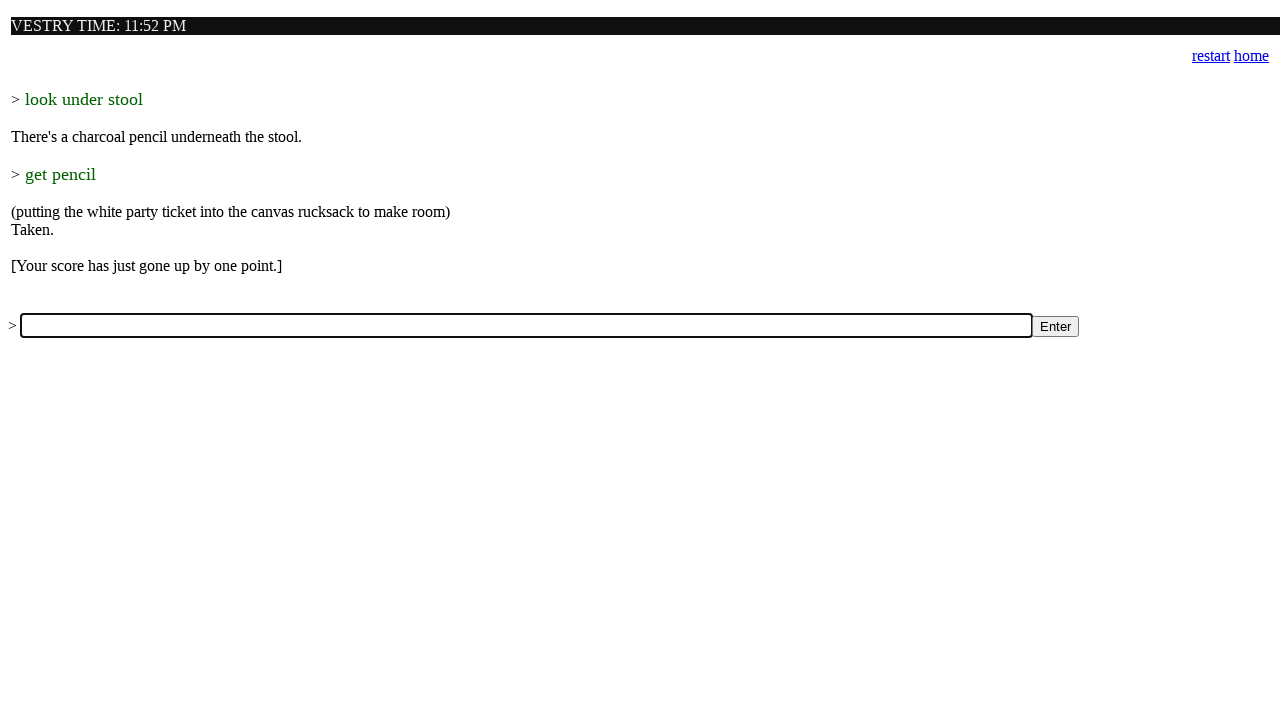

Filled input box with command 'west' on input[name='a']
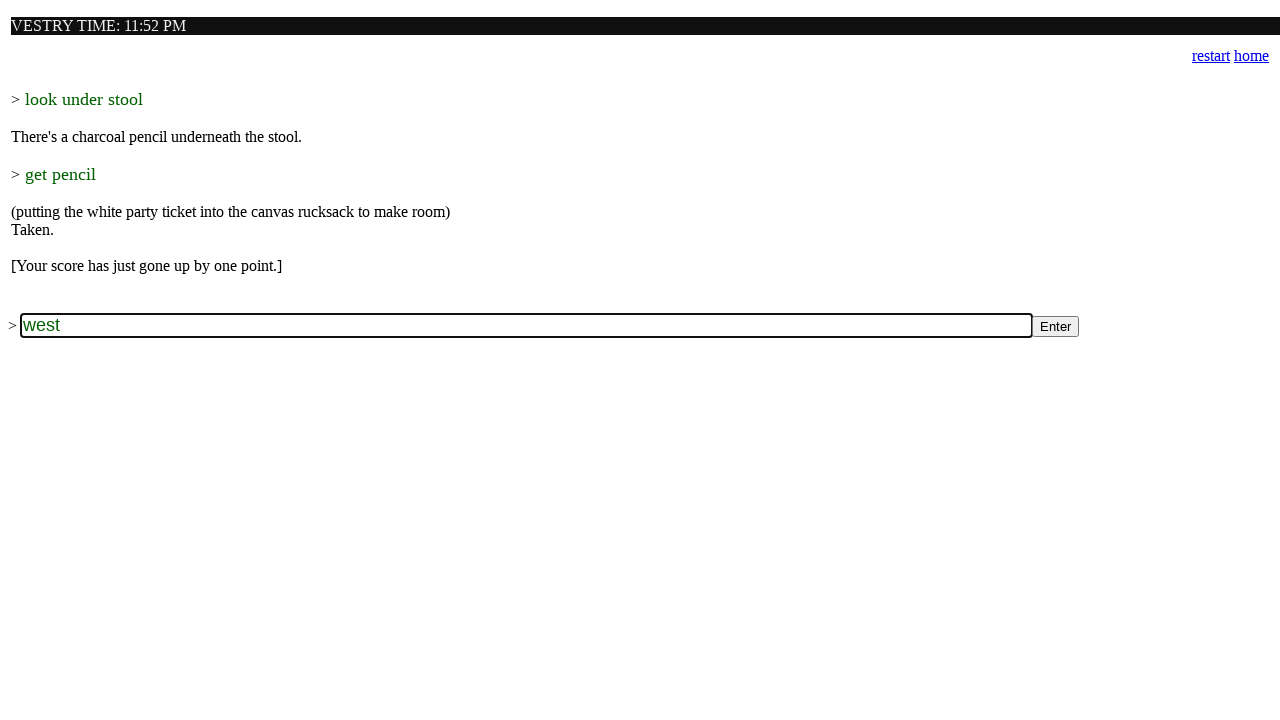

Submitted command 'west' to the game on input[name='a']
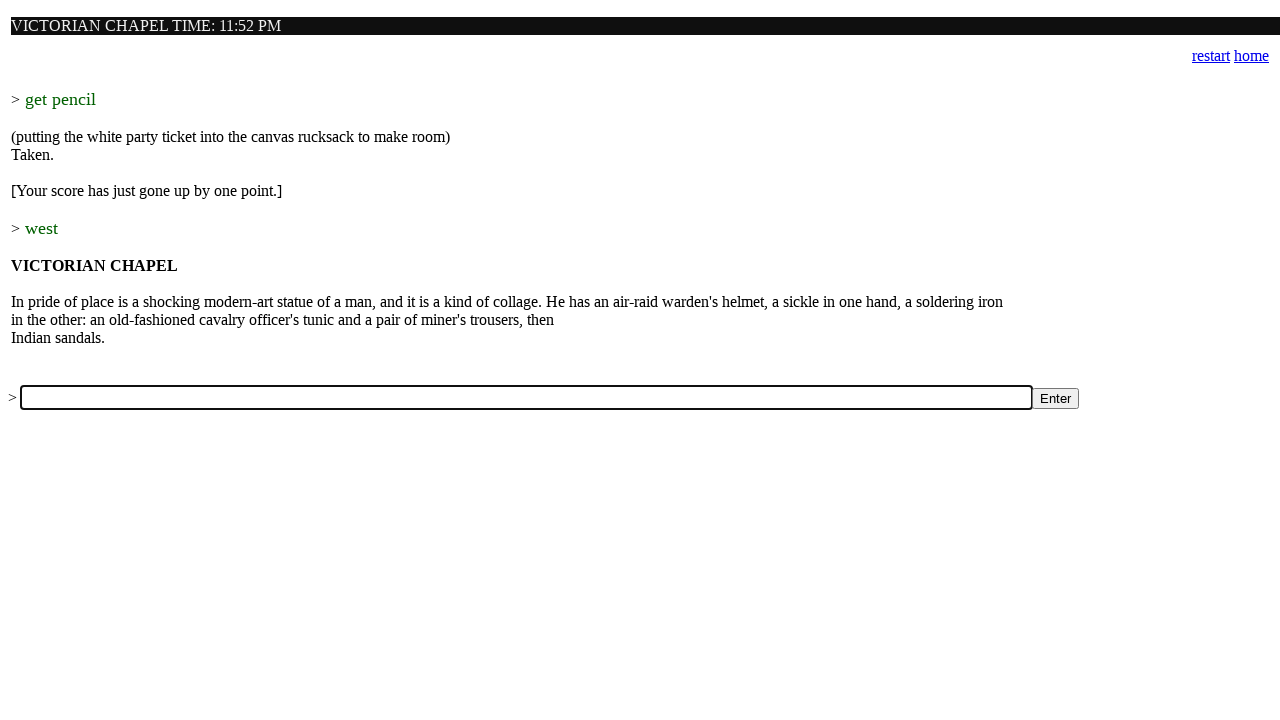

Game processed command 'west' (waited 1 second)
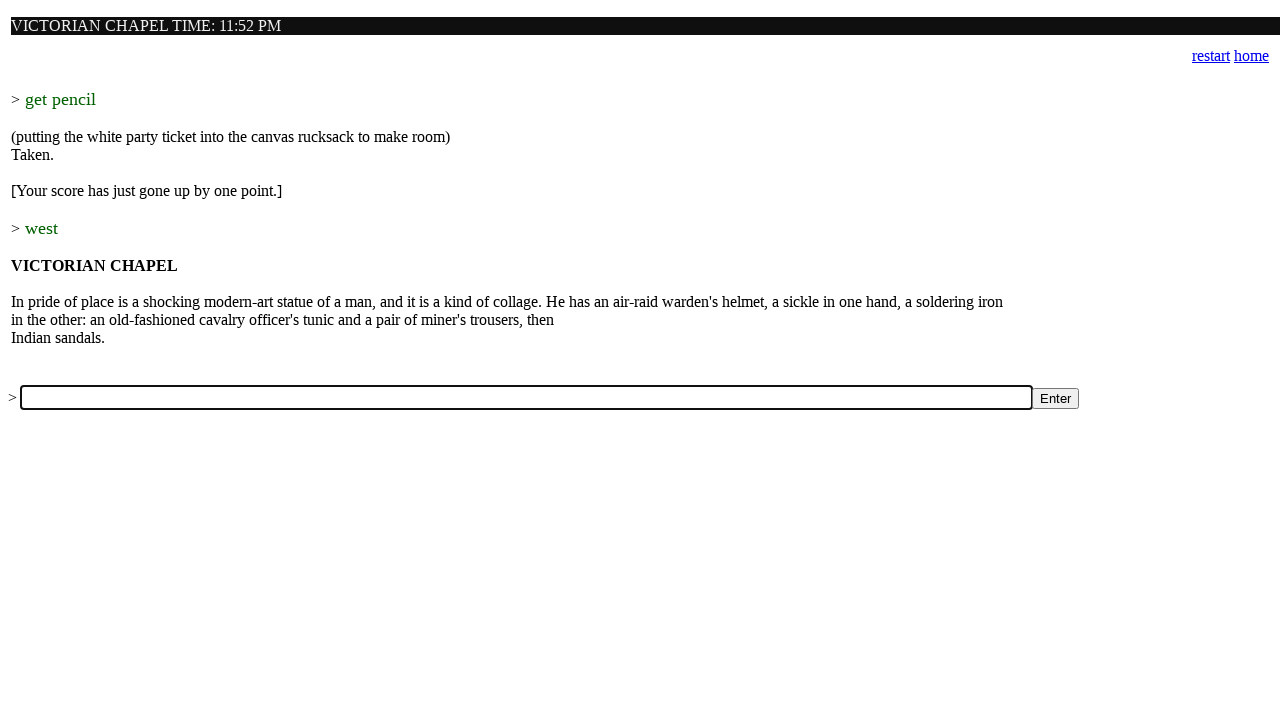

Filled input box with command 'west' on input[name='a']
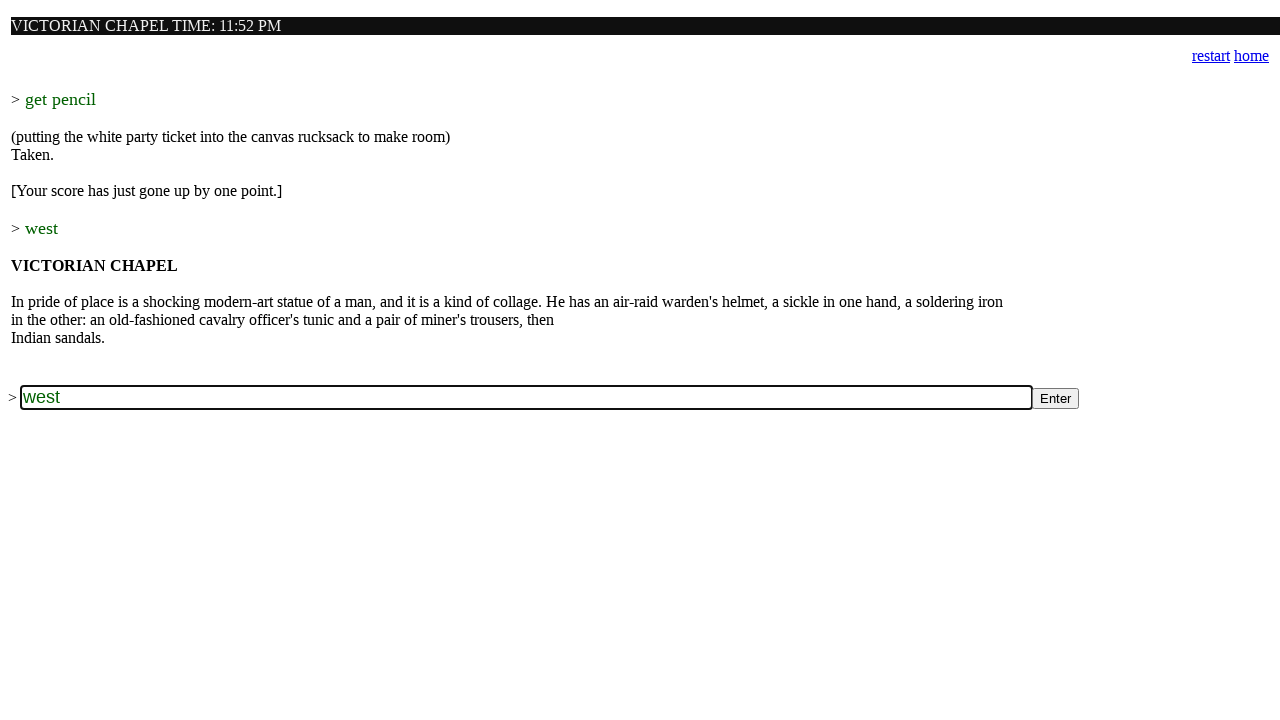

Submitted command 'west' to the game on input[name='a']
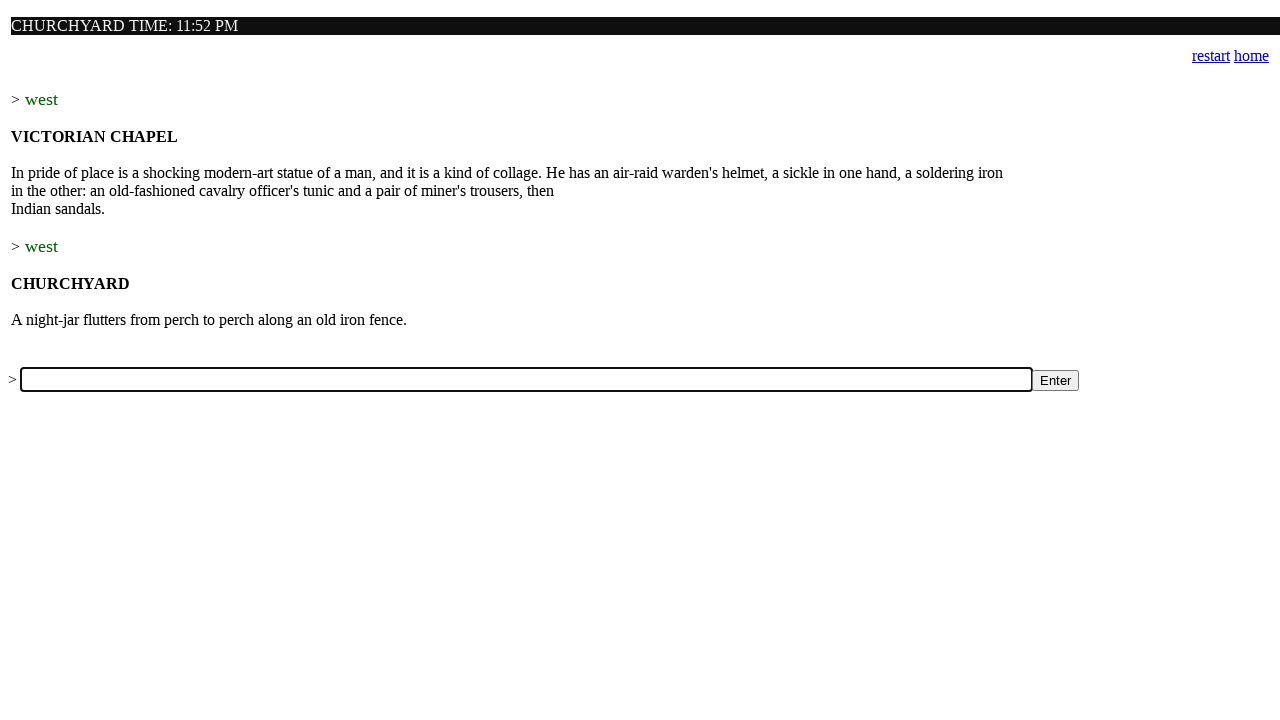

Game processed command 'west' (waited 1 second)
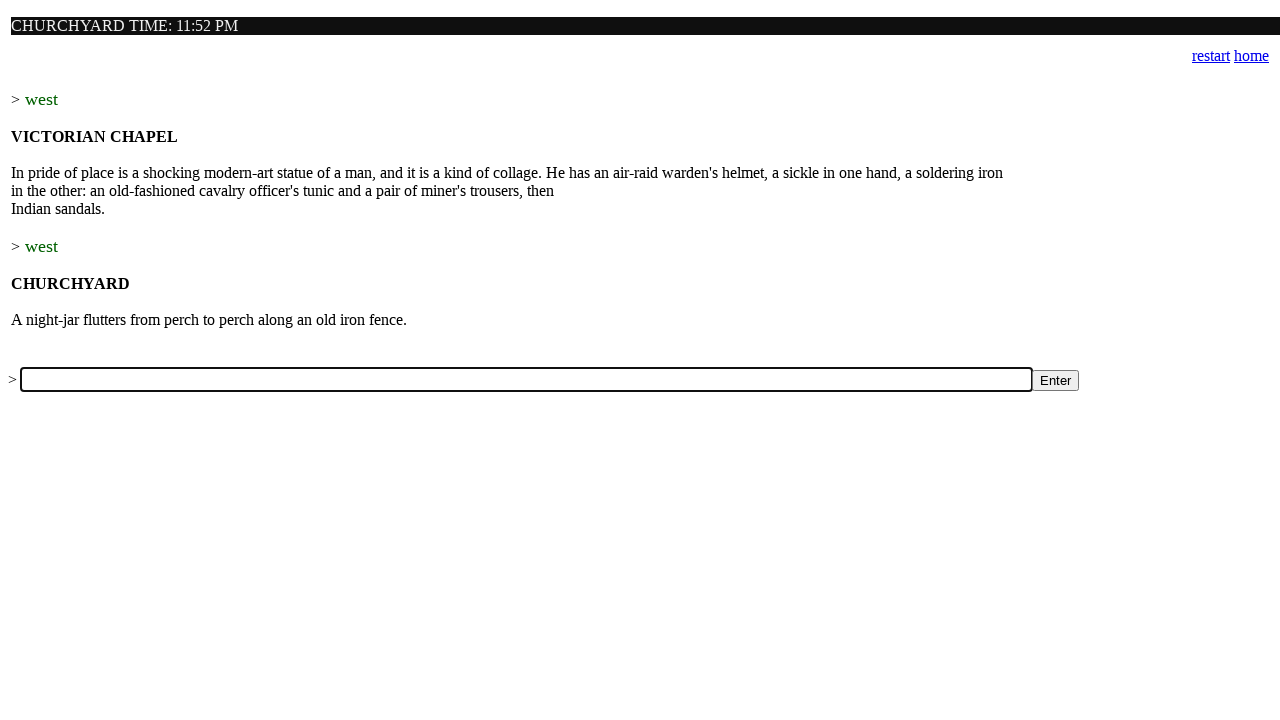

Filled input box with command 'sketch nightjar' on input[name='a']
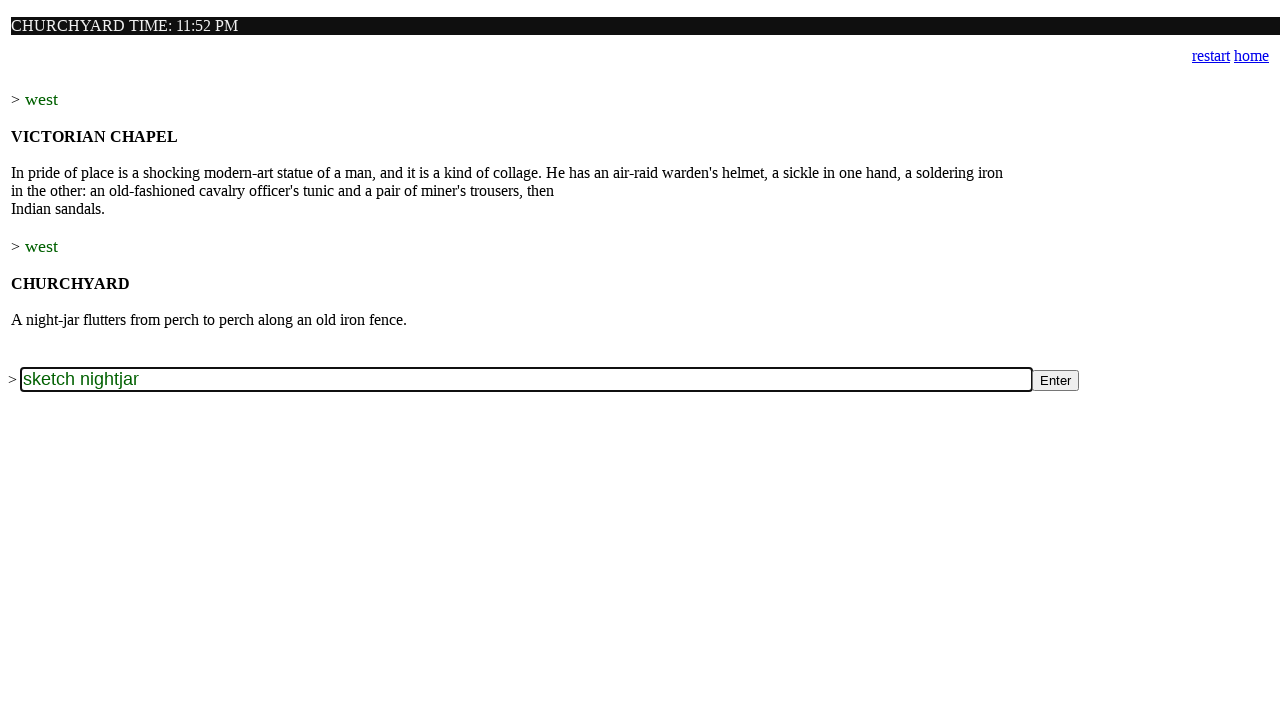

Submitted command 'sketch nightjar' to the game on input[name='a']
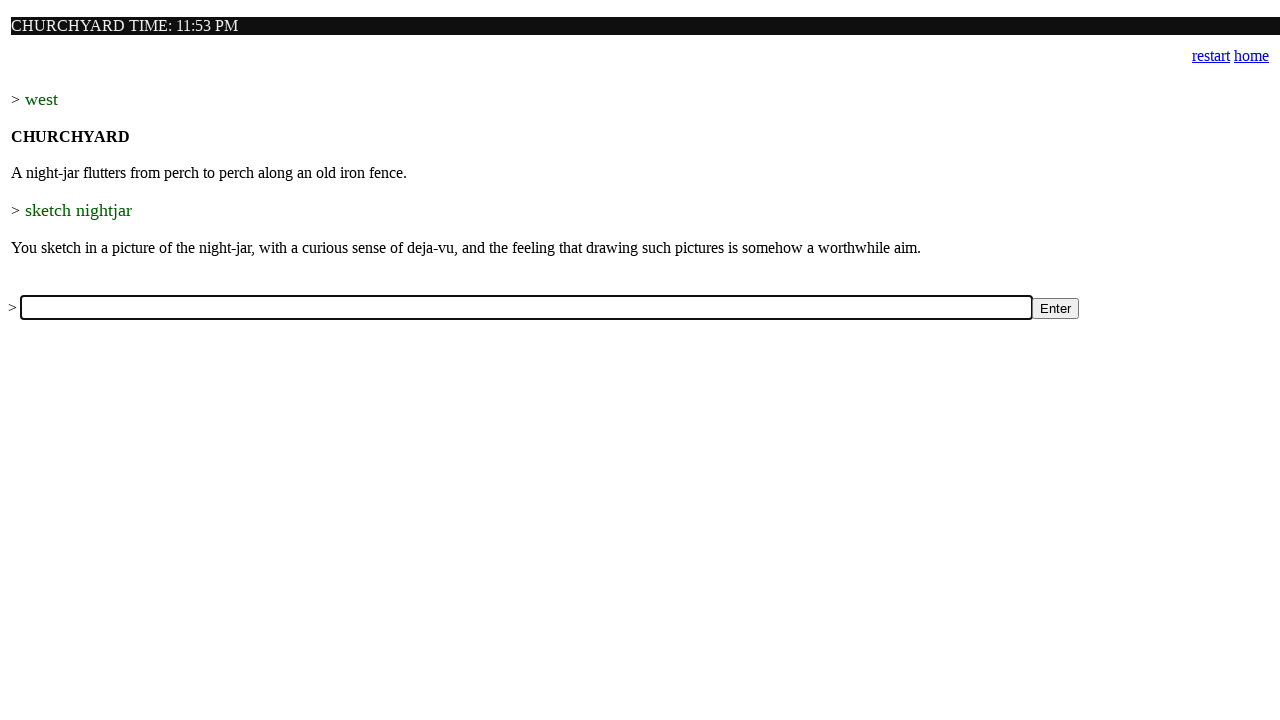

Game processed command 'sketch nightjar' (waited 1 second)
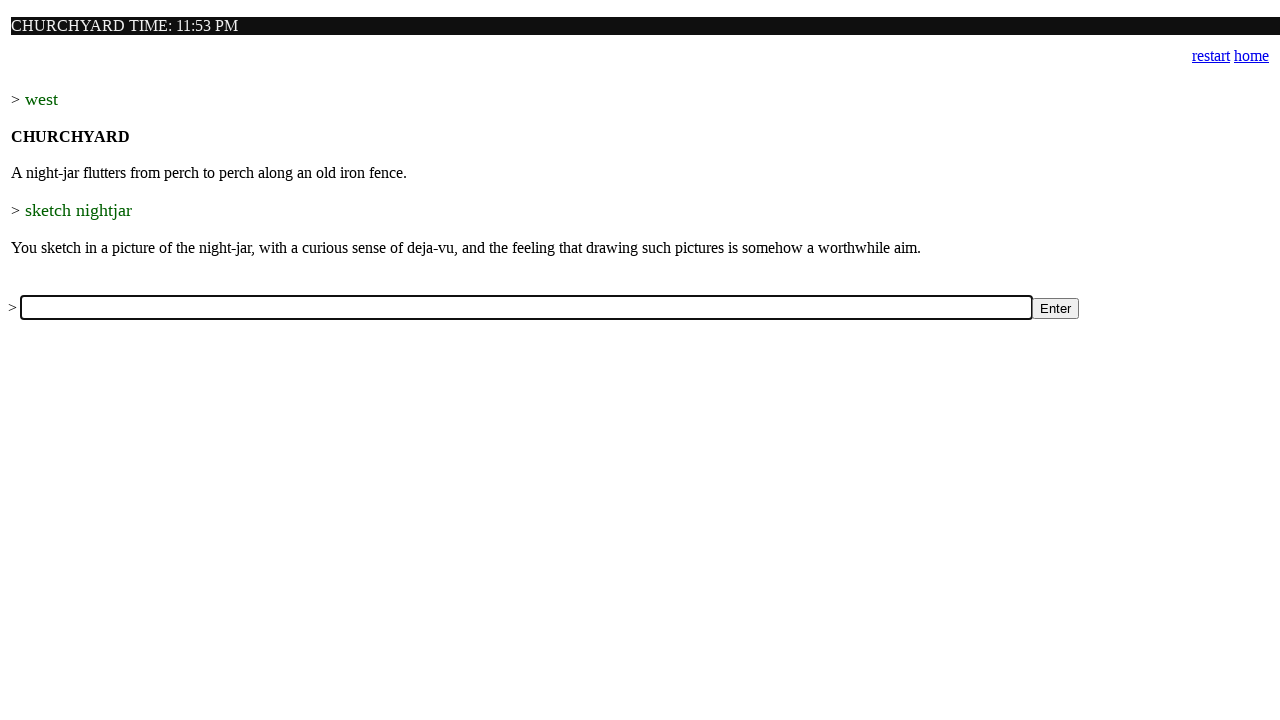

Filled input box with command 'southwest' on input[name='a']
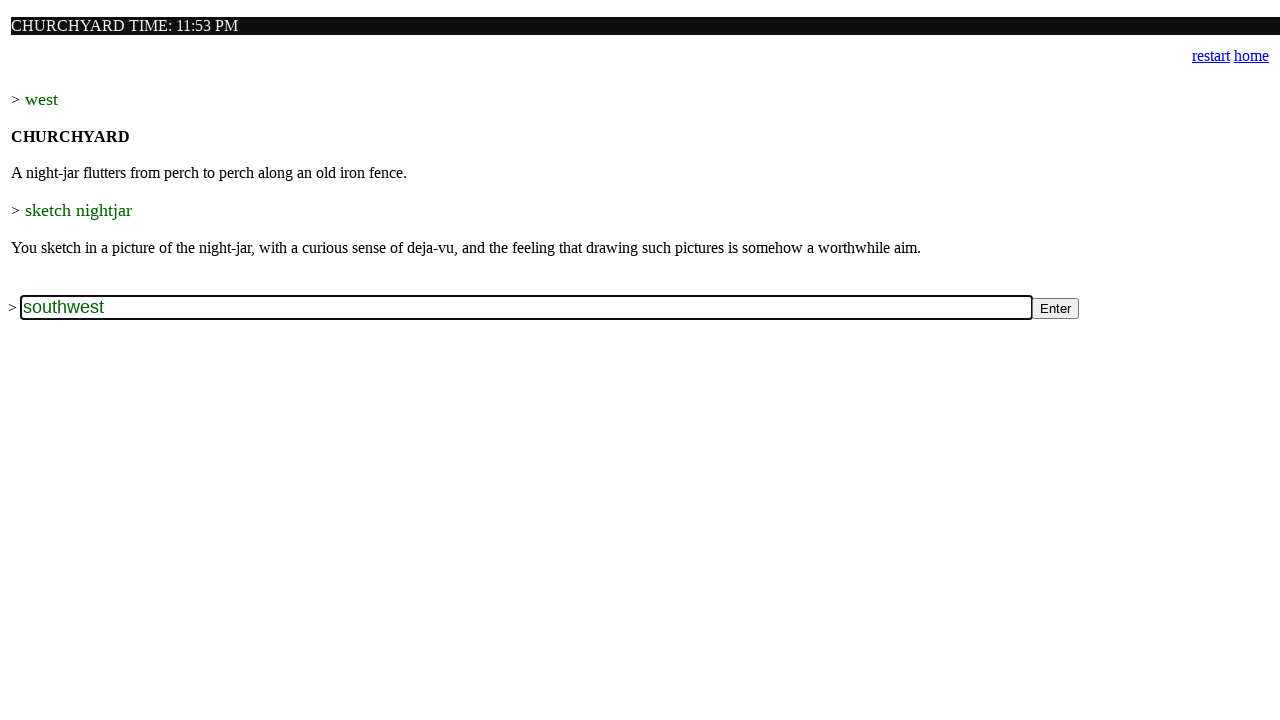

Submitted command 'southwest' to the game on input[name='a']
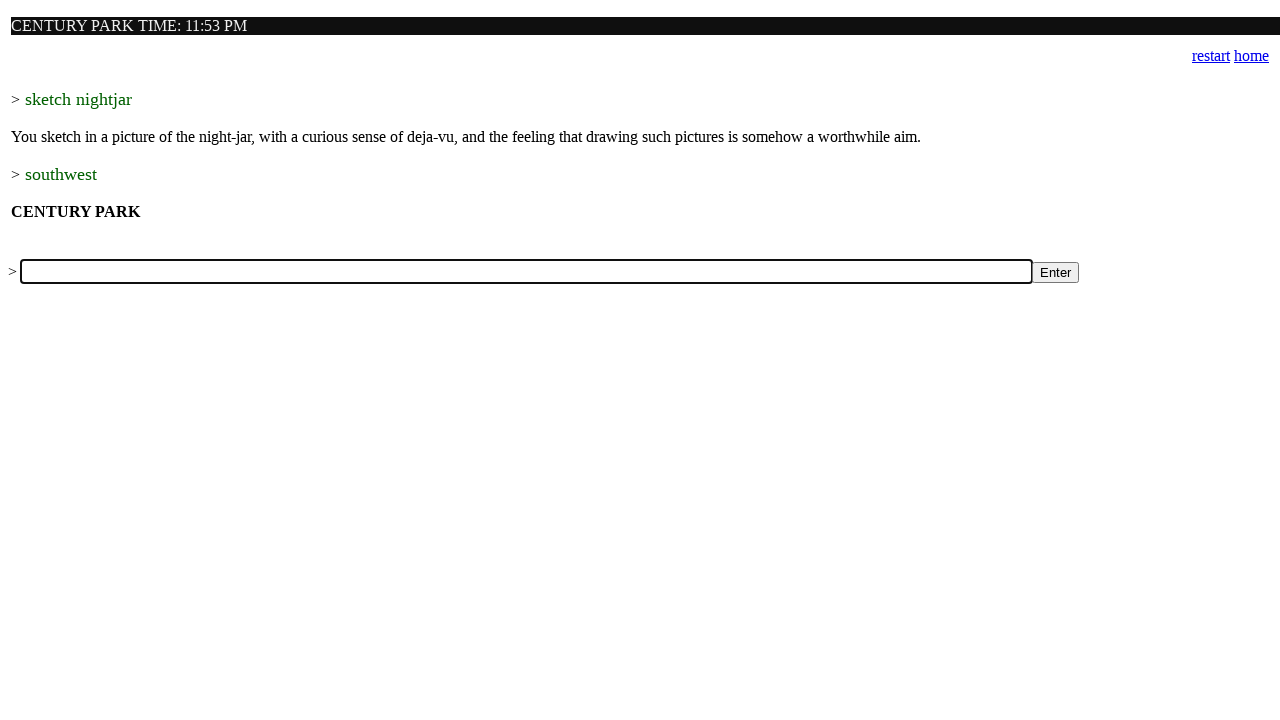

Game processed command 'southwest' (waited 1 second)
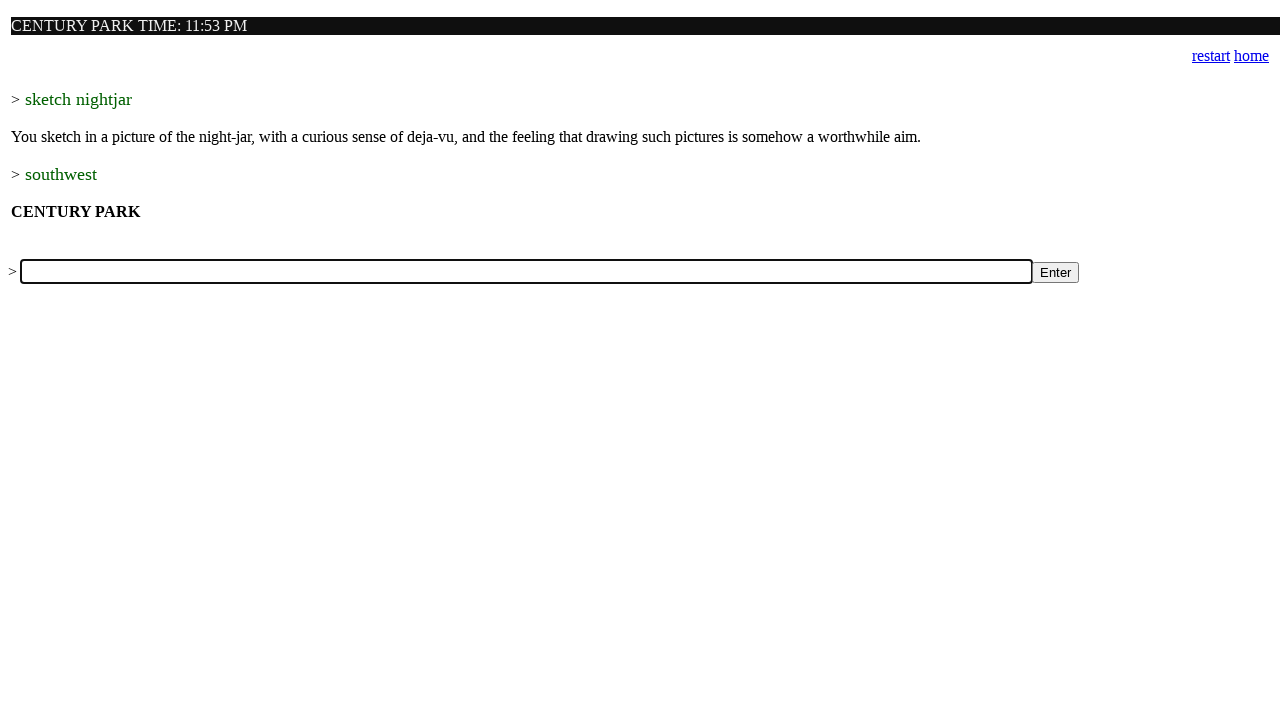

Filled input box with command 'west' on input[name='a']
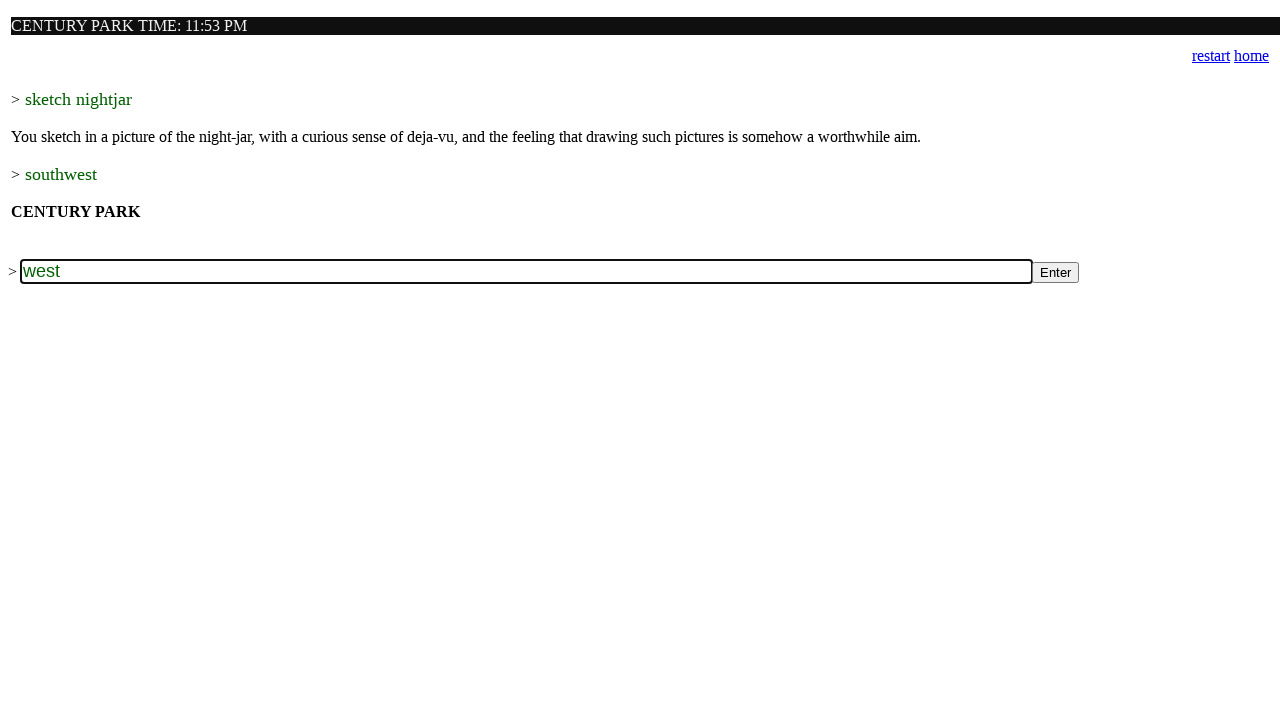

Submitted command 'west' to the game on input[name='a']
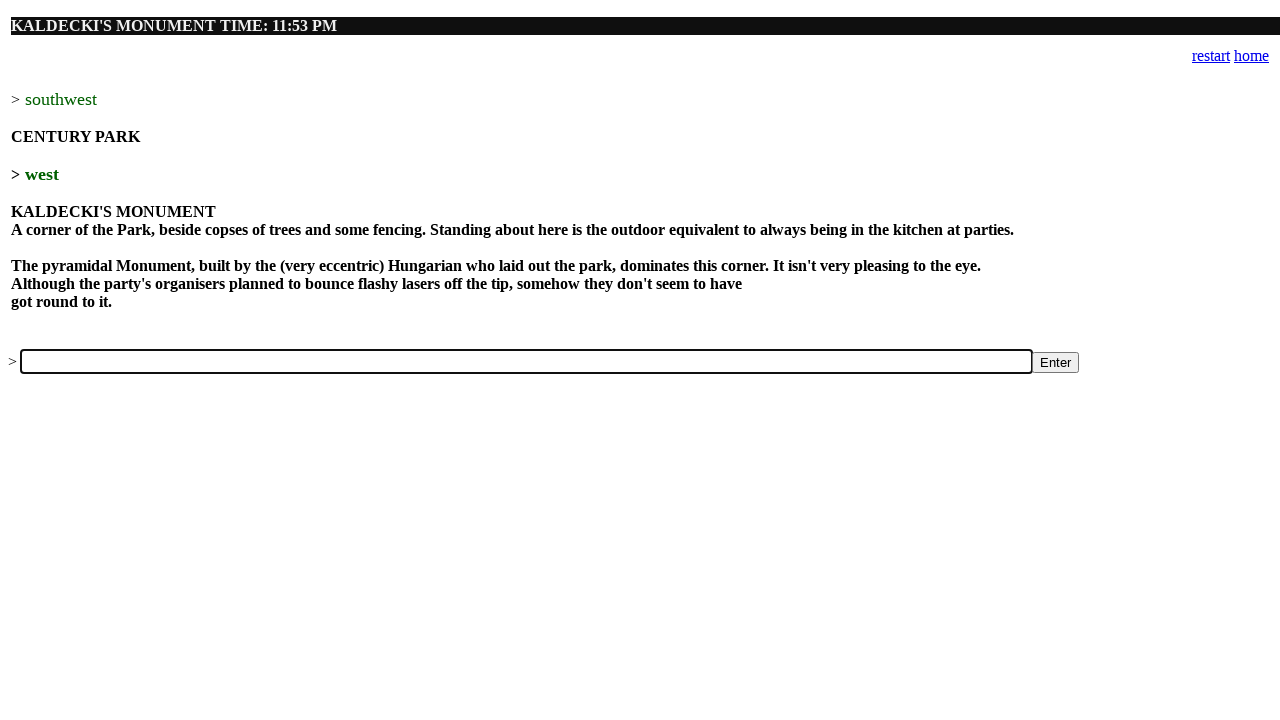

Game processed command 'west' (waited 1 second)
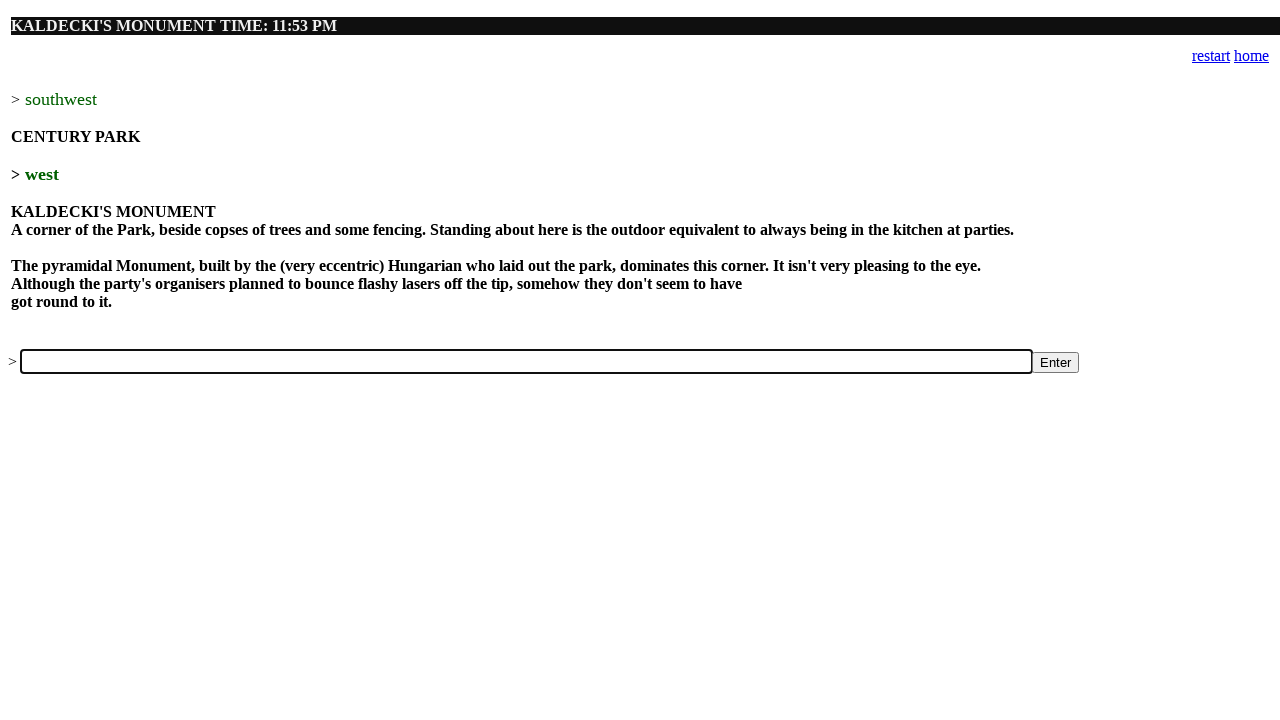

Filled input box with command 'up' on input[name='a']
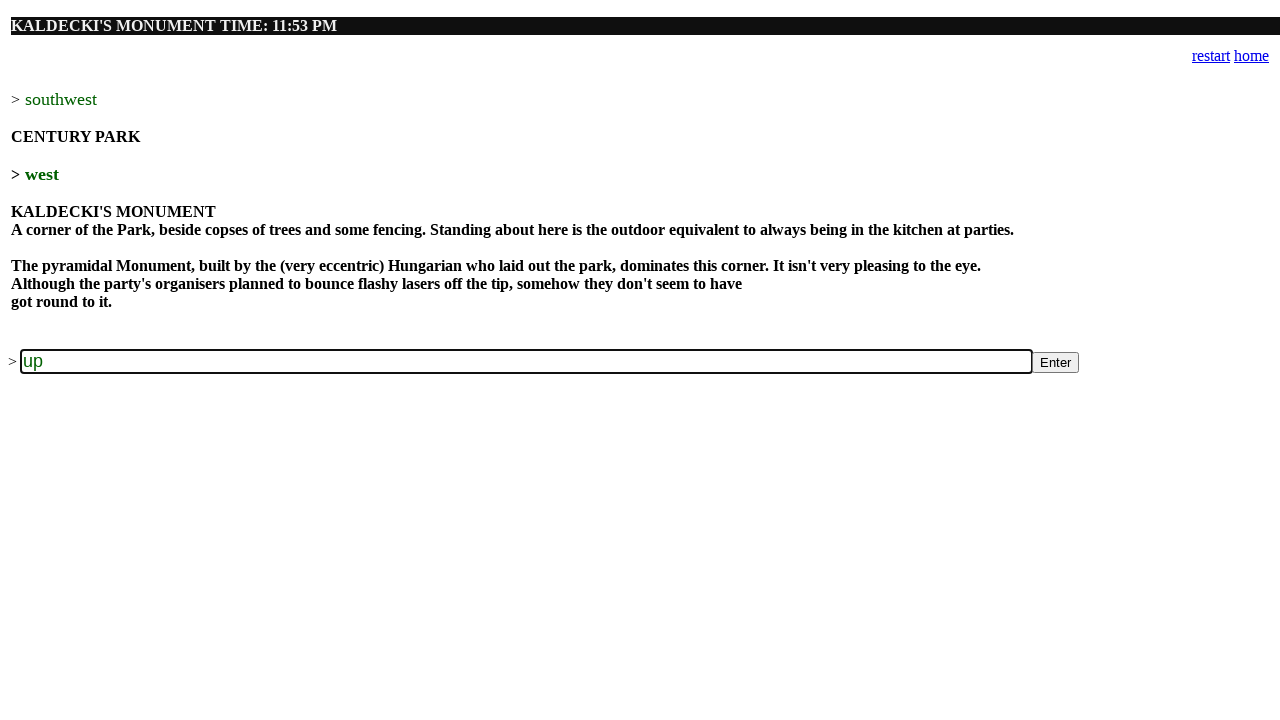

Submitted command 'up' to the game on input[name='a']
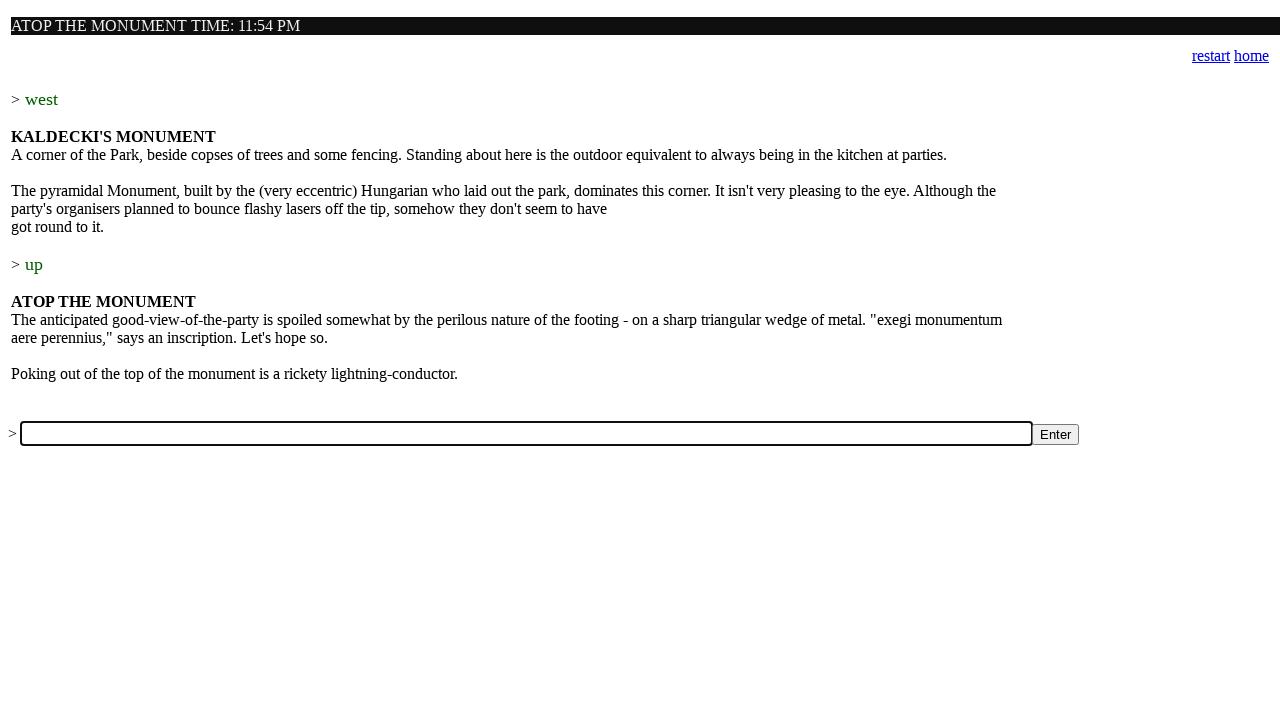

Game processed command 'up' (waited 1 second)
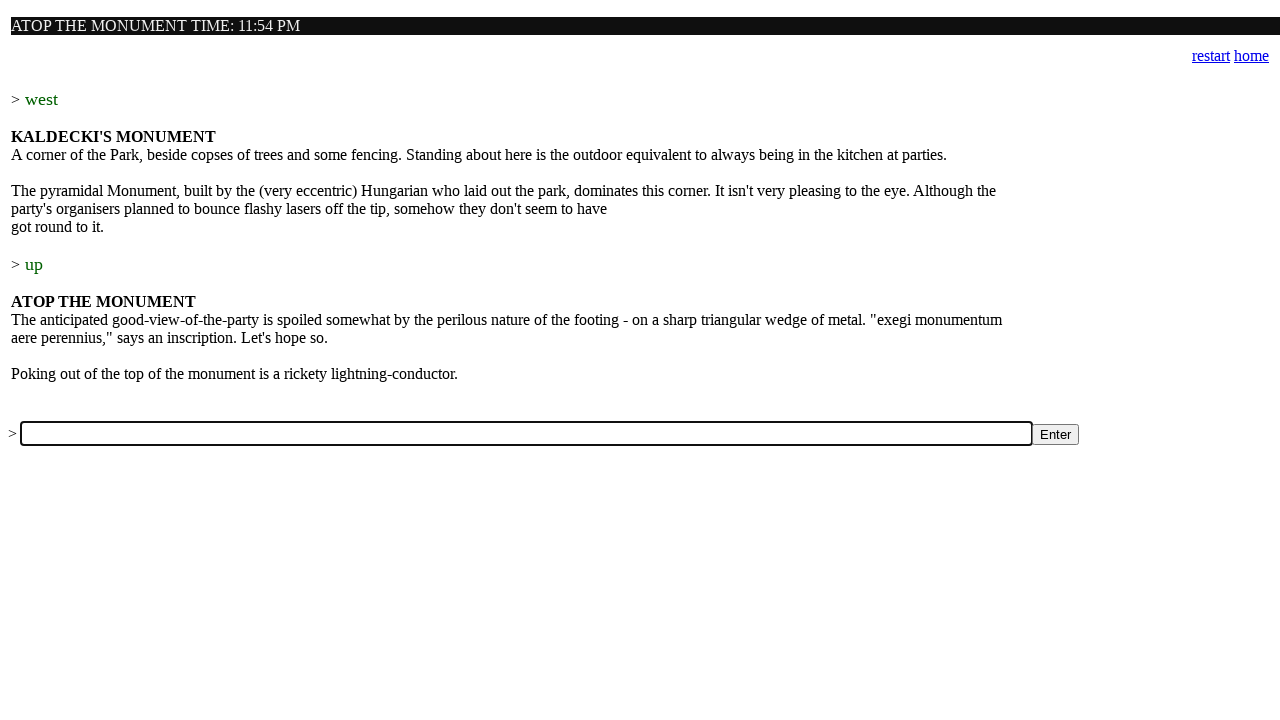

Filled input box with command 'light fuse' on input[name='a']
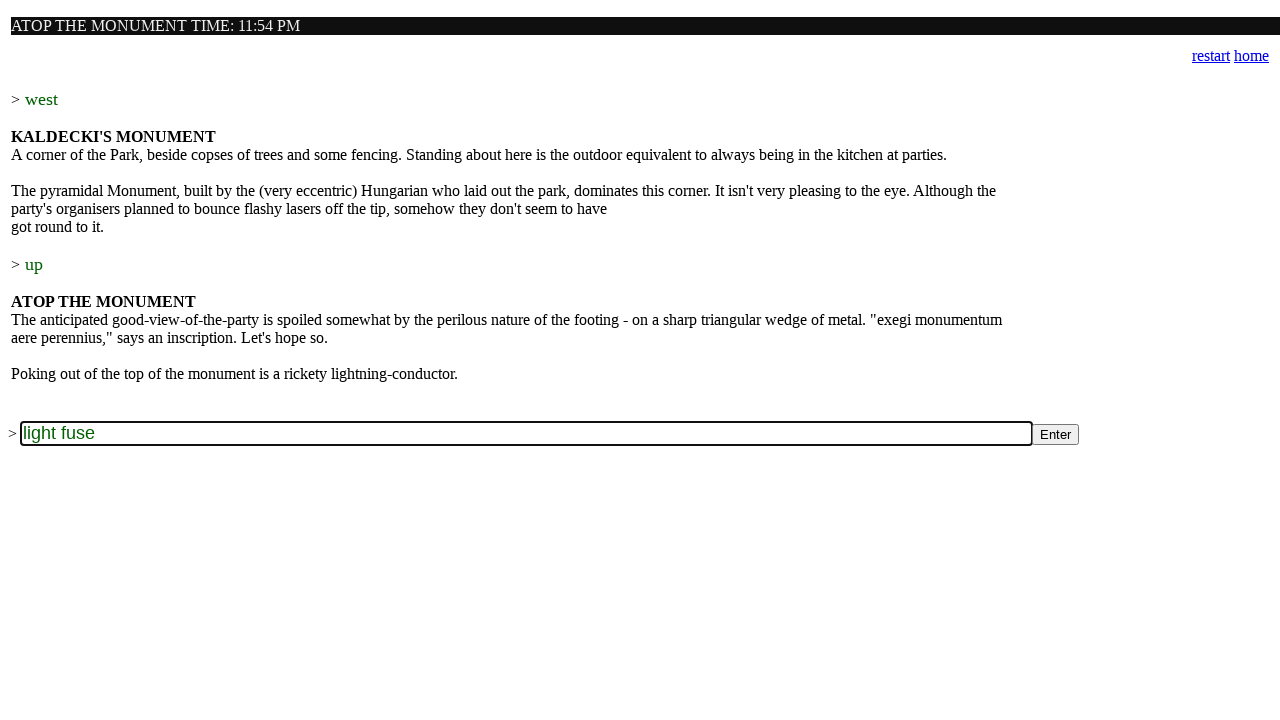

Submitted command 'light fuse' to the game on input[name='a']
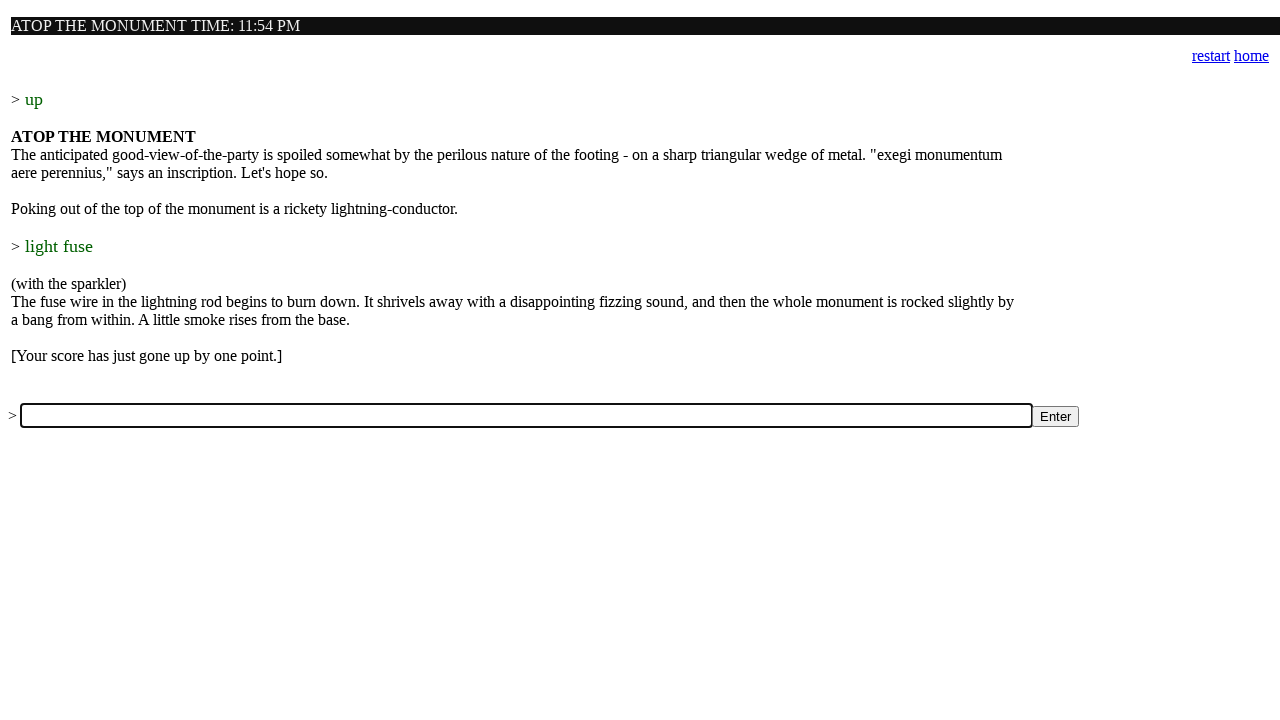

Game processed command 'light fuse' (waited 1 second)
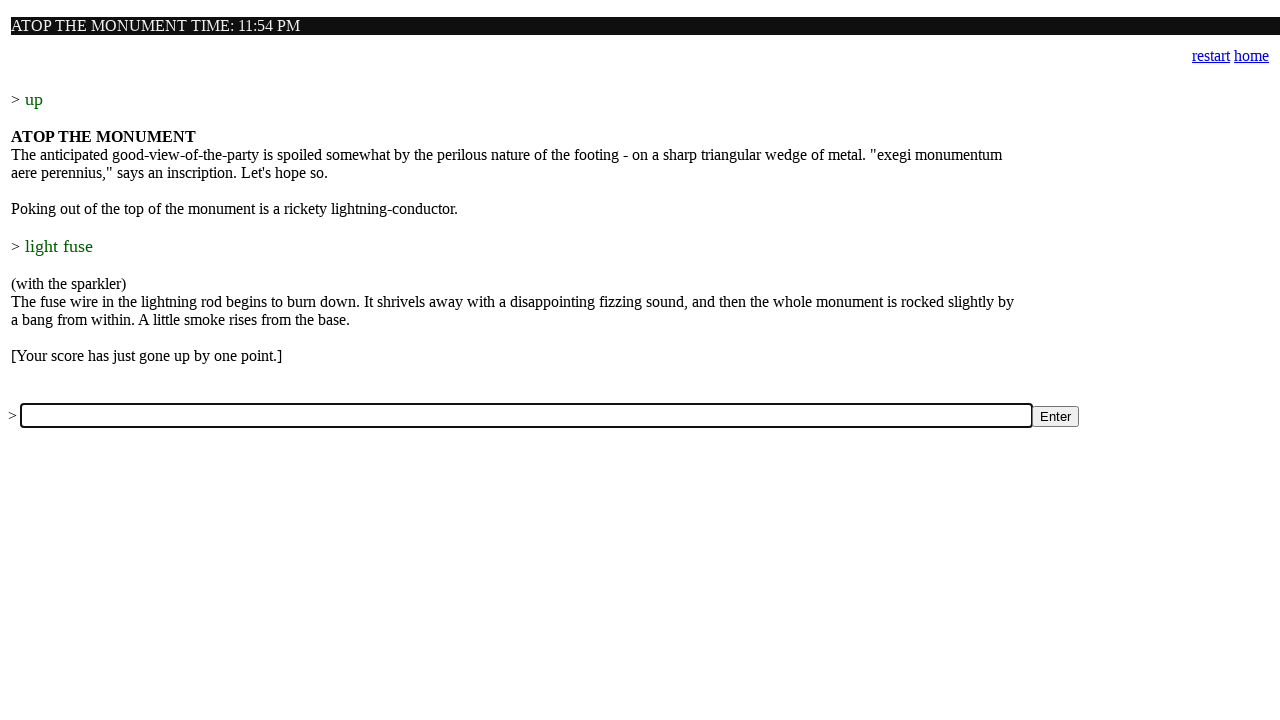

Filled input box with command 'down' on input[name='a']
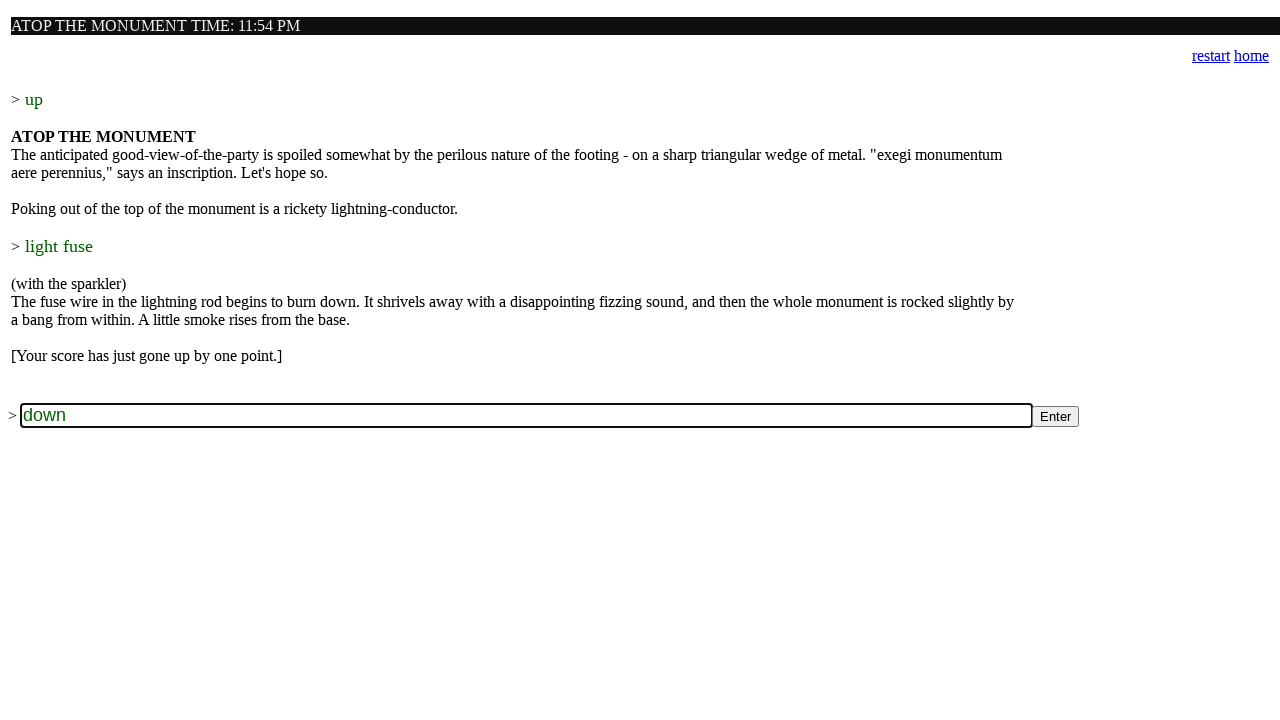

Submitted command 'down' to the game on input[name='a']
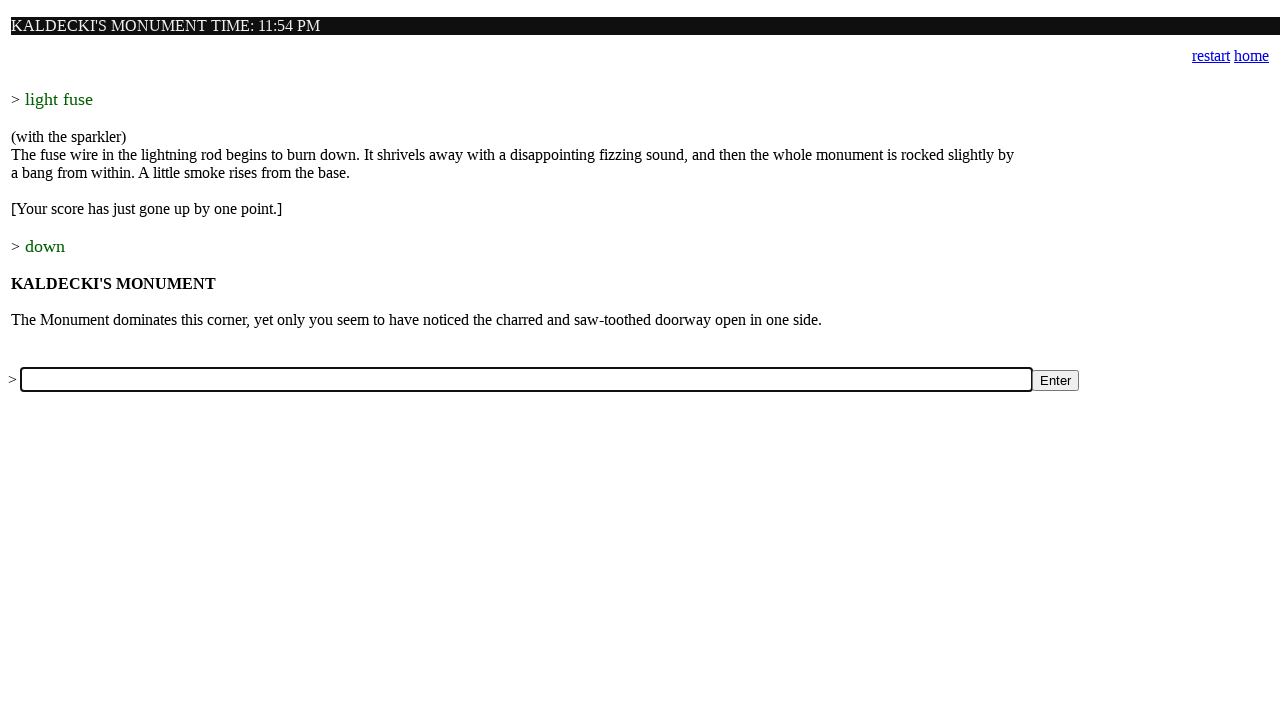

Game processed command 'down' (waited 1 second)
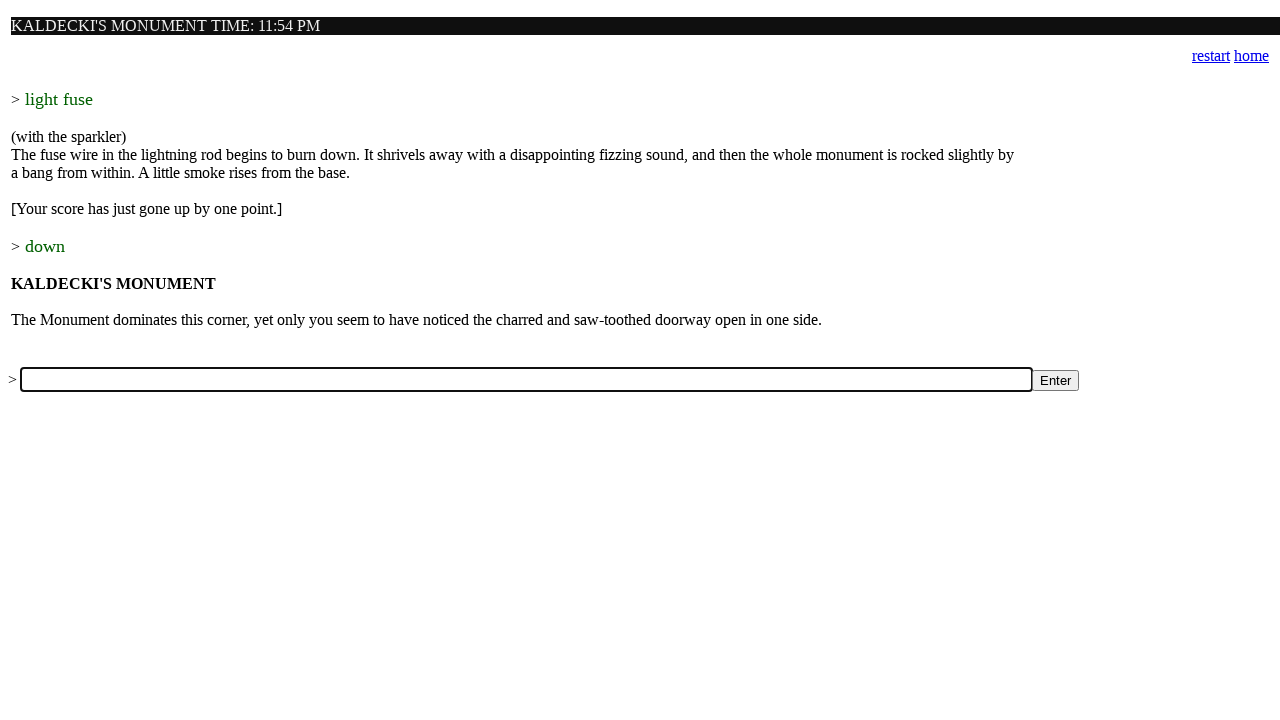

Filled input box with command 'enter pyramid' on input[name='a']
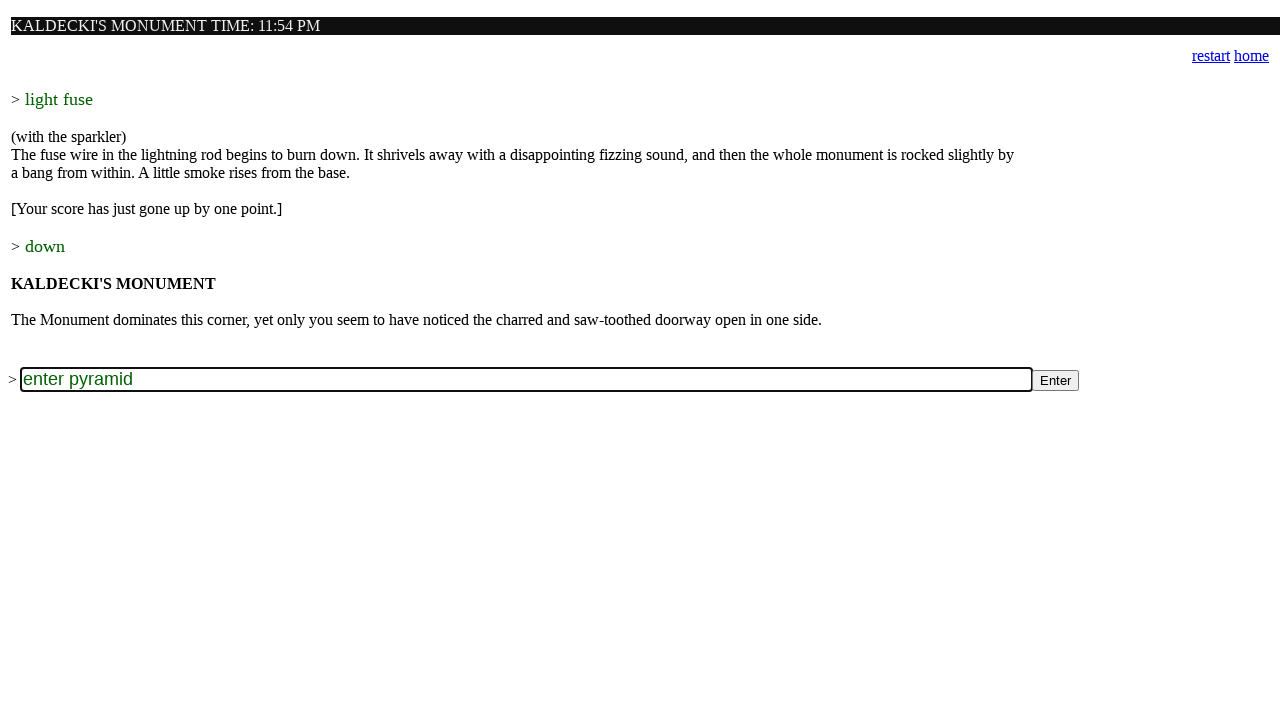

Submitted command 'enter pyramid' to the game on input[name='a']
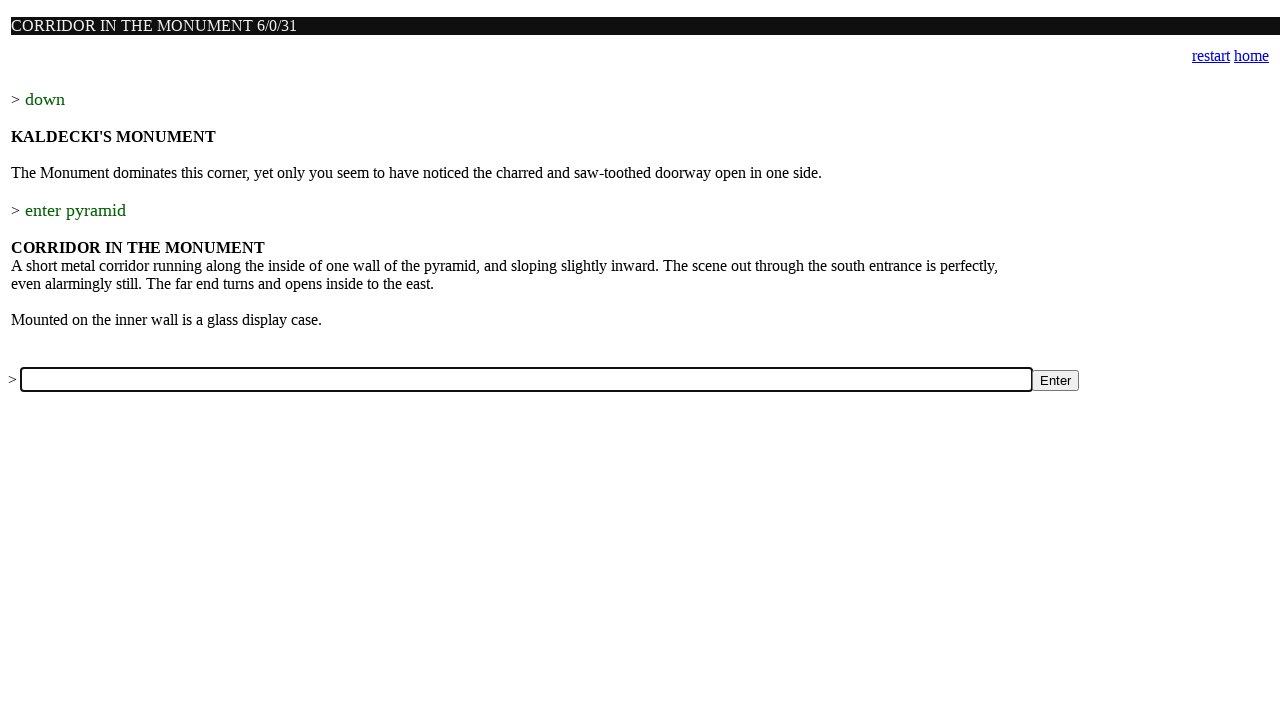

Game processed command 'enter pyramid' (waited 1 second)
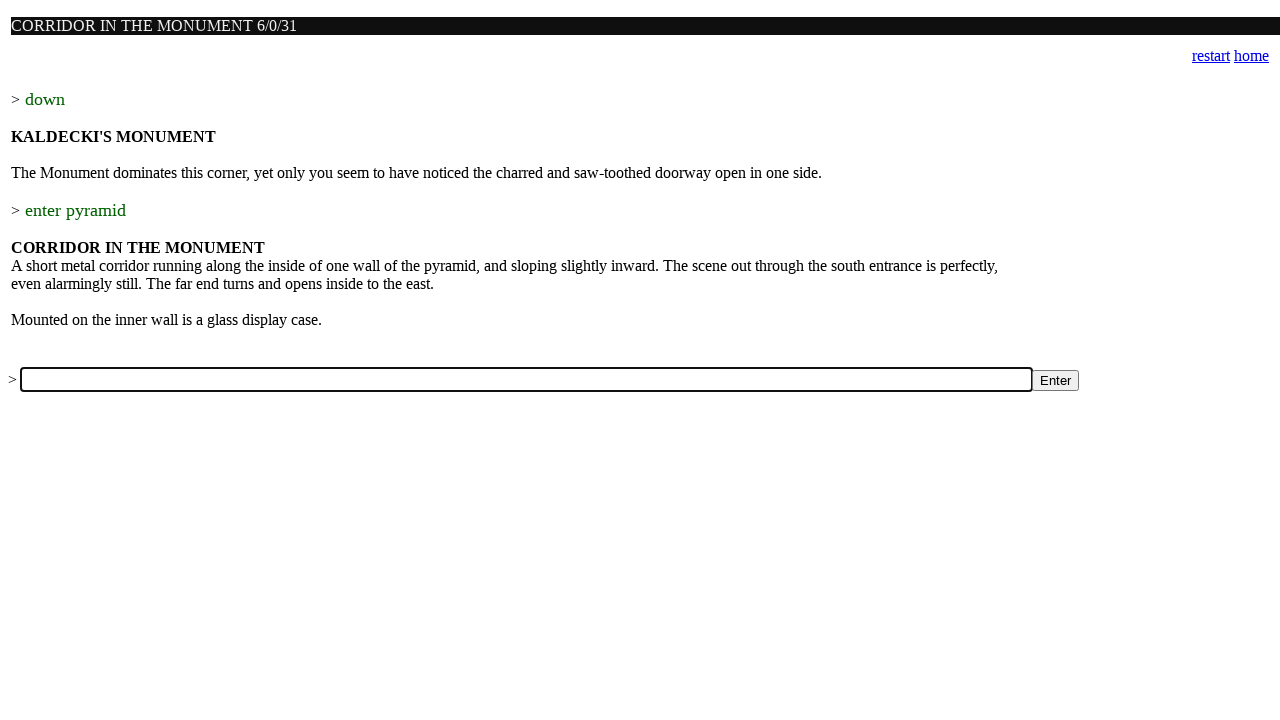

Filled input box with command 'south' on input[name='a']
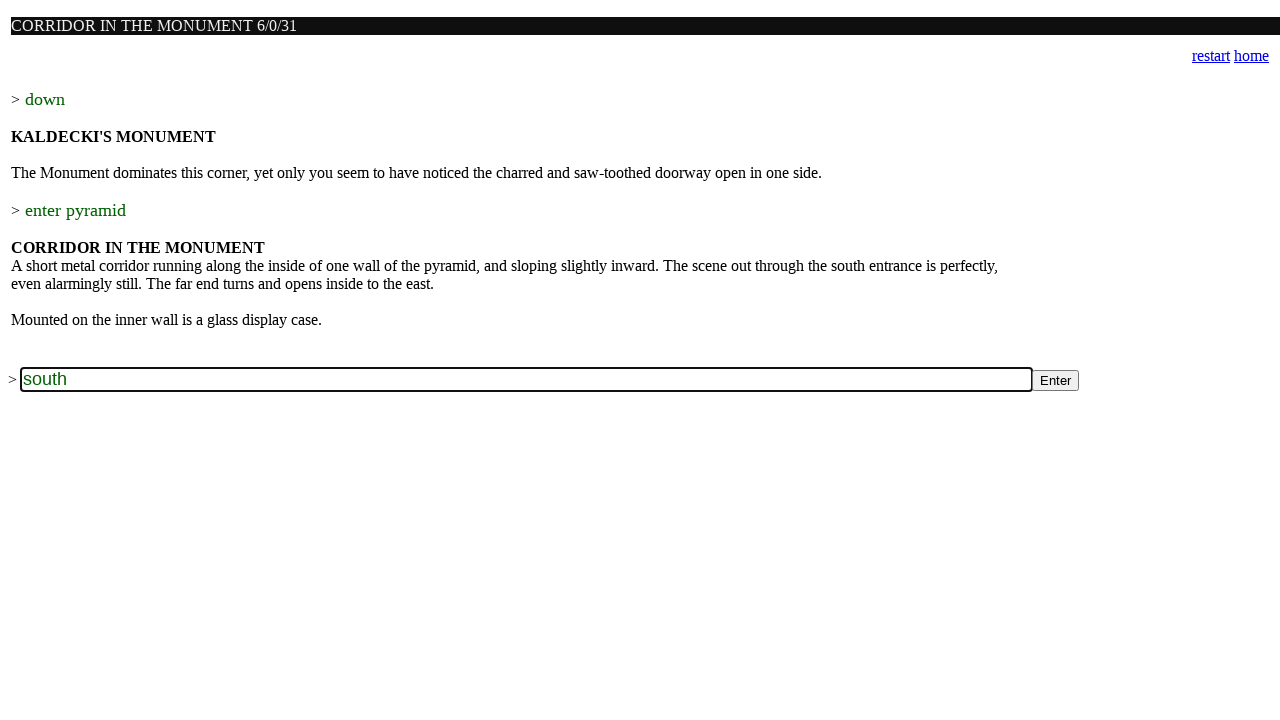

Submitted command 'south' to the game on input[name='a']
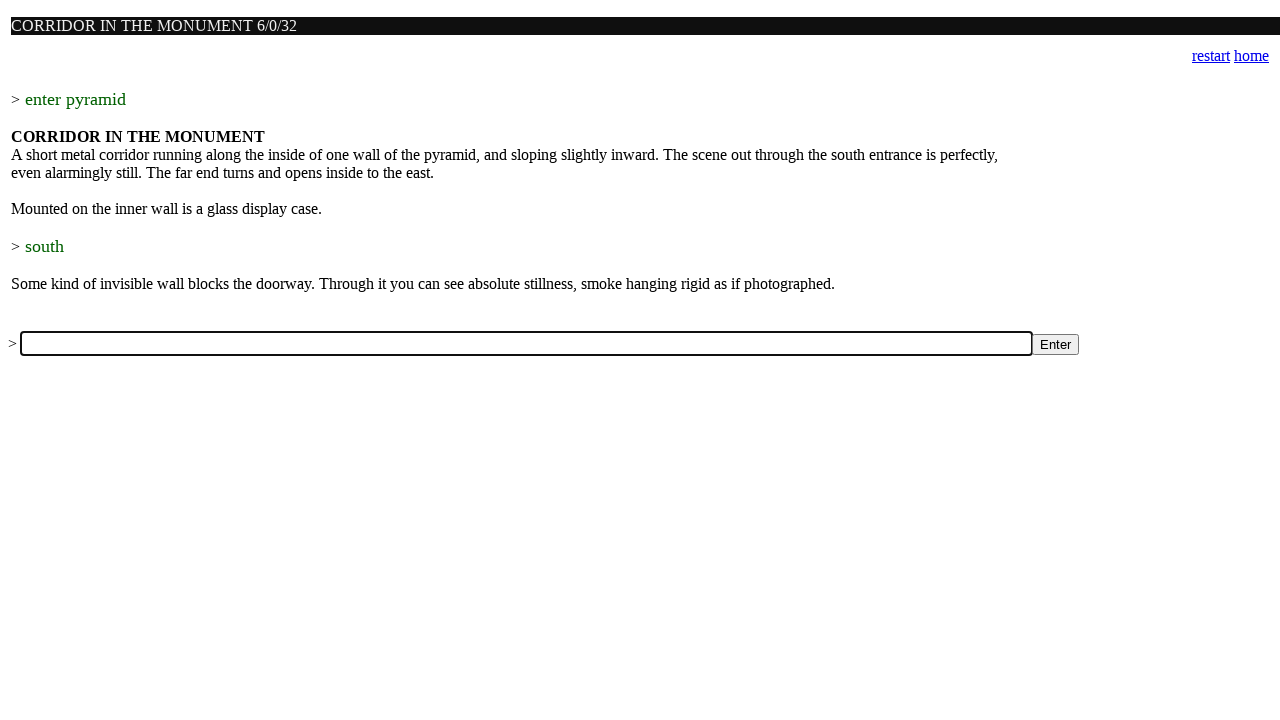

Game processed command 'south' (waited 1 second)
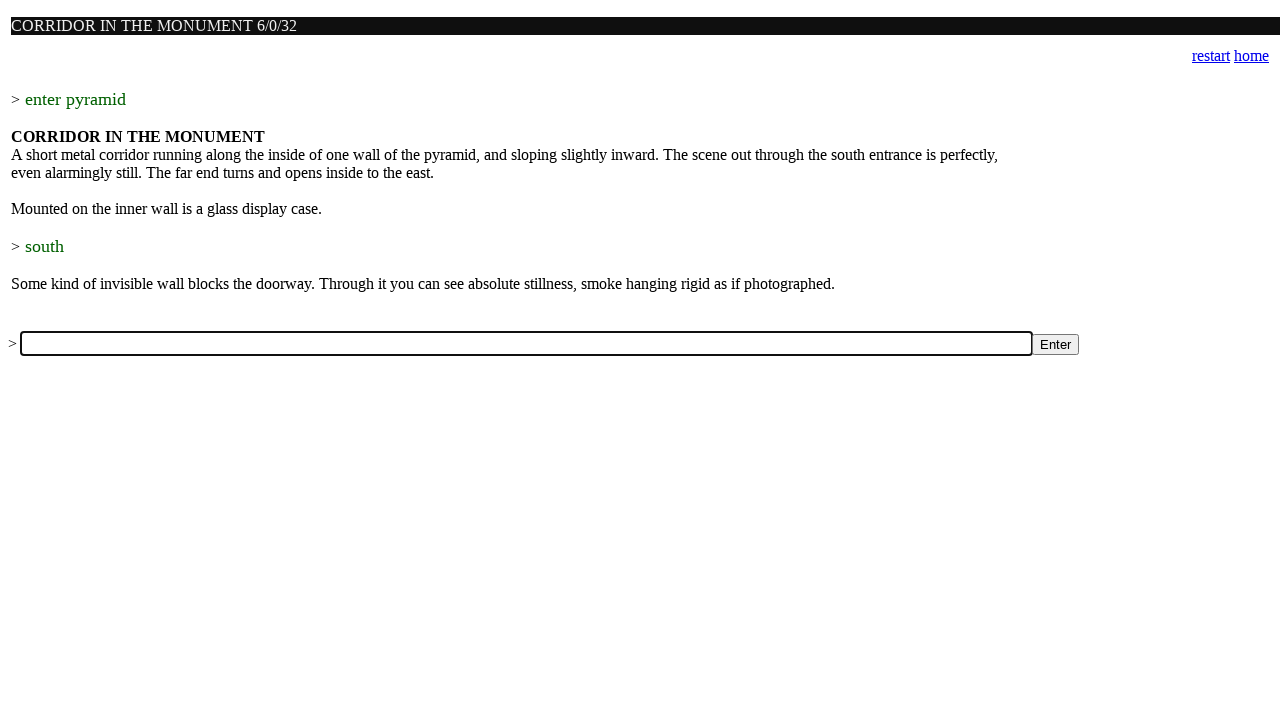

Filled input box with command 'examine case' on input[name='a']
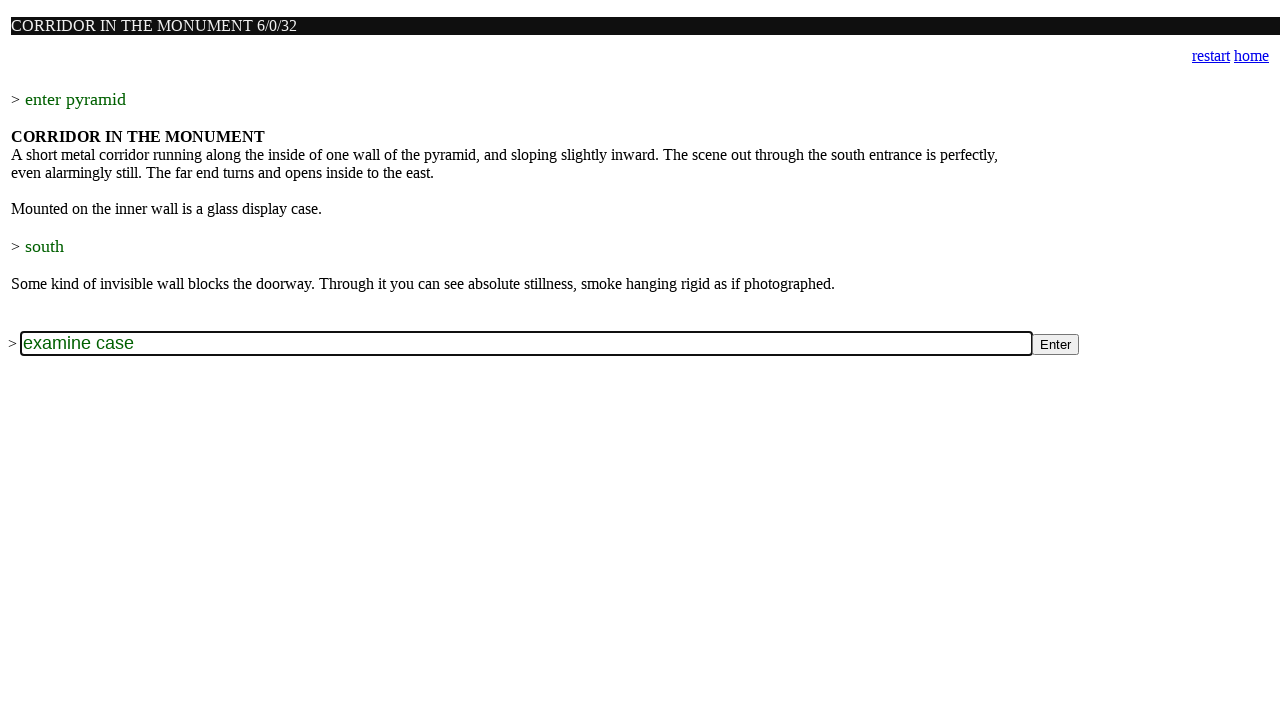

Submitted command 'examine case' to the game on input[name='a']
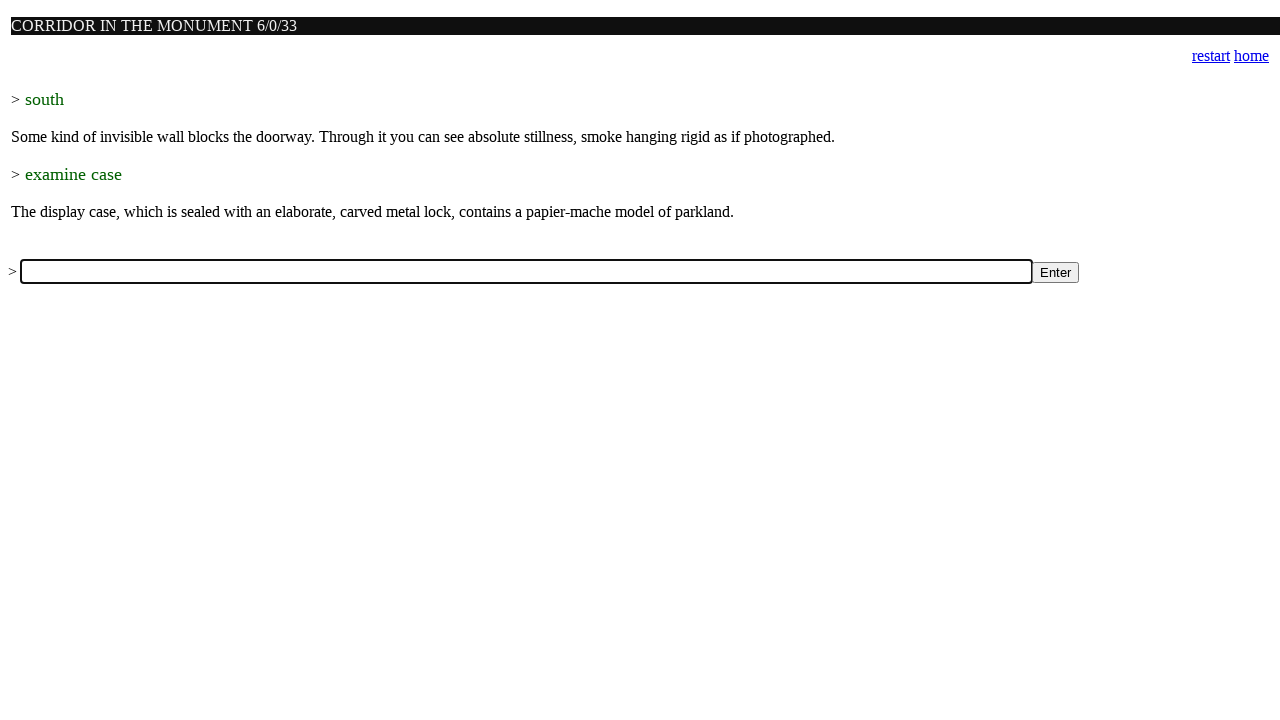

Game processed command 'examine case' (waited 1 second)
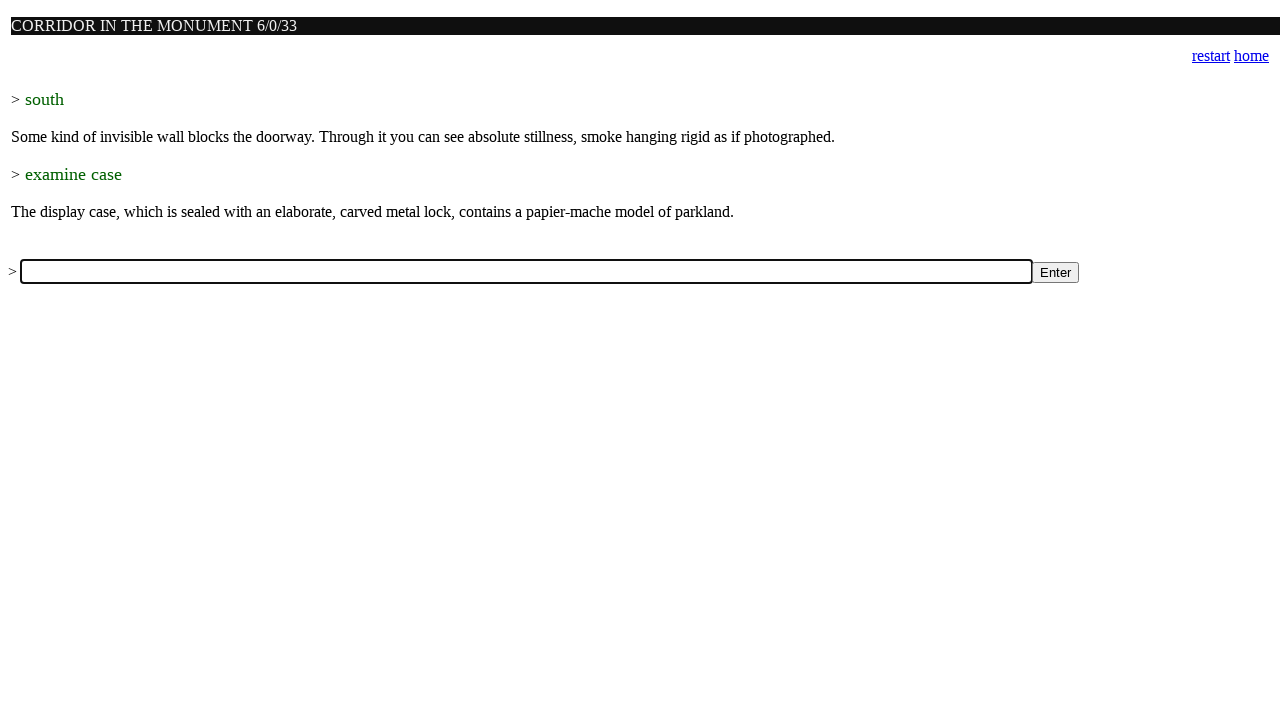

Filled input box with command 'open case' on input[name='a']
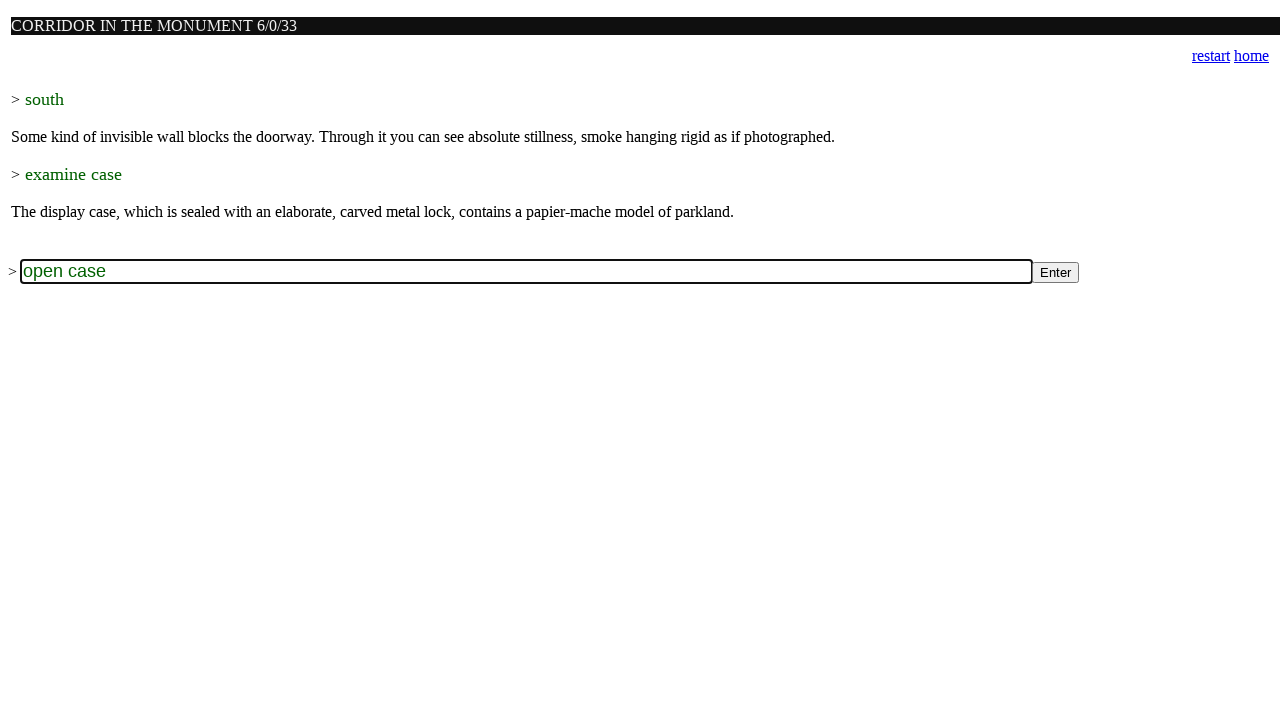

Submitted command 'open case' to the game on input[name='a']
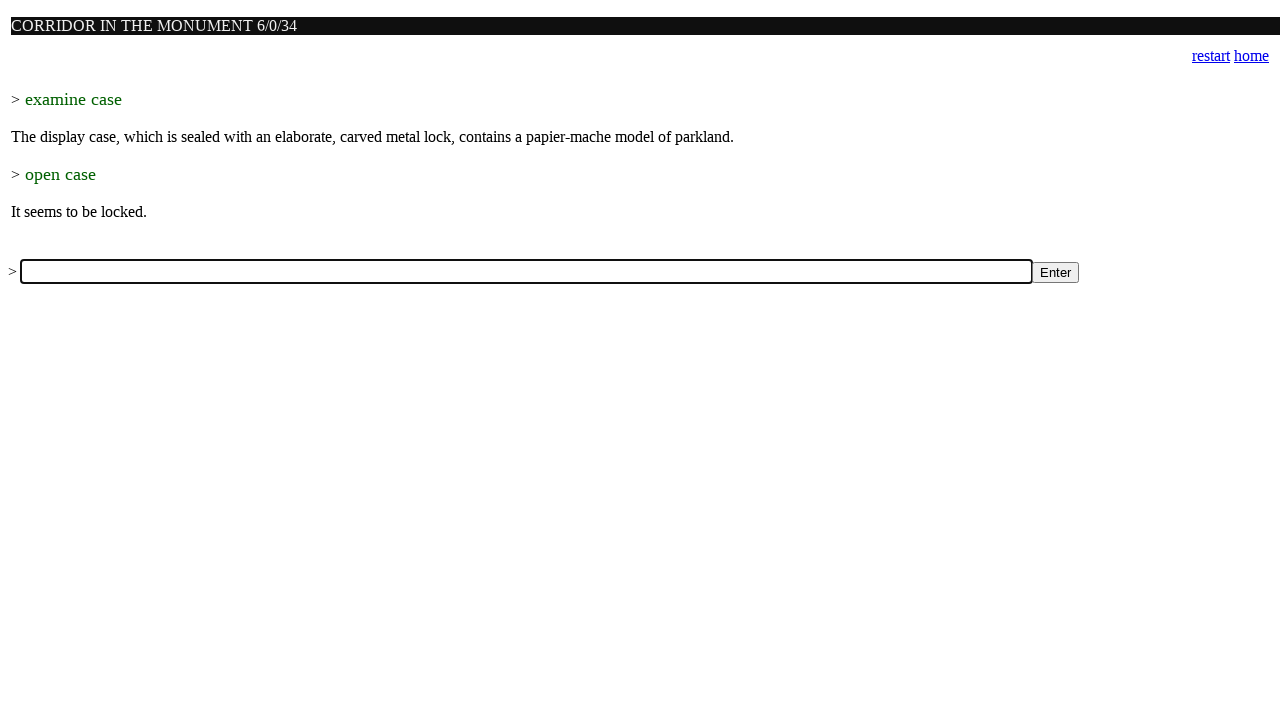

Game processed command 'open case' (waited 1 second)
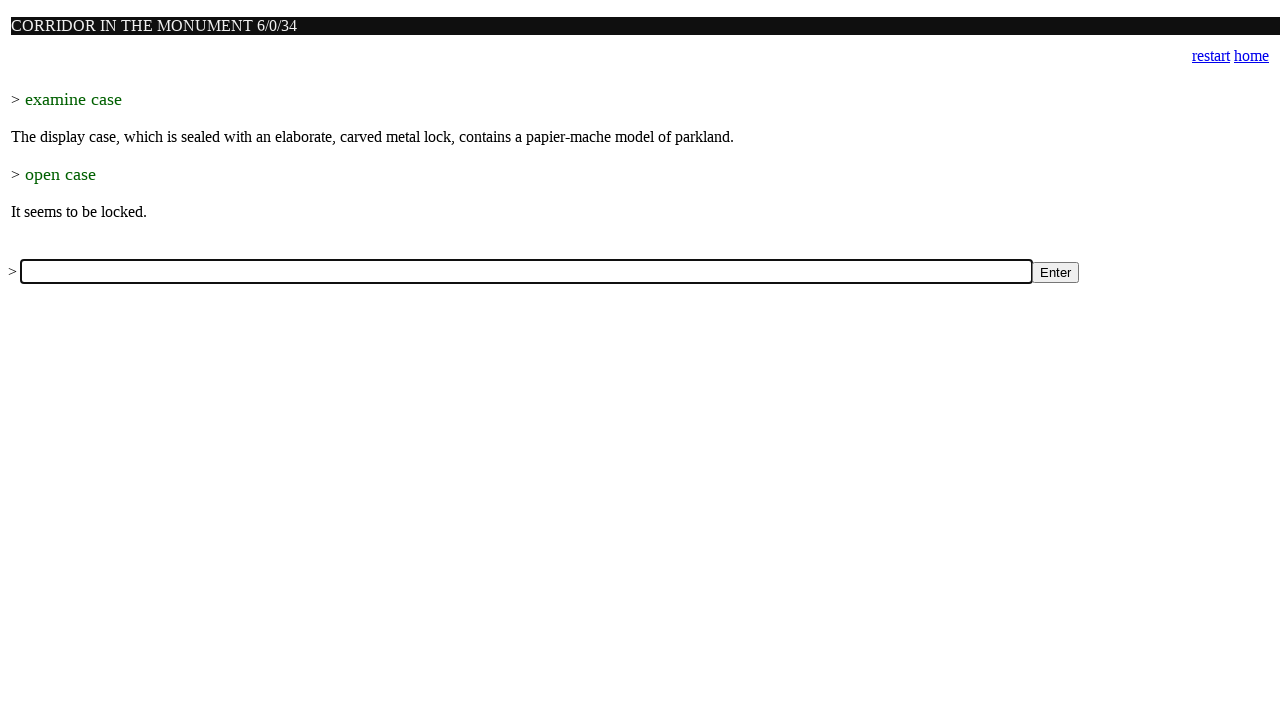

Filled input box with command 'east' on input[name='a']
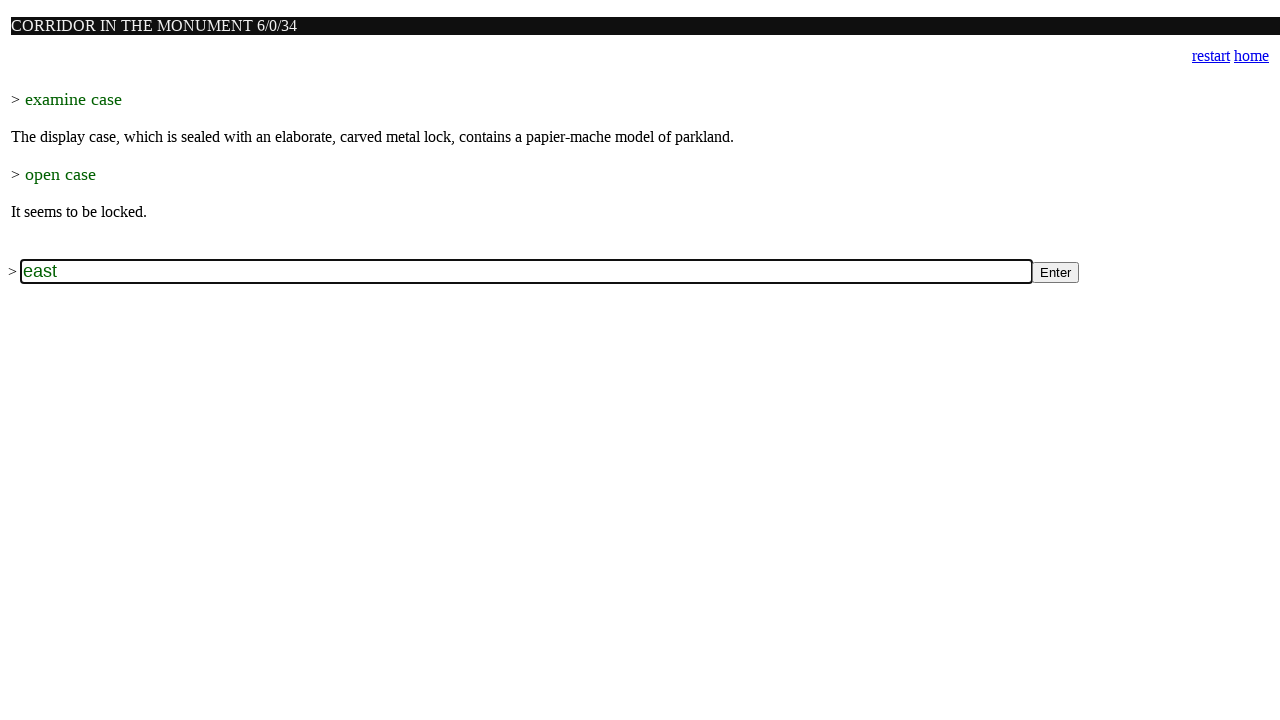

Submitted command 'east' to the game on input[name='a']
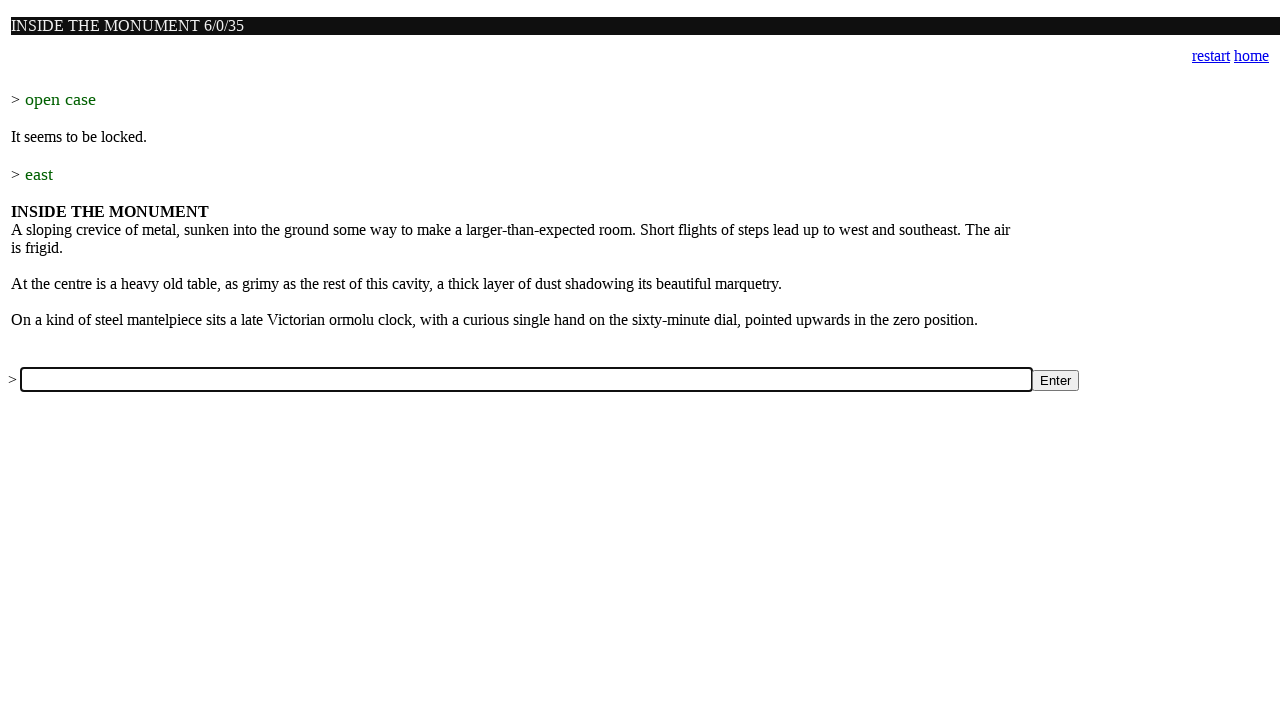

Game processed command 'east' (waited 1 second)
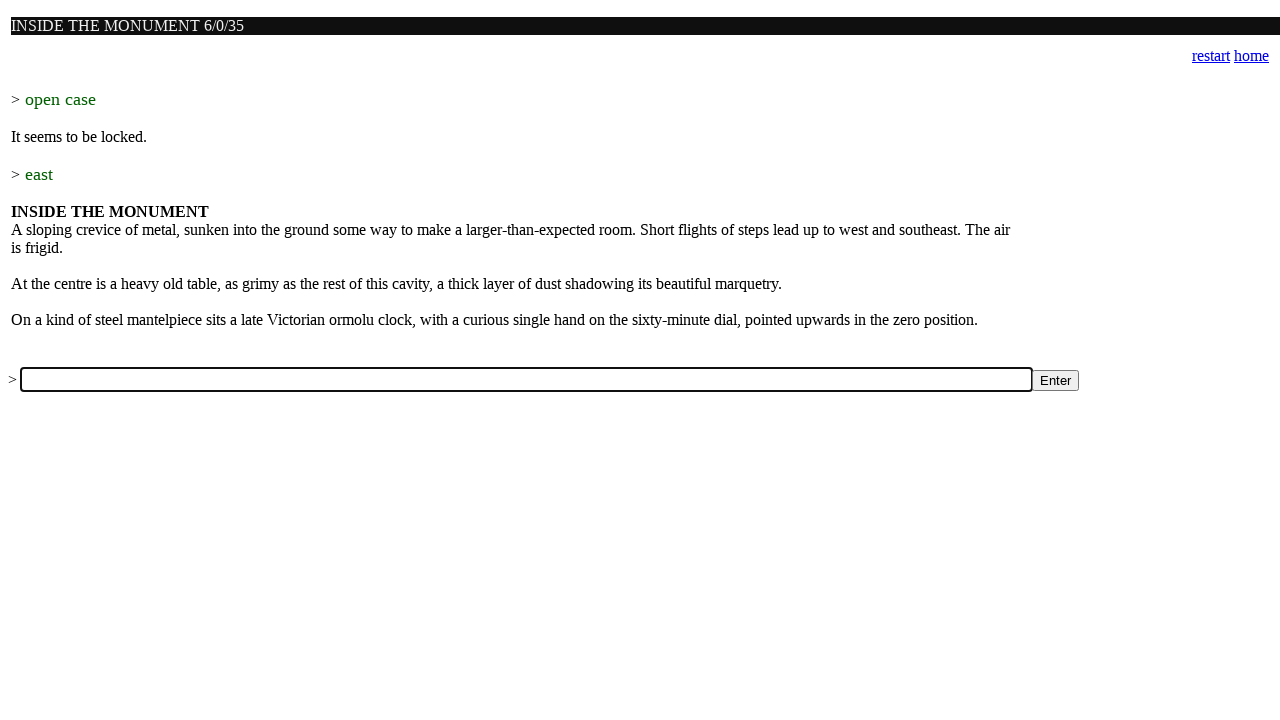

Filled input box with command 'look under table' on input[name='a']
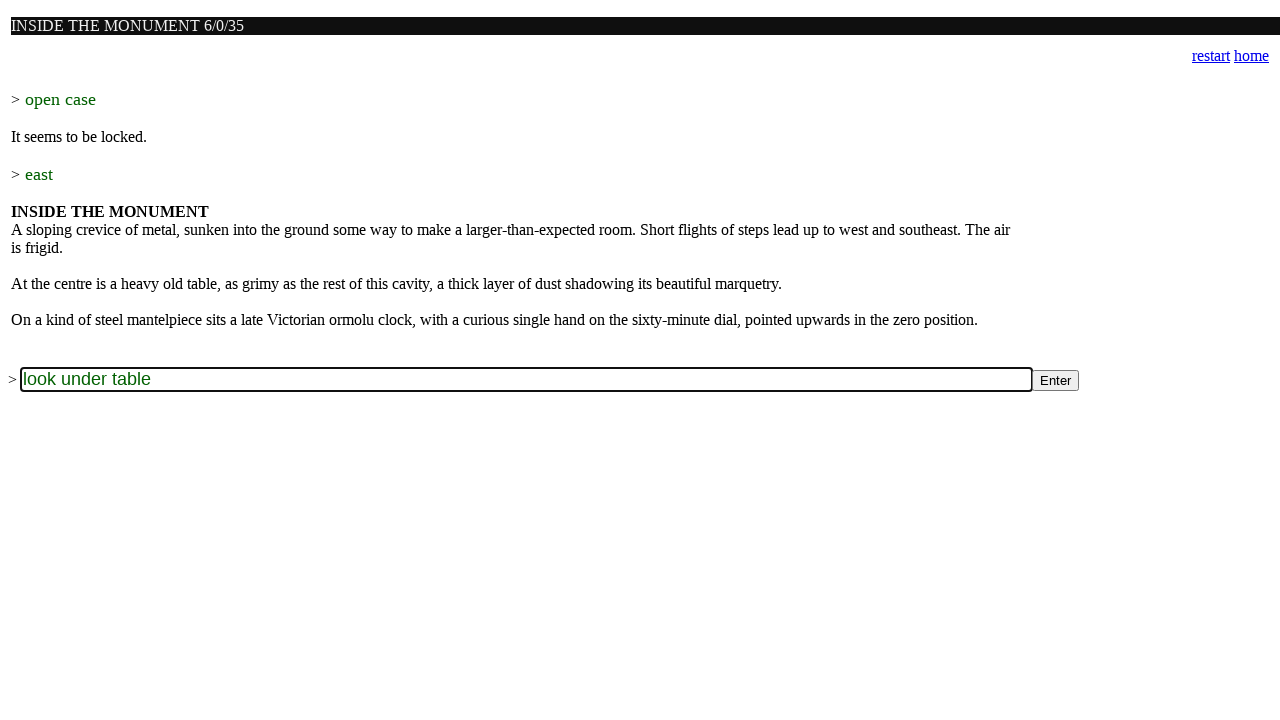

Submitted command 'look under table' to the game on input[name='a']
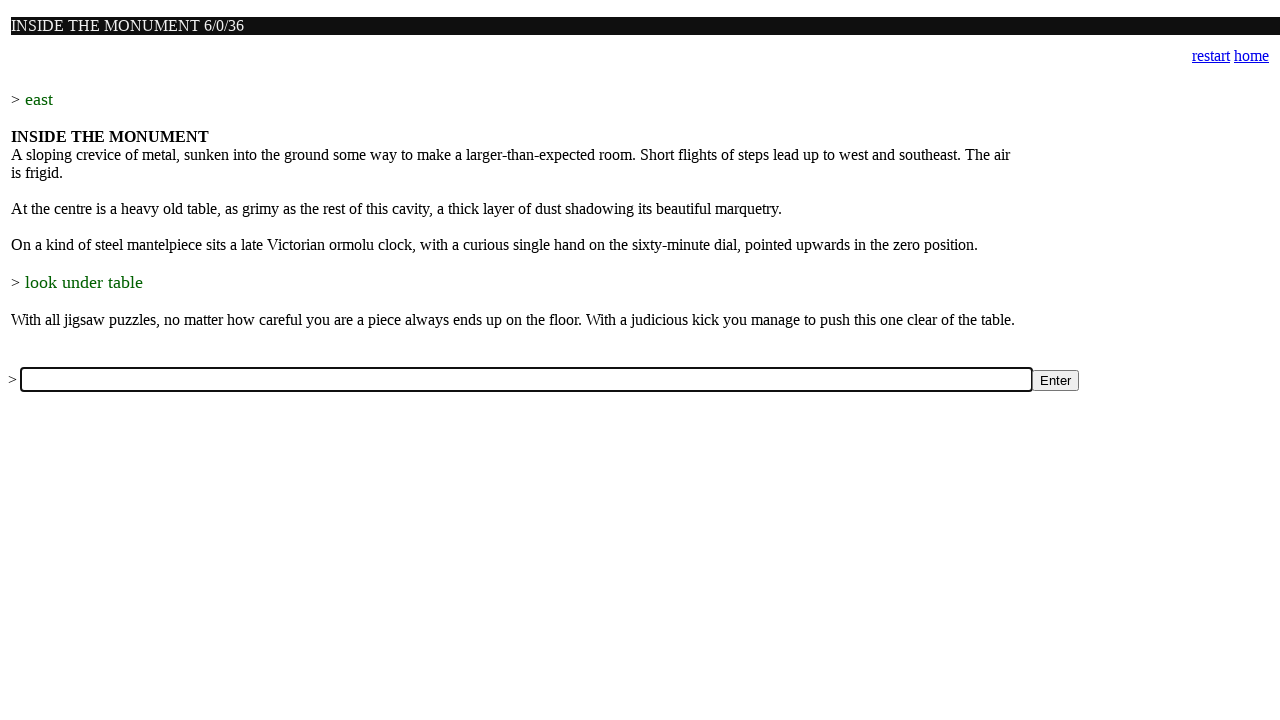

Game processed command 'look under table' (waited 1 second)
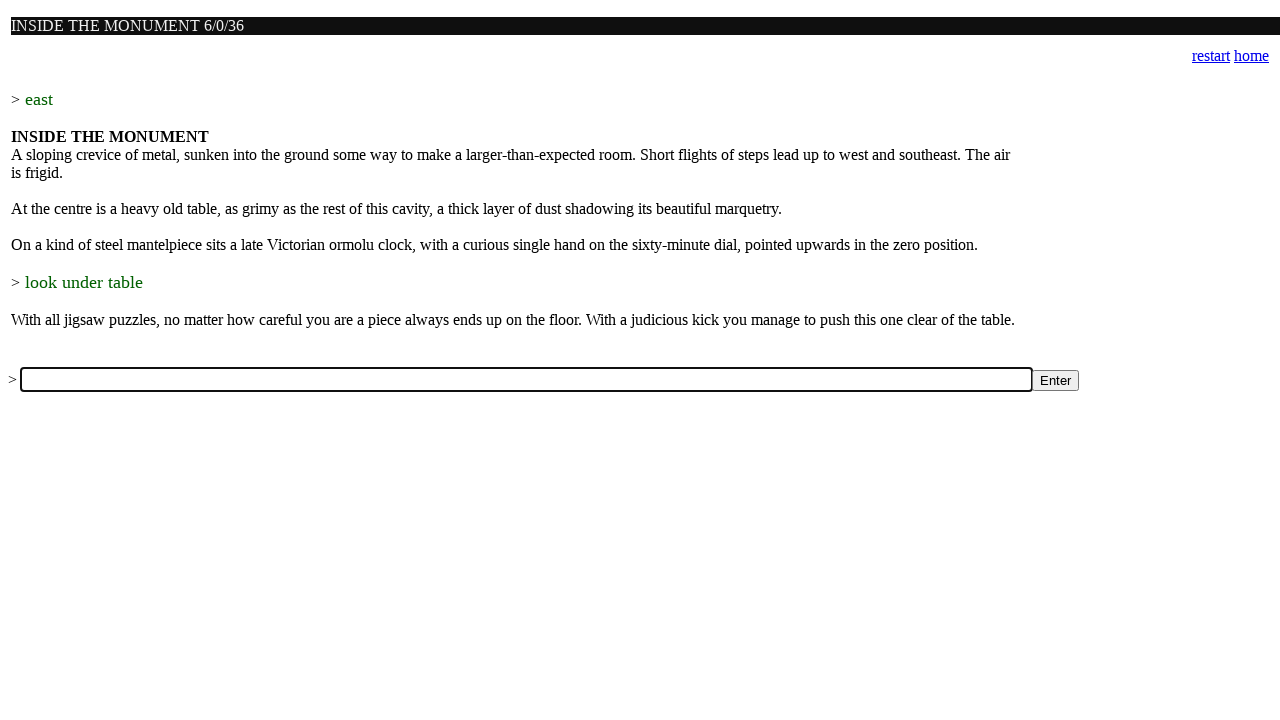

Filled input box with command 'get jigsaw piece' on input[name='a']
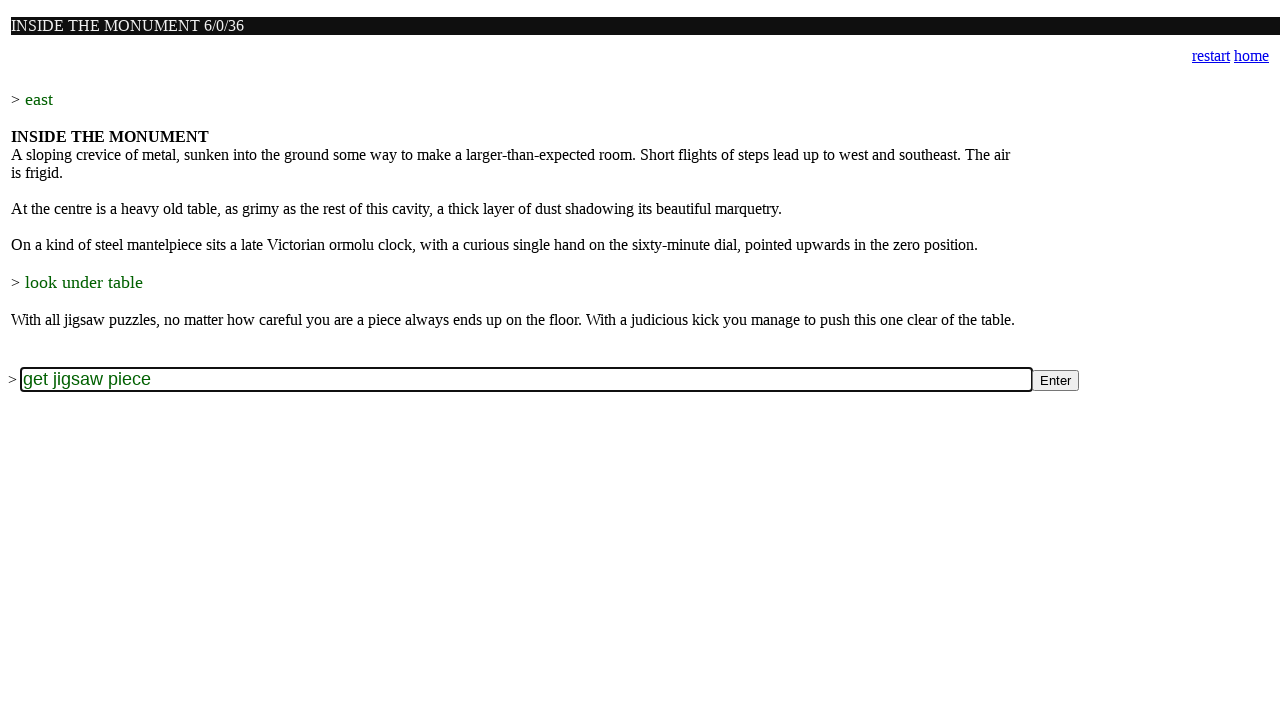

Submitted command 'get jigsaw piece' to the game on input[name='a']
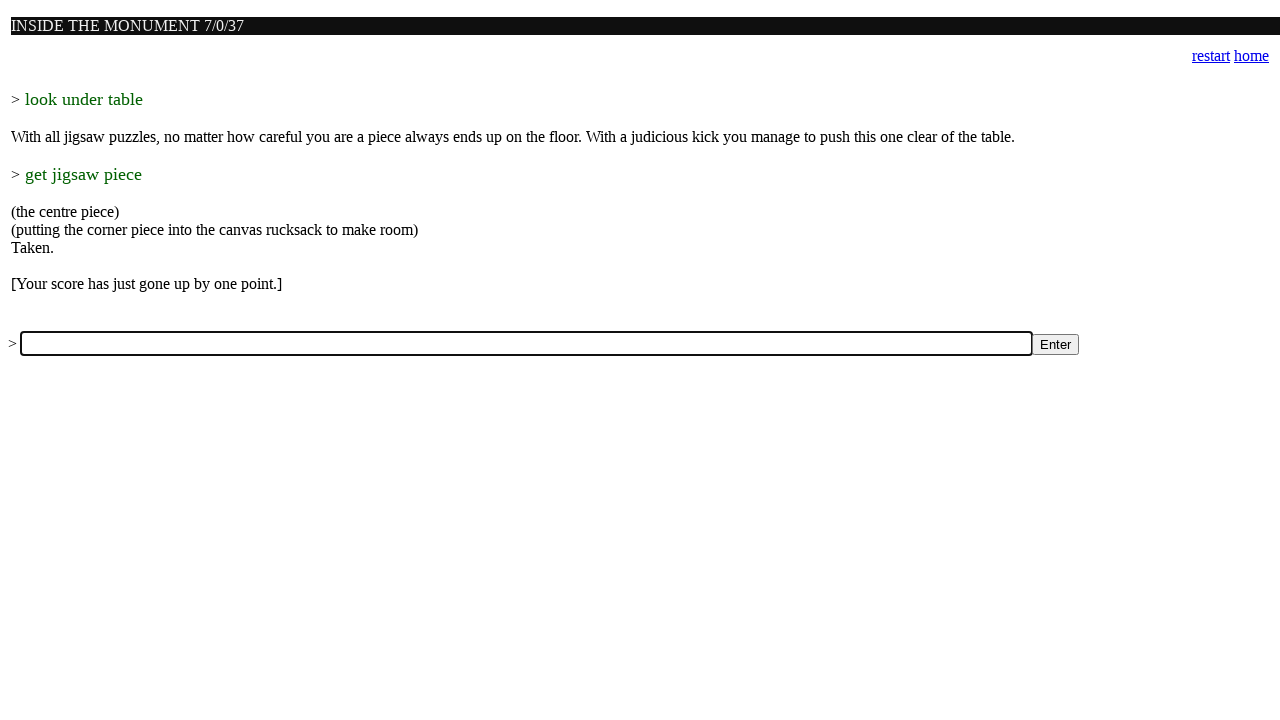

Game processed command 'get jigsaw piece' (waited 1 second)
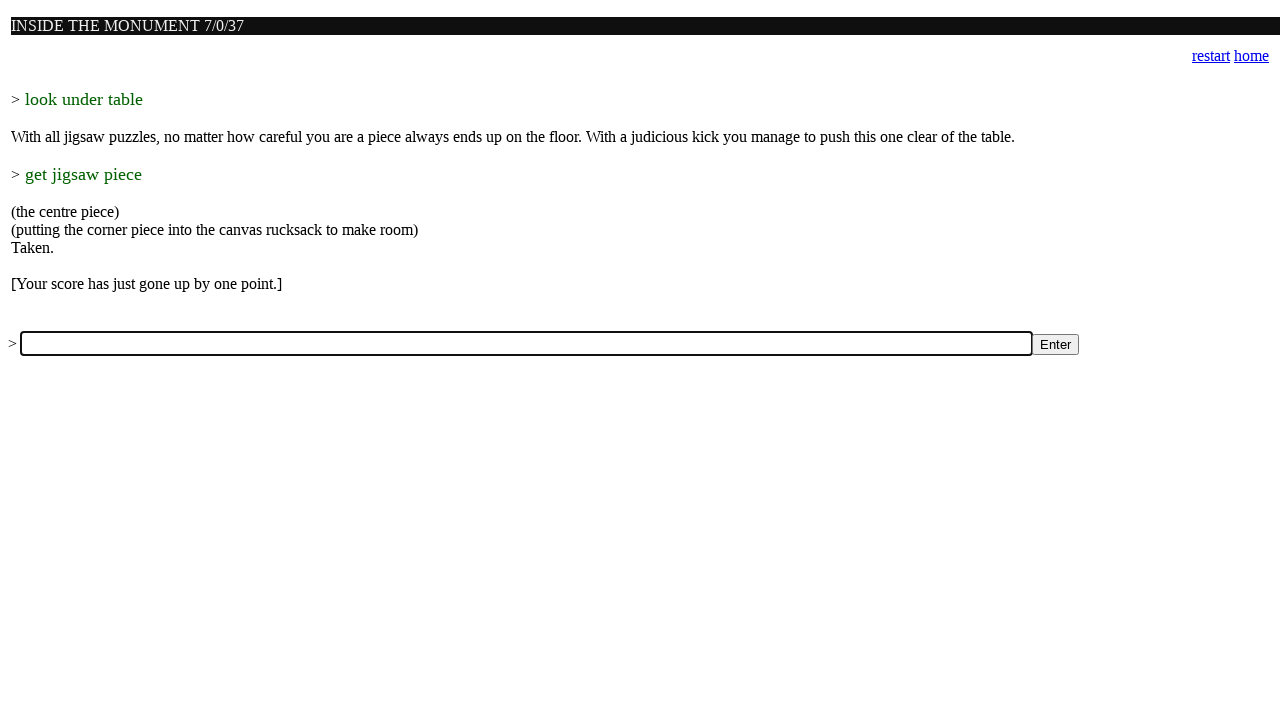

Filled input box with command 'examine it' on input[name='a']
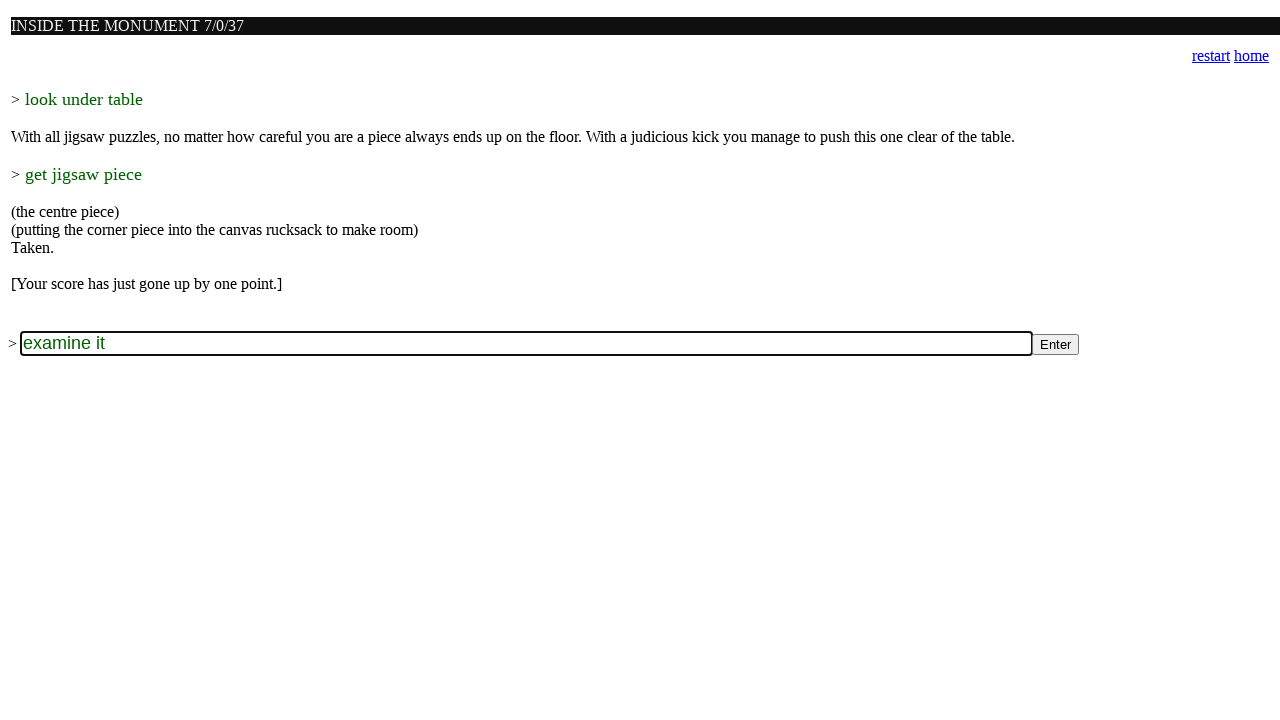

Submitted command 'examine it' to the game on input[name='a']
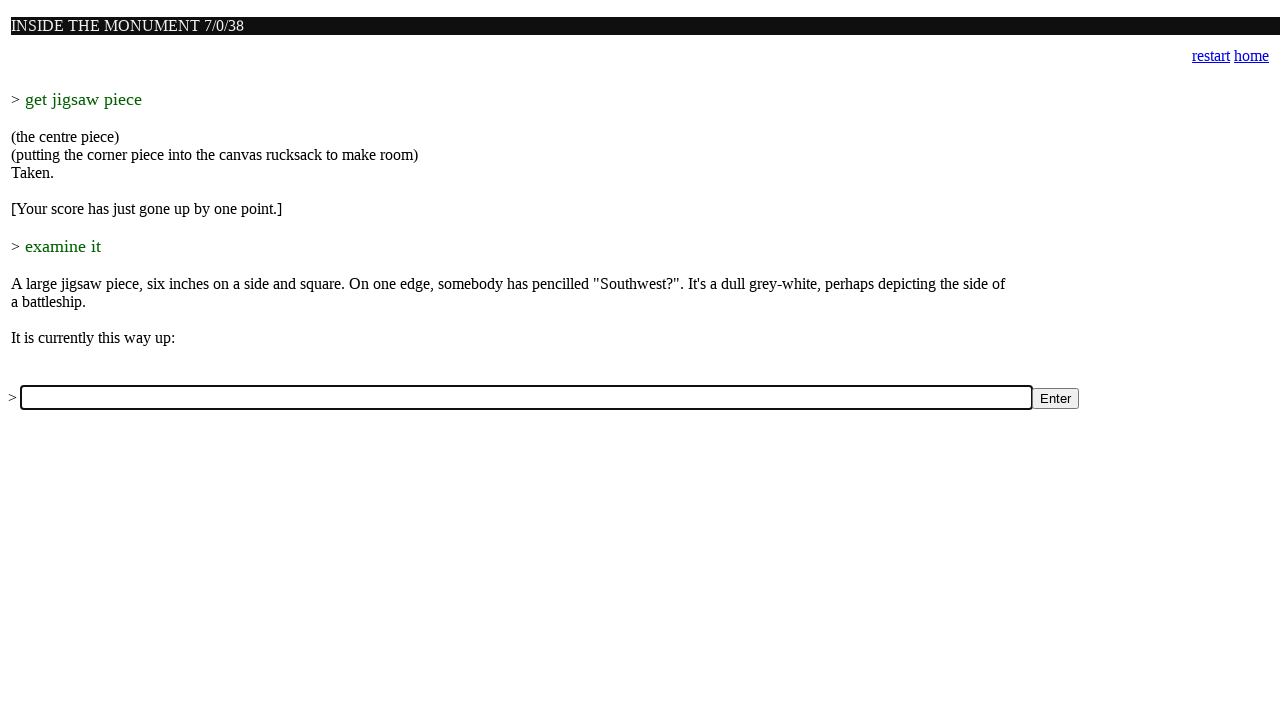

Game processed command 'examine it' (waited 1 second)
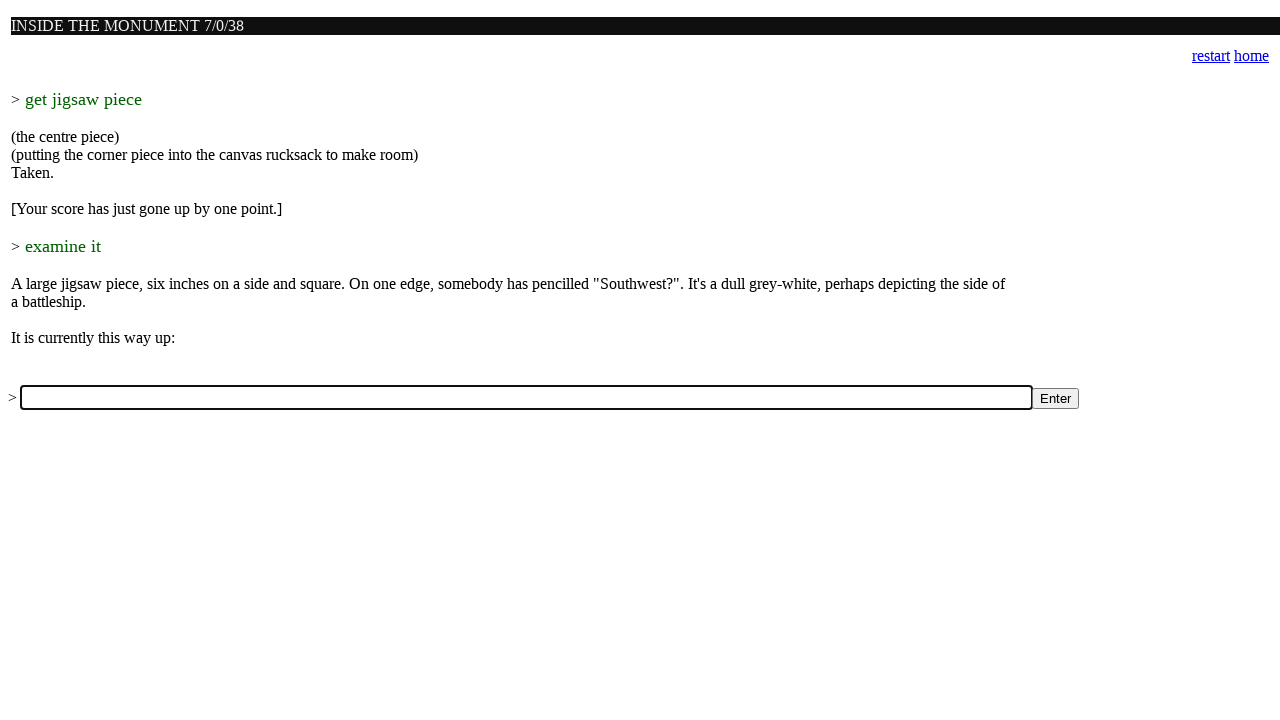

Filled input box with command 'examine table' on input[name='a']
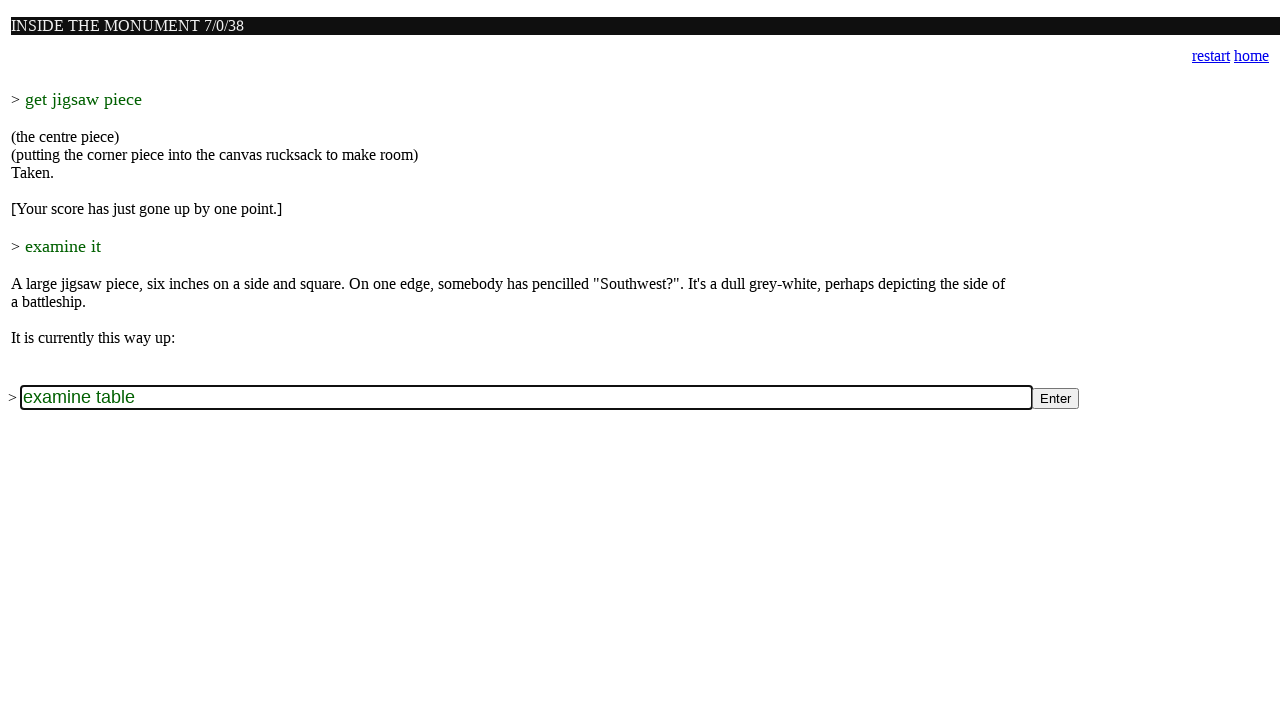

Submitted command 'examine table' to the game on input[name='a']
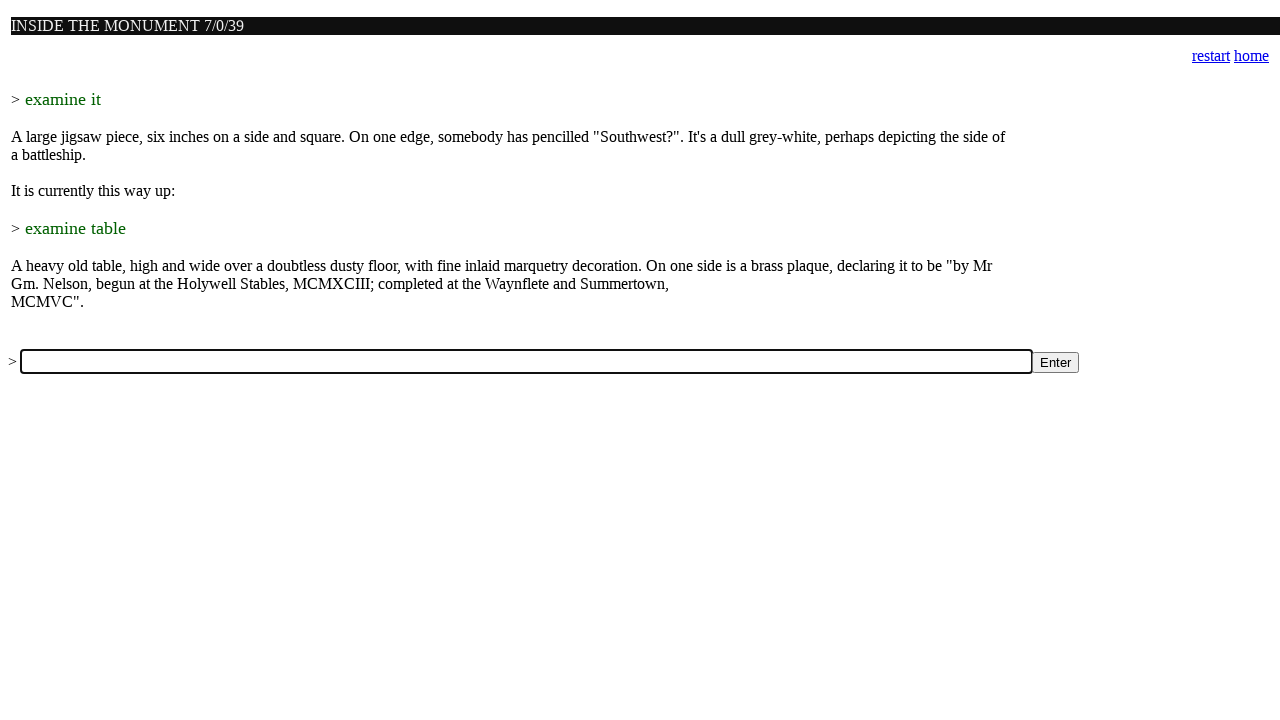

Game processed command 'examine table' (waited 1 second)
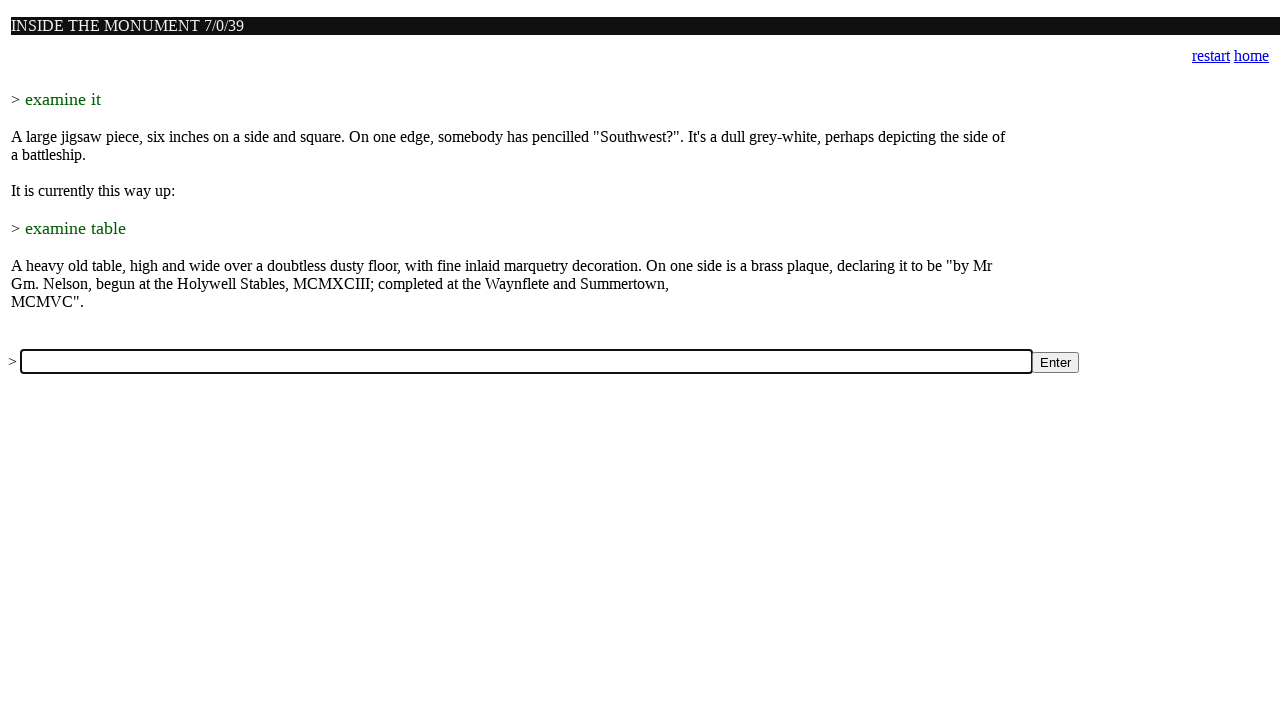

Filled input box with command 'clean table' on input[name='a']
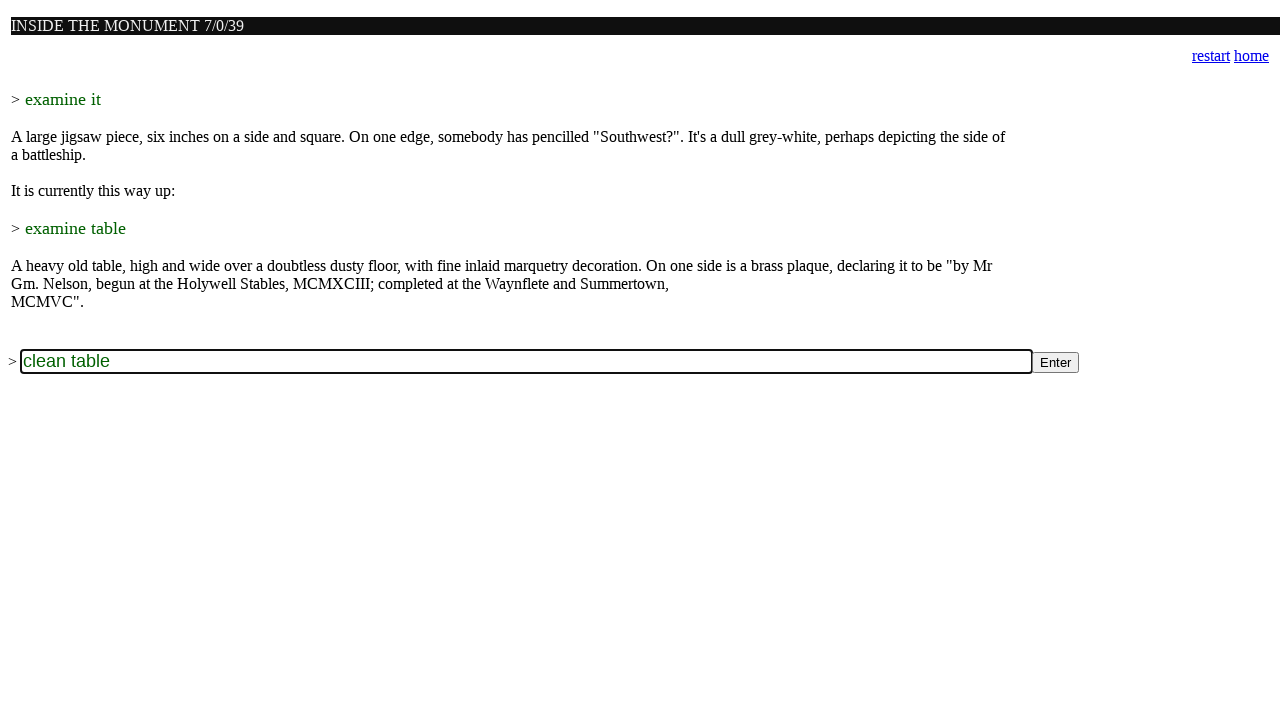

Submitted command 'clean table' to the game on input[name='a']
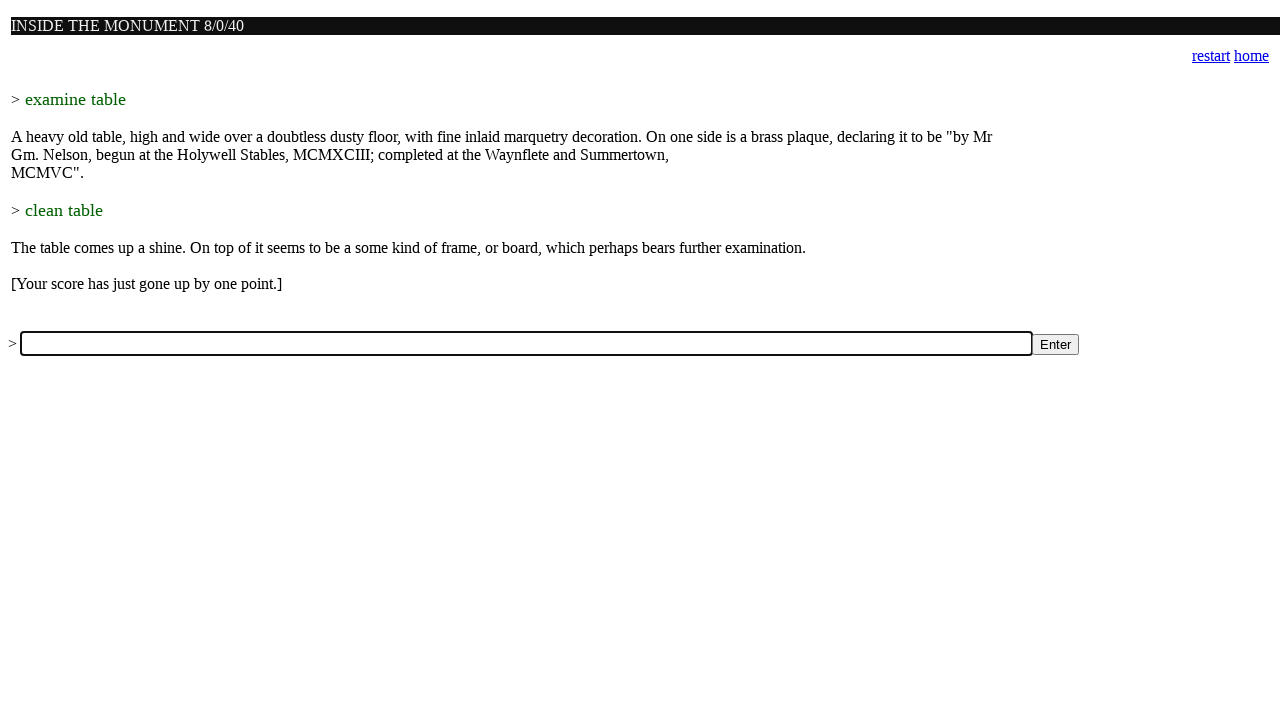

Game processed command 'clean table' (waited 1 second)
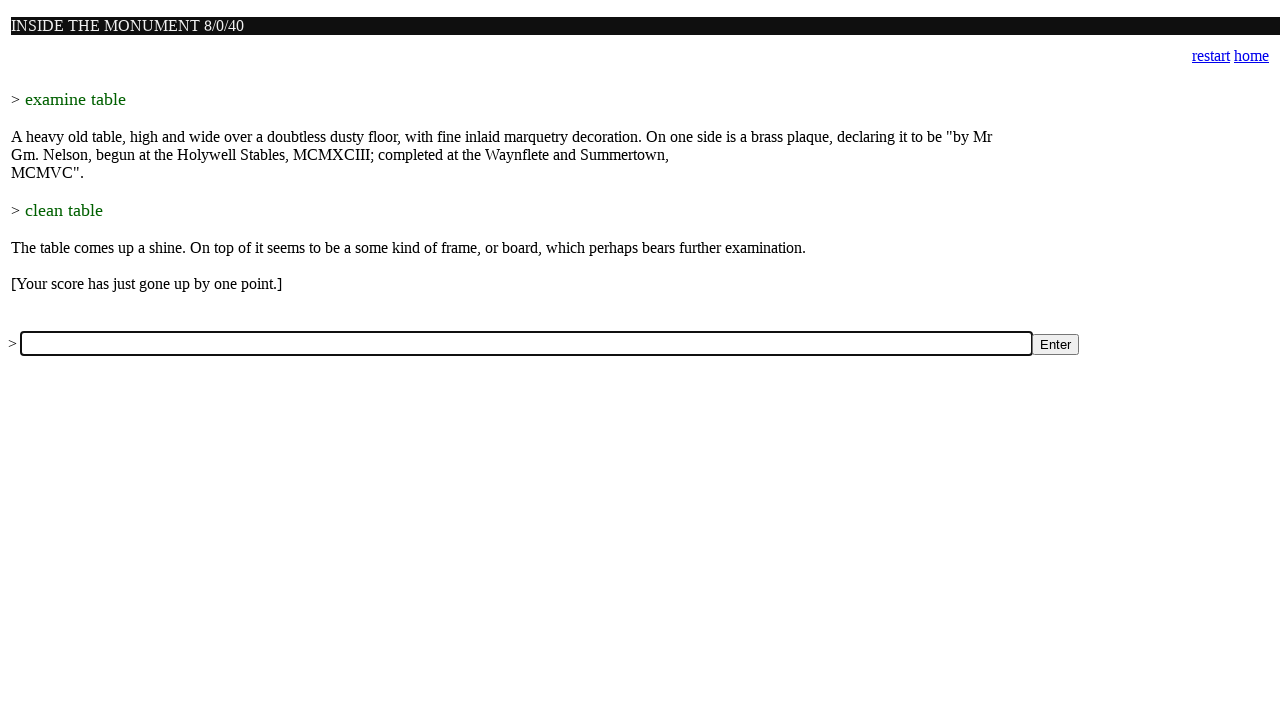

Filled input box with command 'examine board' on input[name='a']
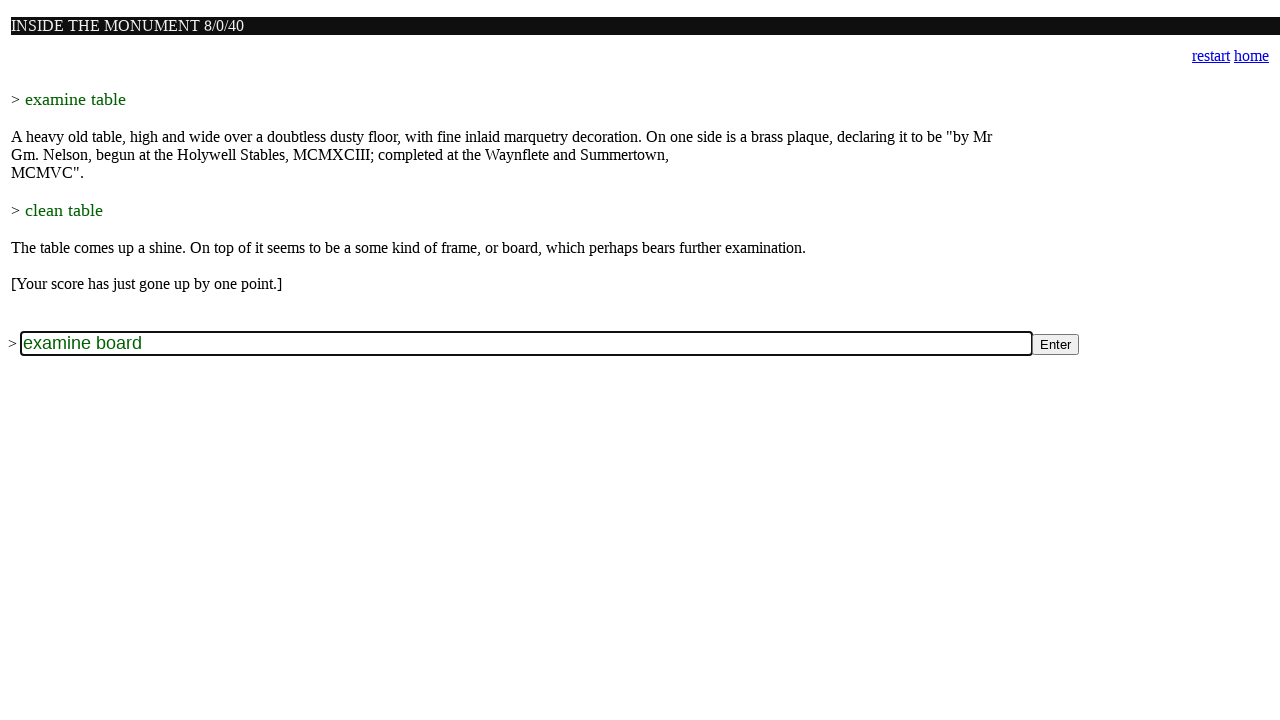

Submitted command 'examine board' to the game on input[name='a']
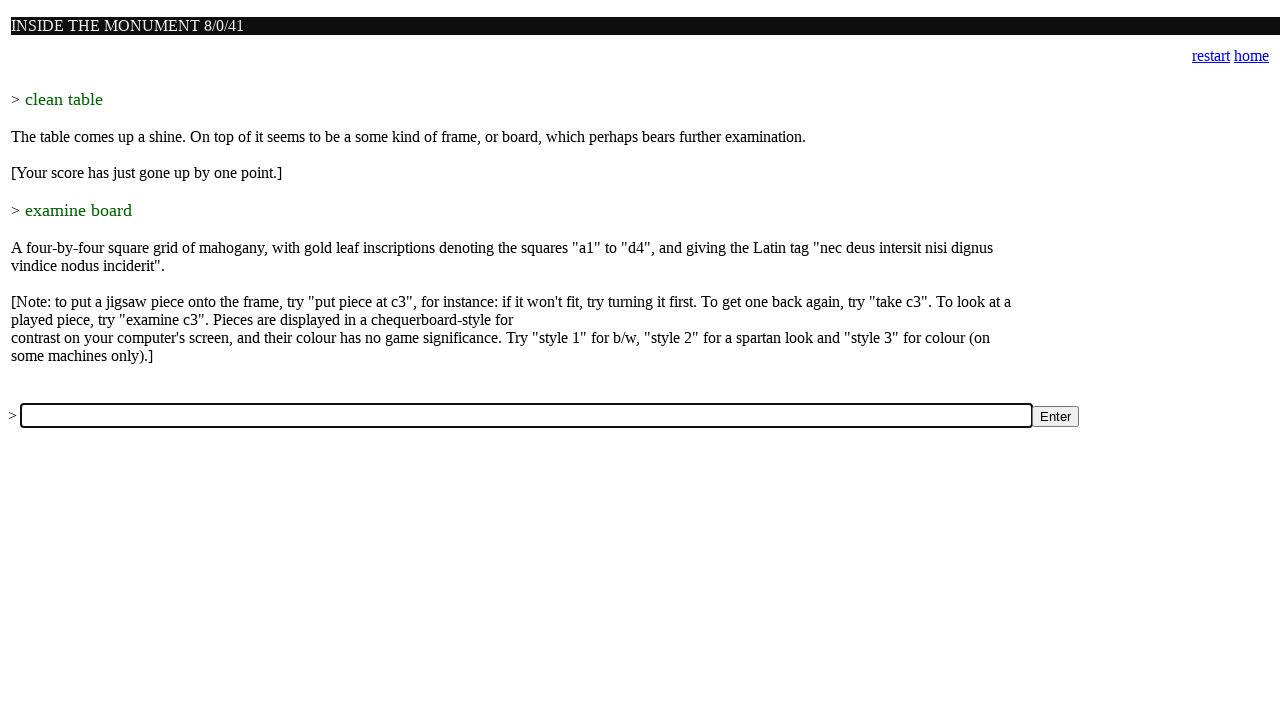

Game processed command 'examine board' (waited 1 second)
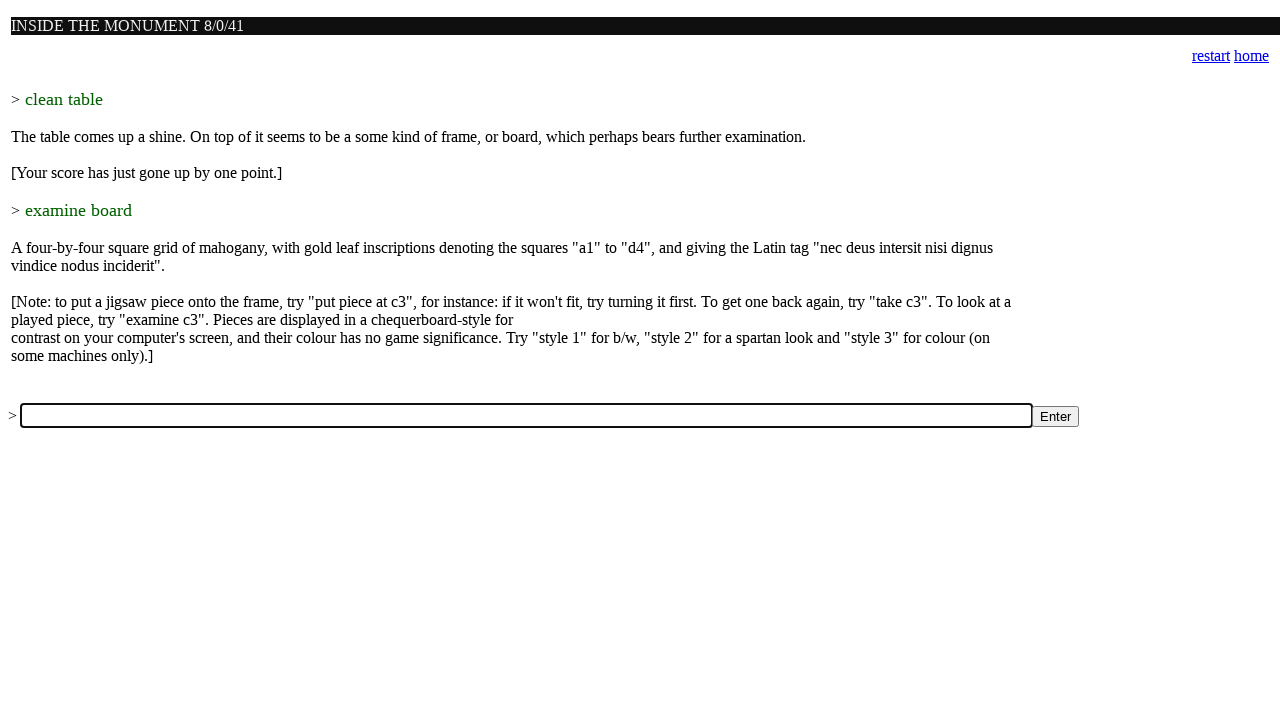

Filled input box with command 'put corner piece at a4' on input[name='a']
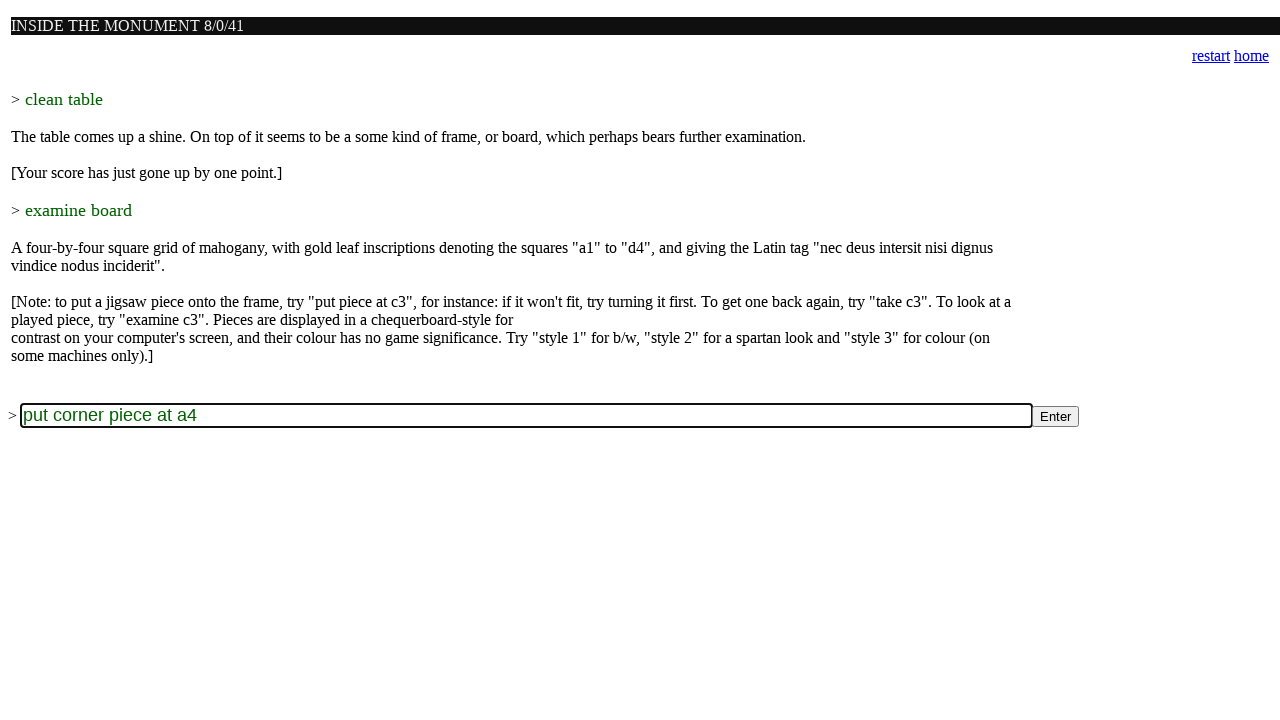

Submitted command 'put corner piece at a4' to the game on input[name='a']
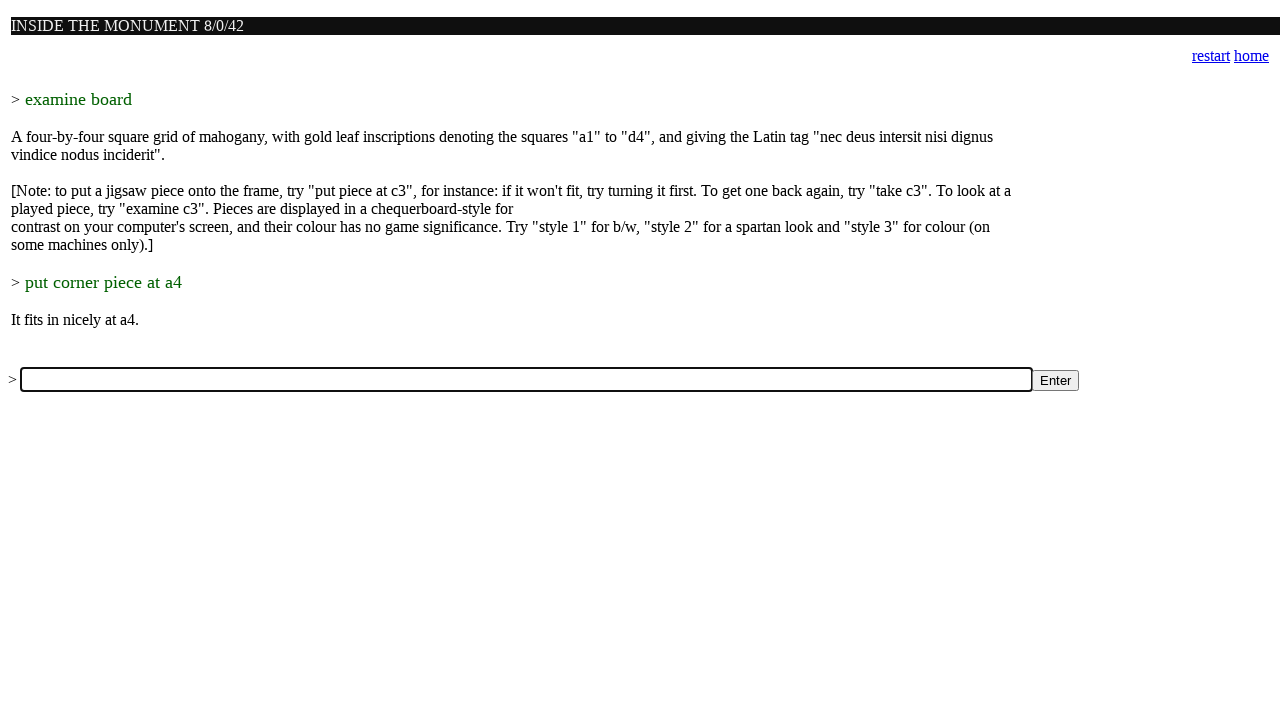

Game processed command 'put corner piece at a4' (waited 1 second)
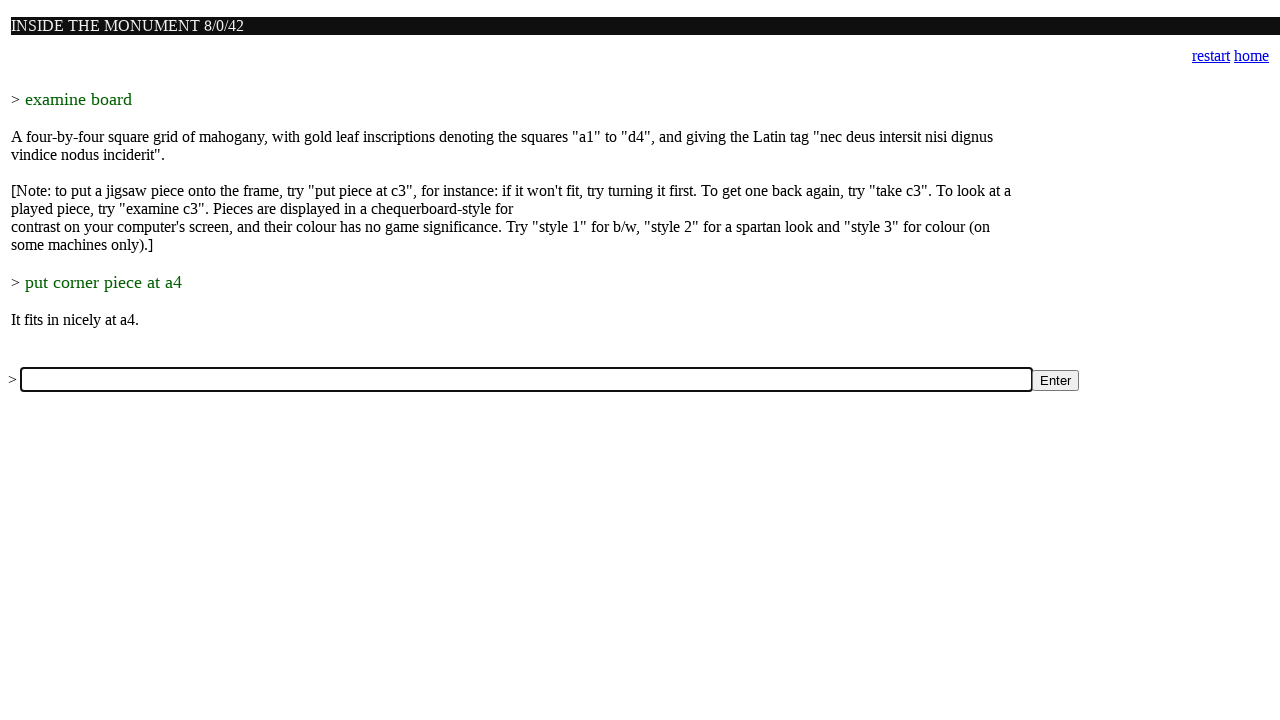

Filled input box with command 'put centre piece at c2' on input[name='a']
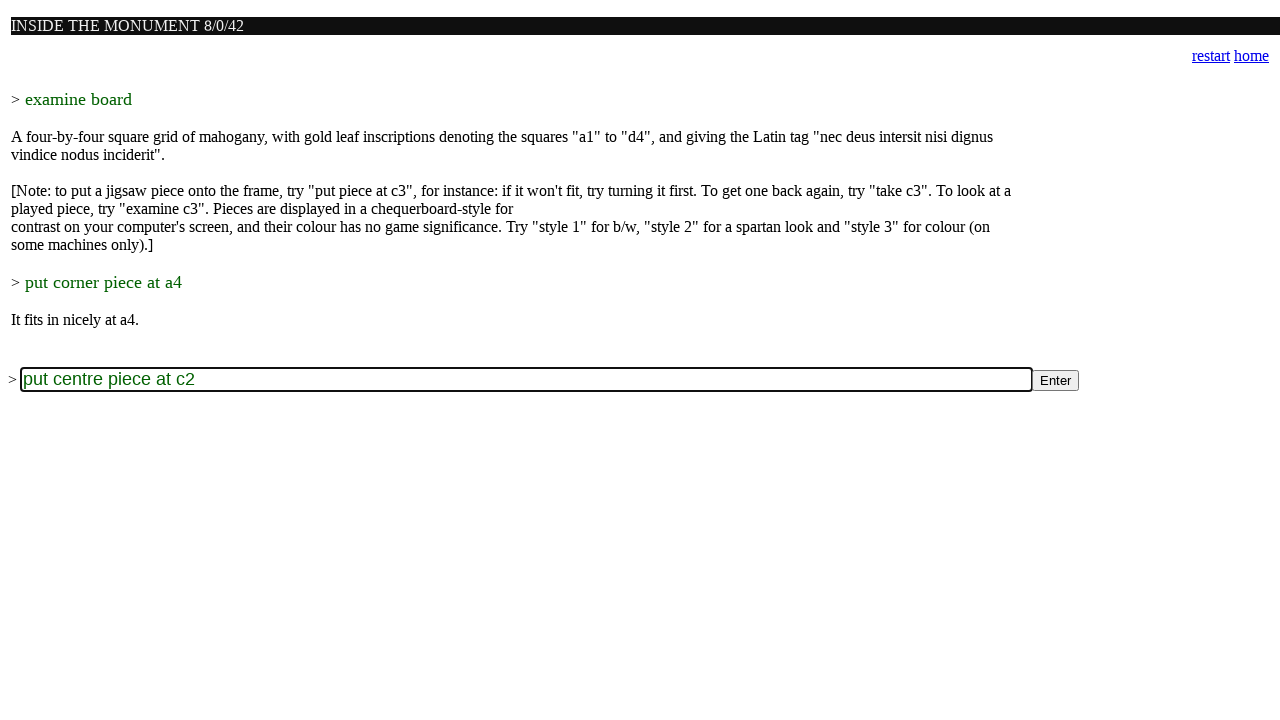

Submitted command 'put centre piece at c2' to the game on input[name='a']
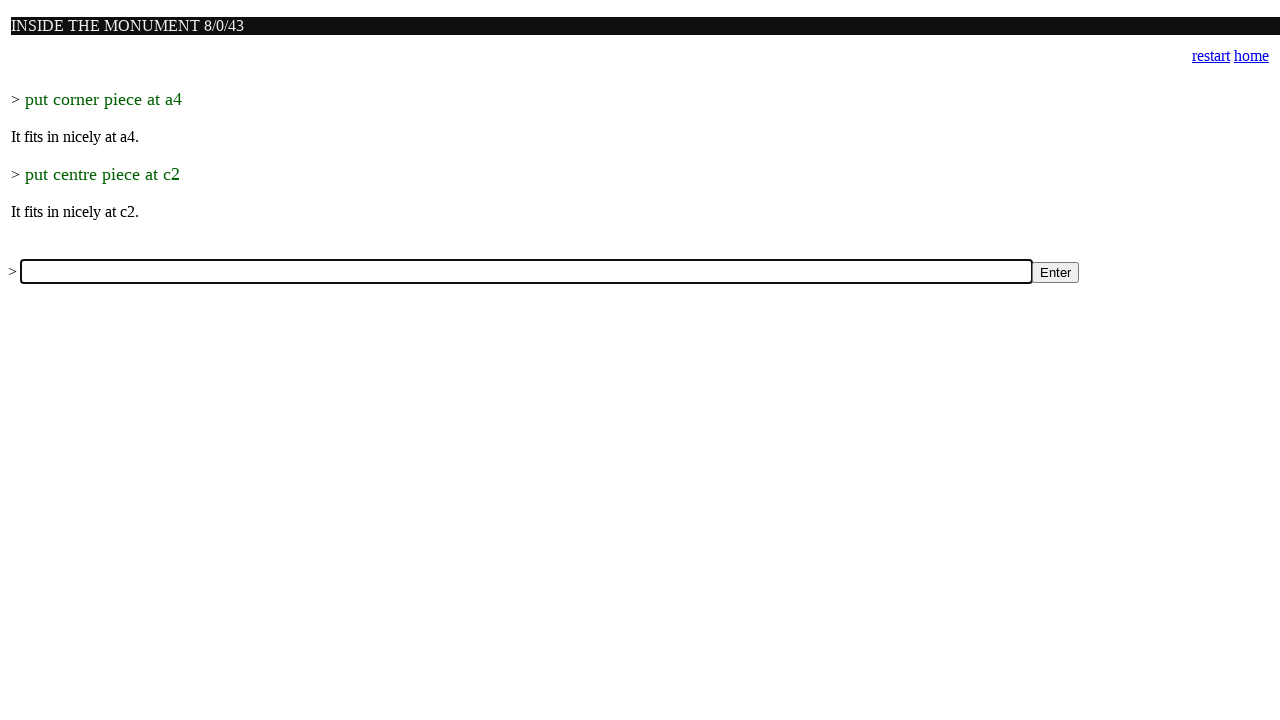

Game processed command 'put centre piece at c2' (waited 1 second)
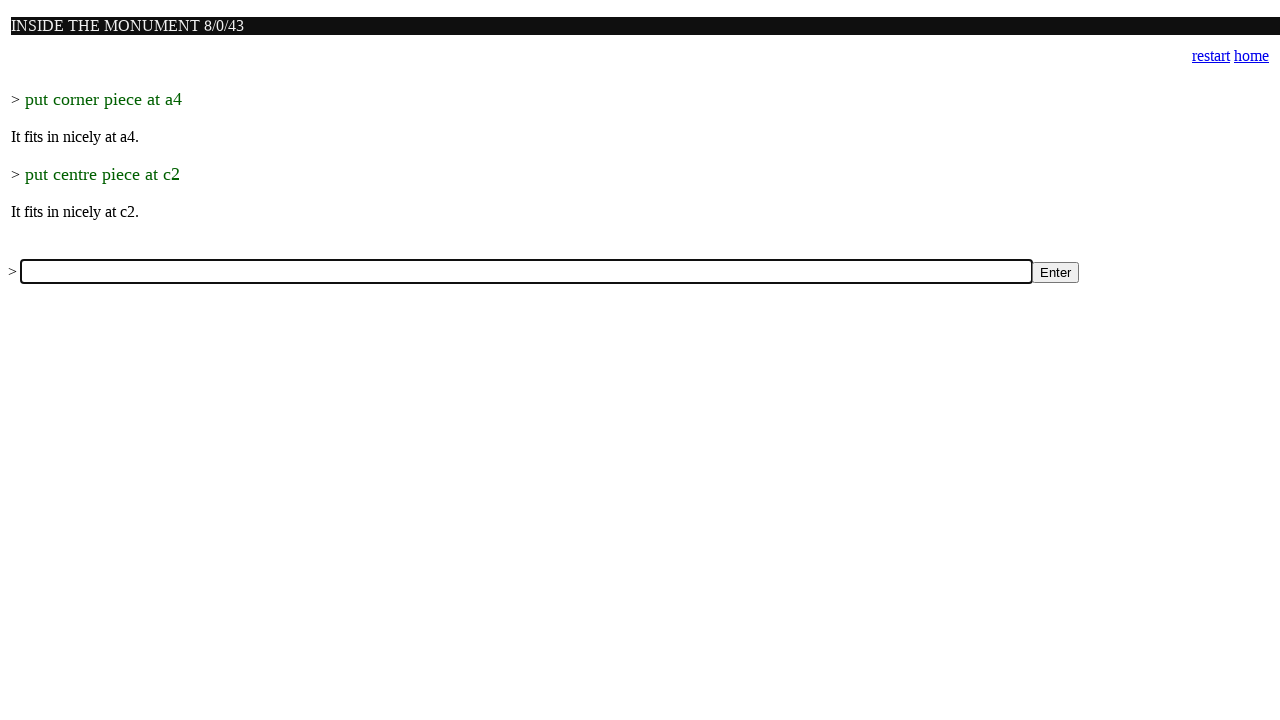

Filled input box with command 'get clock' on input[name='a']
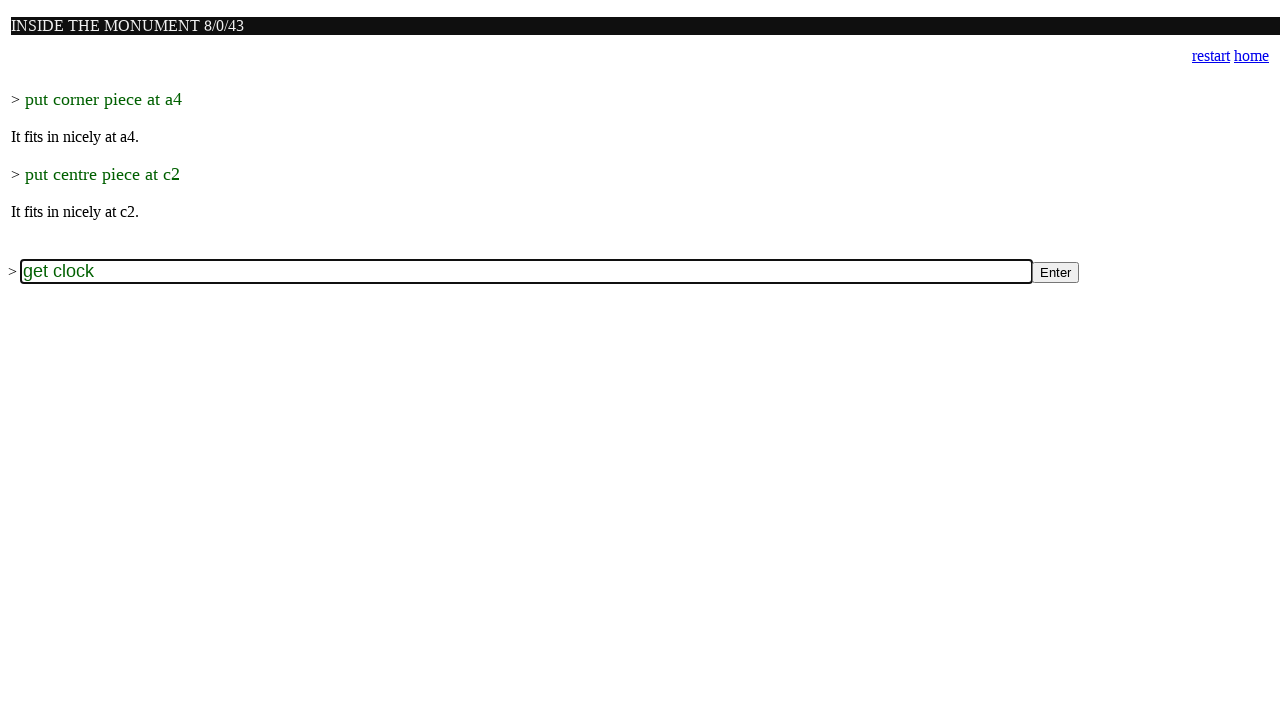

Submitted command 'get clock' to the game on input[name='a']
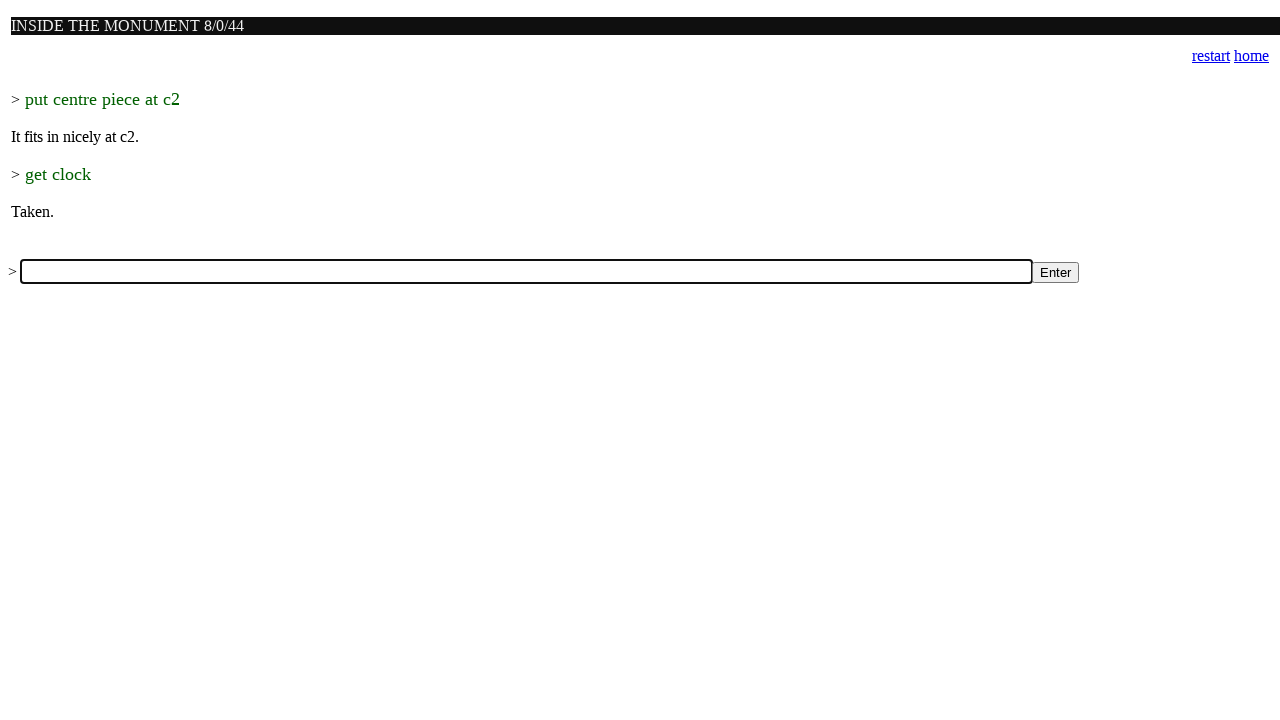

Game processed command 'get clock' (waited 1 second)
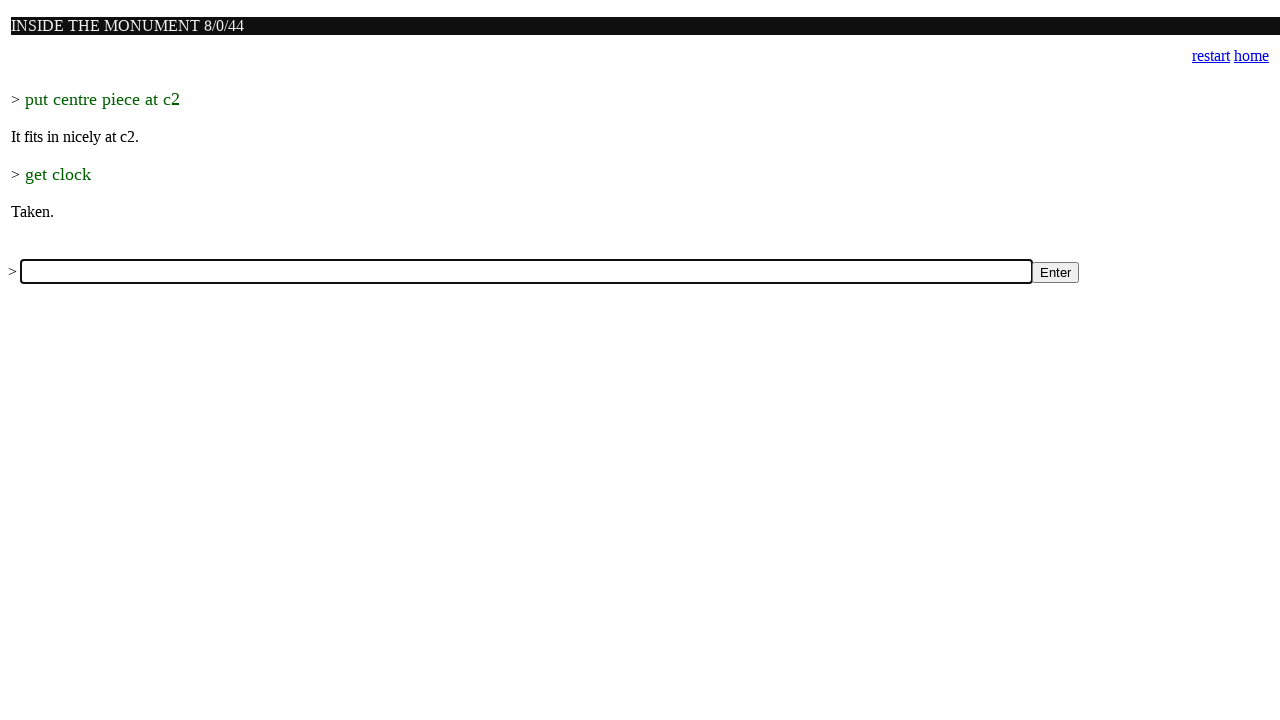

Filled input box with command 'turn hand to 59' on input[name='a']
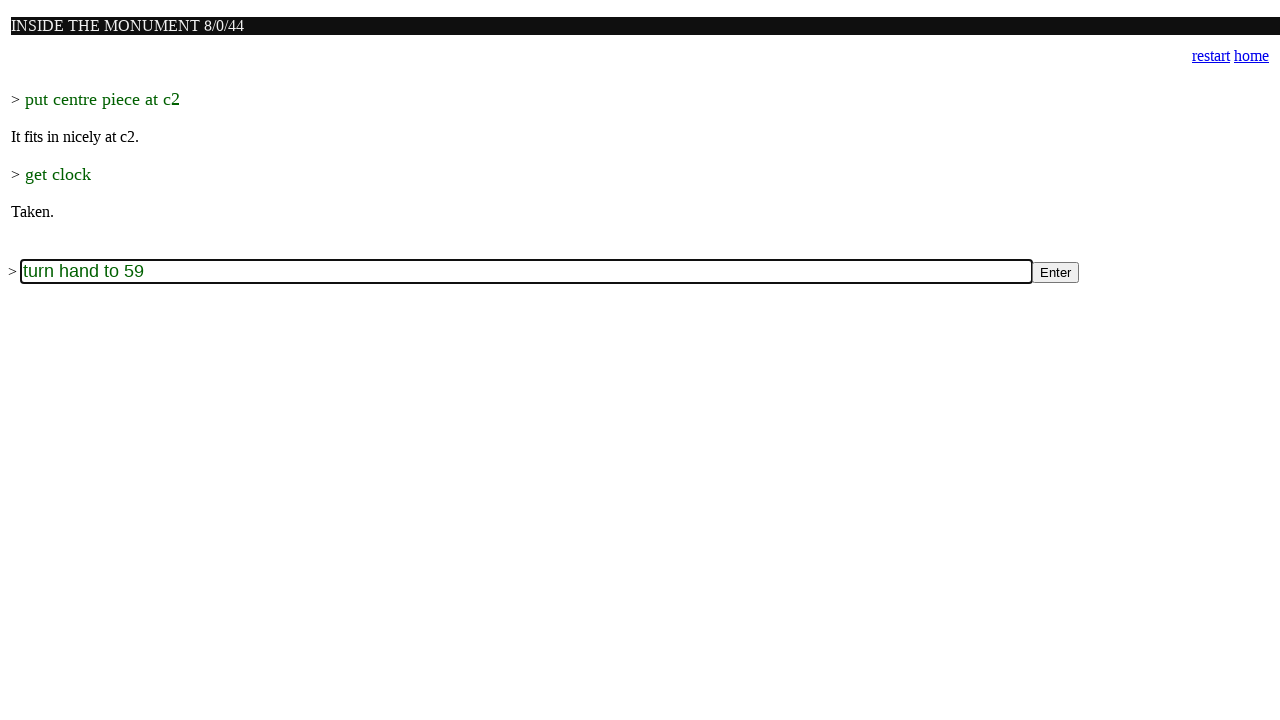

Submitted command 'turn hand to 59' to the game on input[name='a']
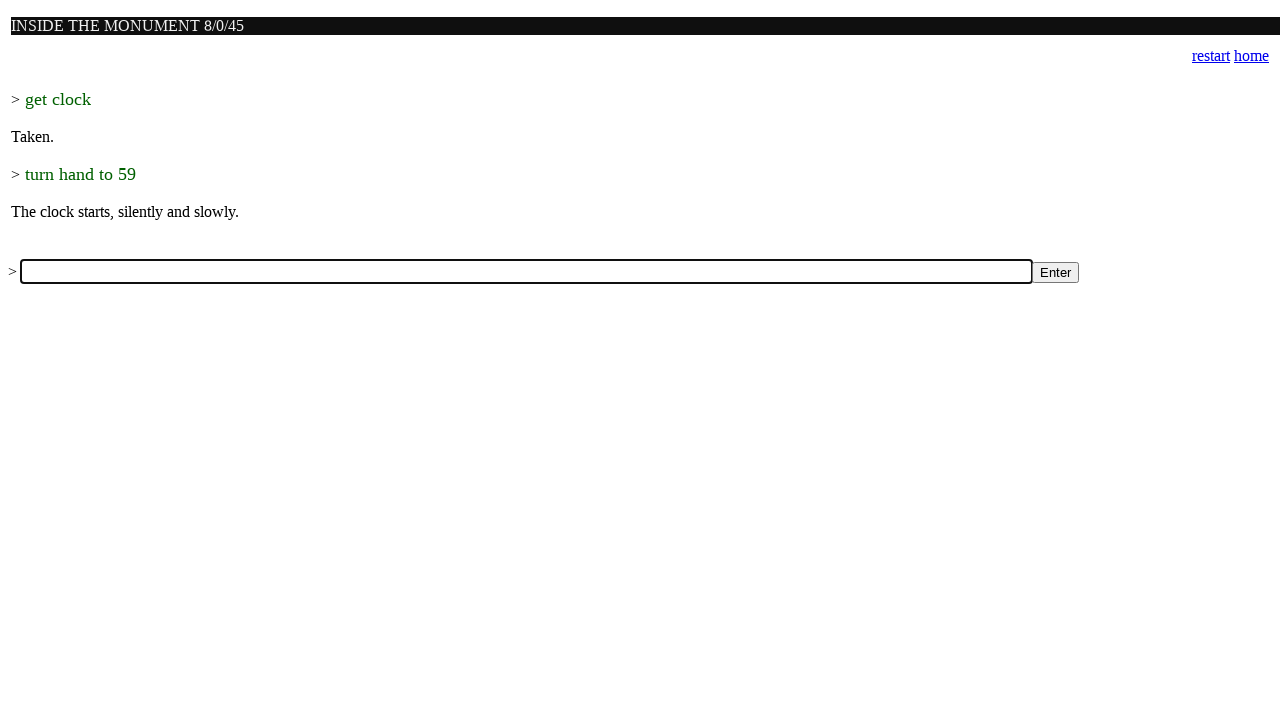

Game processed command 'turn hand to 59' (waited 1 second)
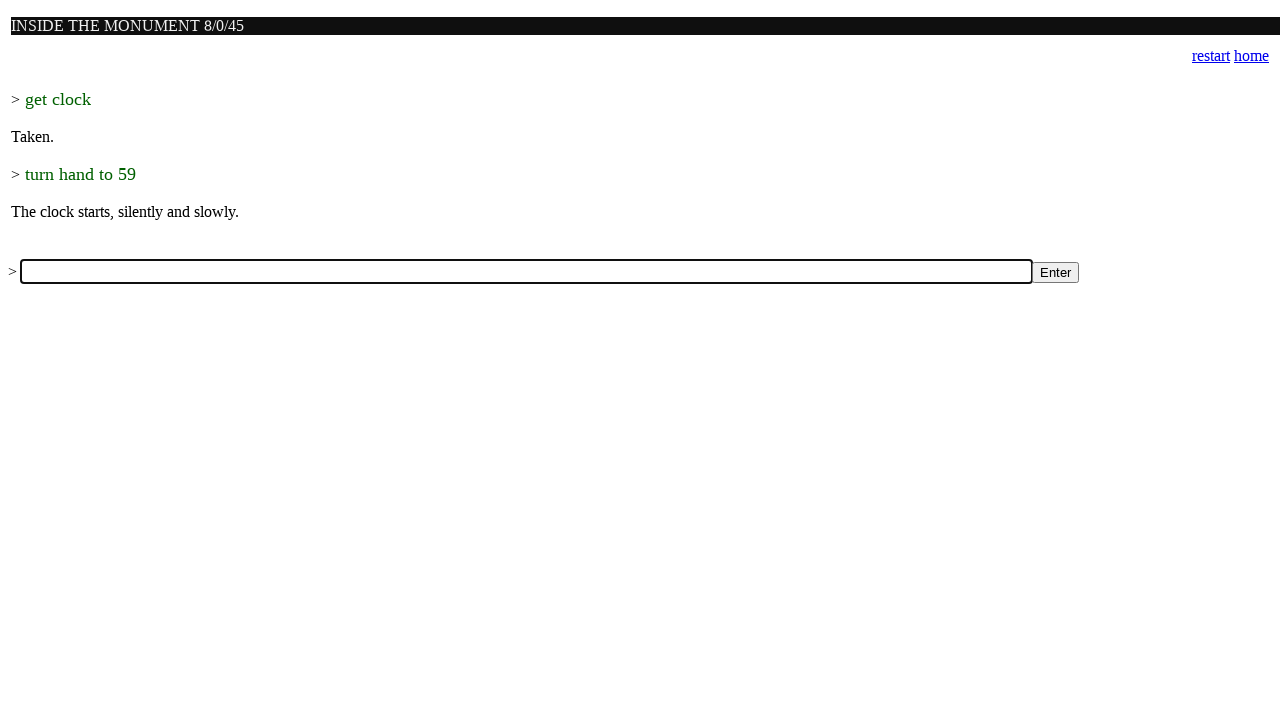

Filled input box with command 'press a4' on input[name='a']
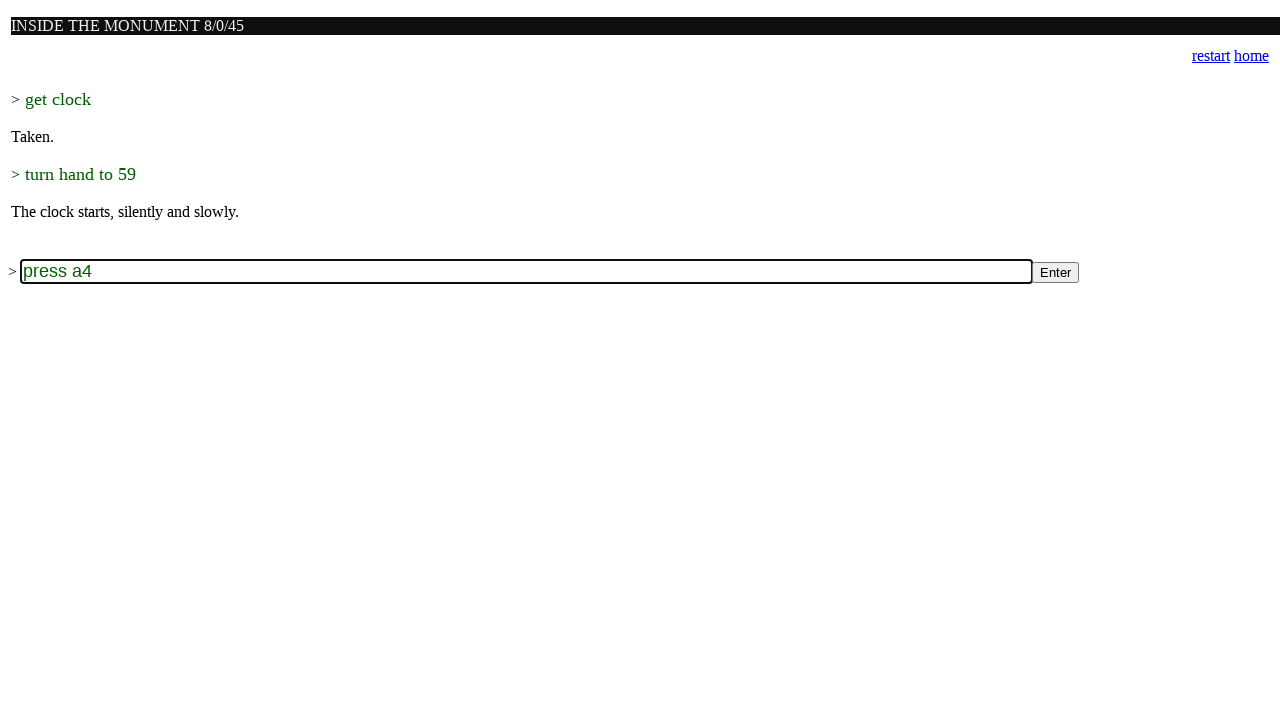

Submitted command 'press a4' to the game on input[name='a']
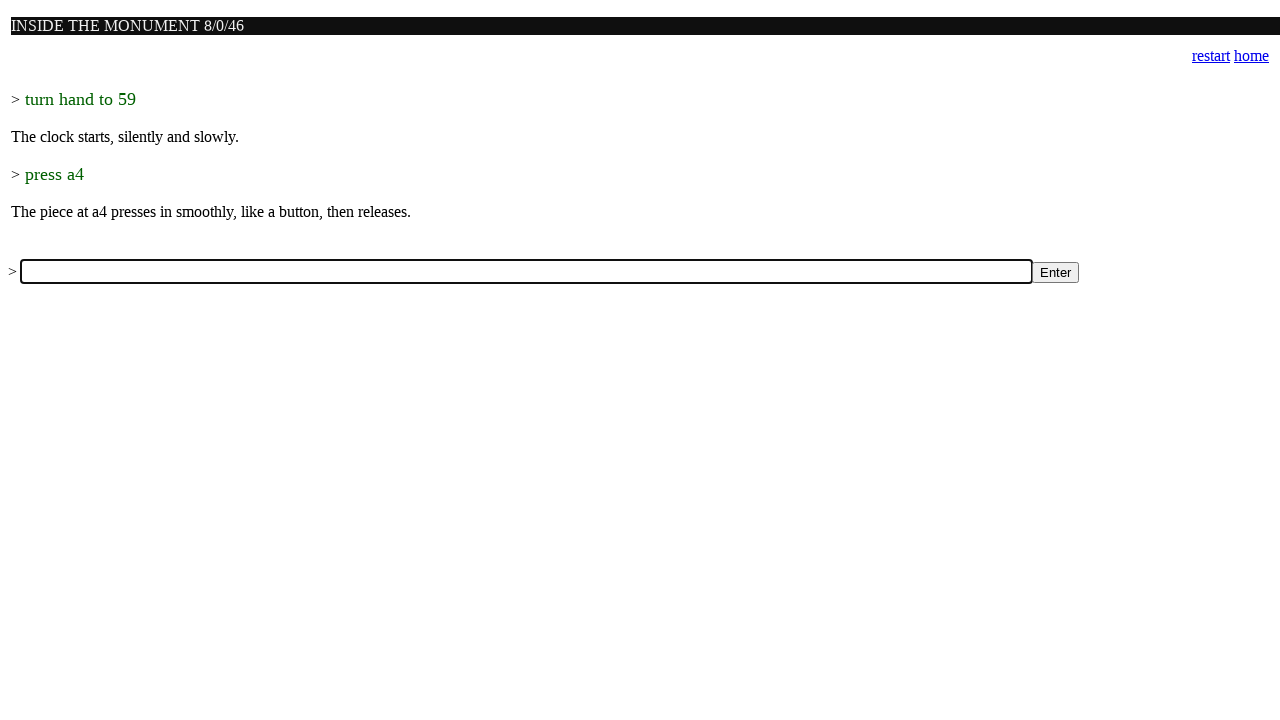

Game processed command 'press a4' (waited 1 second)
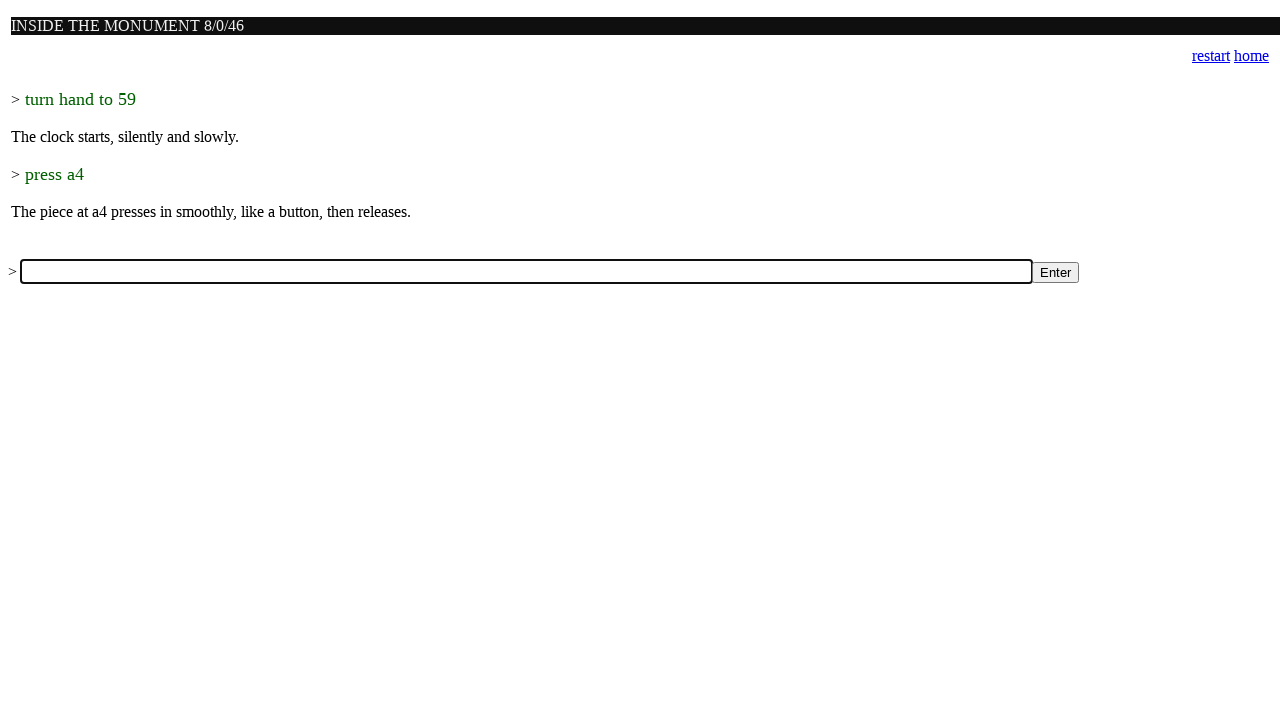

Filled input box with command 'press c2' on input[name='a']
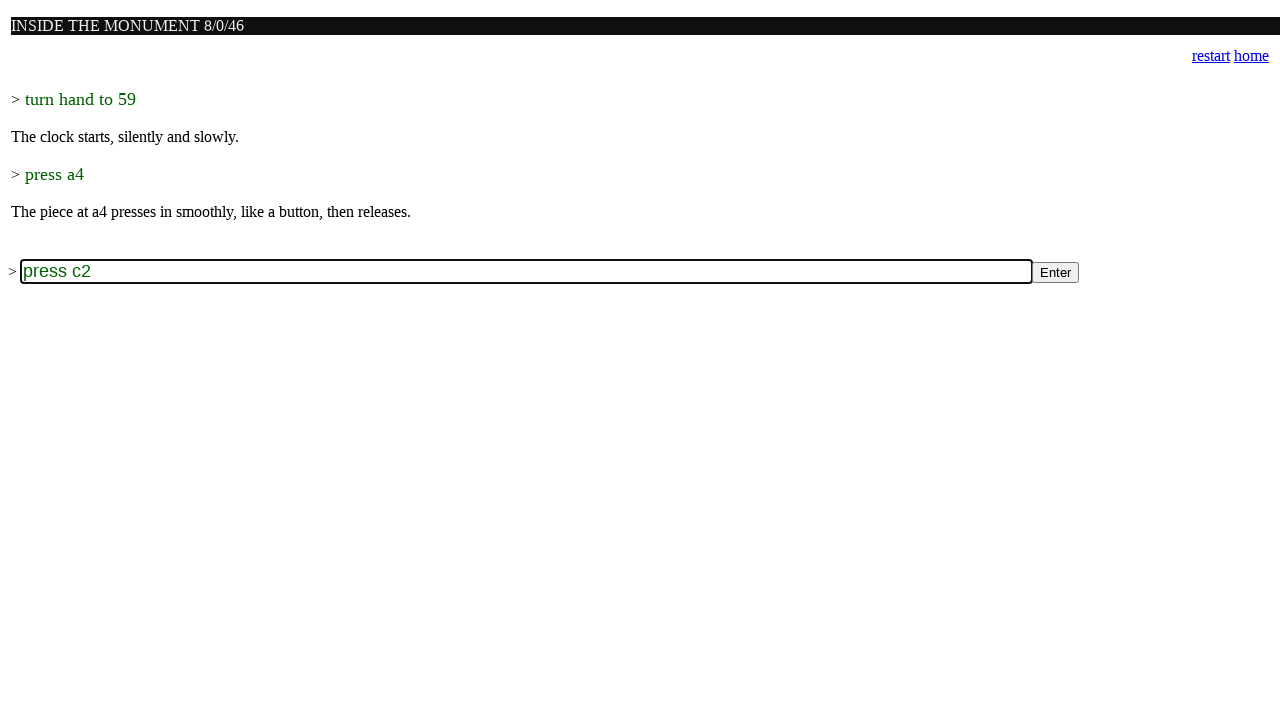

Submitted command 'press c2' to the game on input[name='a']
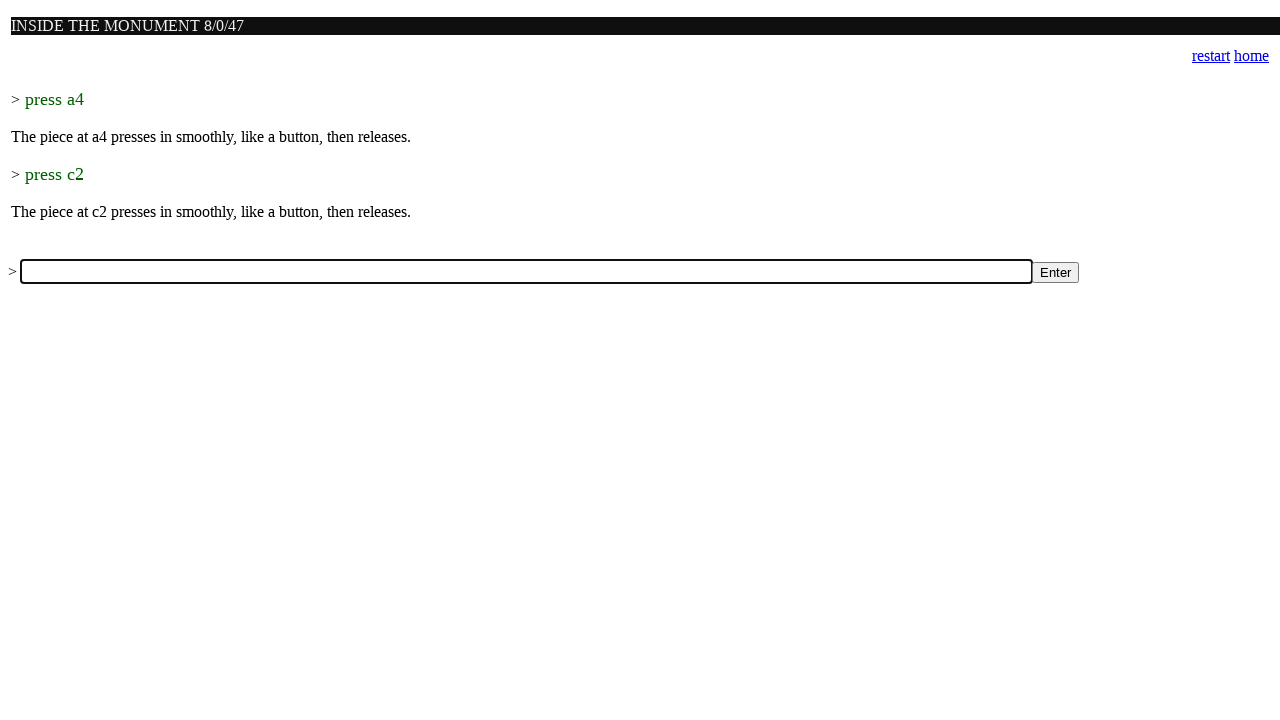

Game processed command 'press c2' (waited 1 second)
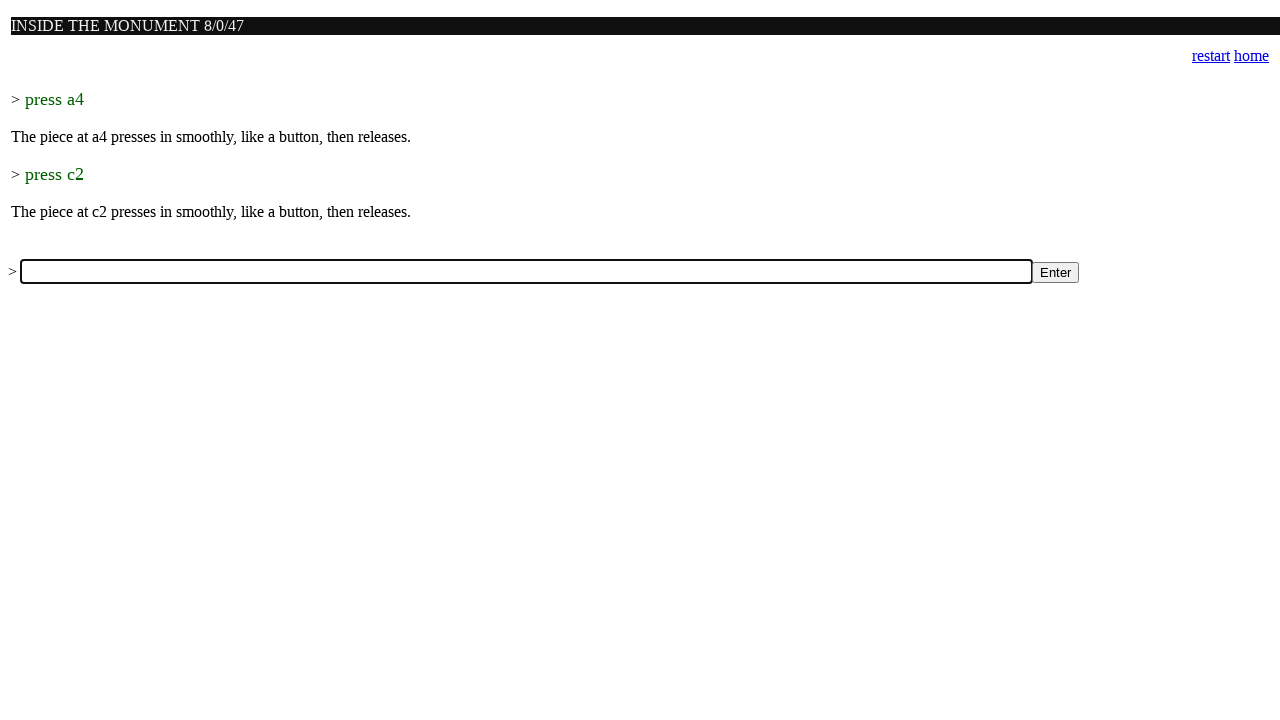

Filled input box with command 'examine device' on input[name='a']
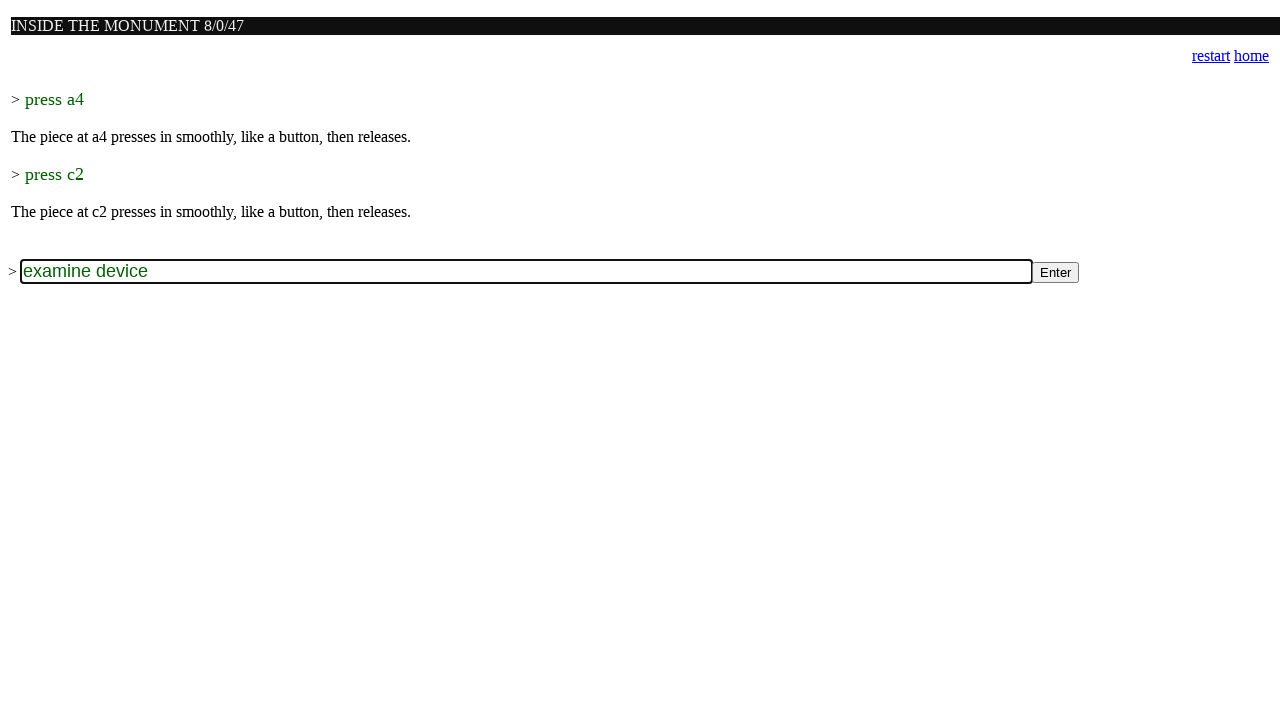

Submitted command 'examine device' to the game on input[name='a']
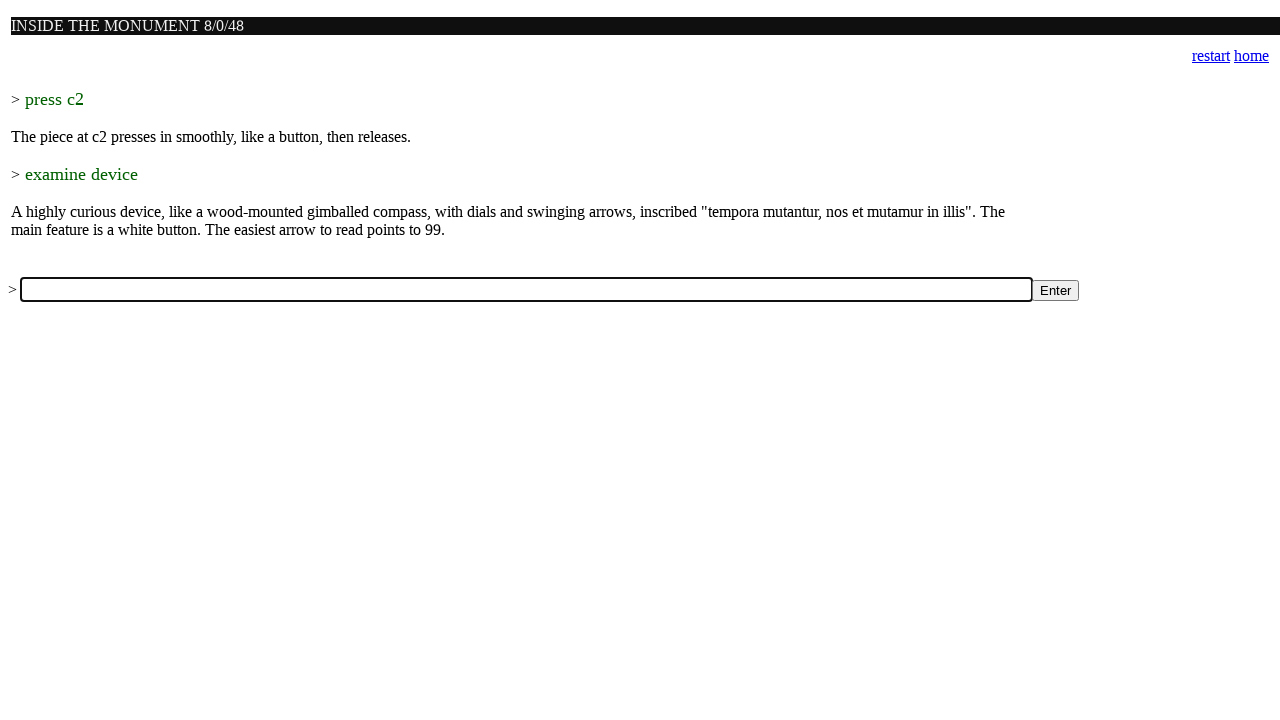

Game processed command 'examine device' (waited 1 second)
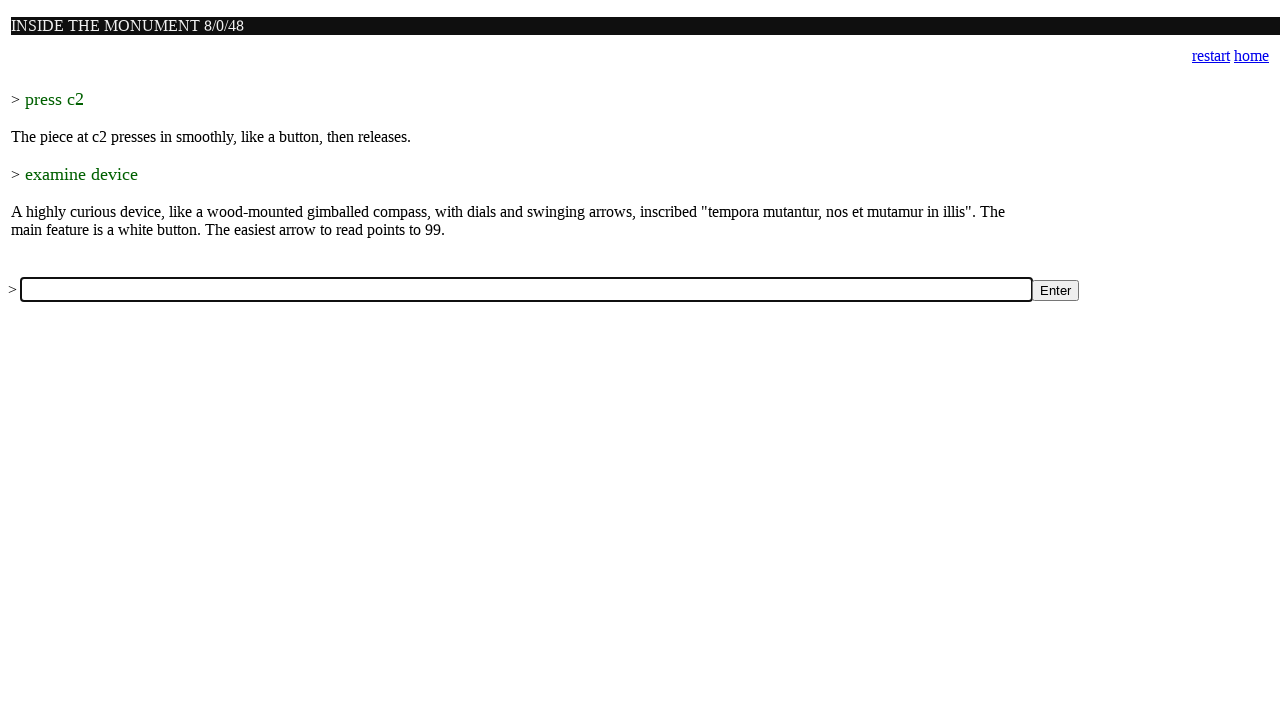

Filled input box with command 'examine street' on input[name='a']
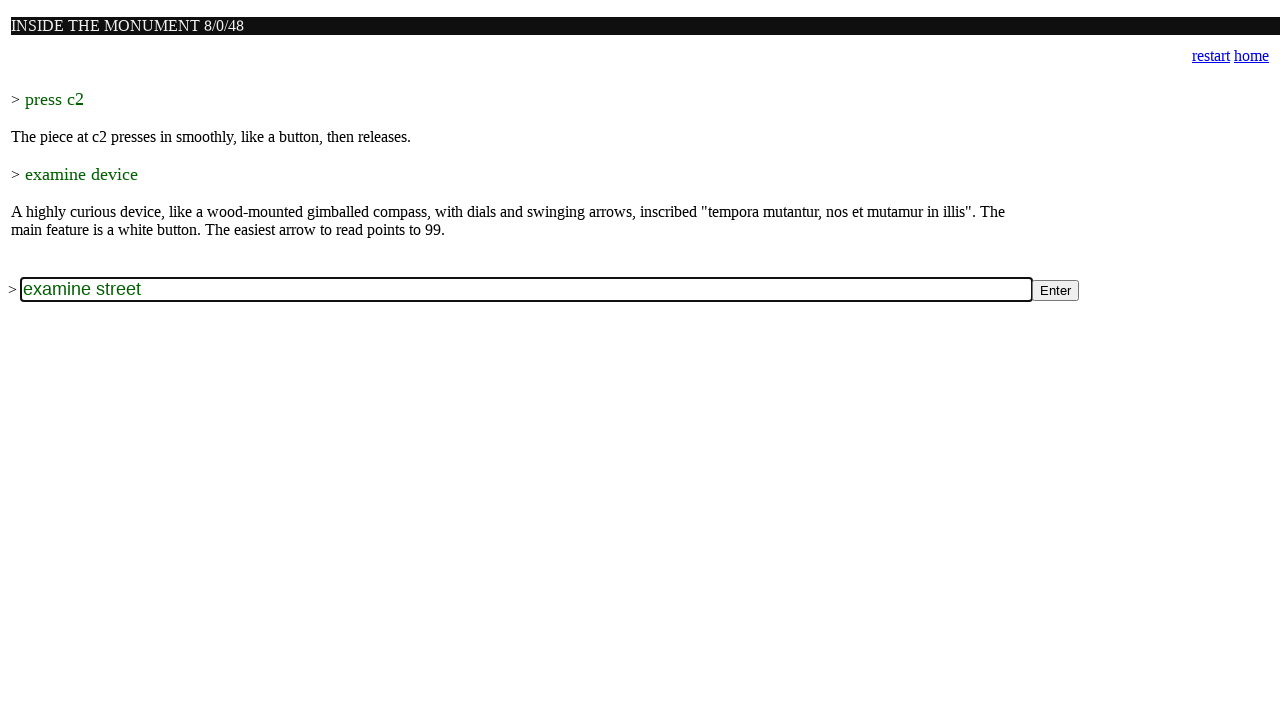

Submitted command 'examine street' to the game on input[name='a']
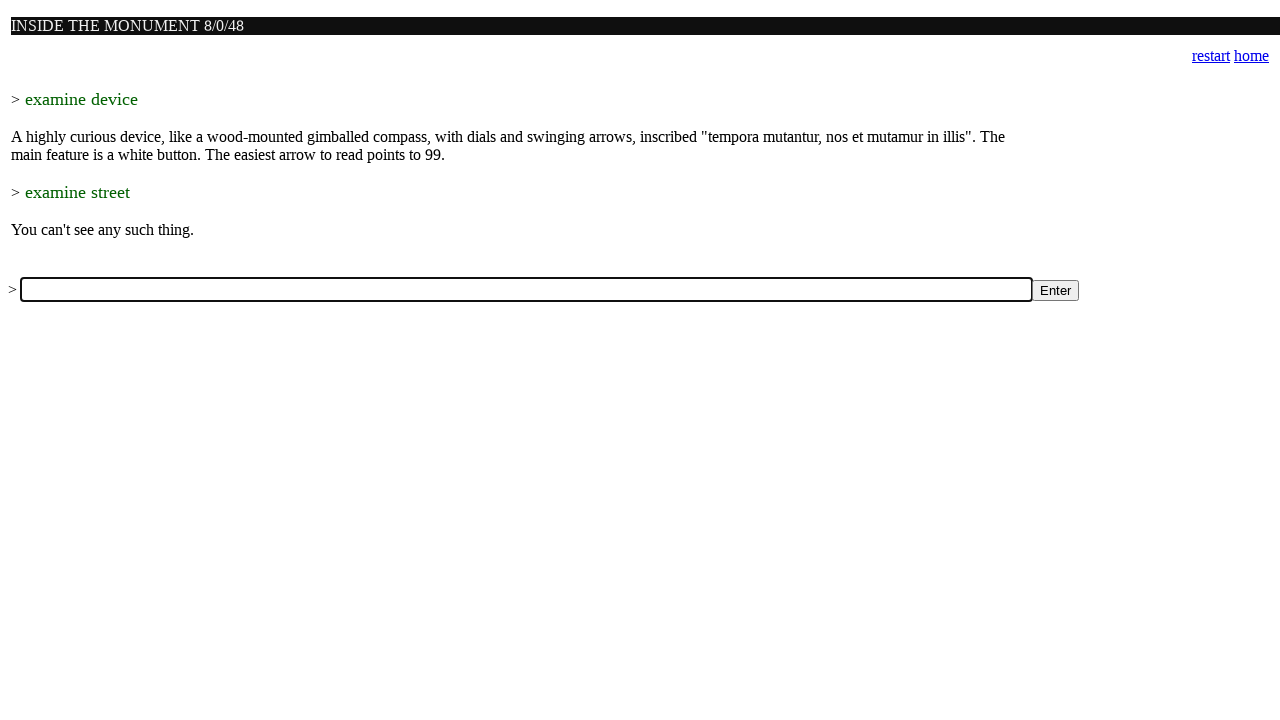

Game processed command 'examine street' (waited 1 second)
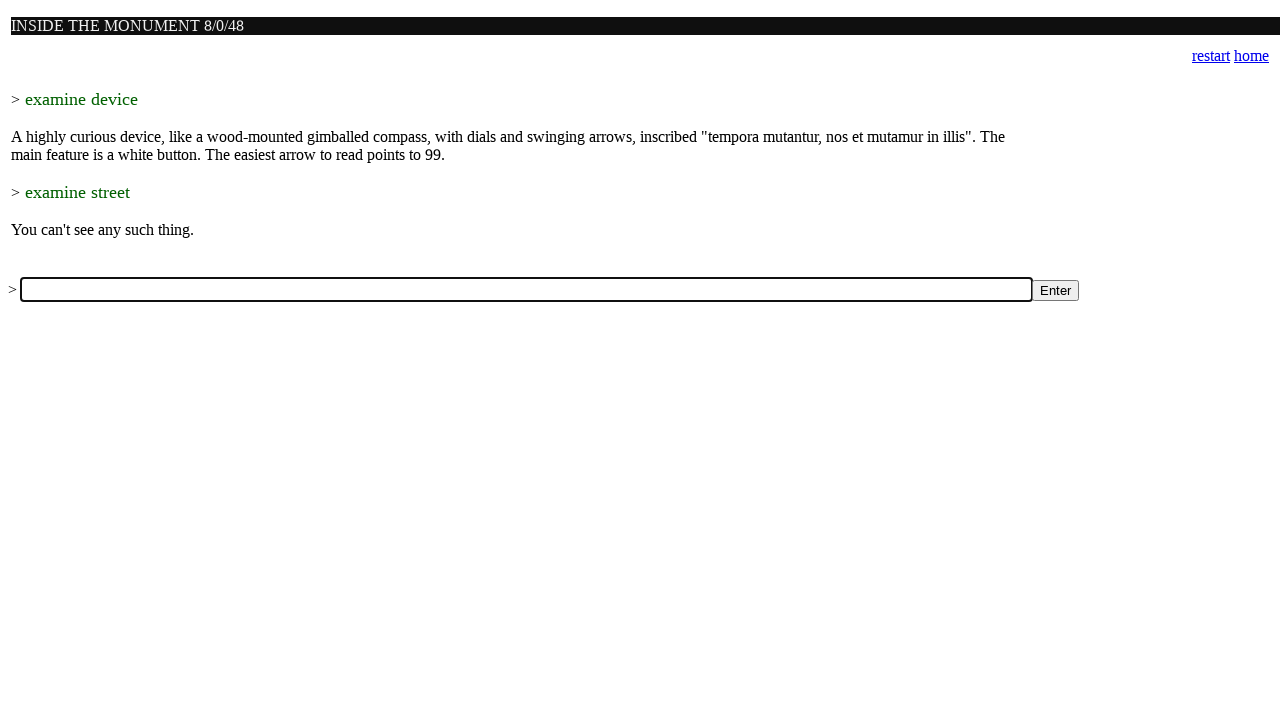

Filled input box with command 'examine cafe' on input[name='a']
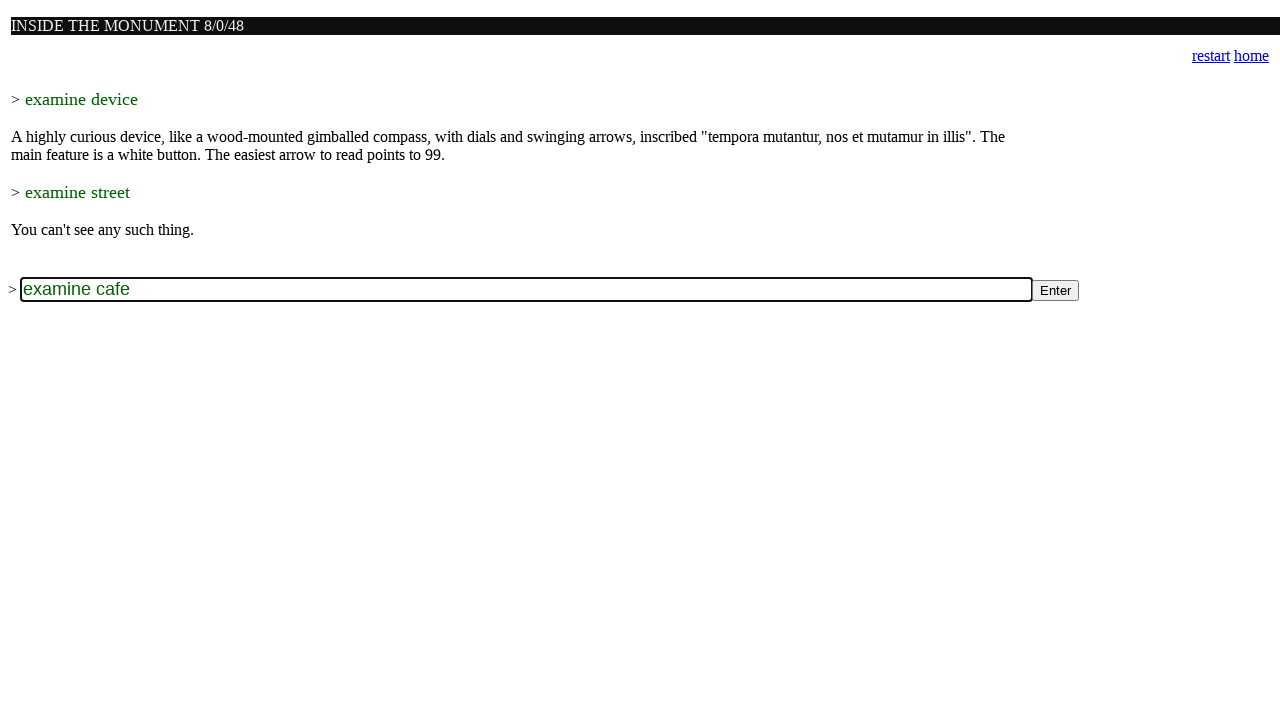

Submitted command 'examine cafe' to the game on input[name='a']
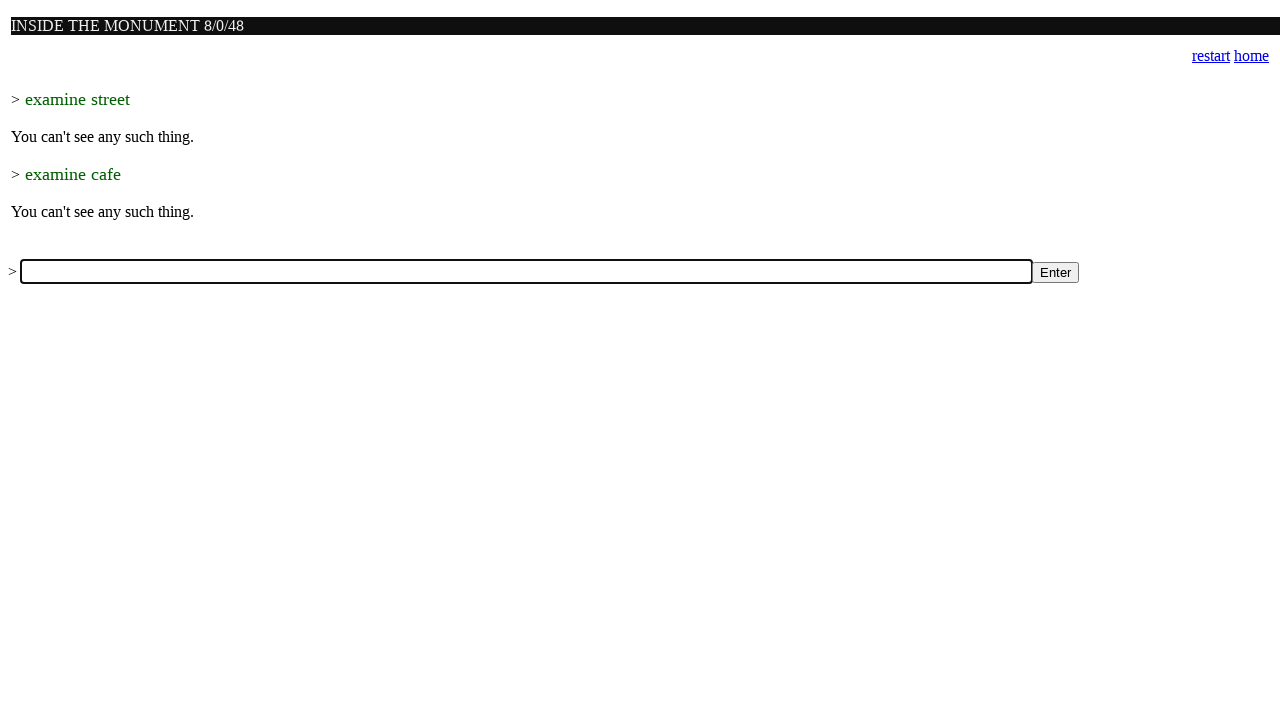

Game processed command 'examine cafe' (waited 1 second)
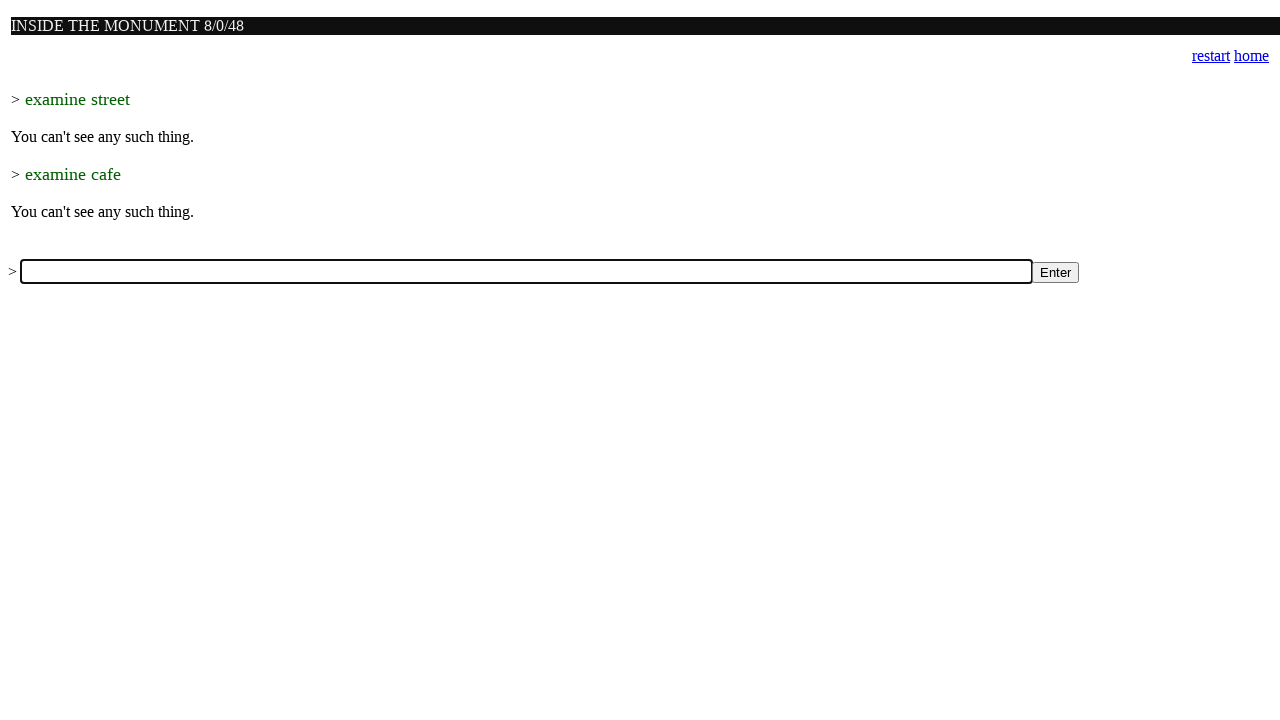

Filled input box with command 'turn hand to 59' on input[name='a']
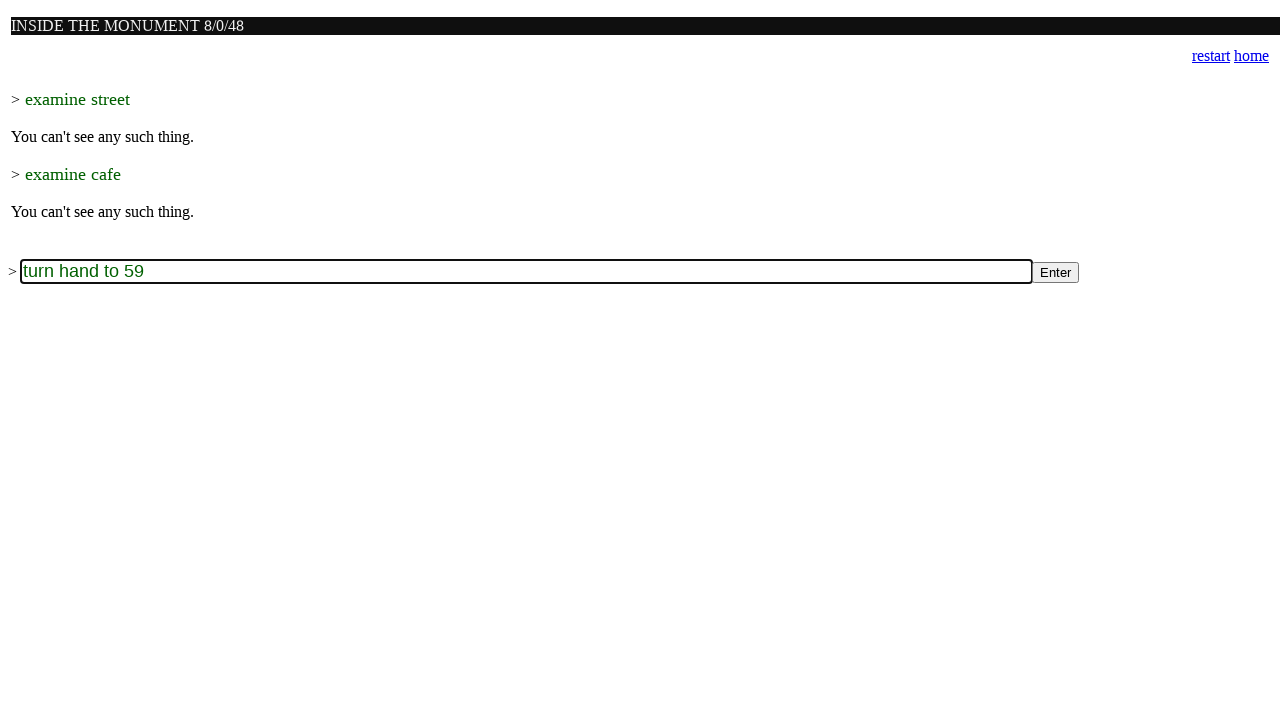

Submitted command 'turn hand to 59' to the game on input[name='a']
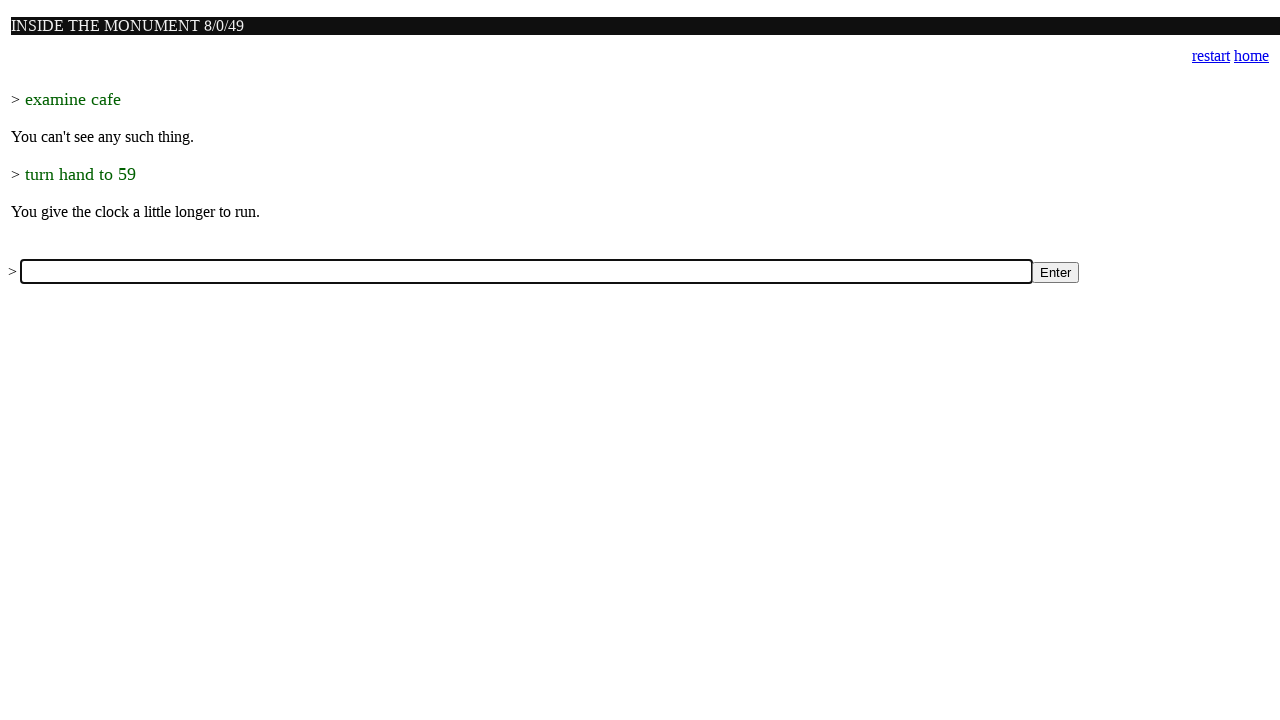

Game processed command 'turn hand to 59' (waited 1 second)
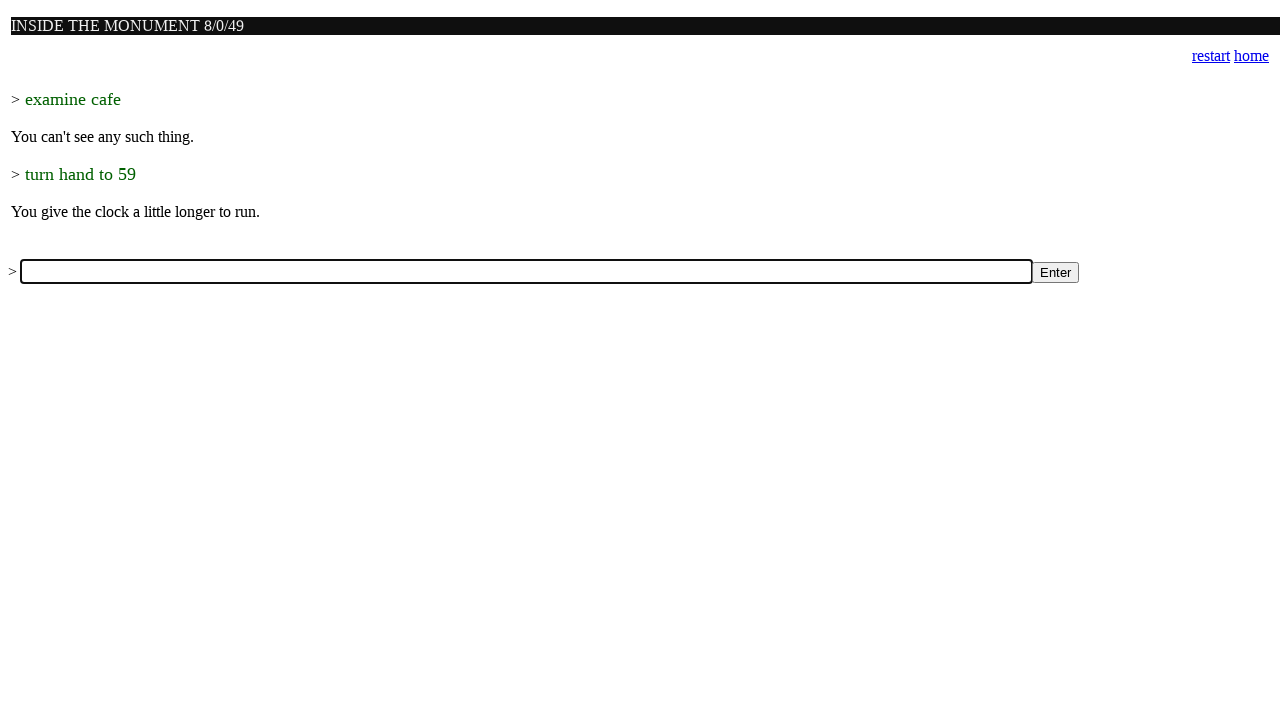

Filled input box with command 'press a4' on input[name='a']
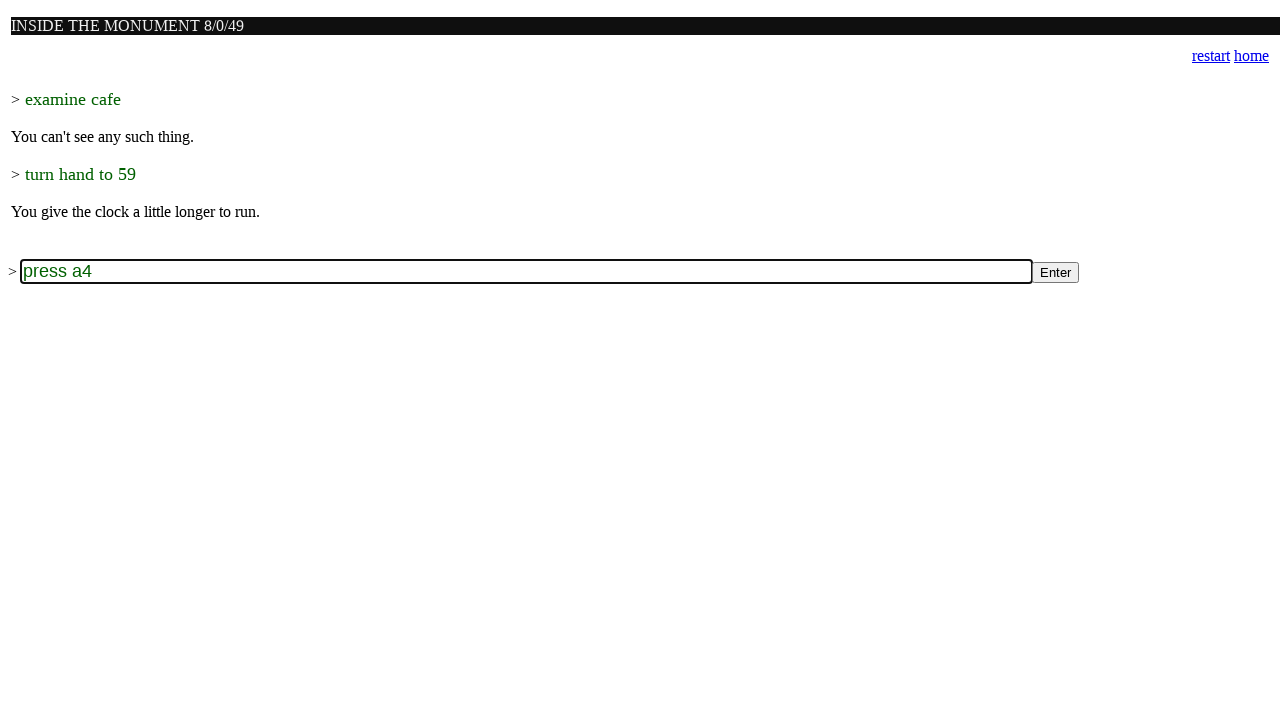

Submitted command 'press a4' to the game on input[name='a']
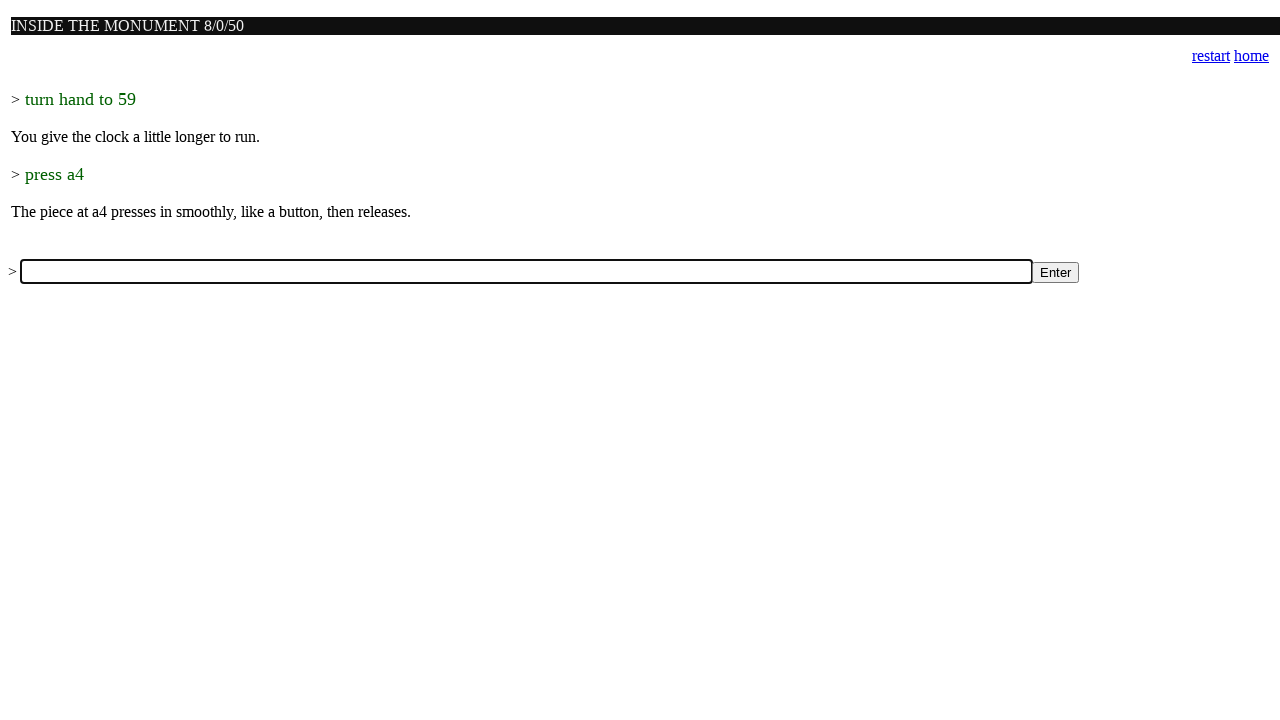

Game processed command 'press a4' (waited 1 second)
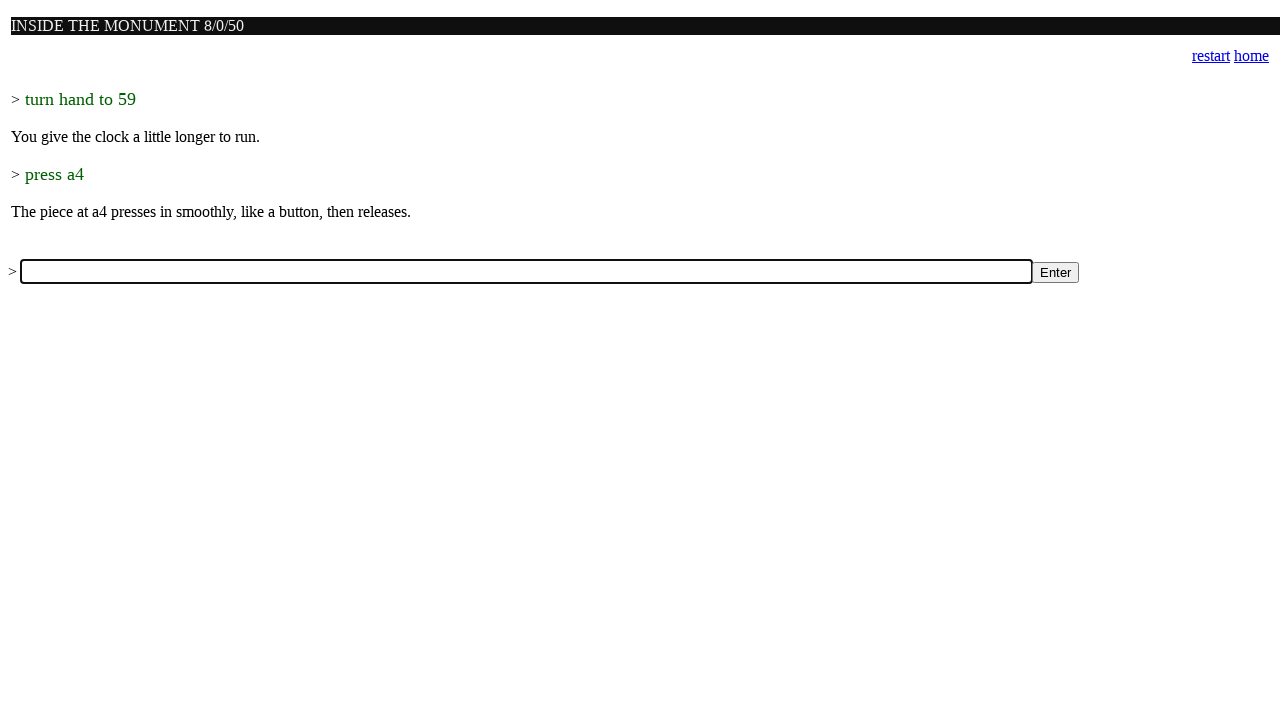

Filled input box with command 'press c2' on input[name='a']
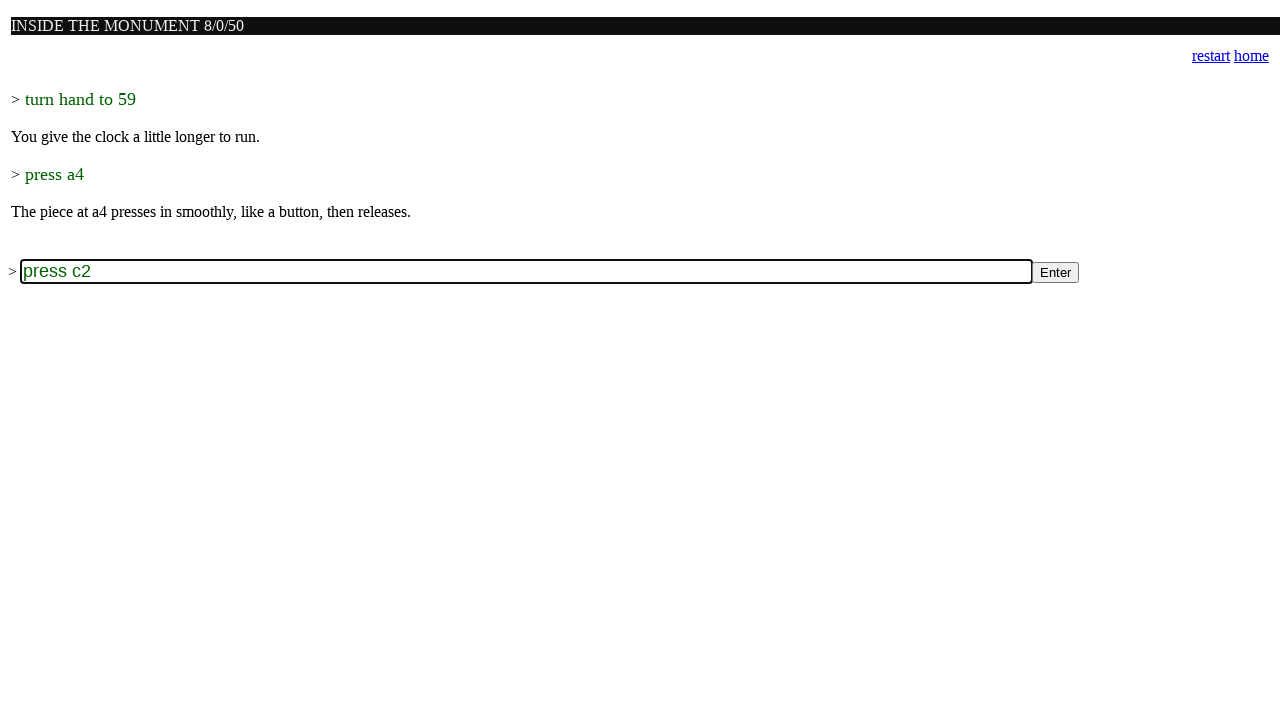

Submitted command 'press c2' to the game on input[name='a']
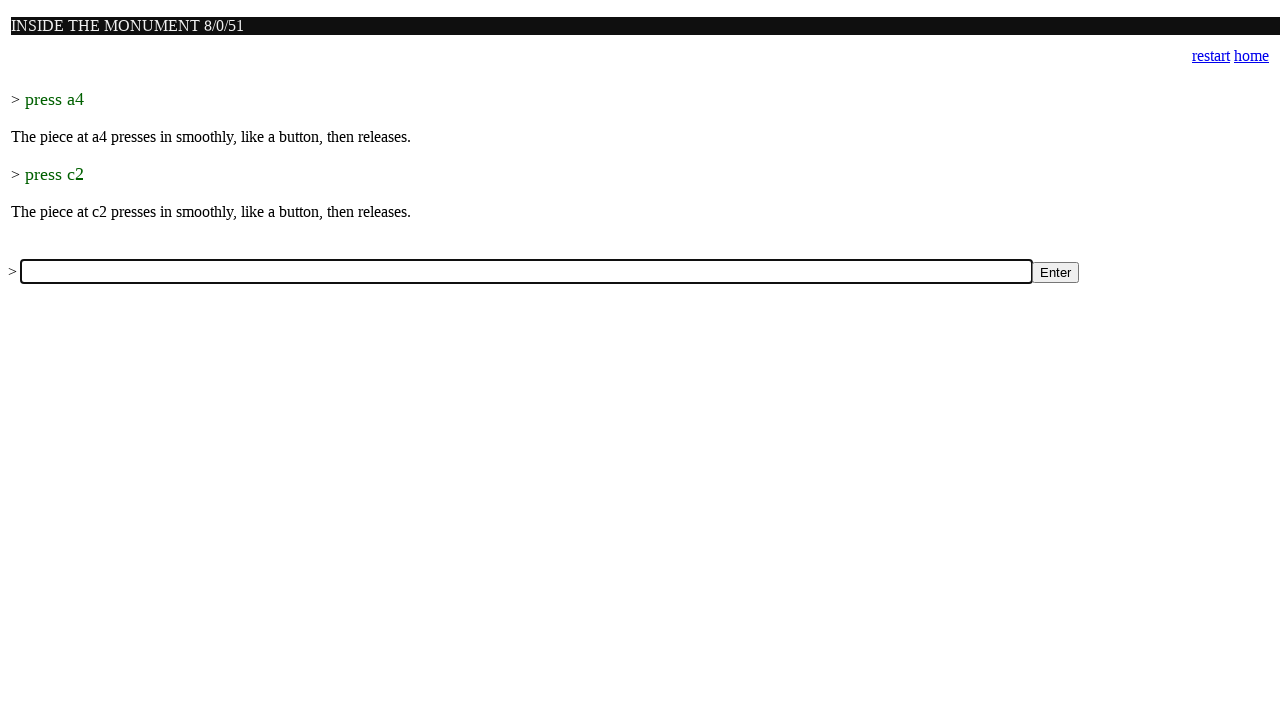

Game processed command 'press c2' (waited 1 second)
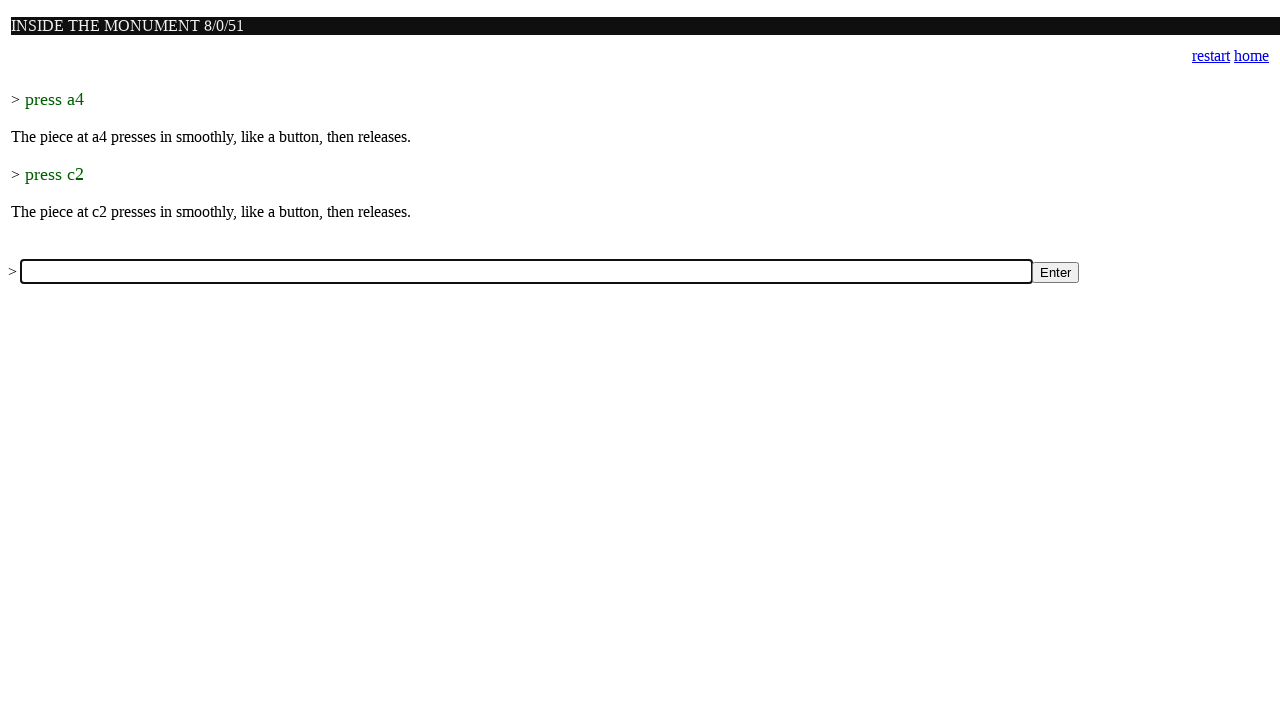

Filled input box with command 'examine device' on input[name='a']
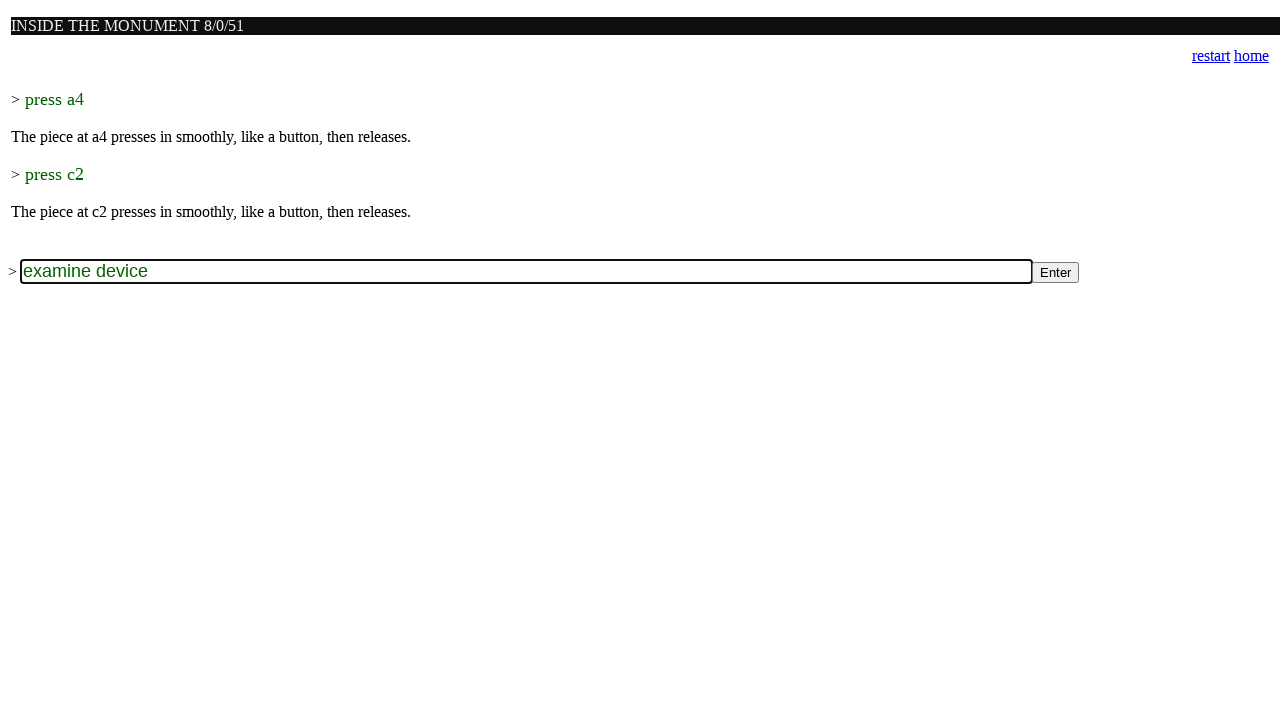

Submitted command 'examine device' to the game on input[name='a']
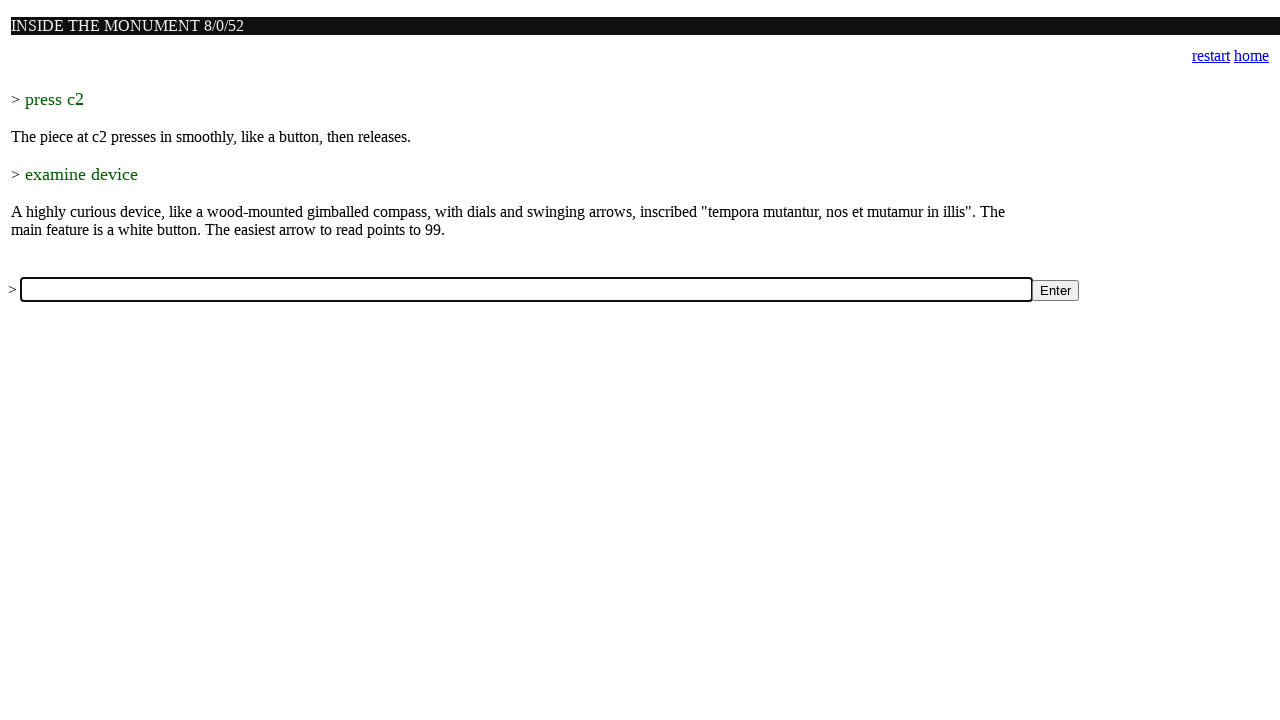

Game processed command 'examine device' (waited 1 second)
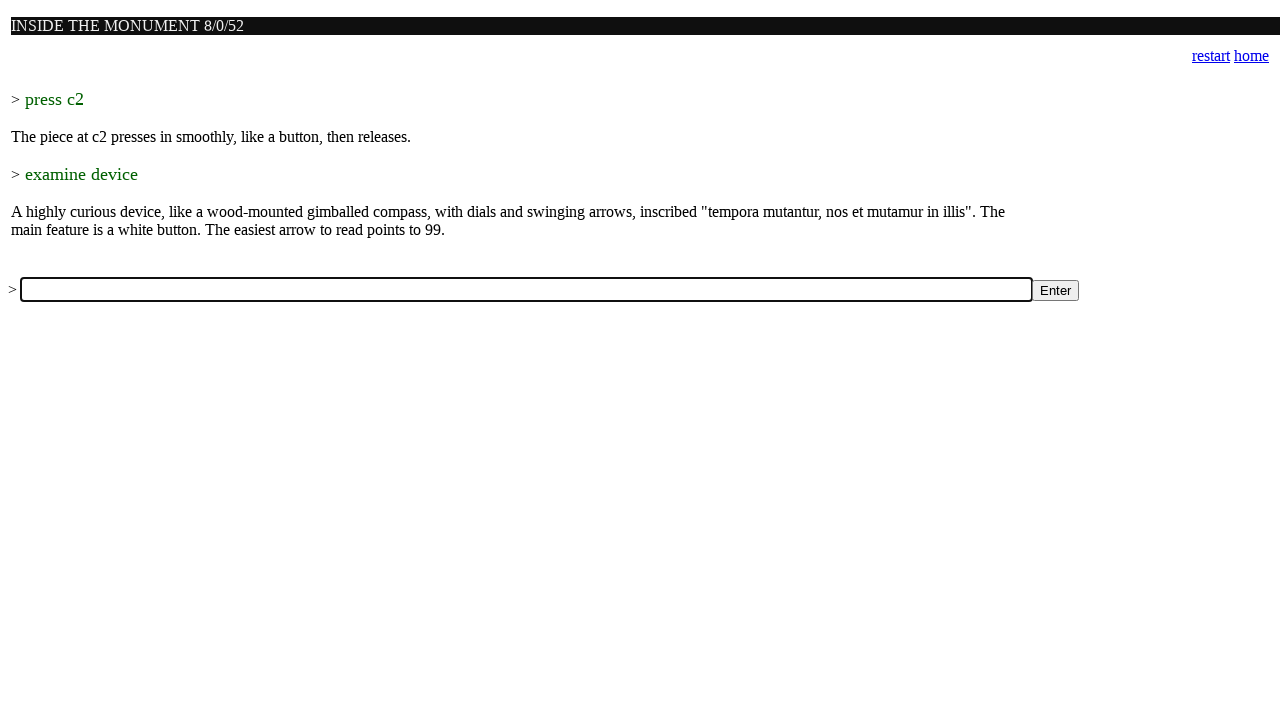

Filled input box with command 'examine street' on input[name='a']
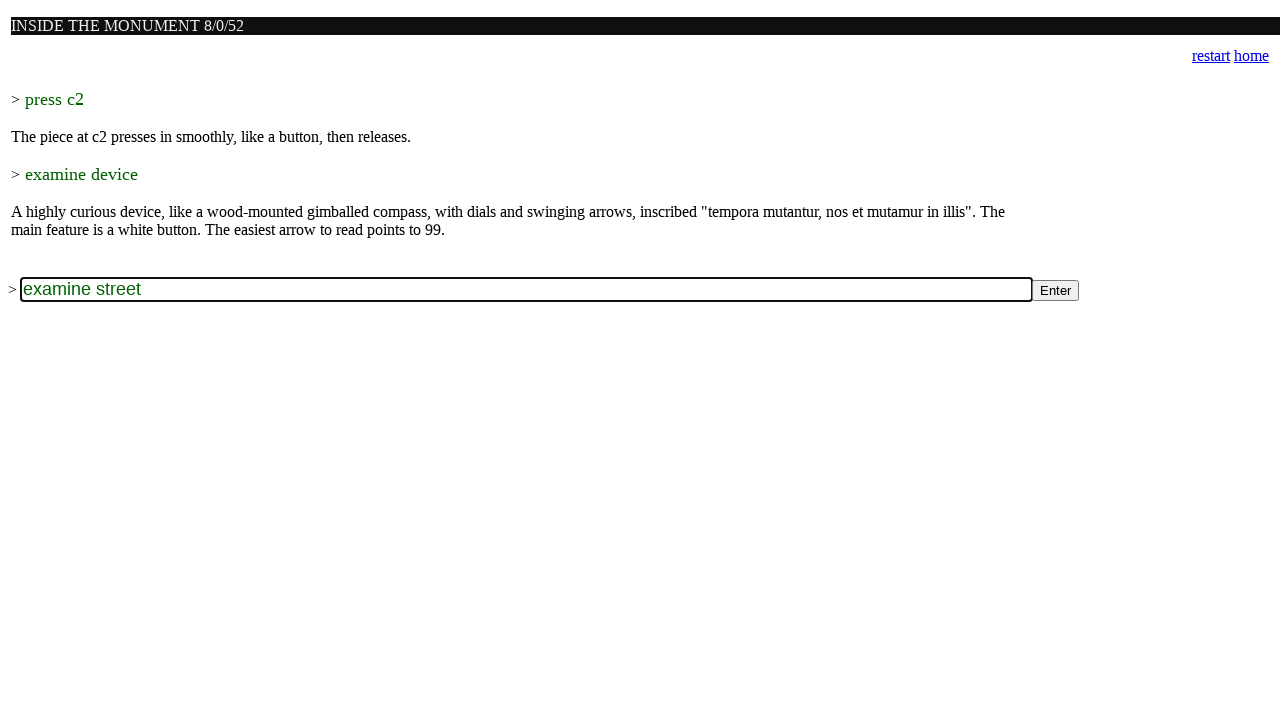

Submitted command 'examine street' to the game on input[name='a']
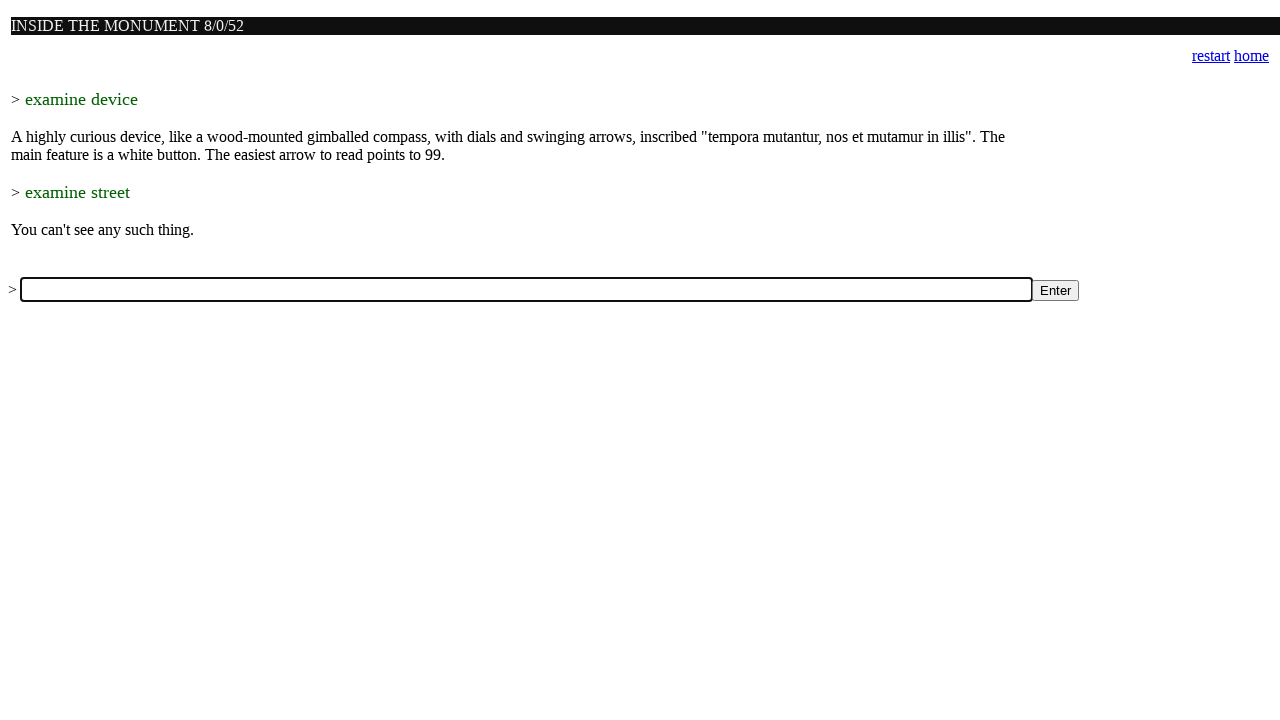

Game processed command 'examine street' (waited 1 second)
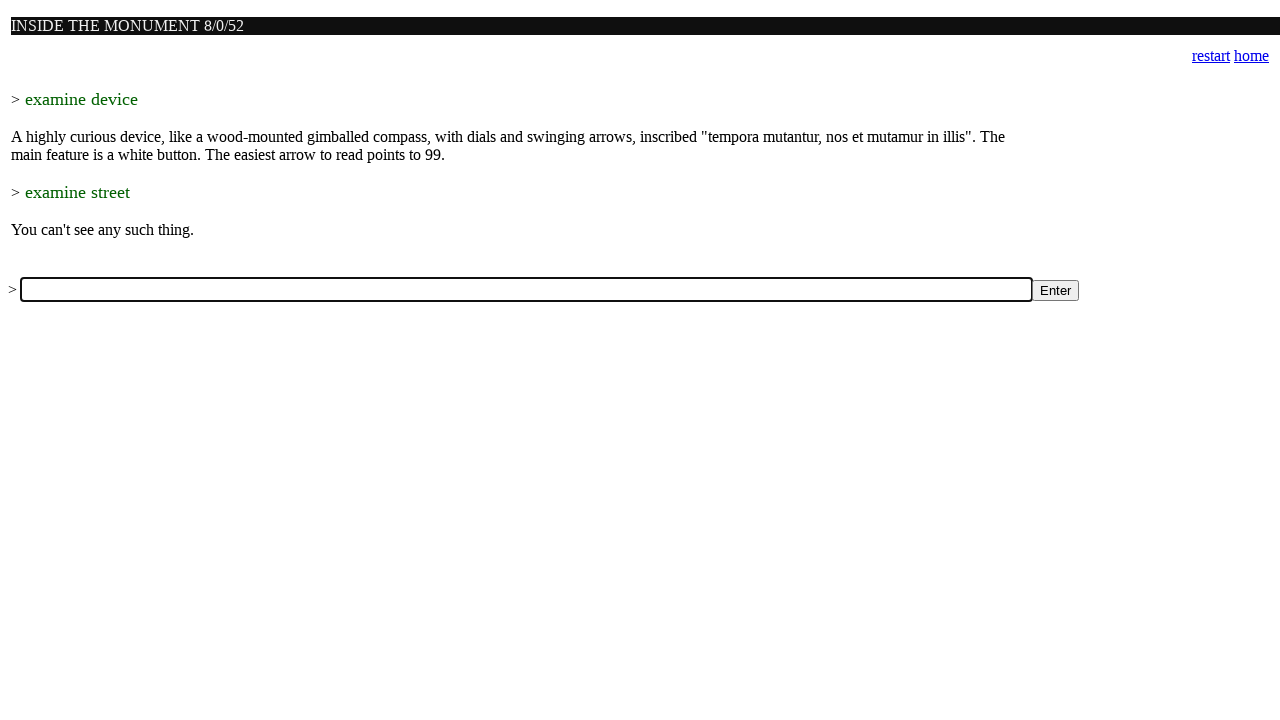

Filled input box with command 'examine cafe' on input[name='a']
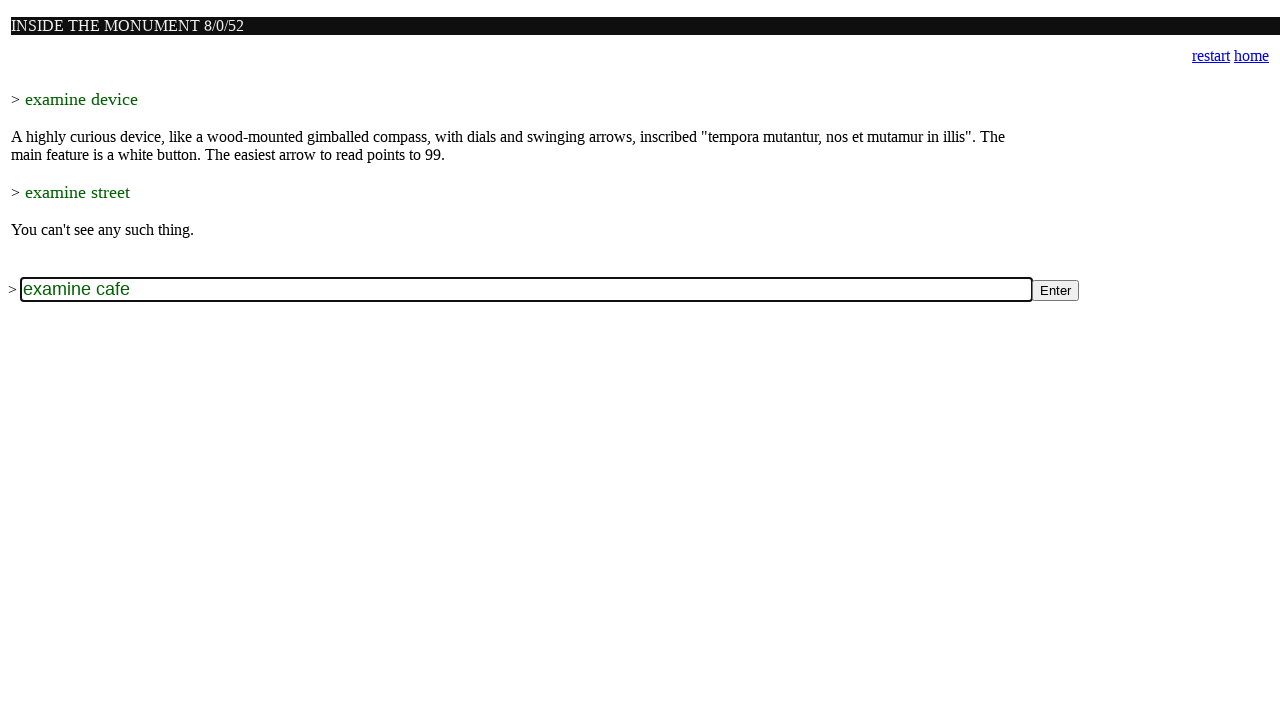

Submitted command 'examine cafe' to the game on input[name='a']
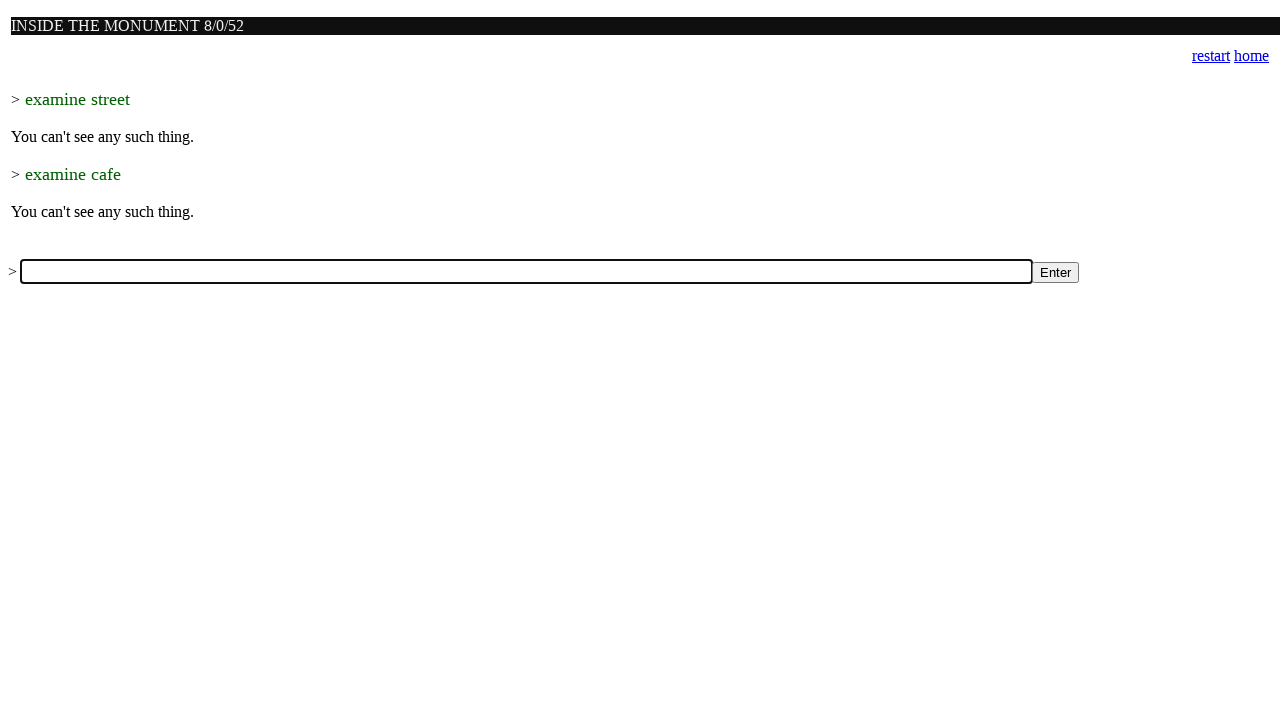

Game processed command 'examine cafe' (waited 1 second)
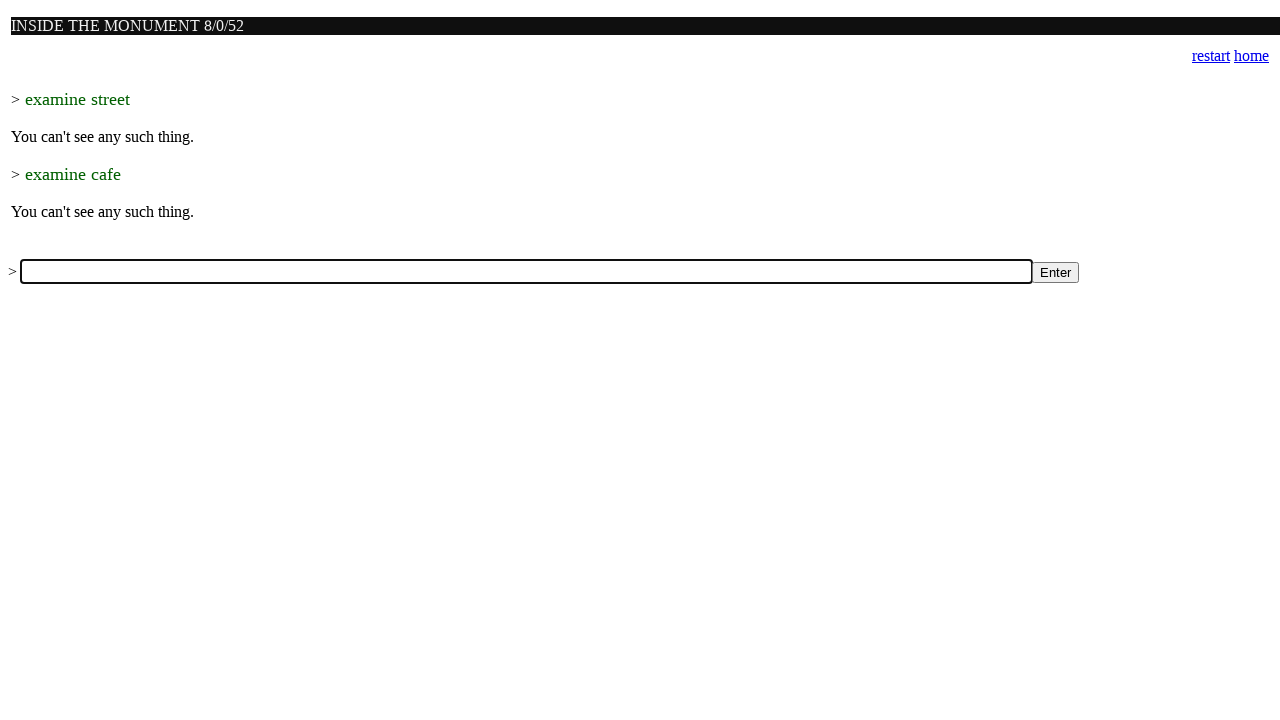

Filled input box with command 'score' on input[name='a']
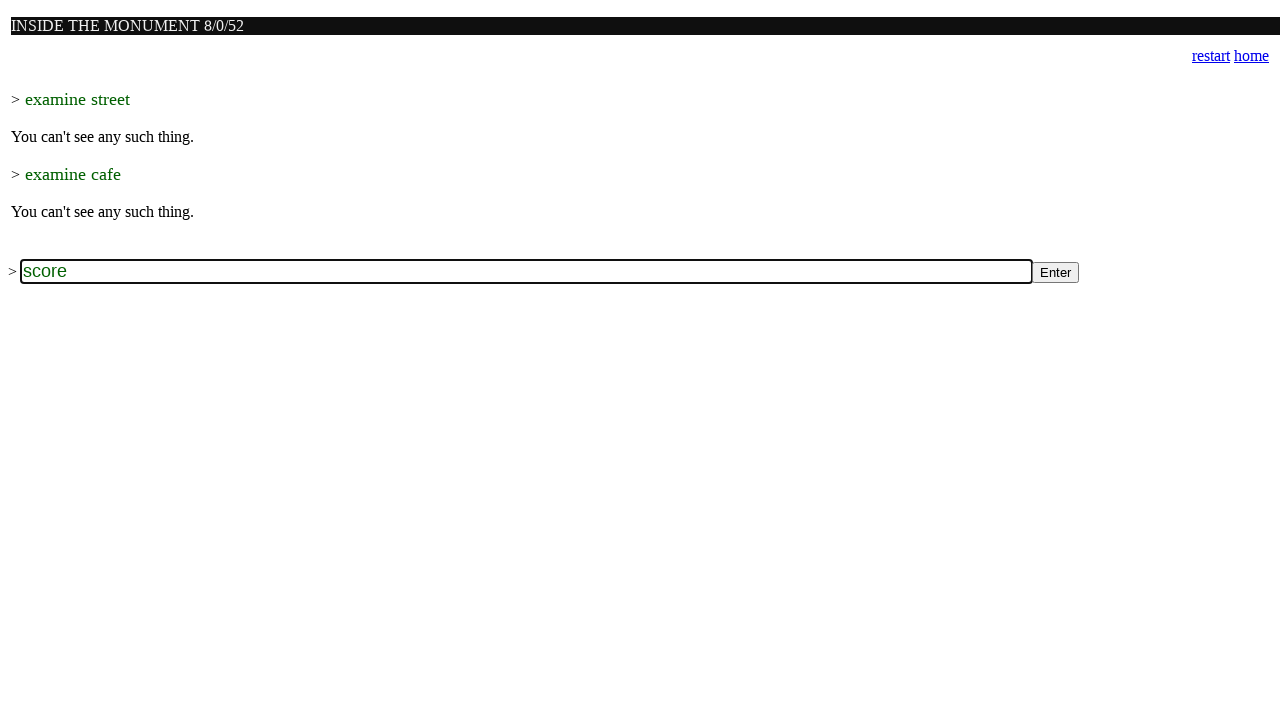

Submitted command 'score' to the game on input[name='a']
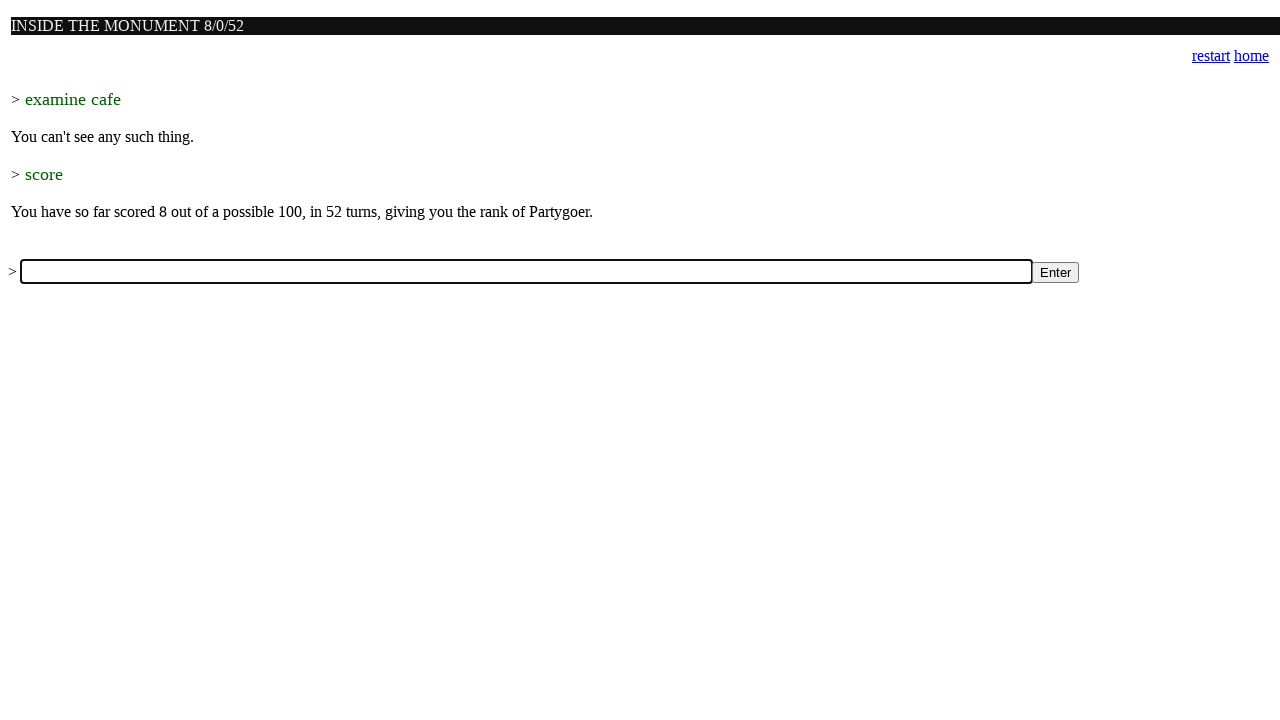

Game processed command 'score' (waited 1 second)
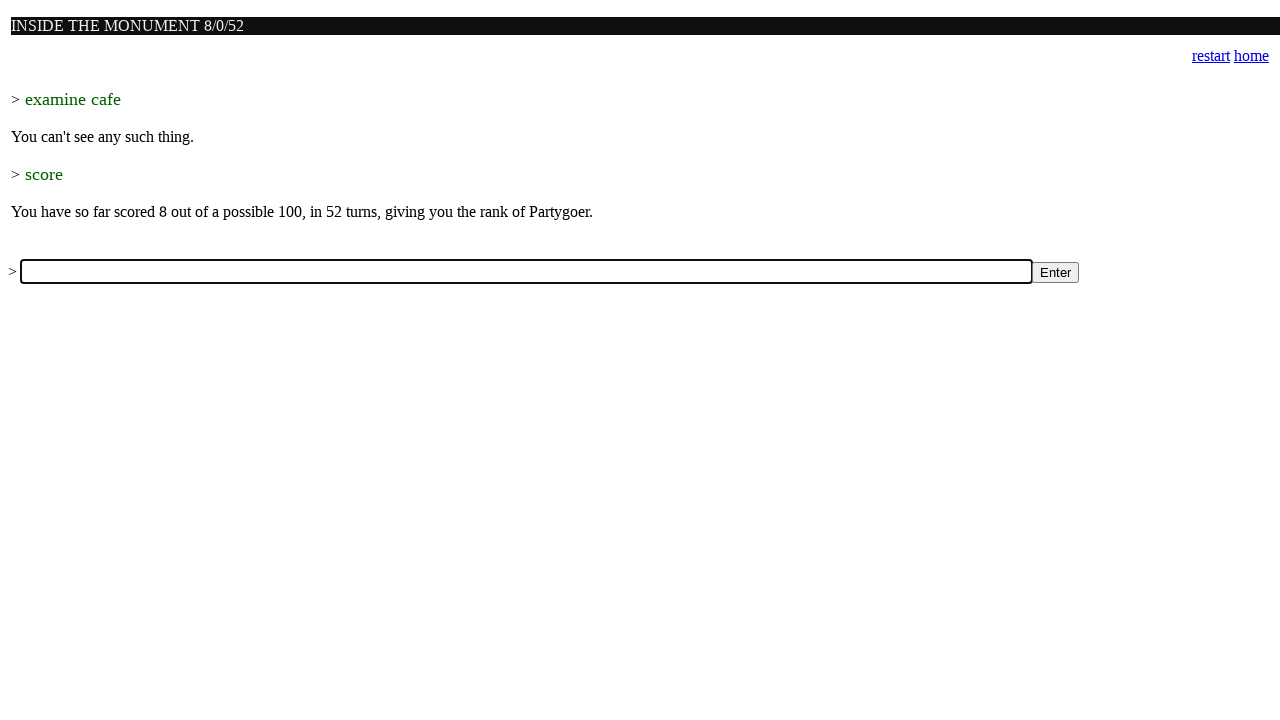

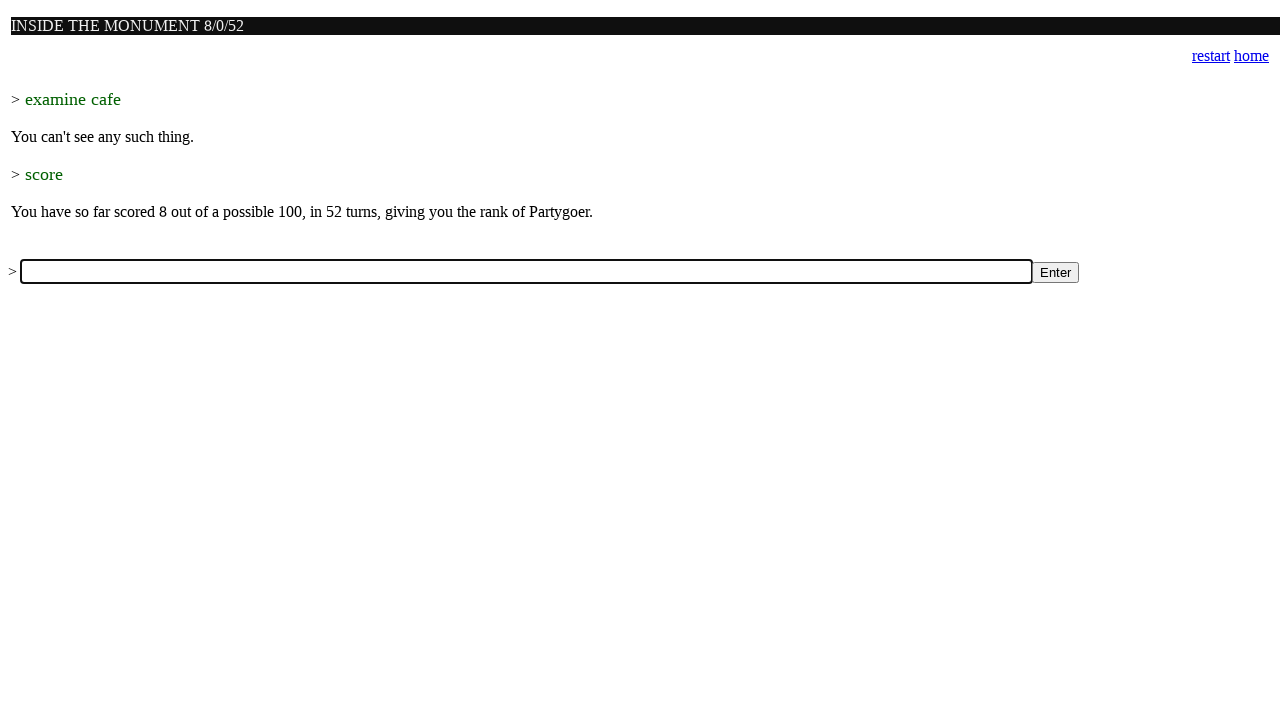